Tests calendar/datepicker functionality by clicking the datepicker input, navigating to a specific month and year (August 2022) using the previous button, and selecting a specific date (24th).

Starting URL: https://seleniumpractise.blogspot.com/2016/08/how-to-handle-calendar-in-selenium.html

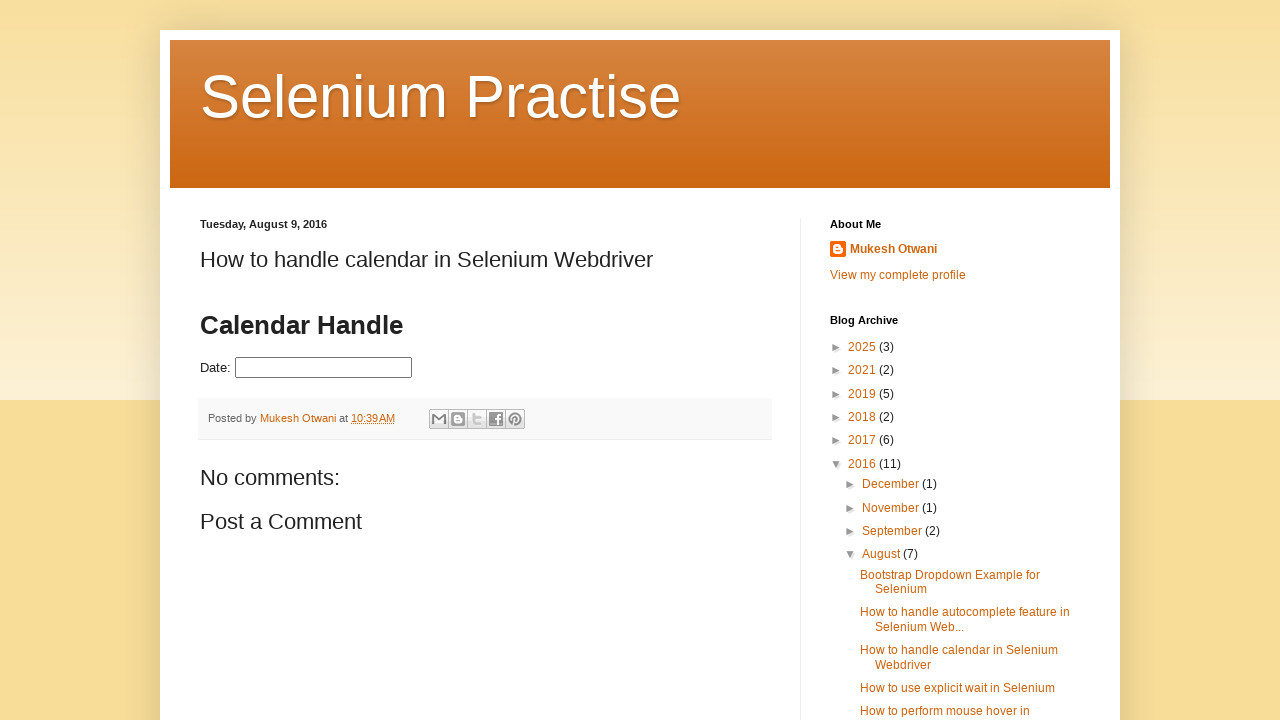

Clicked datepicker input to open calendar at (324, 368) on input#datepicker
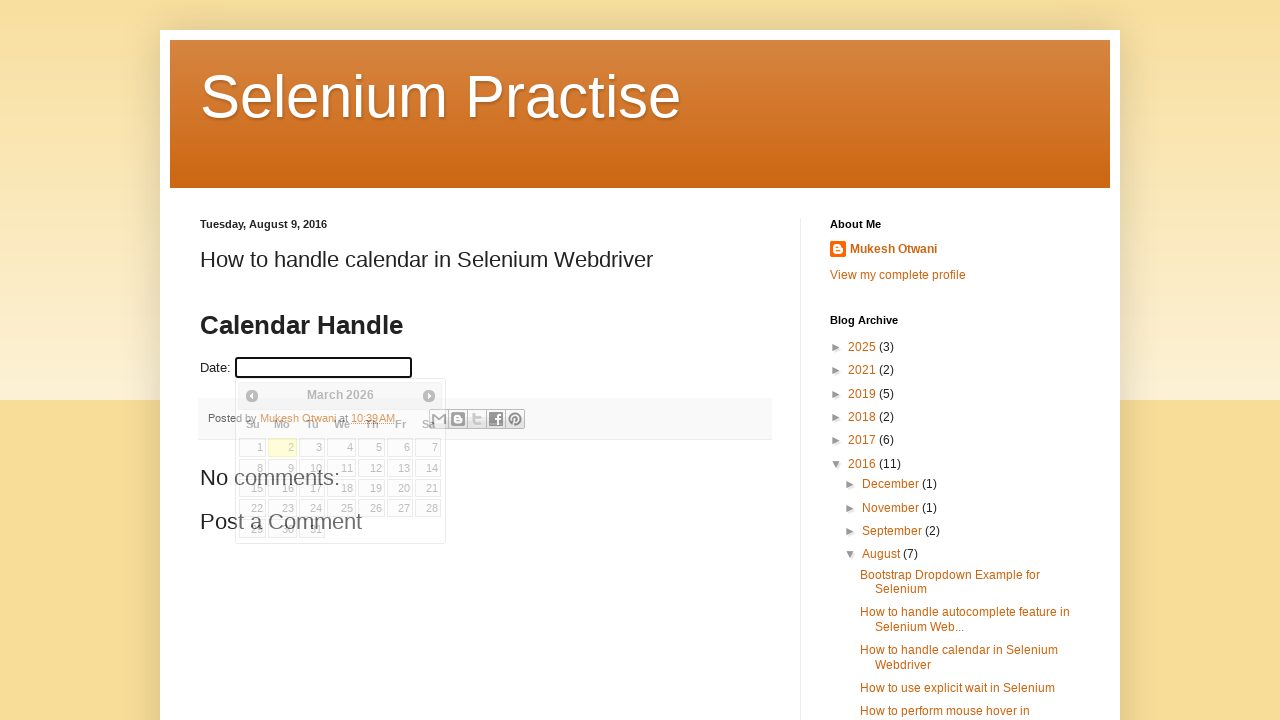

Calendar appeared with month selector
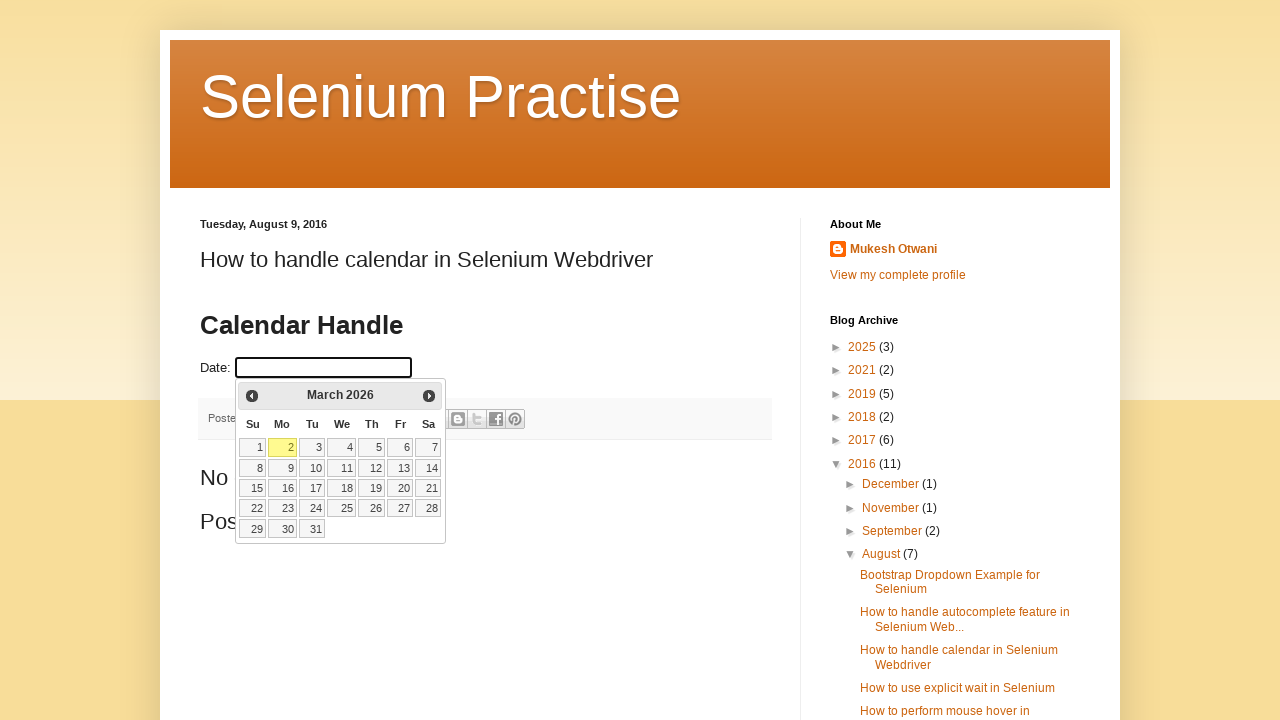

Retrieved current month: March
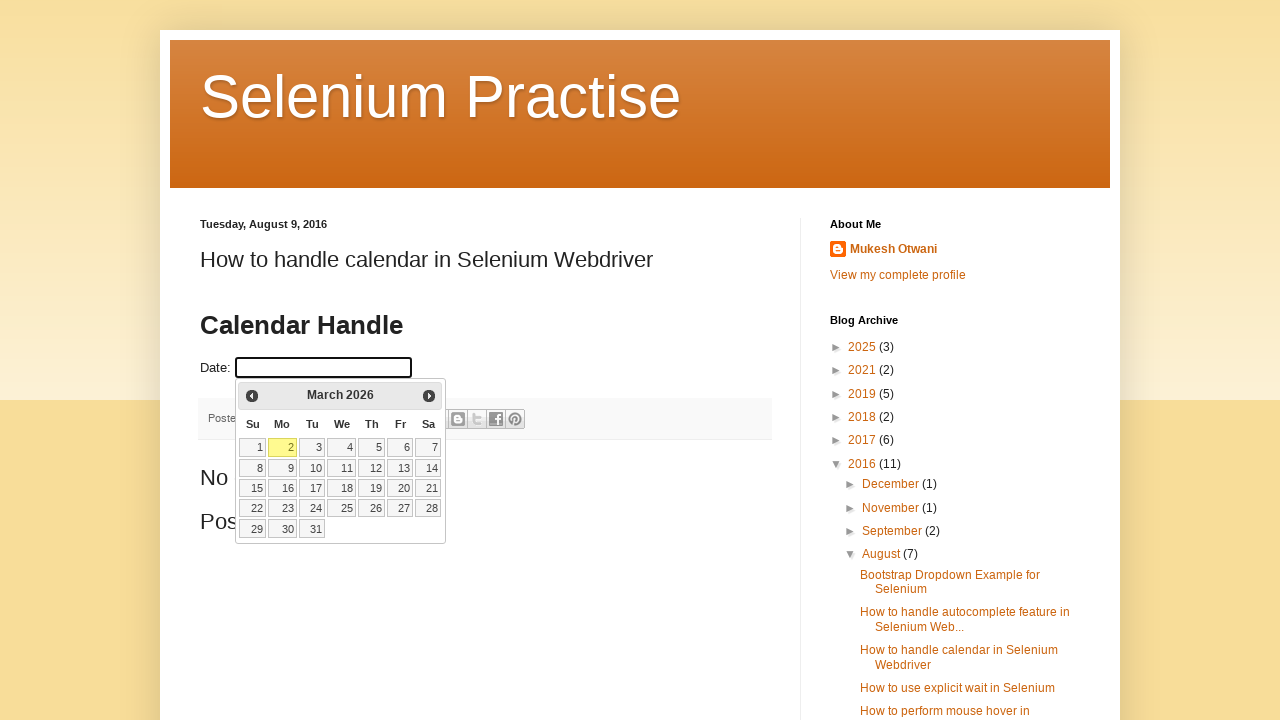

Retrieved current year: 2026
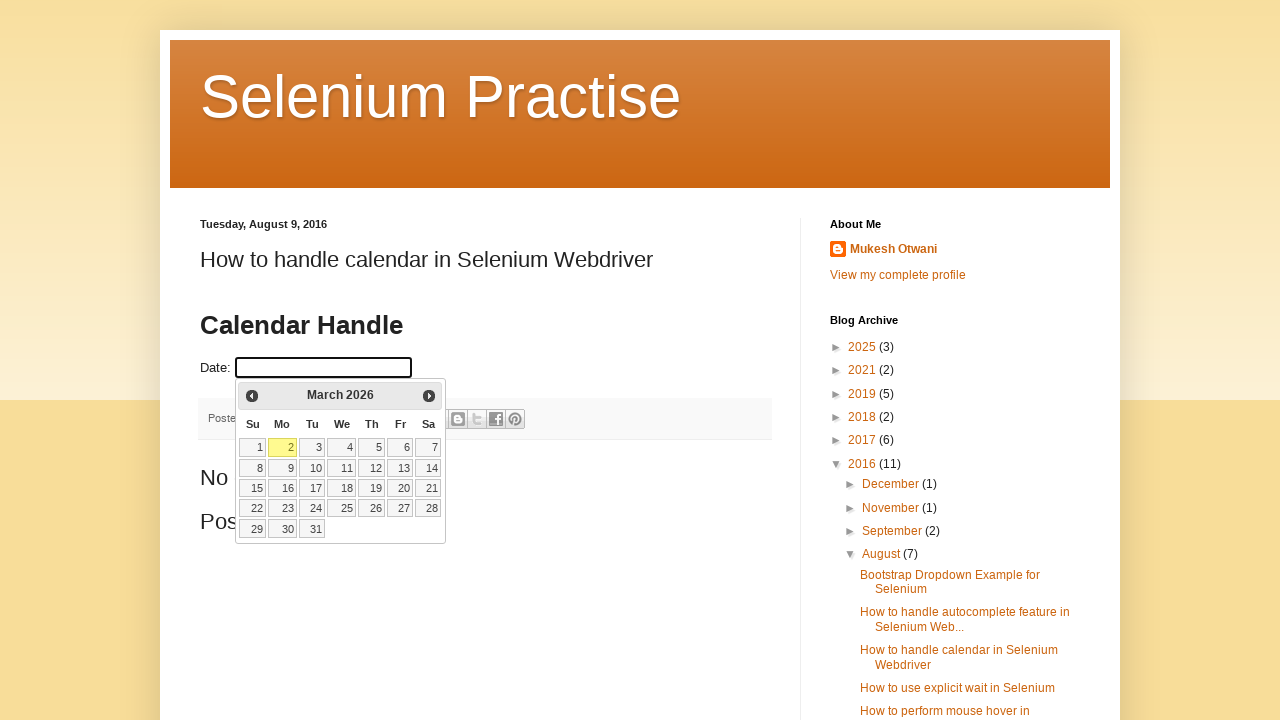

Clicked Prev button to navigate backwards (currently at March 2026) at (252, 396) on span:text('Prev')
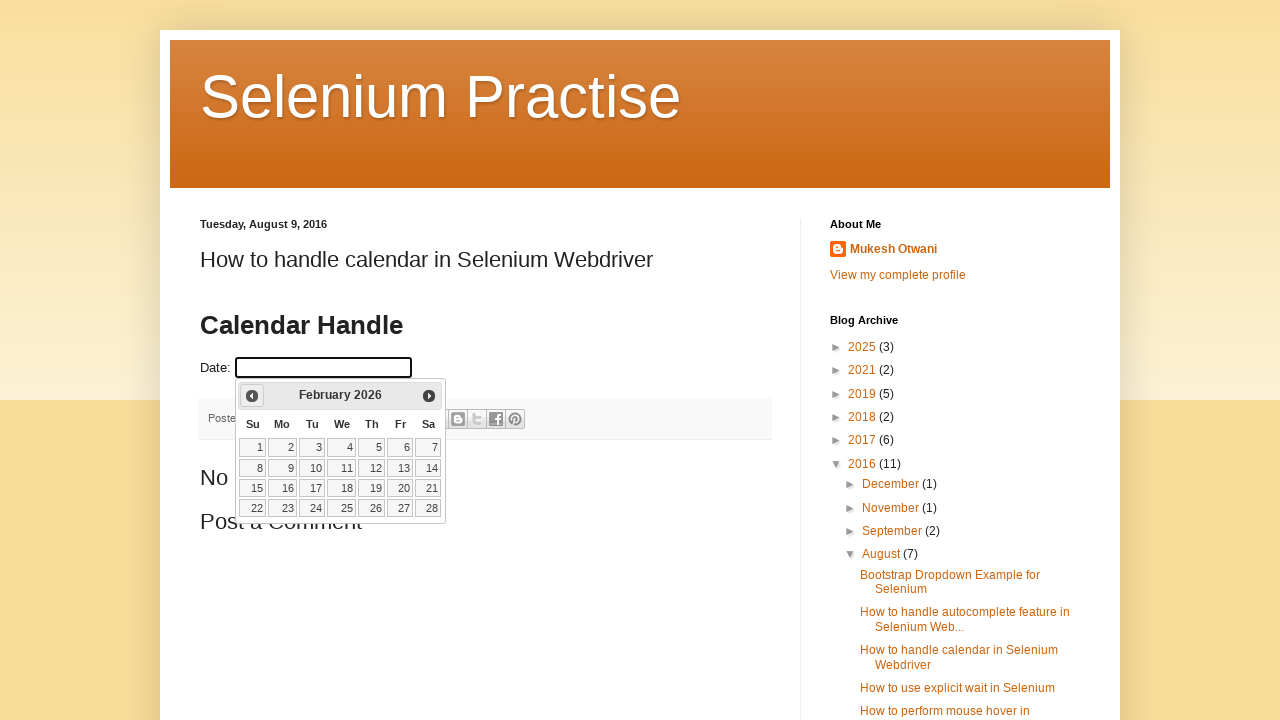

Waited 200ms for calendar to update
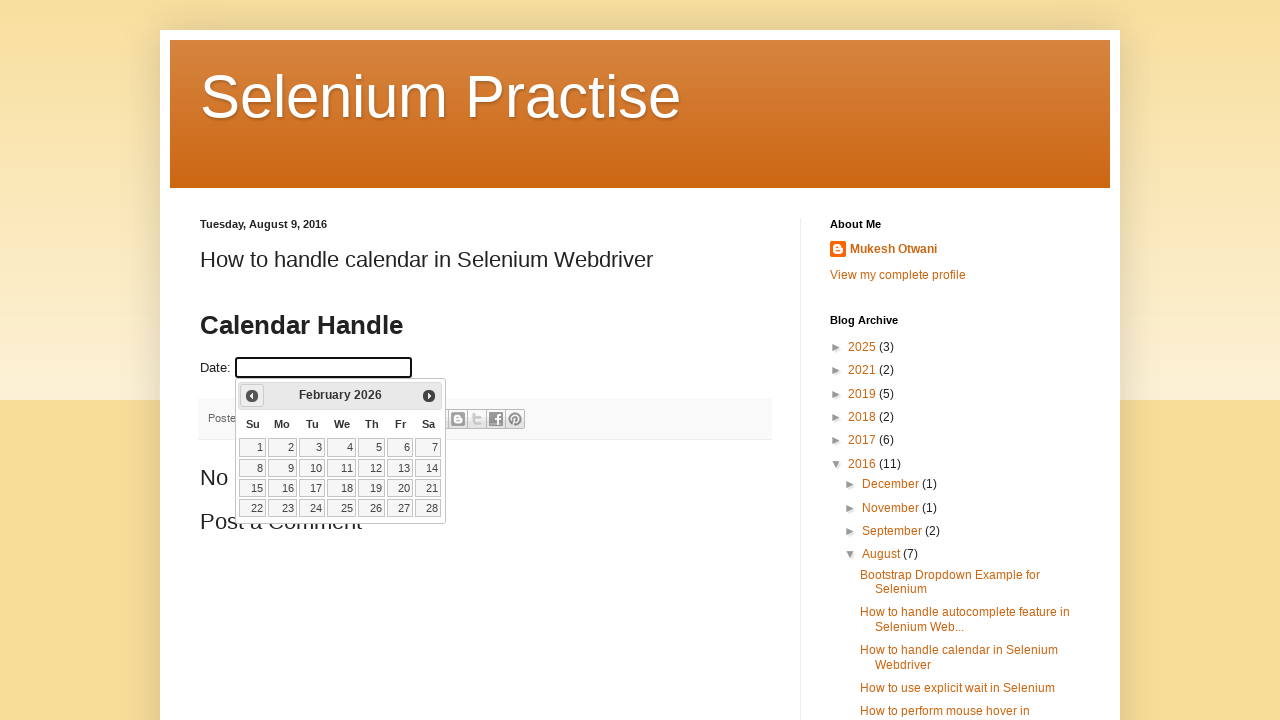

Retrieved updated month: February
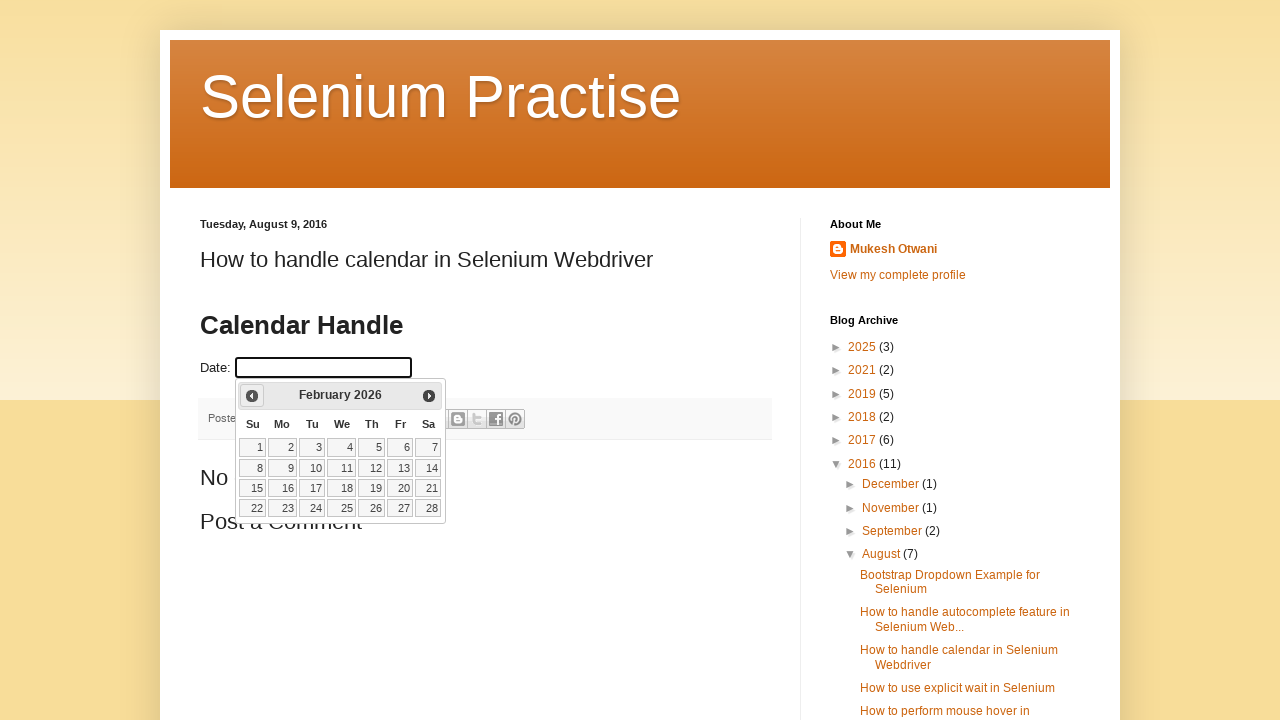

Retrieved updated year: 2026
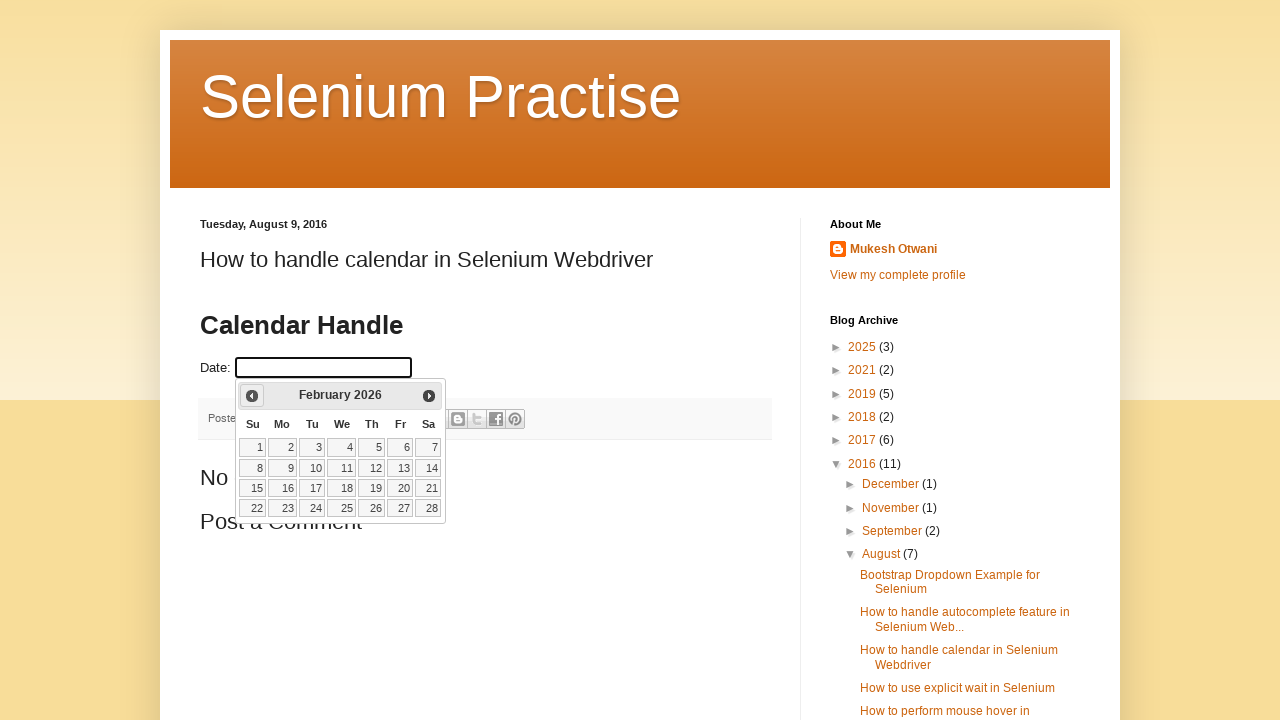

Clicked Prev button to navigate backwards (currently at February 2026) at (252, 396) on span:text('Prev')
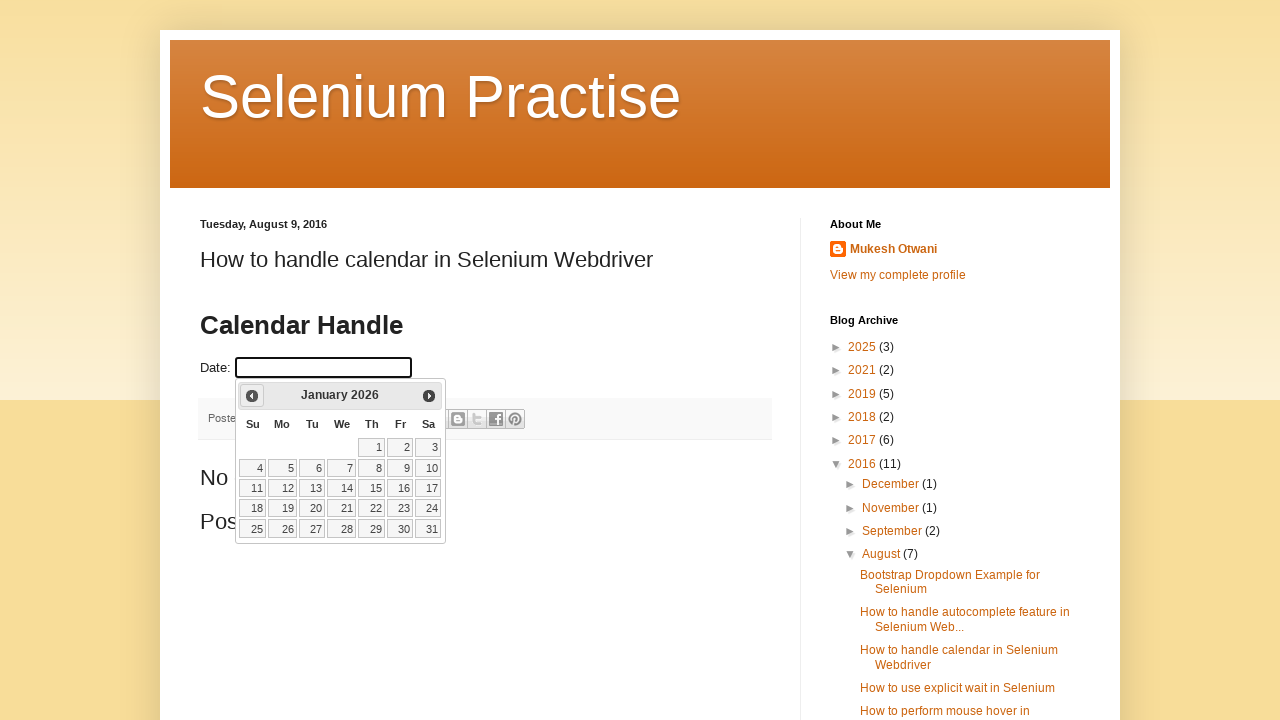

Waited 200ms for calendar to update
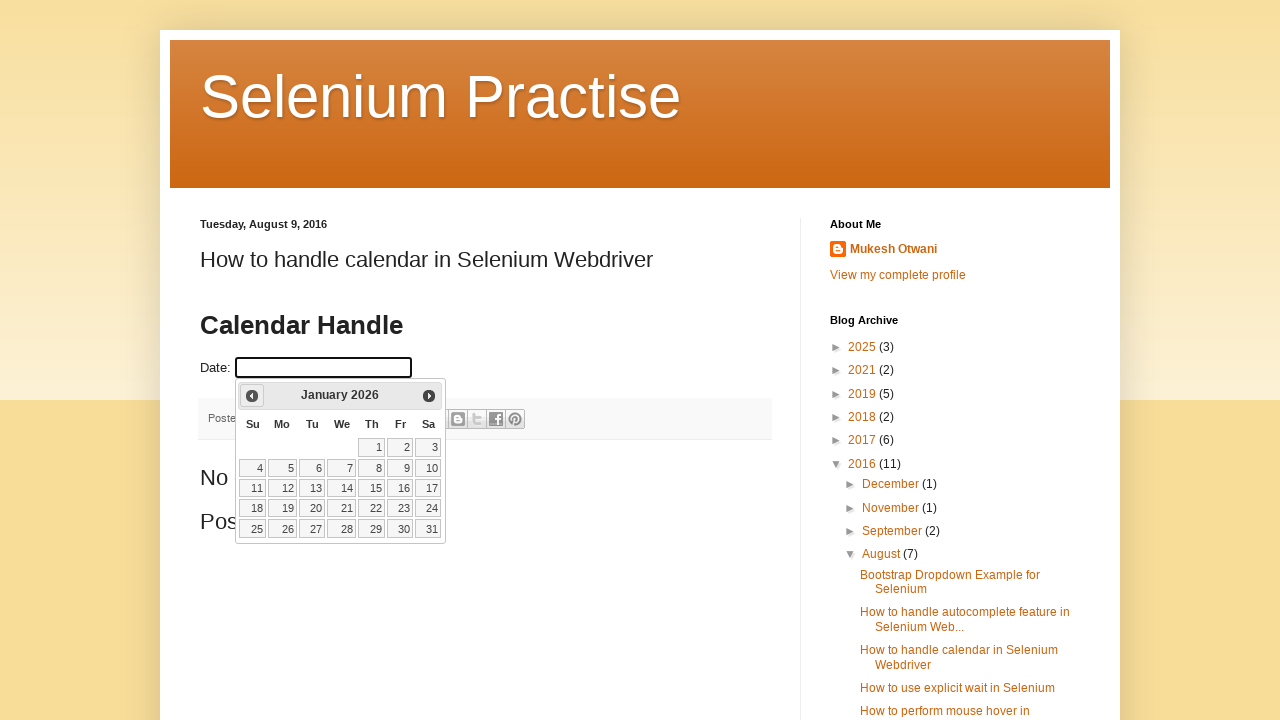

Retrieved updated month: January
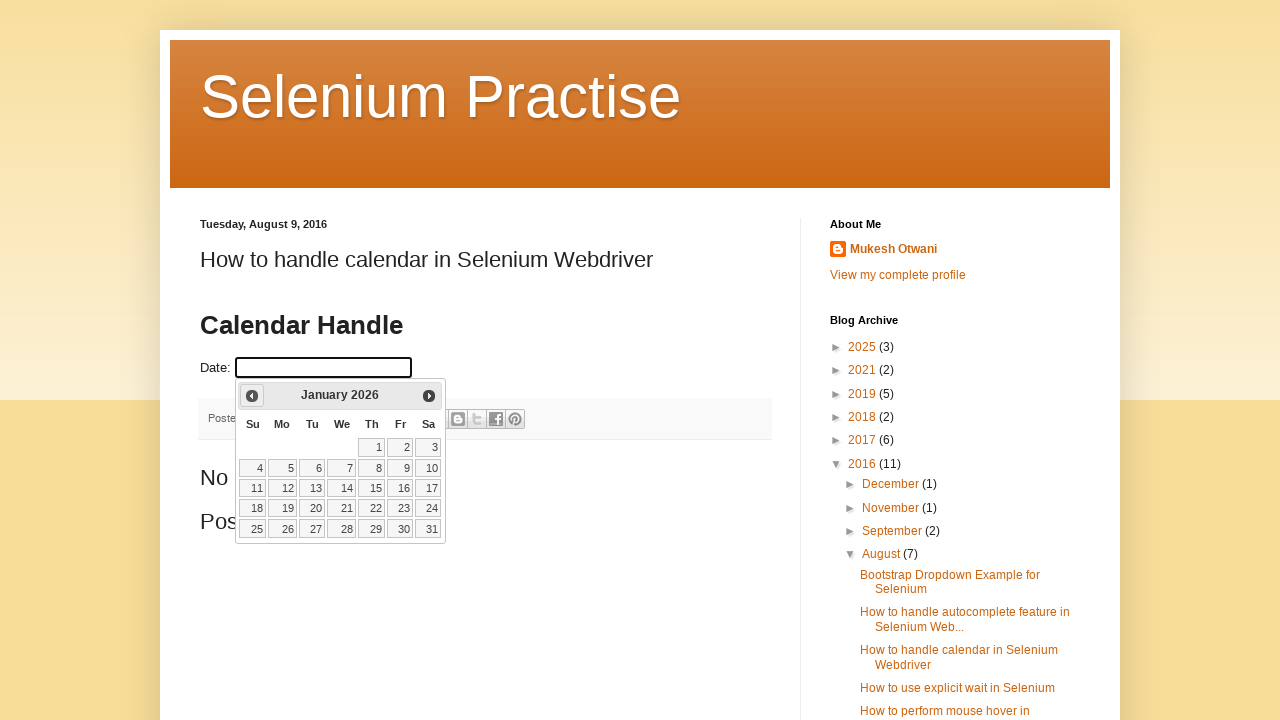

Retrieved updated year: 2026
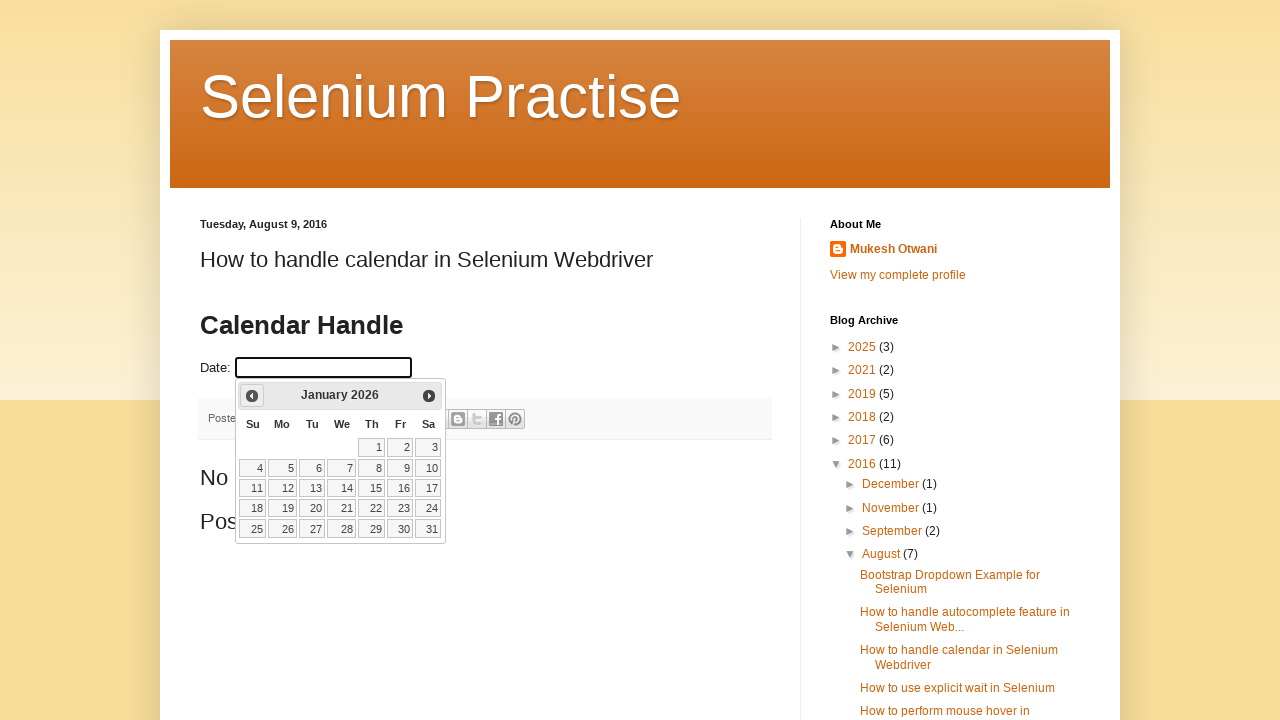

Clicked Prev button to navigate backwards (currently at January 2026) at (252, 396) on span:text('Prev')
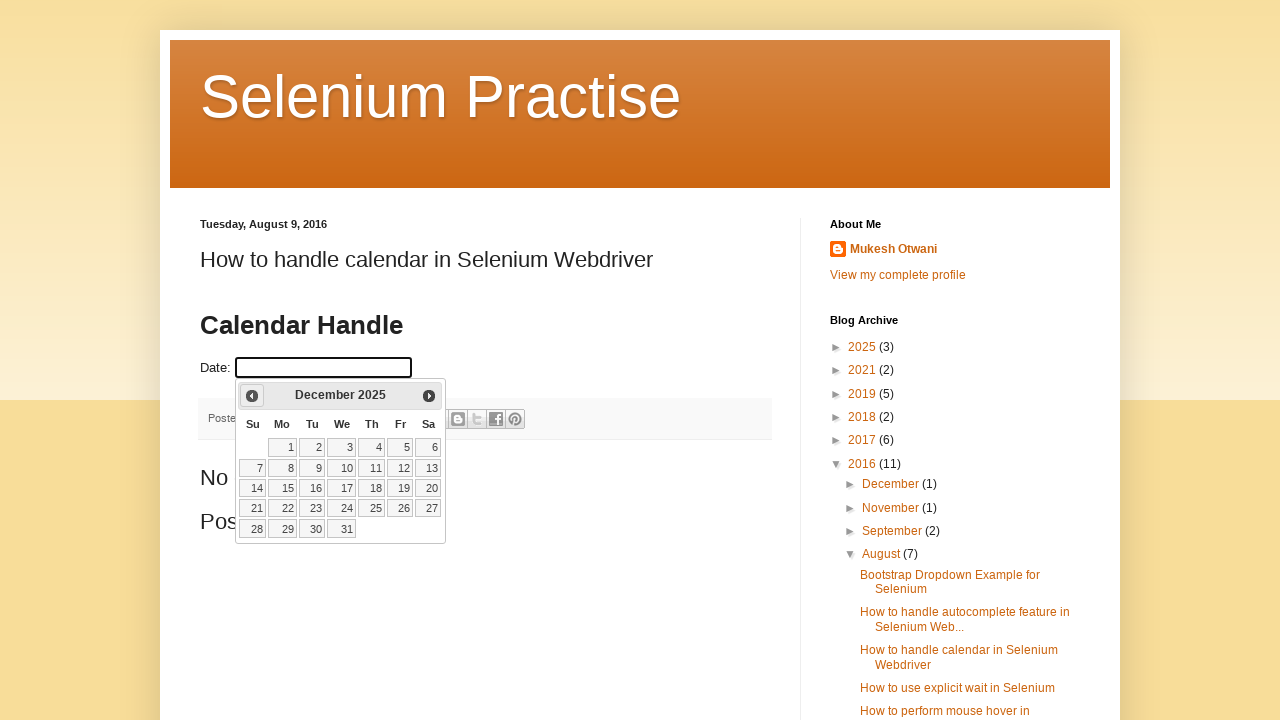

Waited 200ms for calendar to update
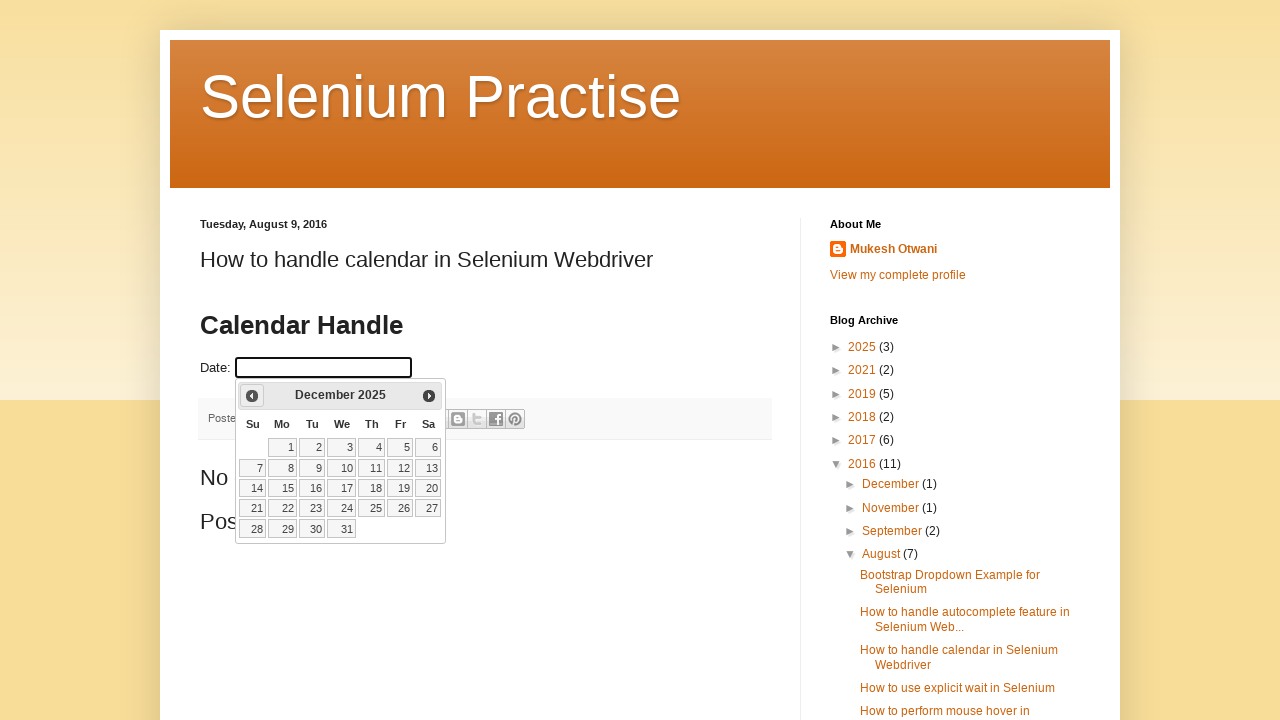

Retrieved updated month: December
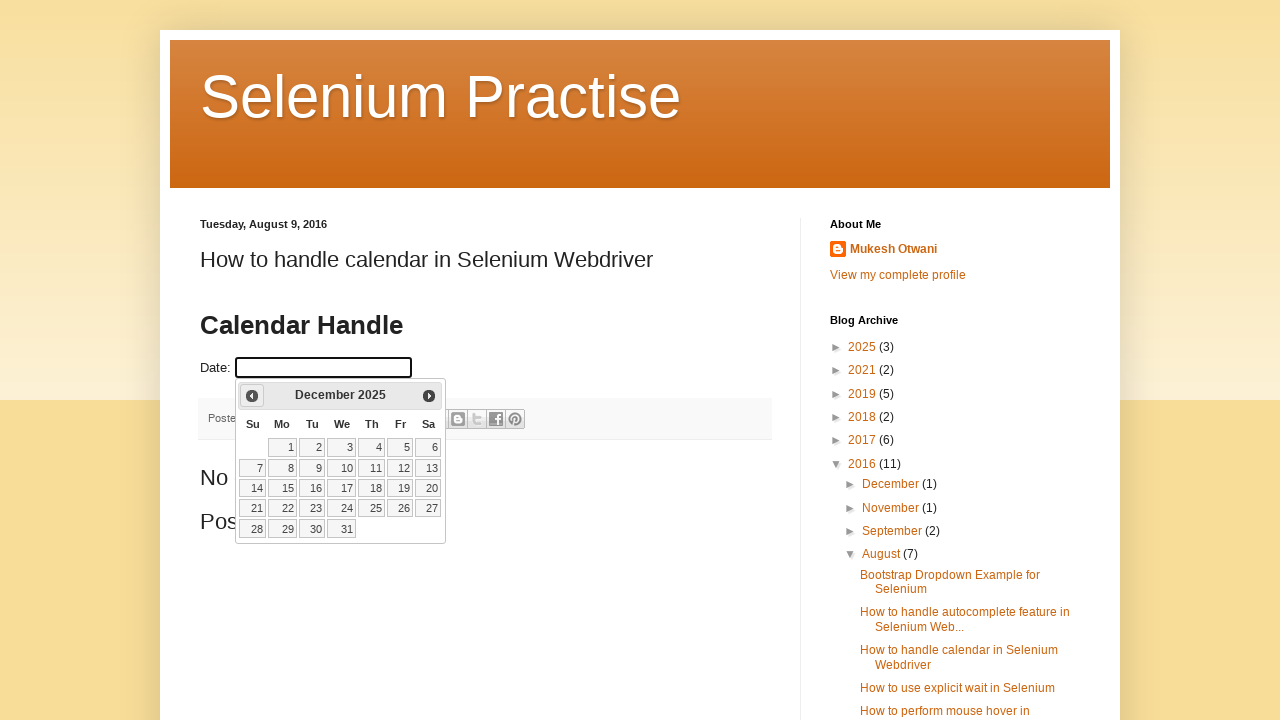

Retrieved updated year: 2025
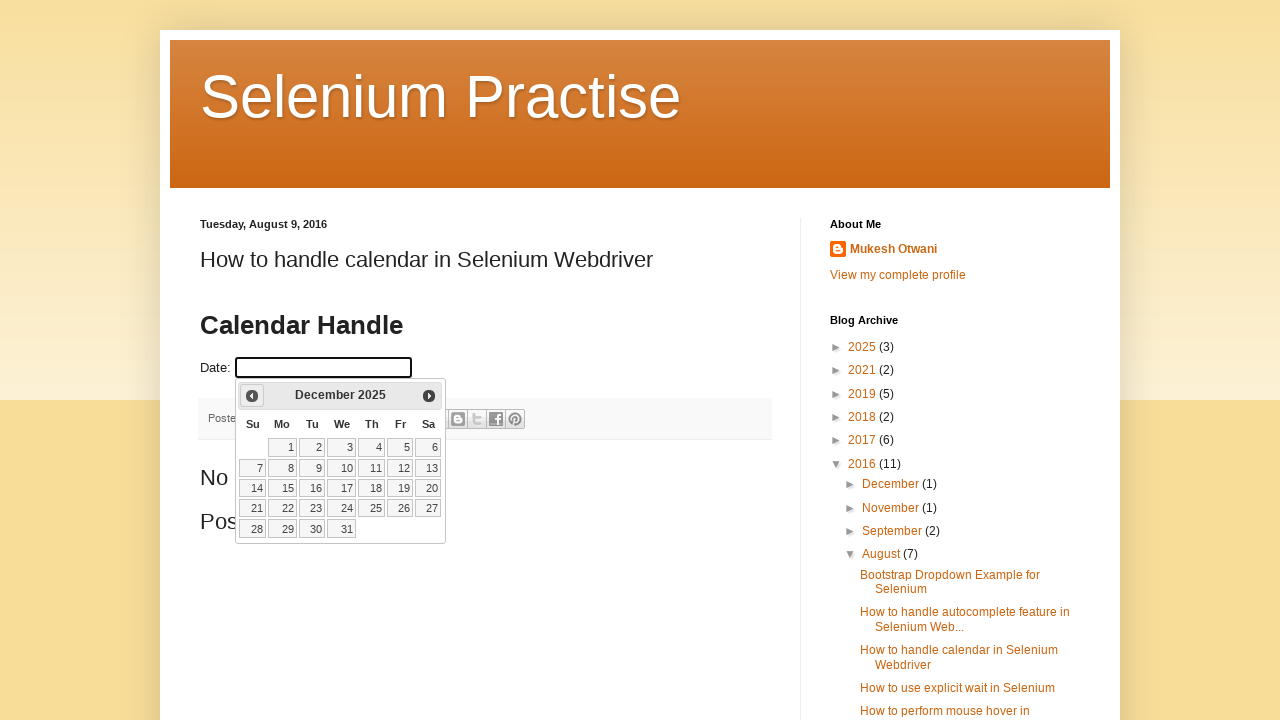

Clicked Prev button to navigate backwards (currently at December 2025) at (252, 396) on span:text('Prev')
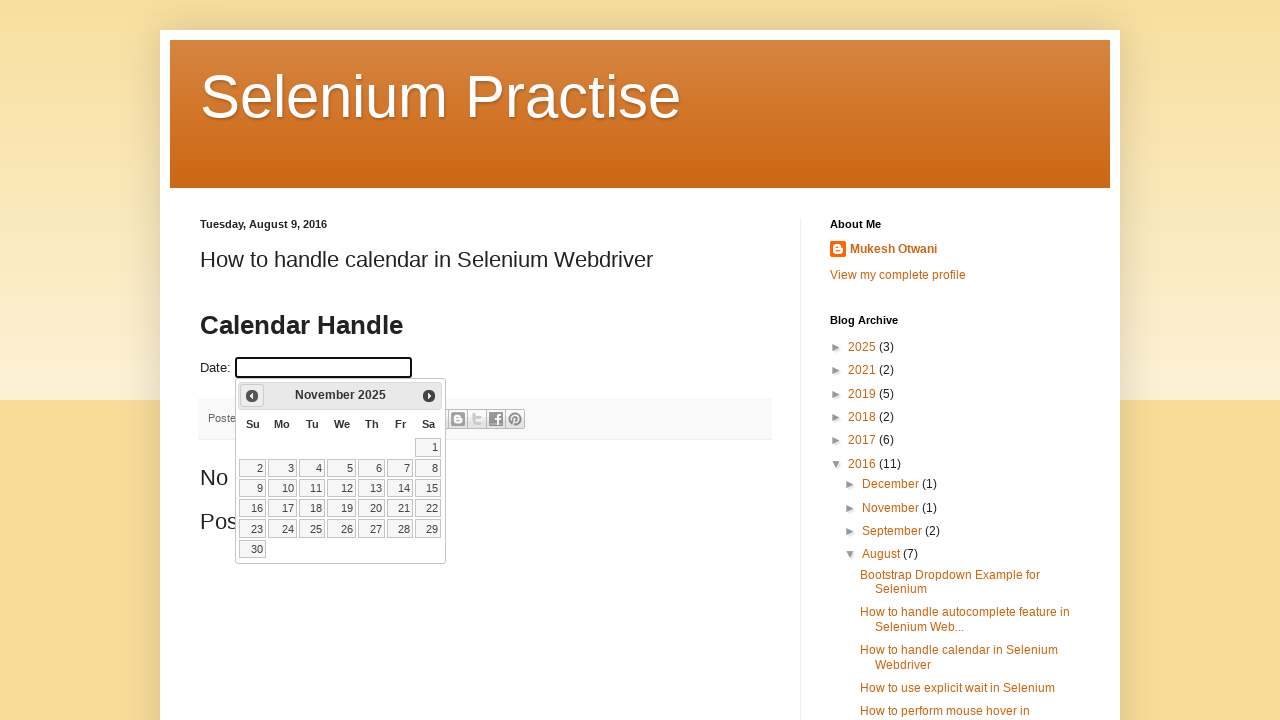

Waited 200ms for calendar to update
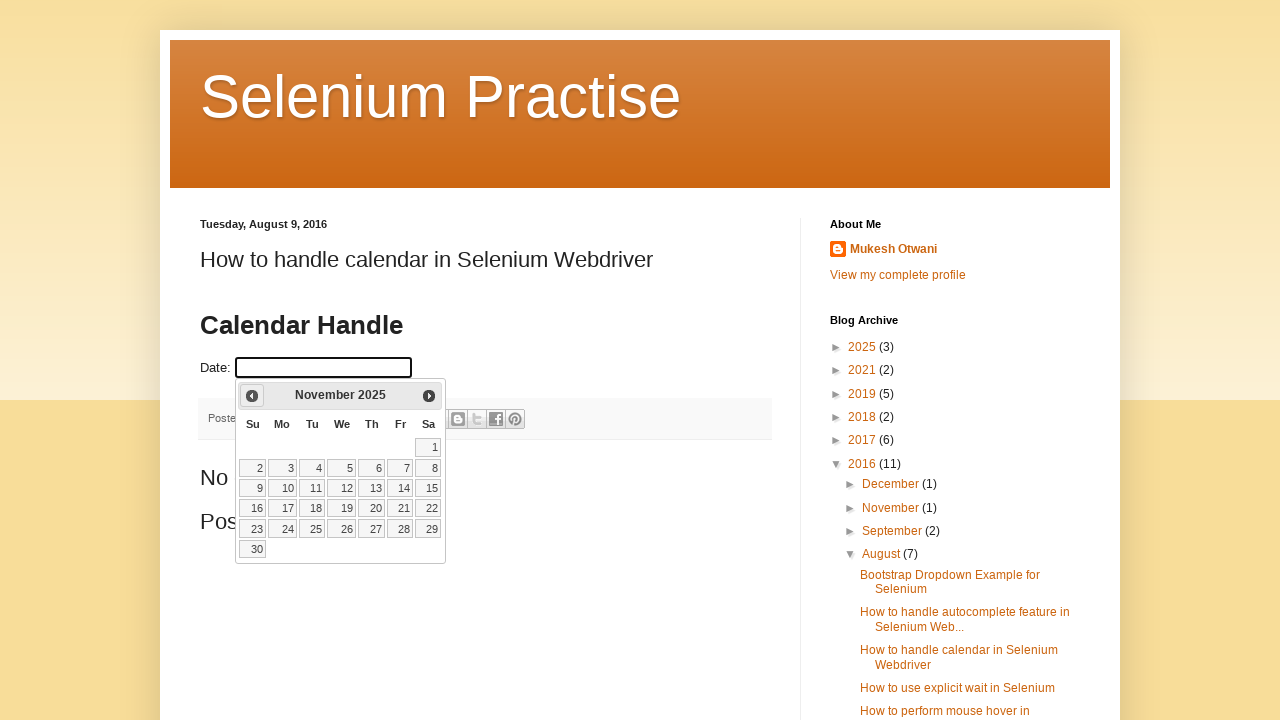

Retrieved updated month: November
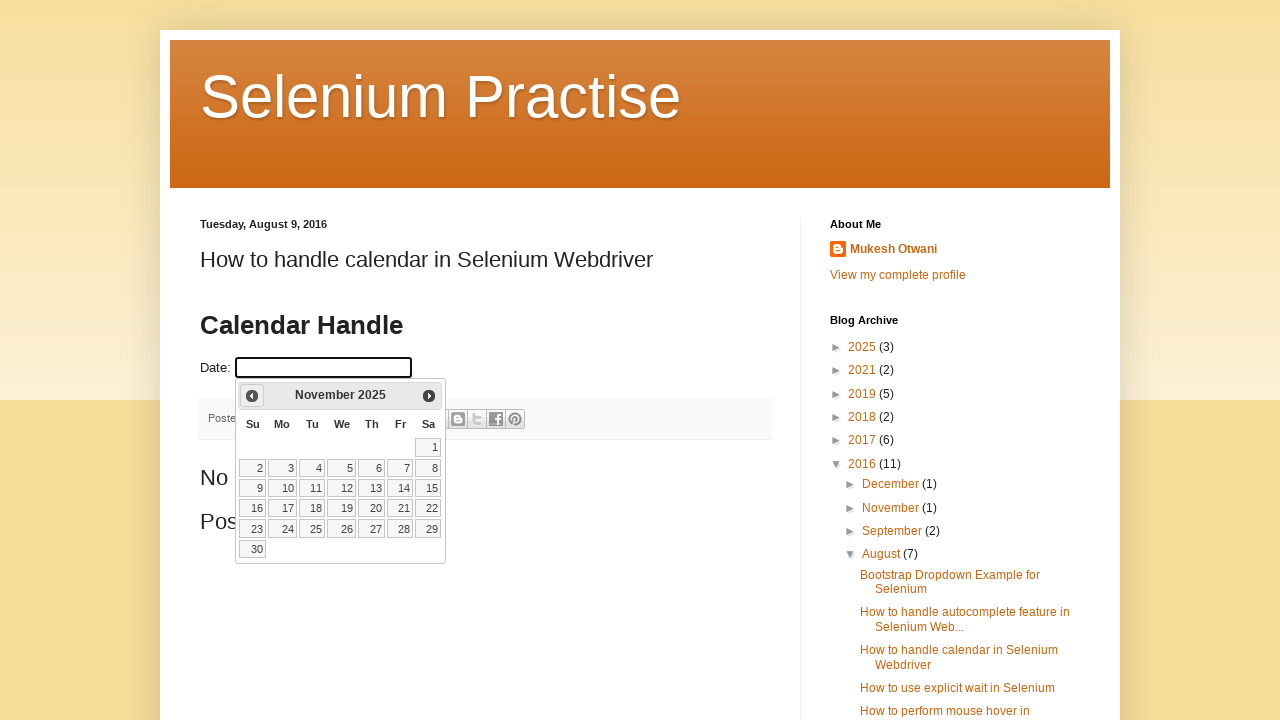

Retrieved updated year: 2025
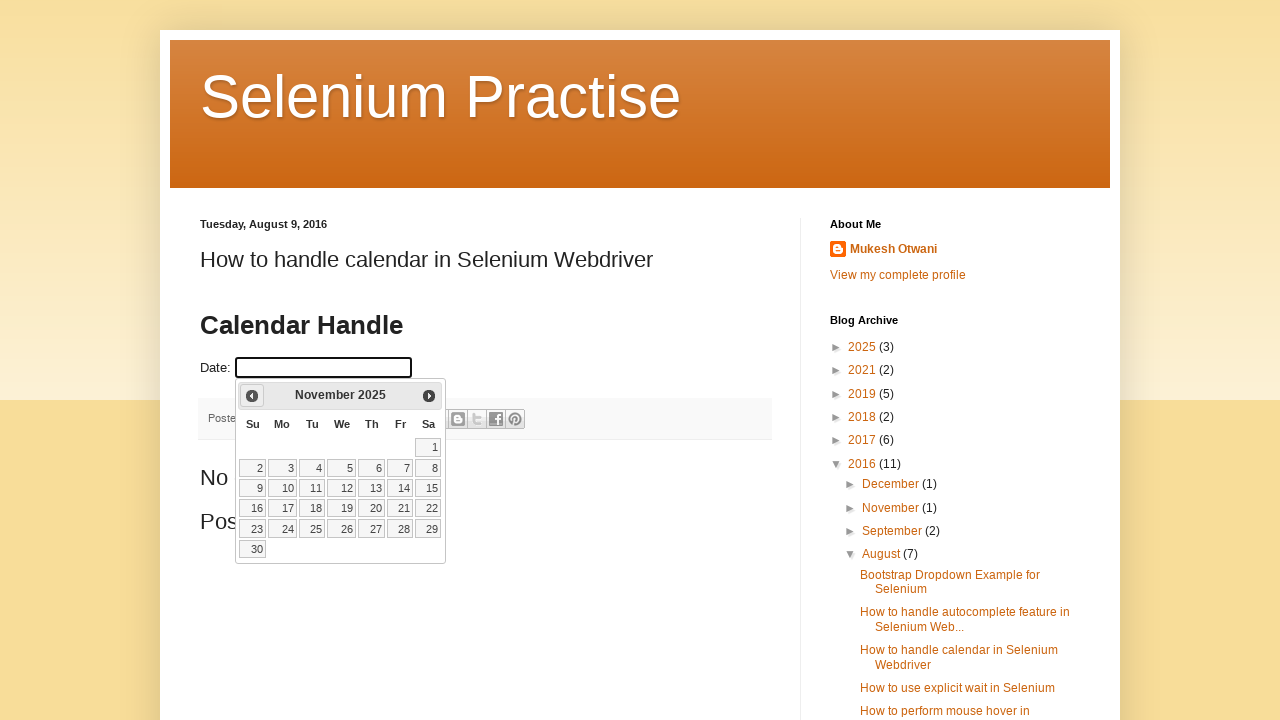

Clicked Prev button to navigate backwards (currently at November 2025) at (252, 396) on span:text('Prev')
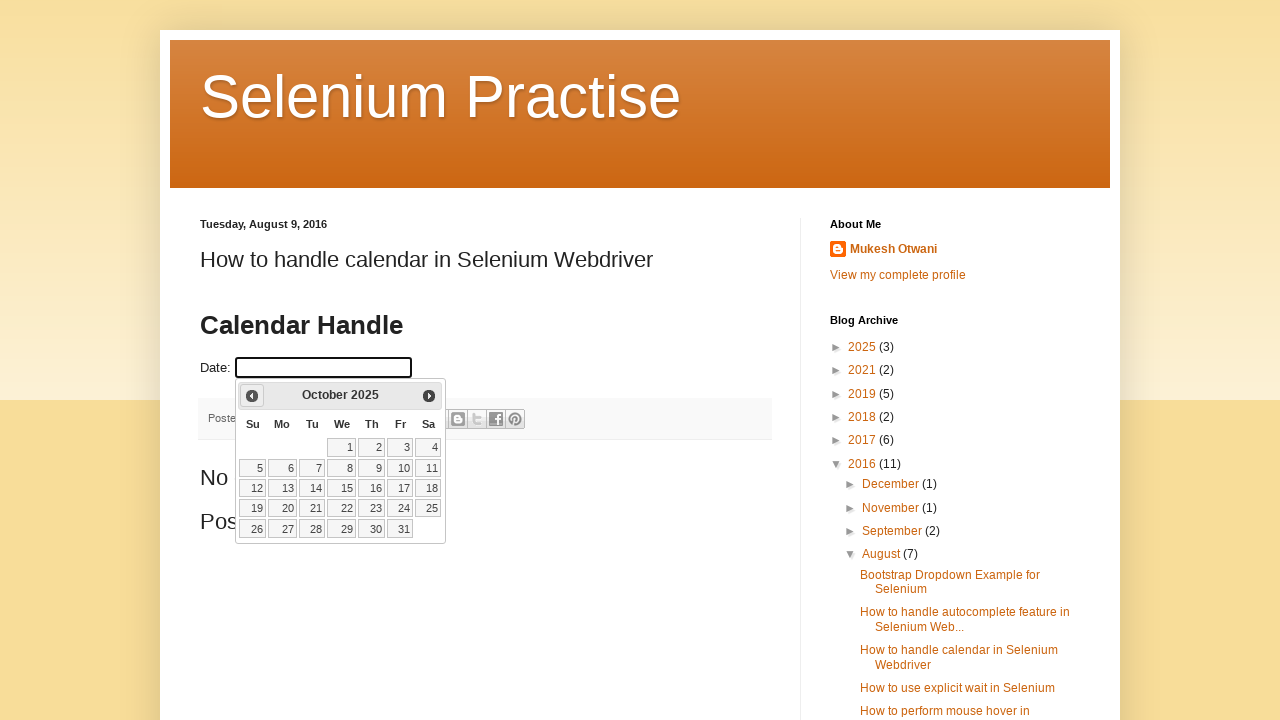

Waited 200ms for calendar to update
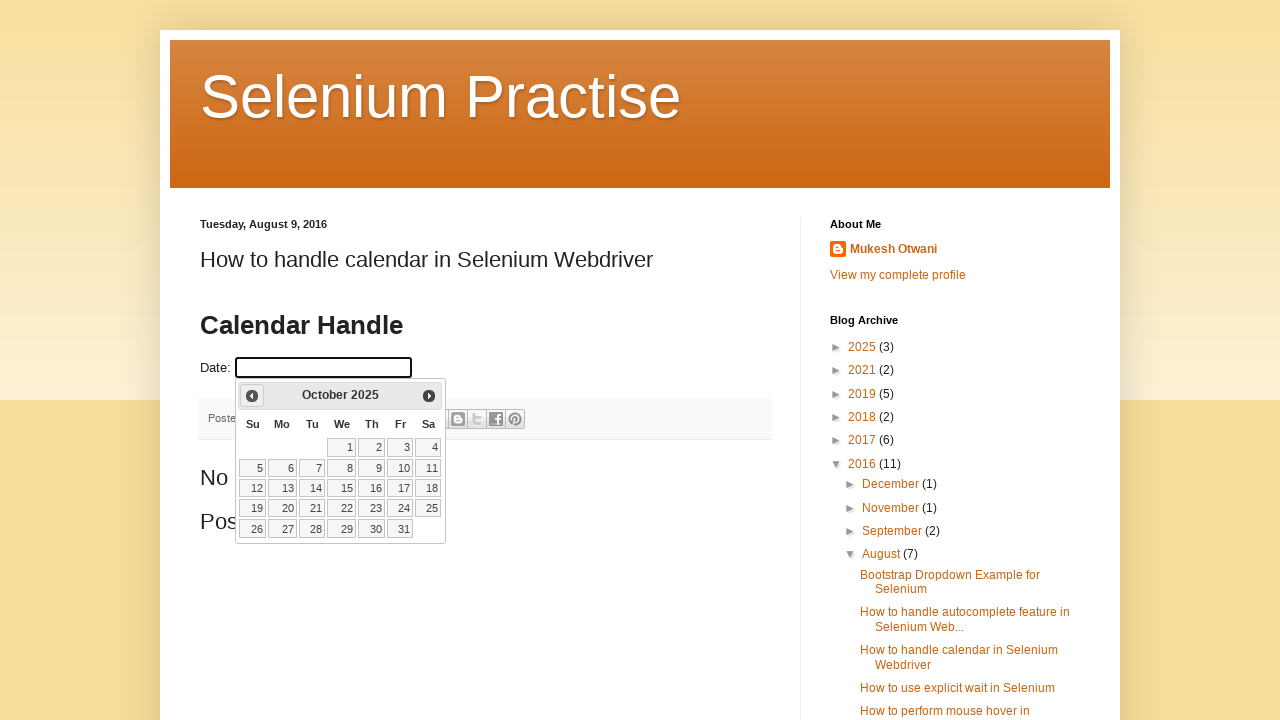

Retrieved updated month: October
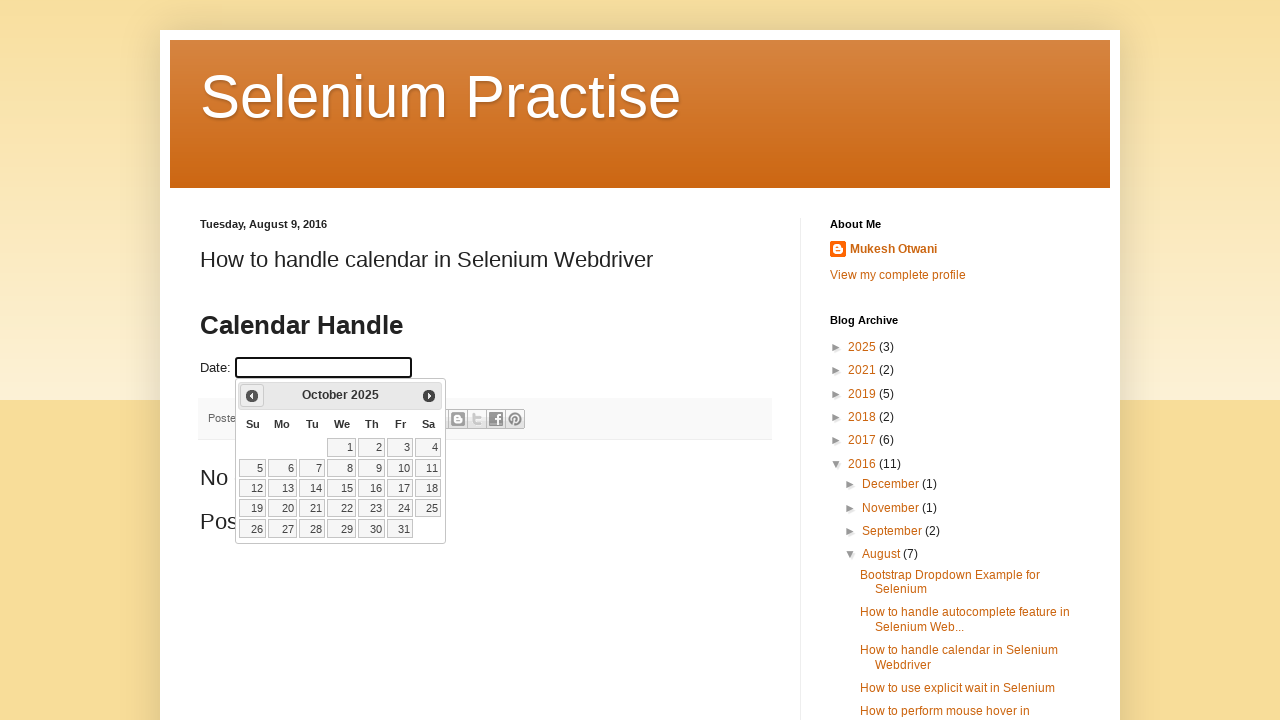

Retrieved updated year: 2025
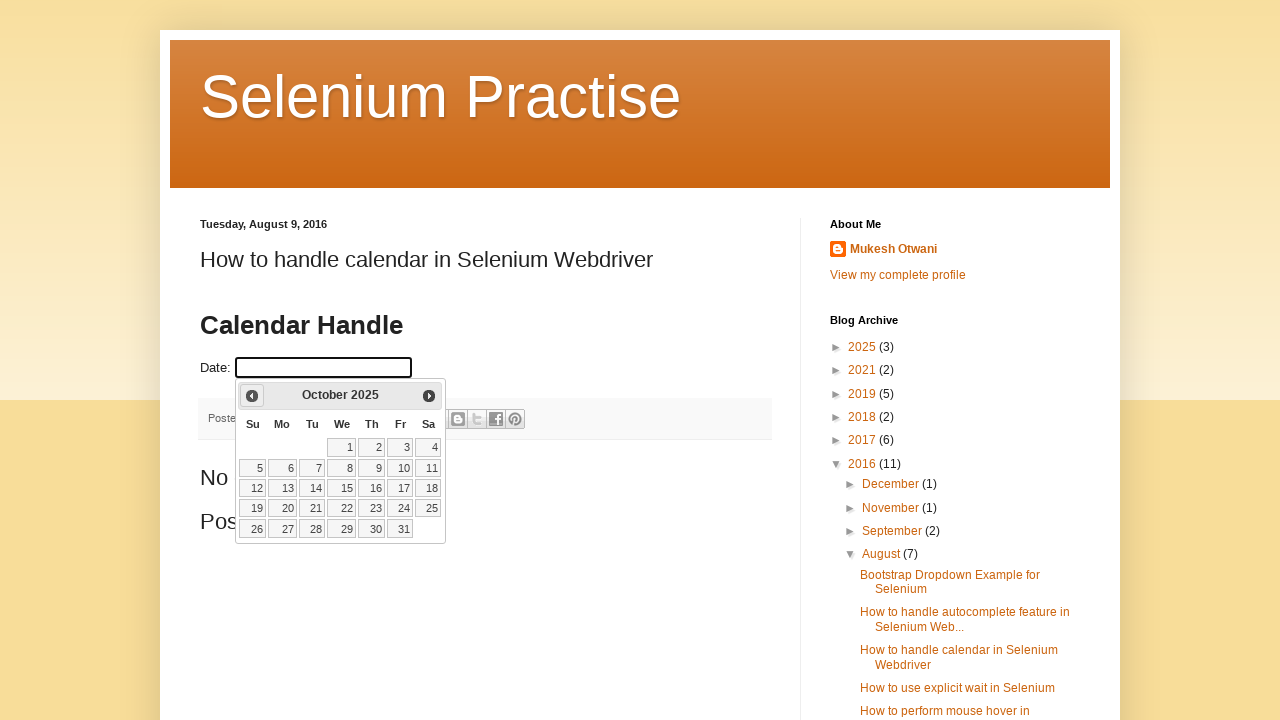

Clicked Prev button to navigate backwards (currently at October 2025) at (252, 396) on span:text('Prev')
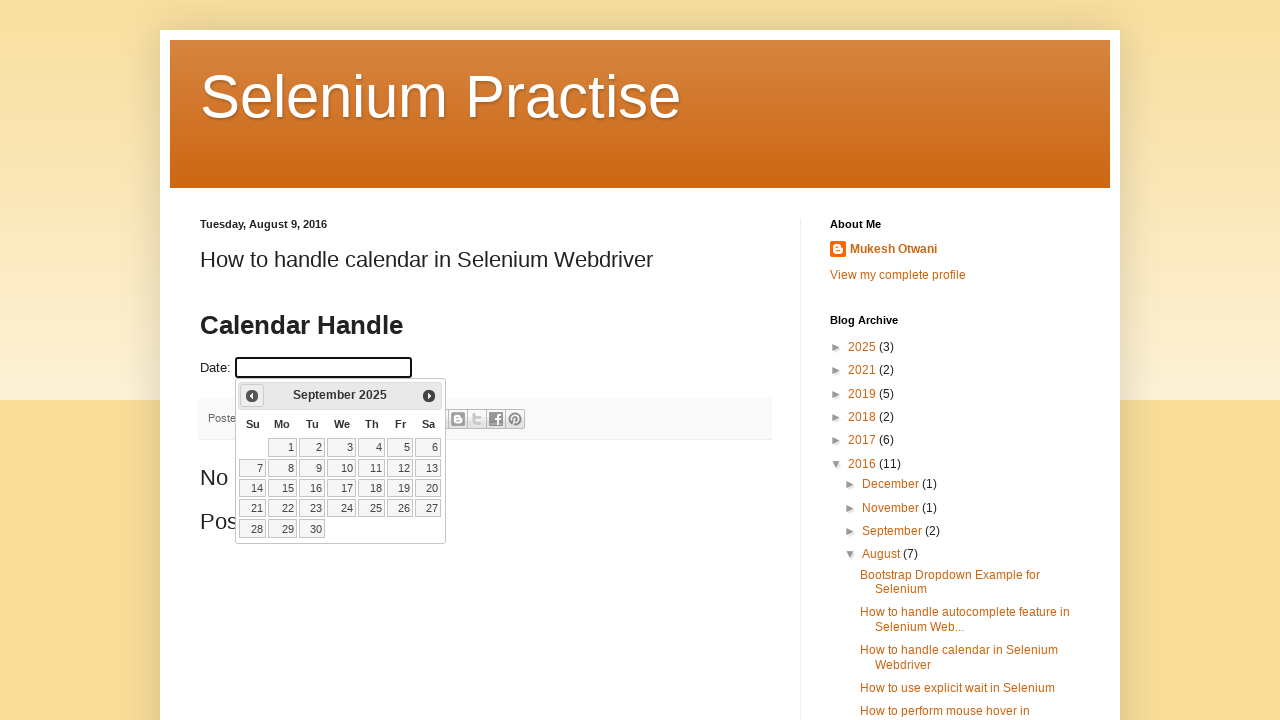

Waited 200ms for calendar to update
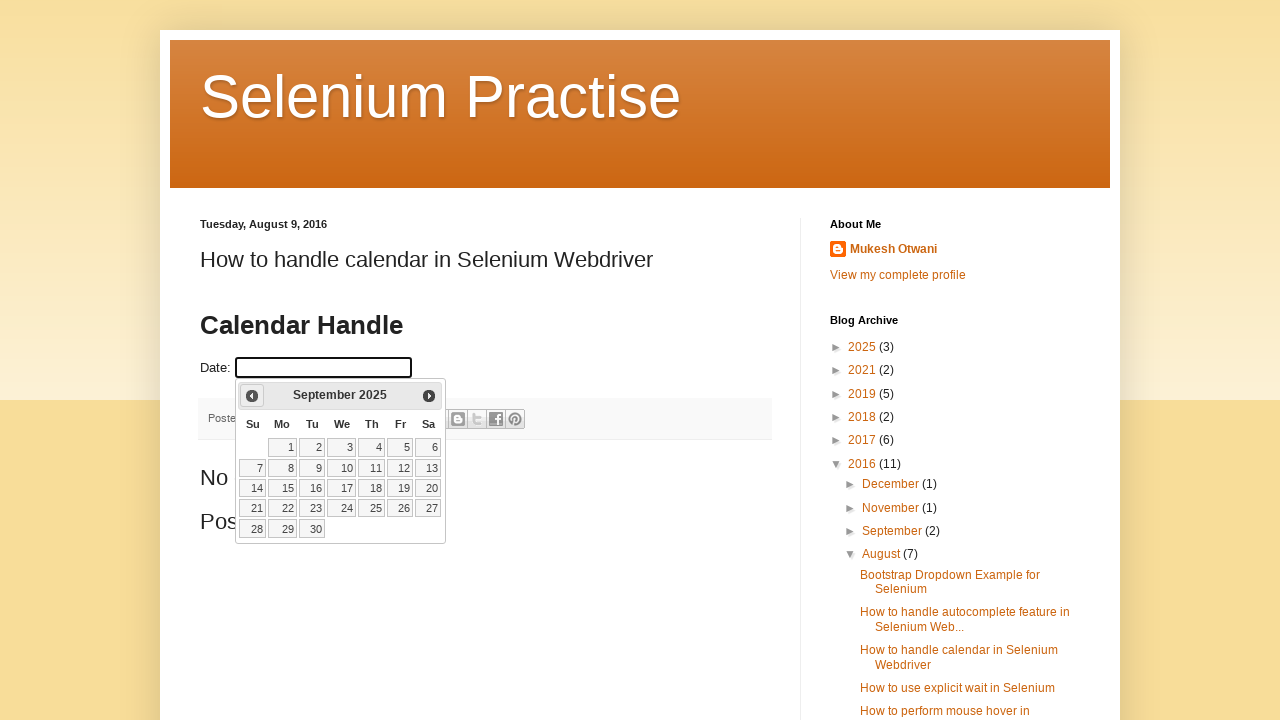

Retrieved updated month: September
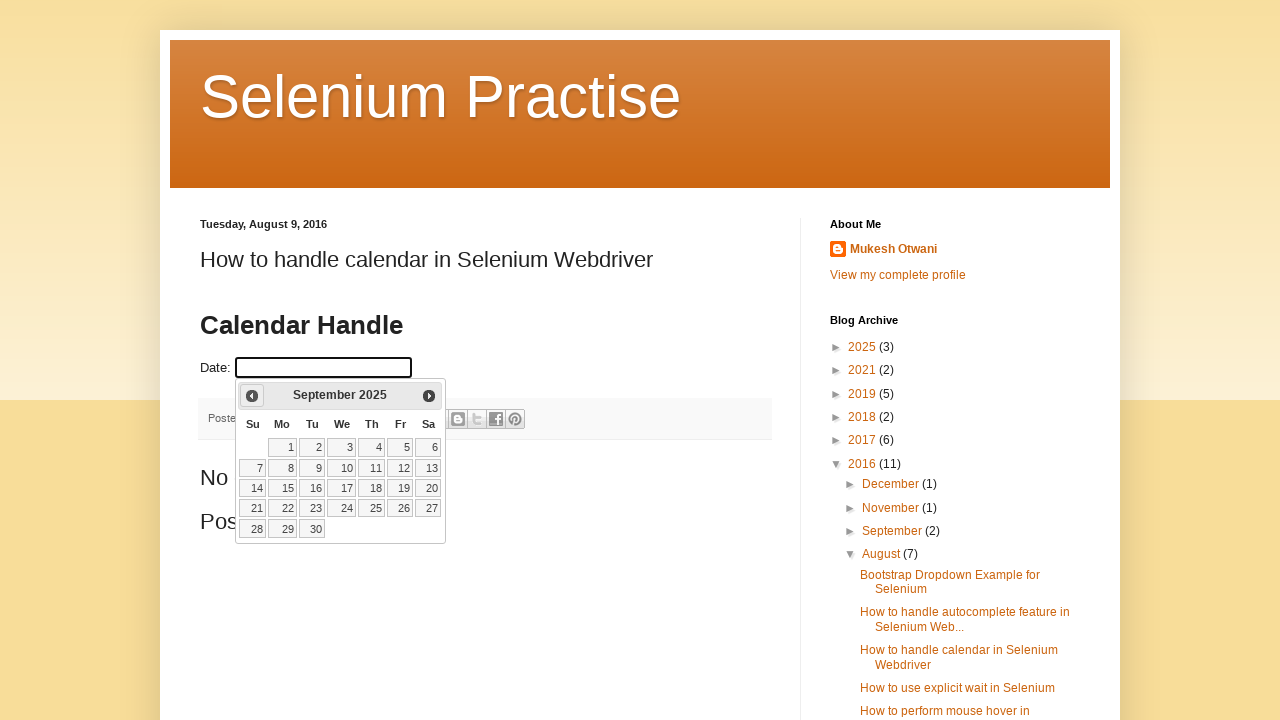

Retrieved updated year: 2025
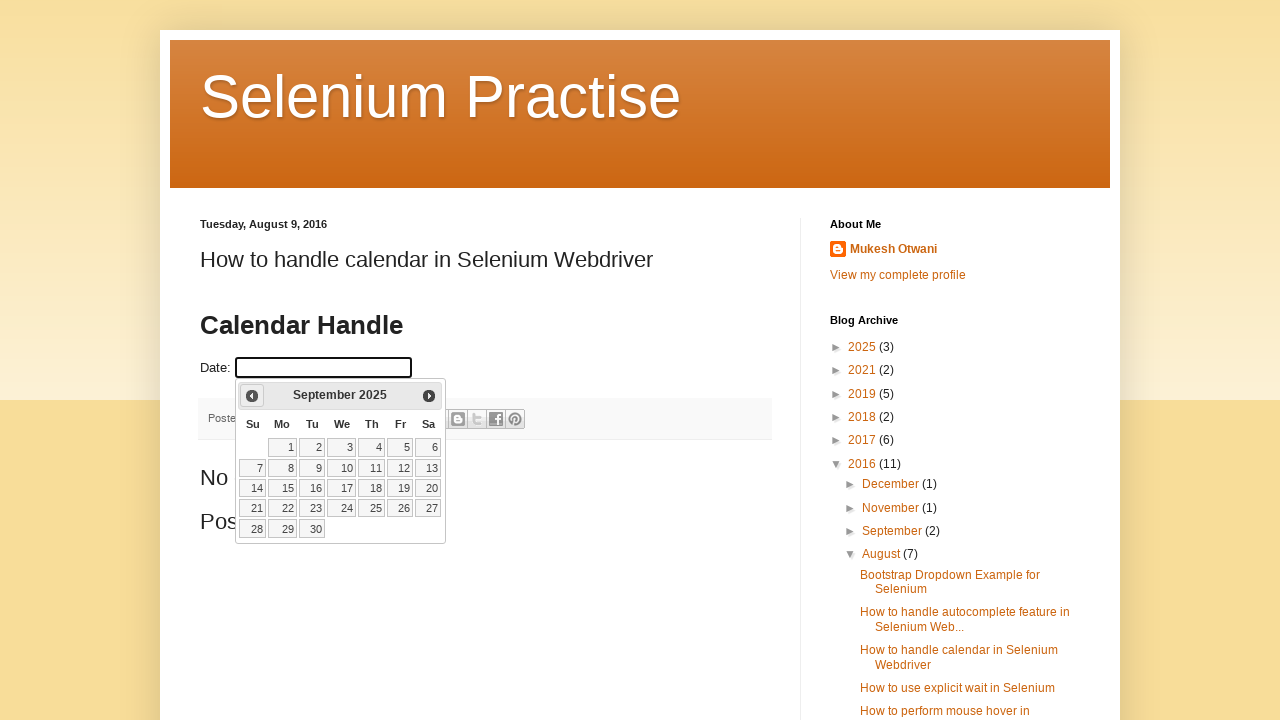

Clicked Prev button to navigate backwards (currently at September 2025) at (252, 396) on span:text('Prev')
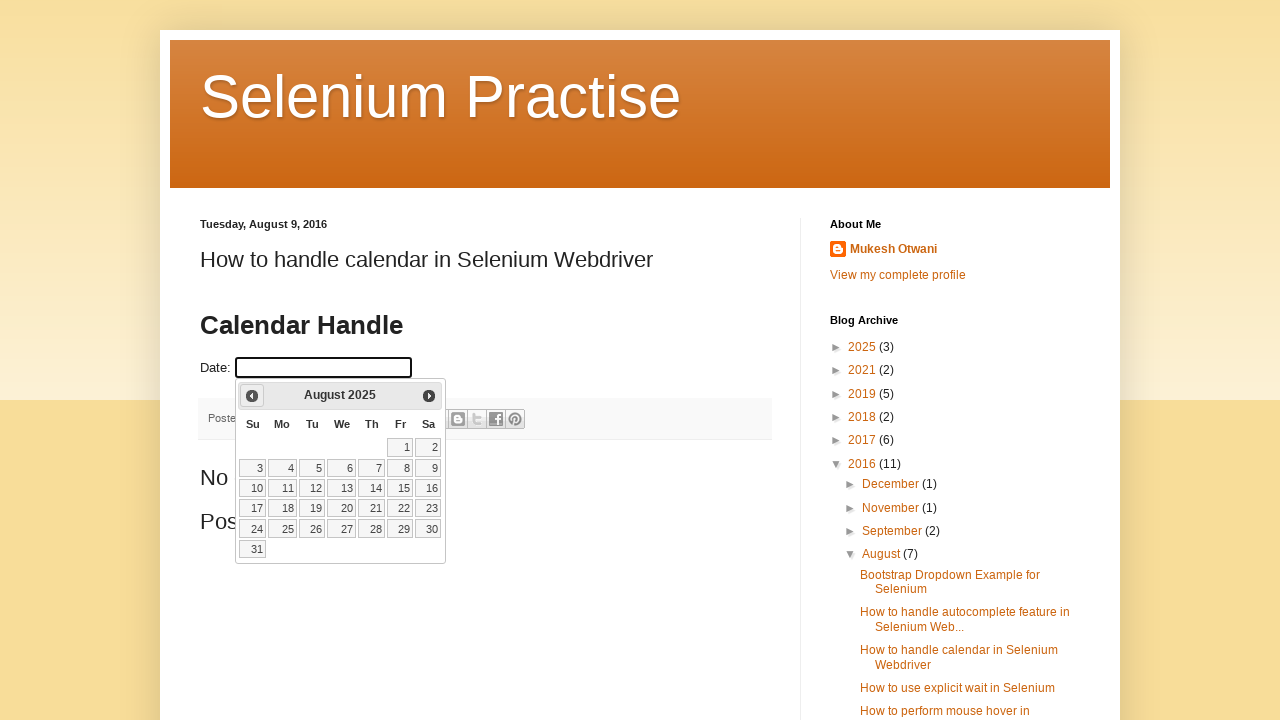

Waited 200ms for calendar to update
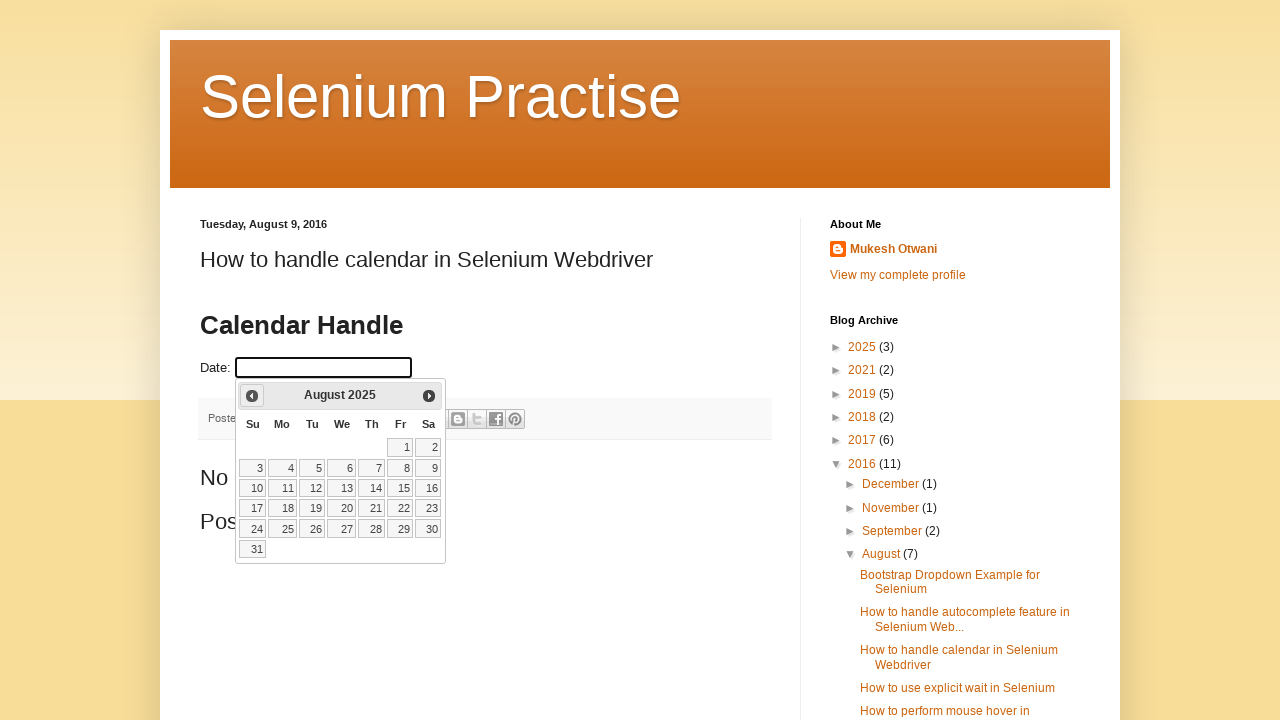

Retrieved updated month: August
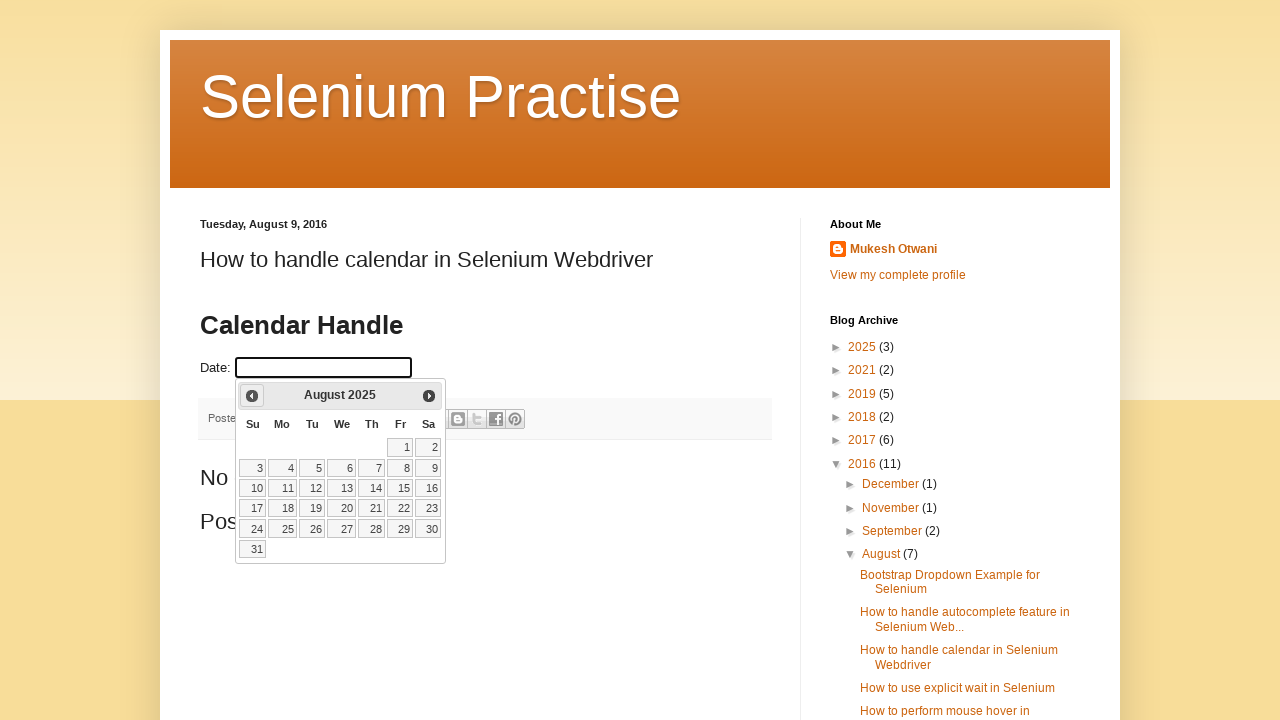

Retrieved updated year: 2025
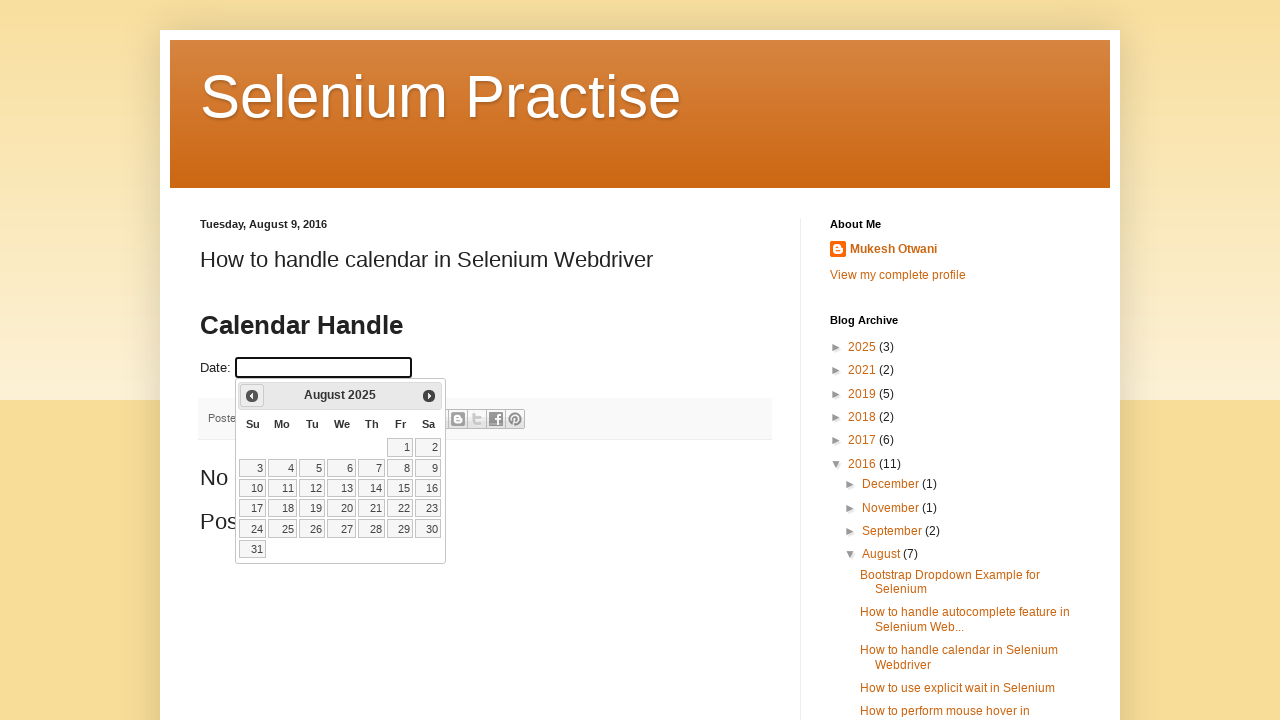

Clicked Prev button to navigate backwards (currently at August 2025) at (252, 396) on span:text('Prev')
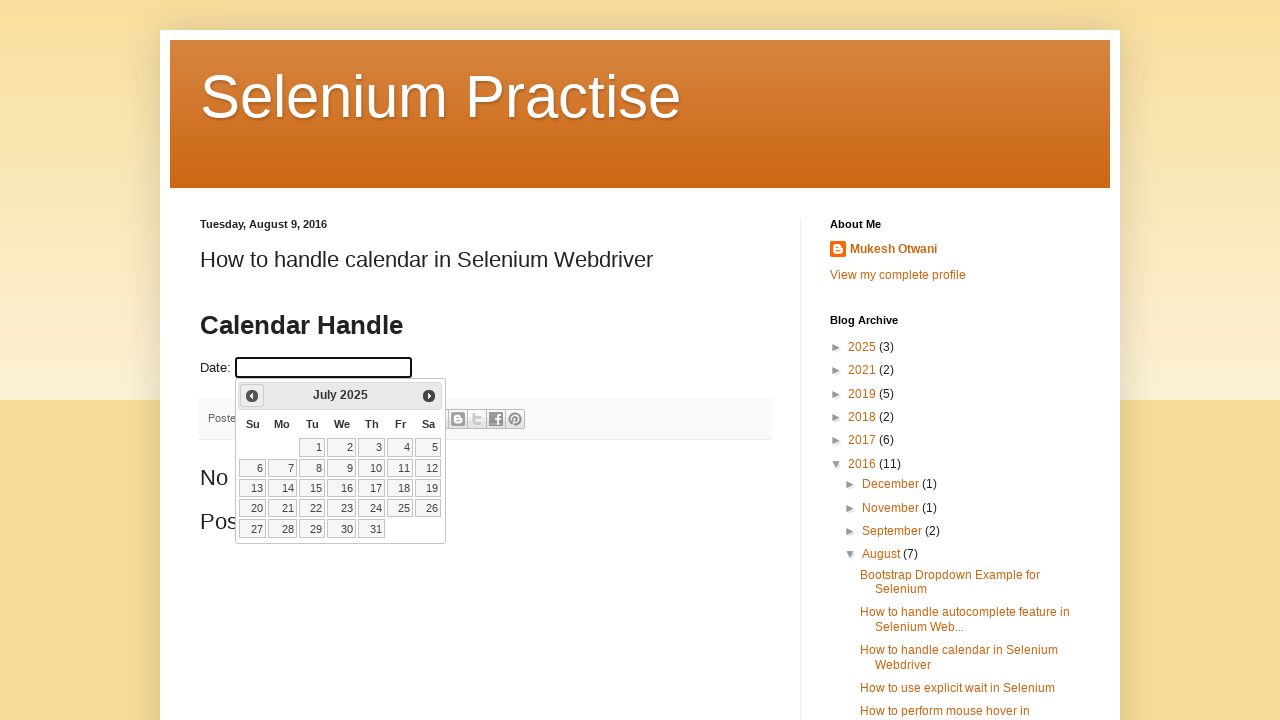

Waited 200ms for calendar to update
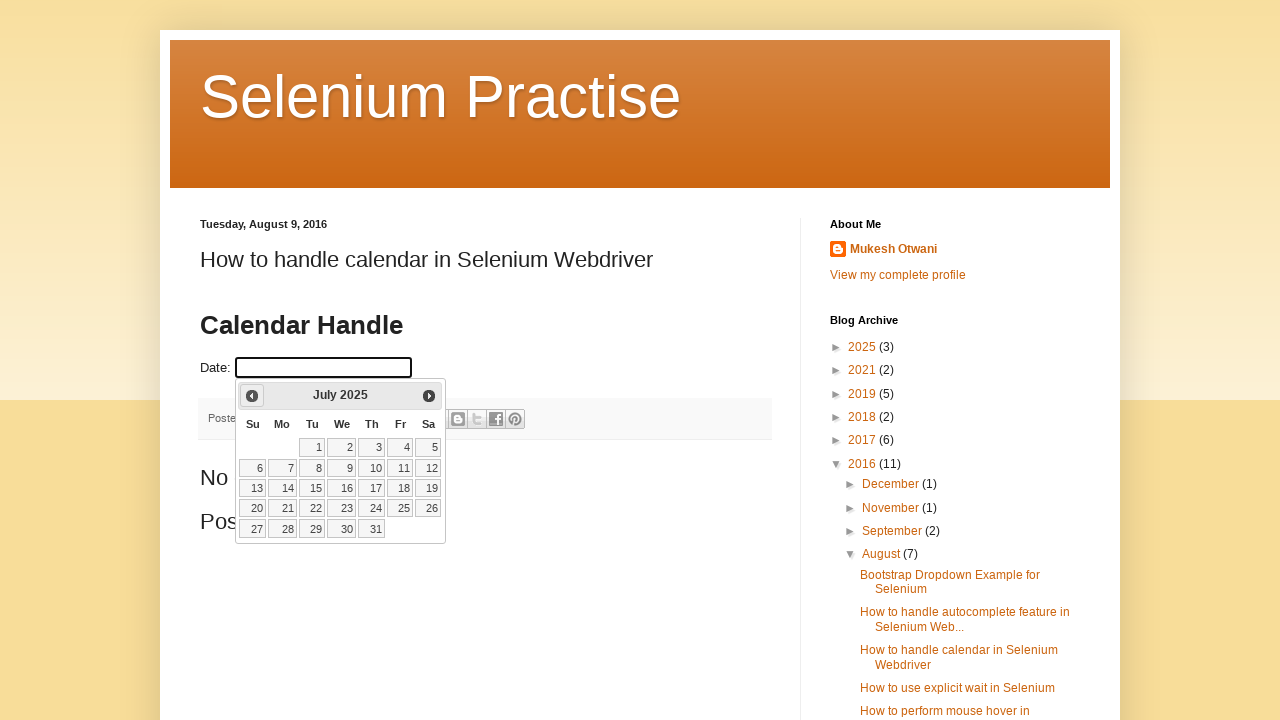

Retrieved updated month: July
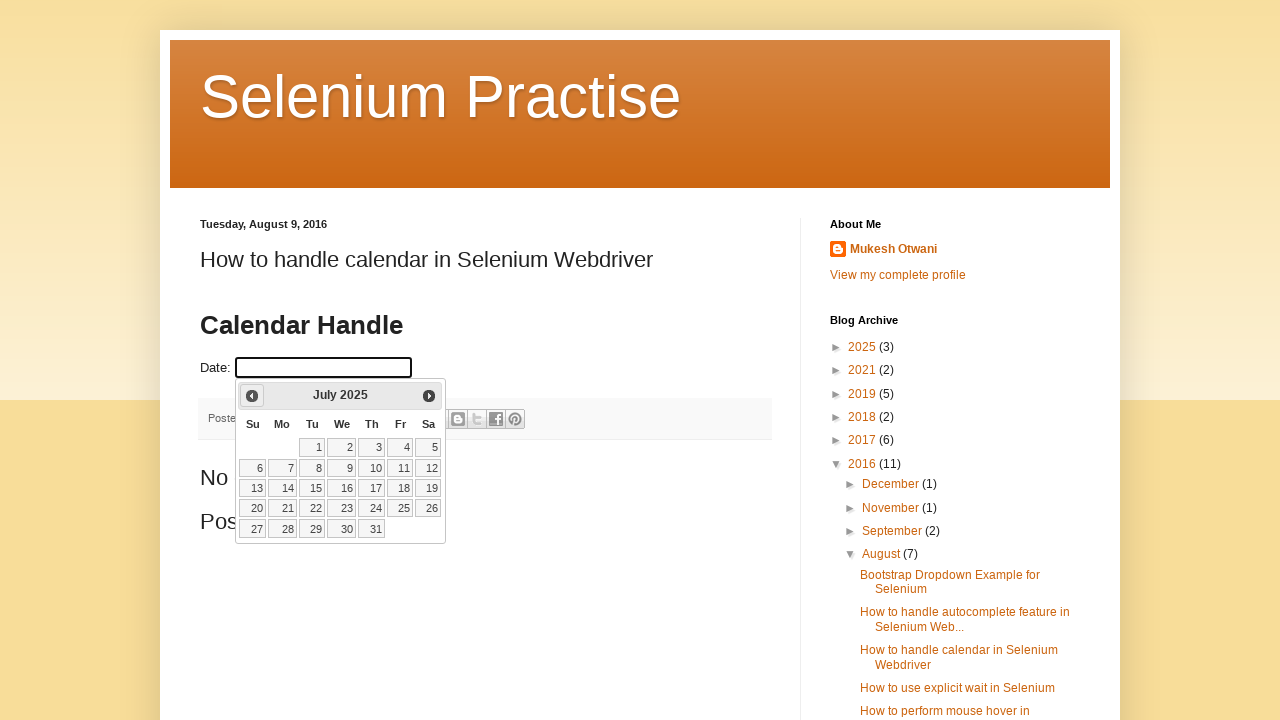

Retrieved updated year: 2025
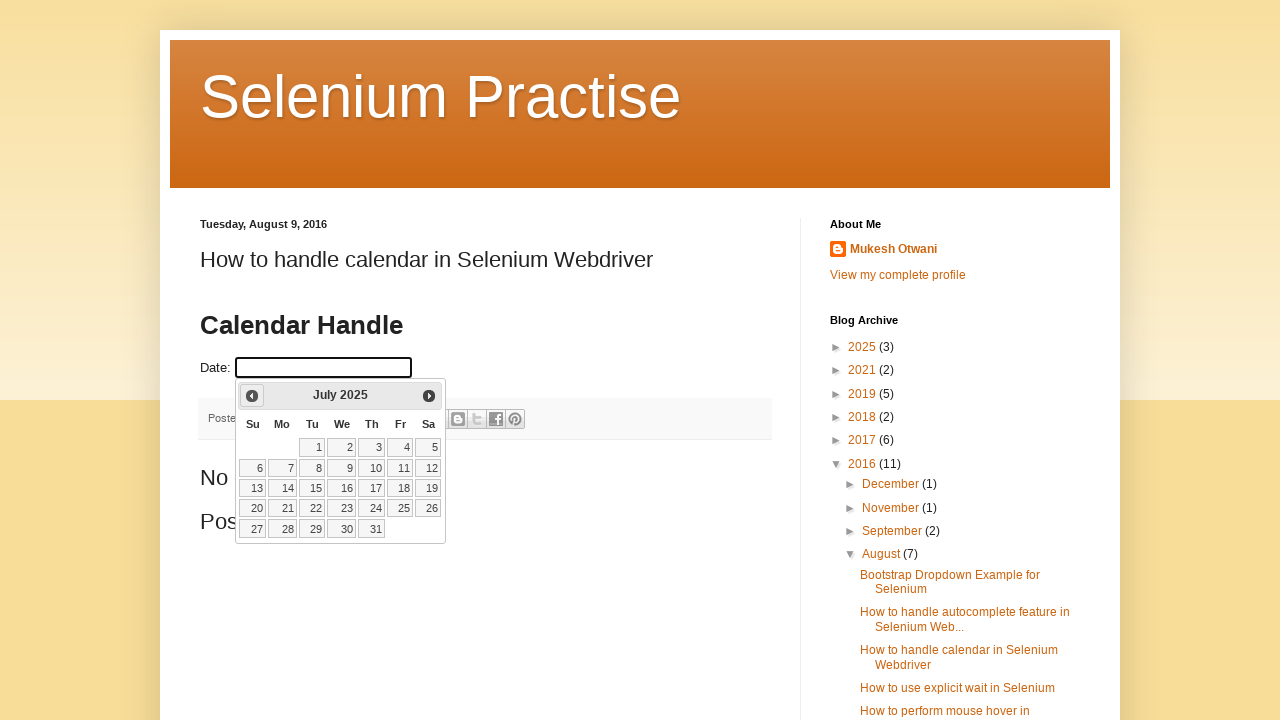

Clicked Prev button to navigate backwards (currently at July 2025) at (252, 396) on span:text('Prev')
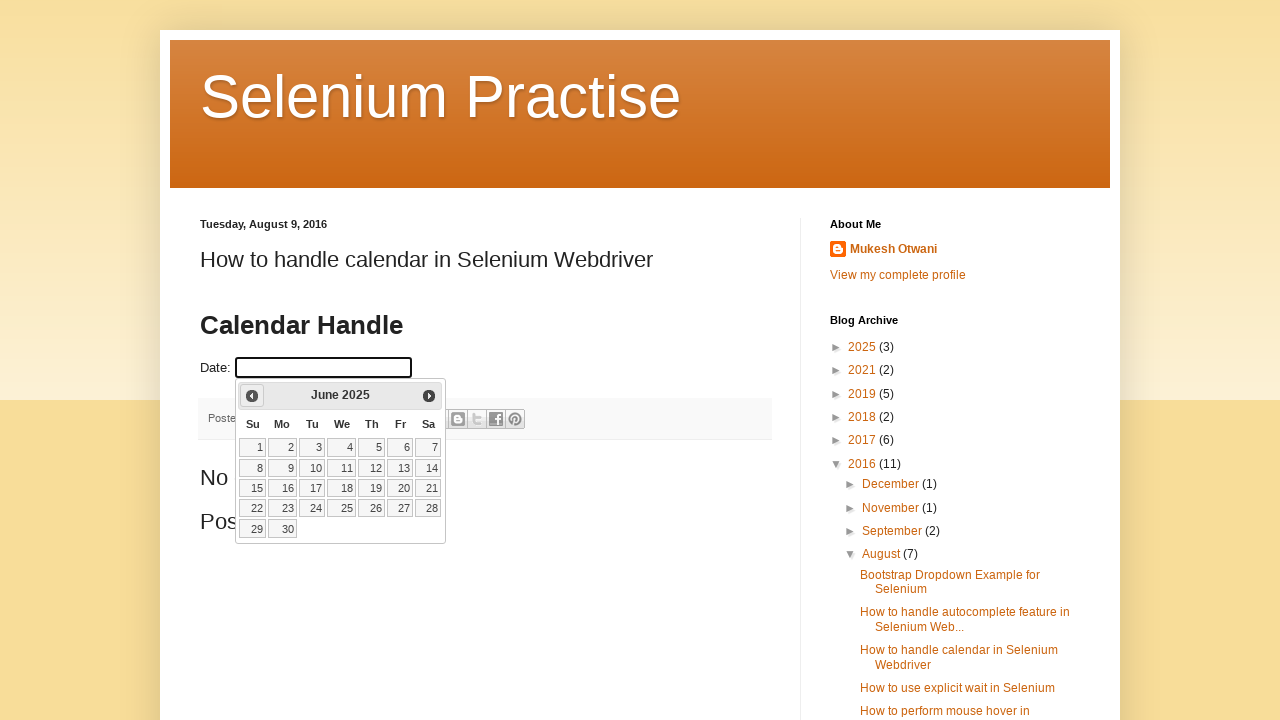

Waited 200ms for calendar to update
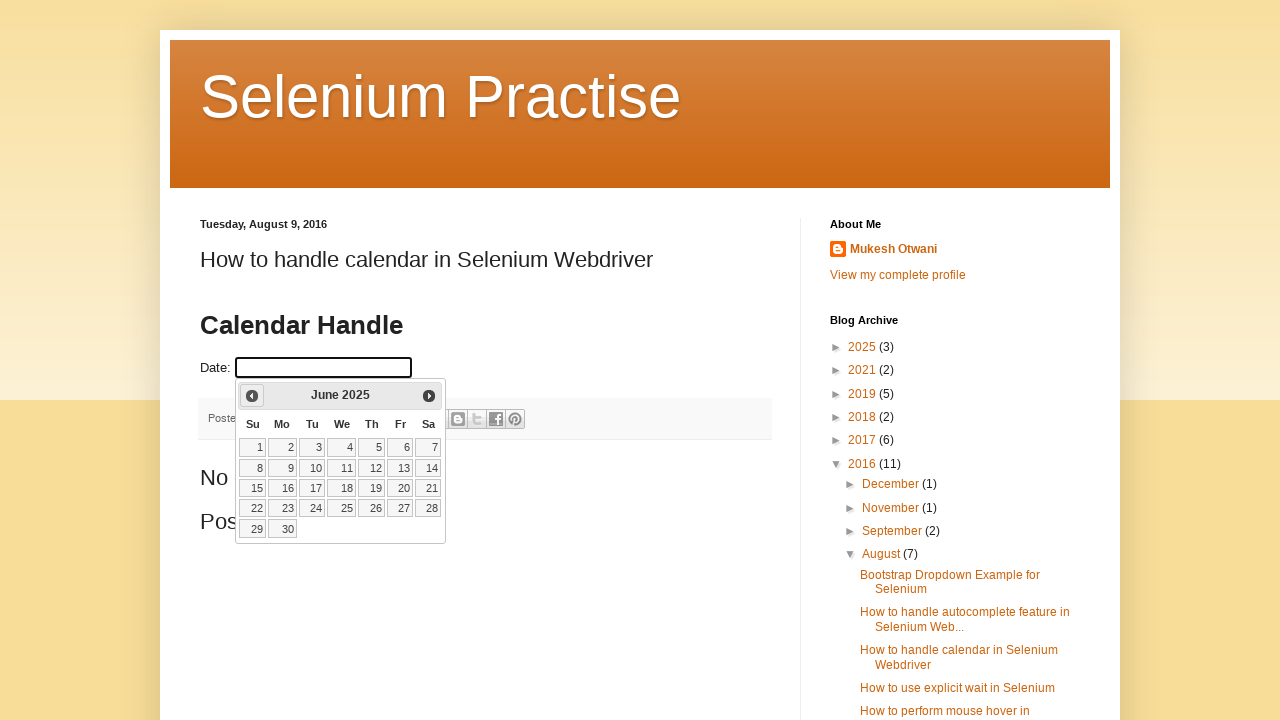

Retrieved updated month: June
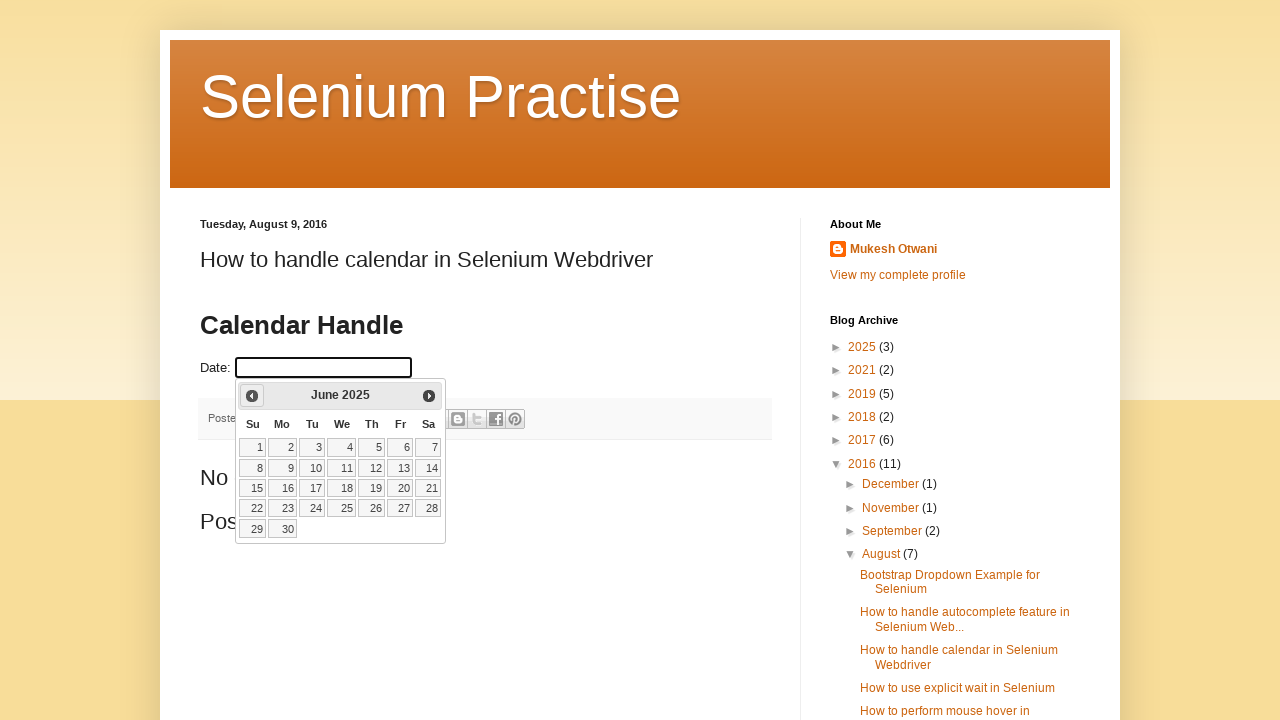

Retrieved updated year: 2025
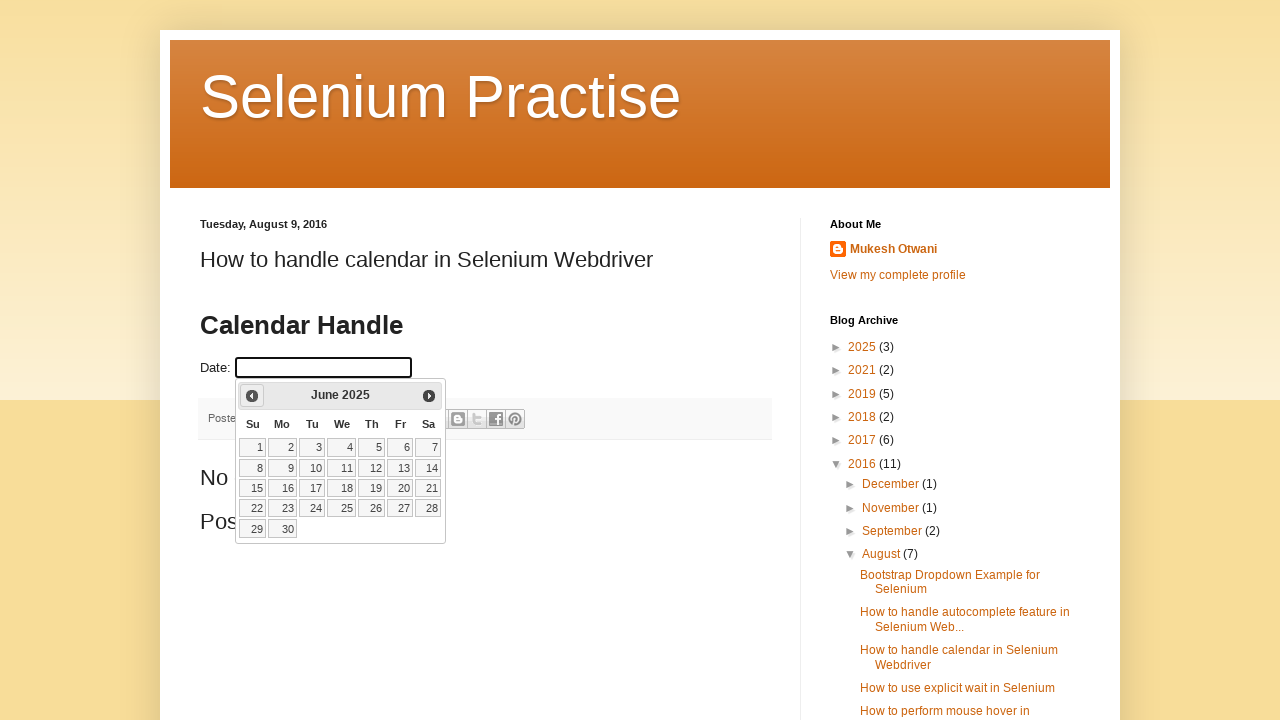

Clicked Prev button to navigate backwards (currently at June 2025) at (252, 396) on span:text('Prev')
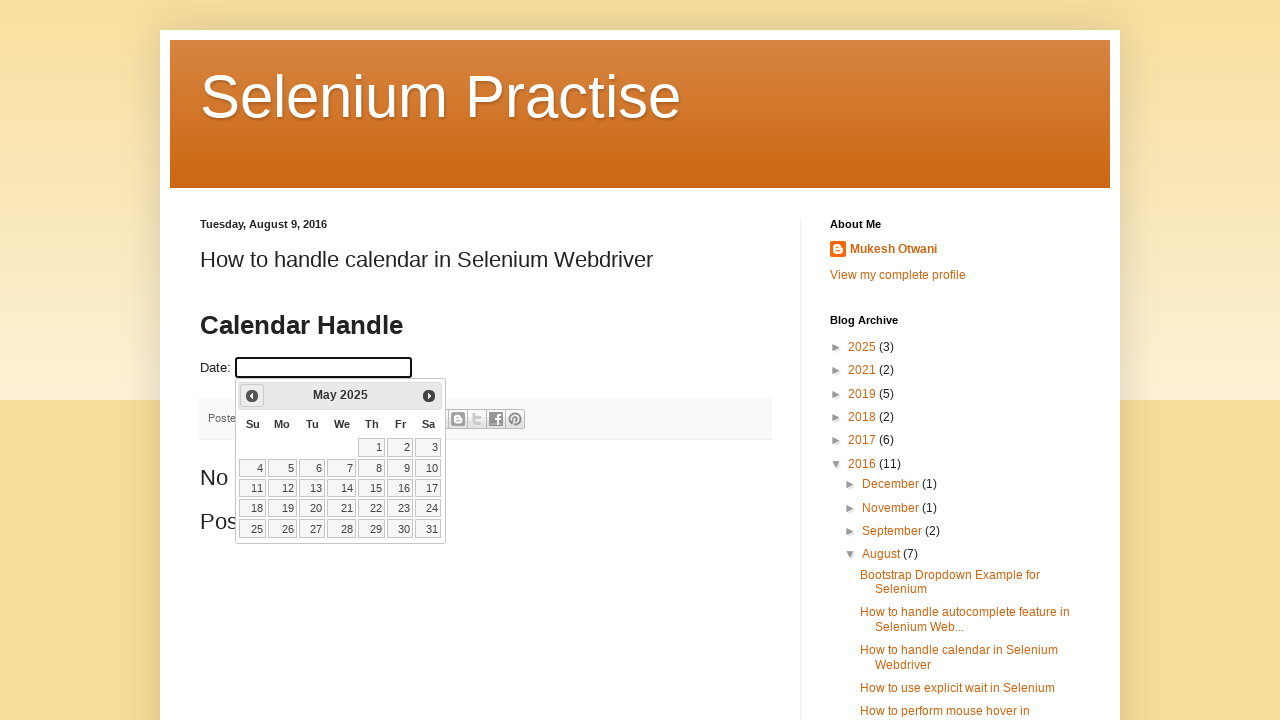

Waited 200ms for calendar to update
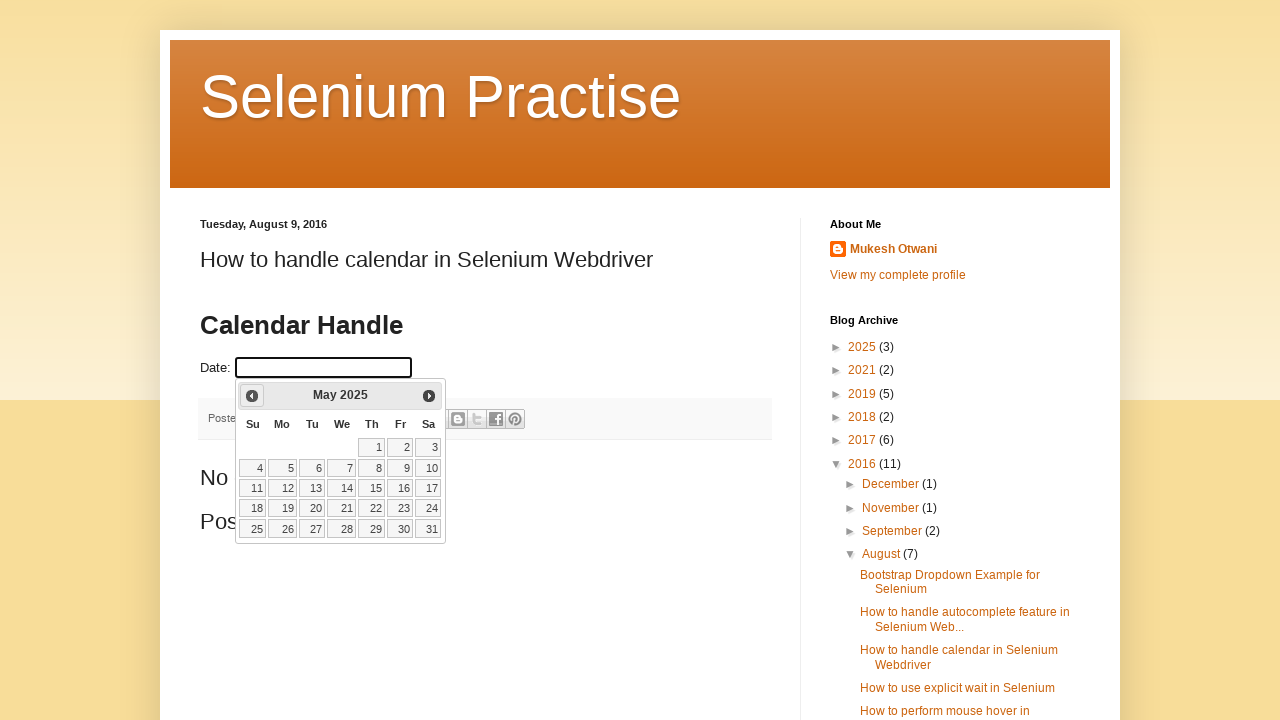

Retrieved updated month: May
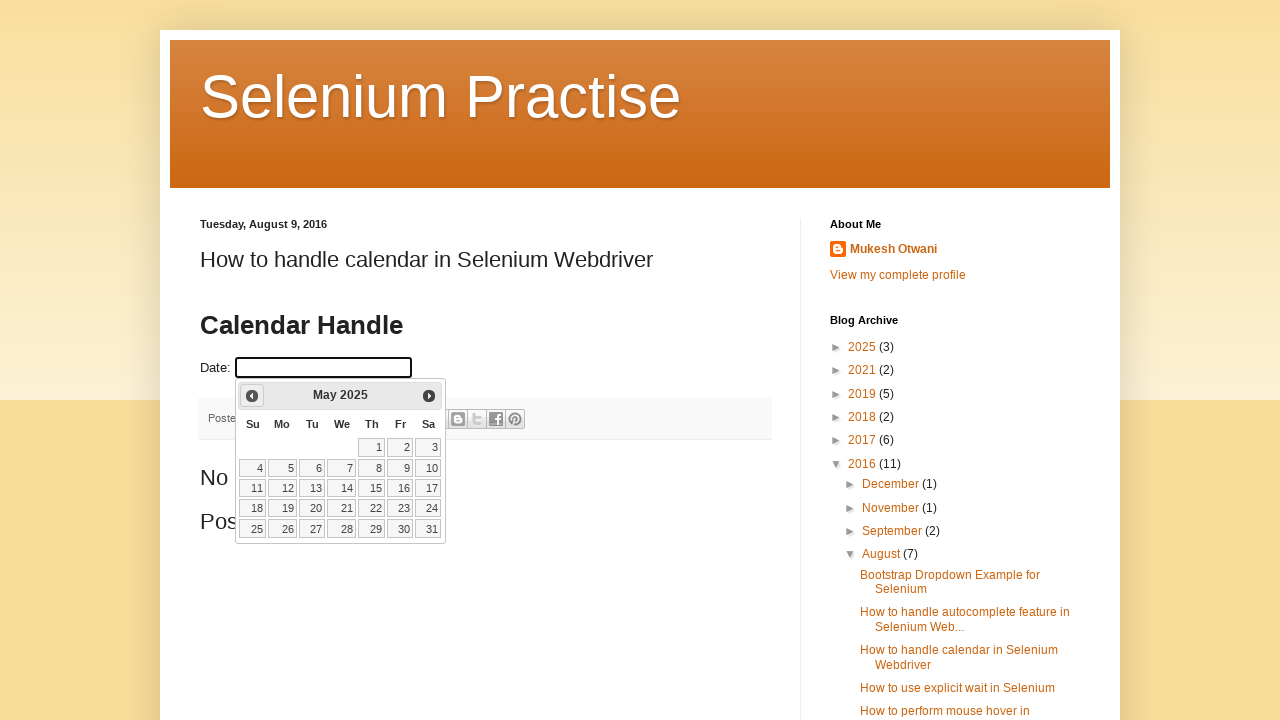

Retrieved updated year: 2025
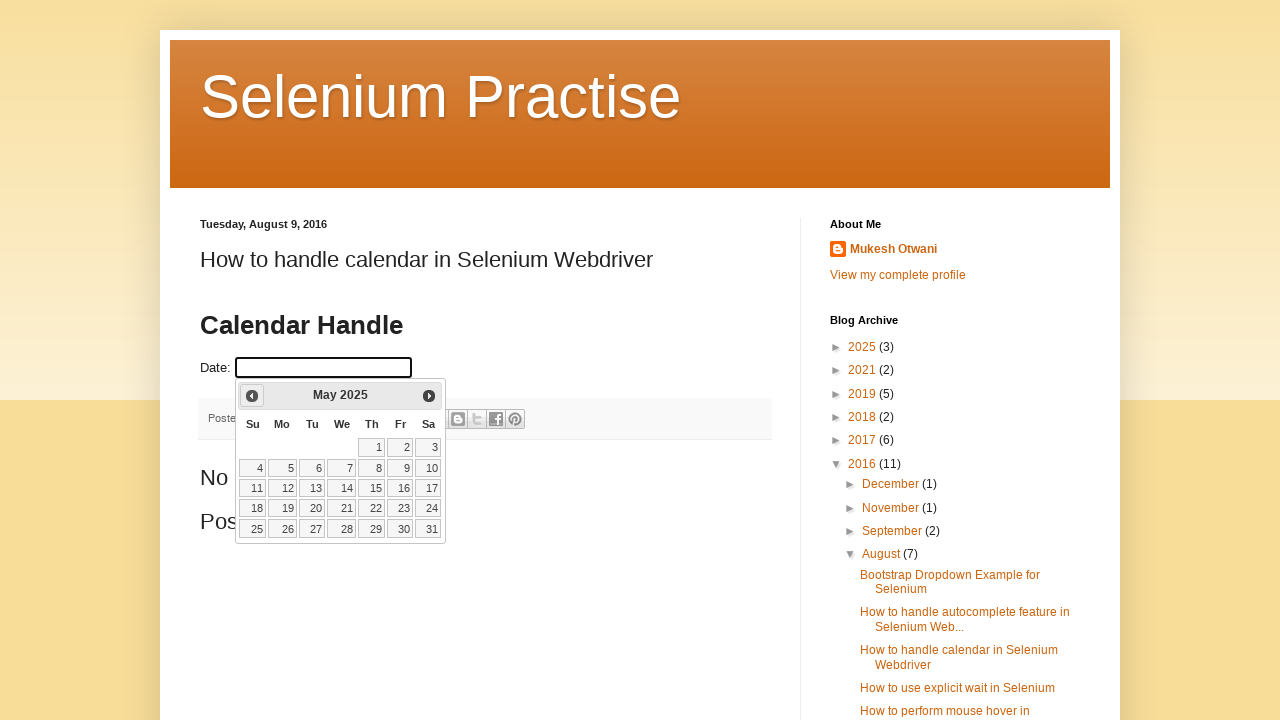

Clicked Prev button to navigate backwards (currently at May 2025) at (252, 396) on span:text('Prev')
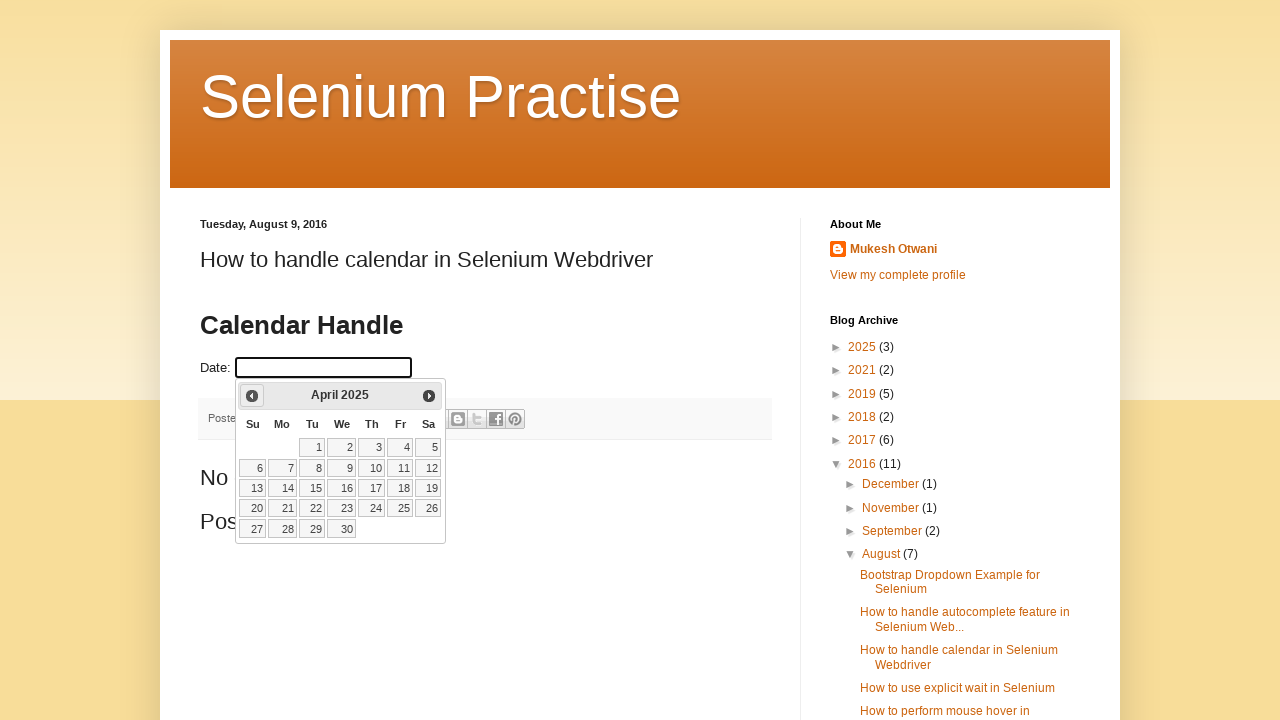

Waited 200ms for calendar to update
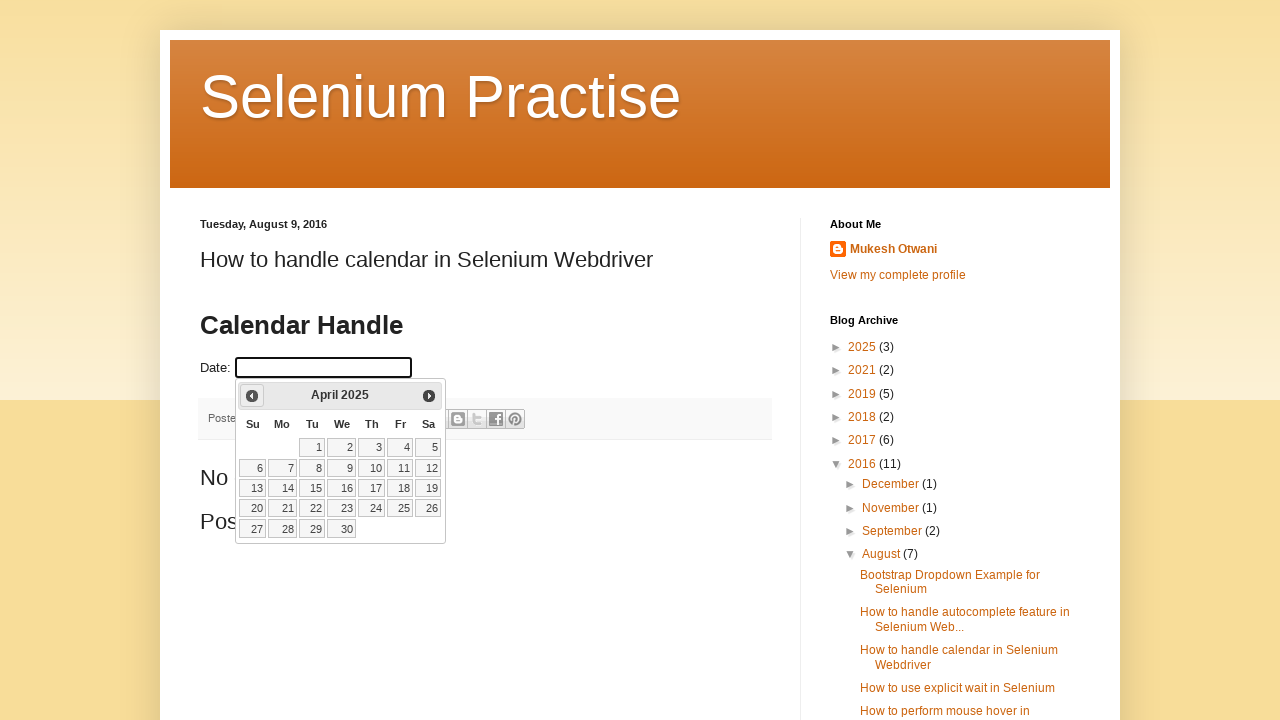

Retrieved updated month: April
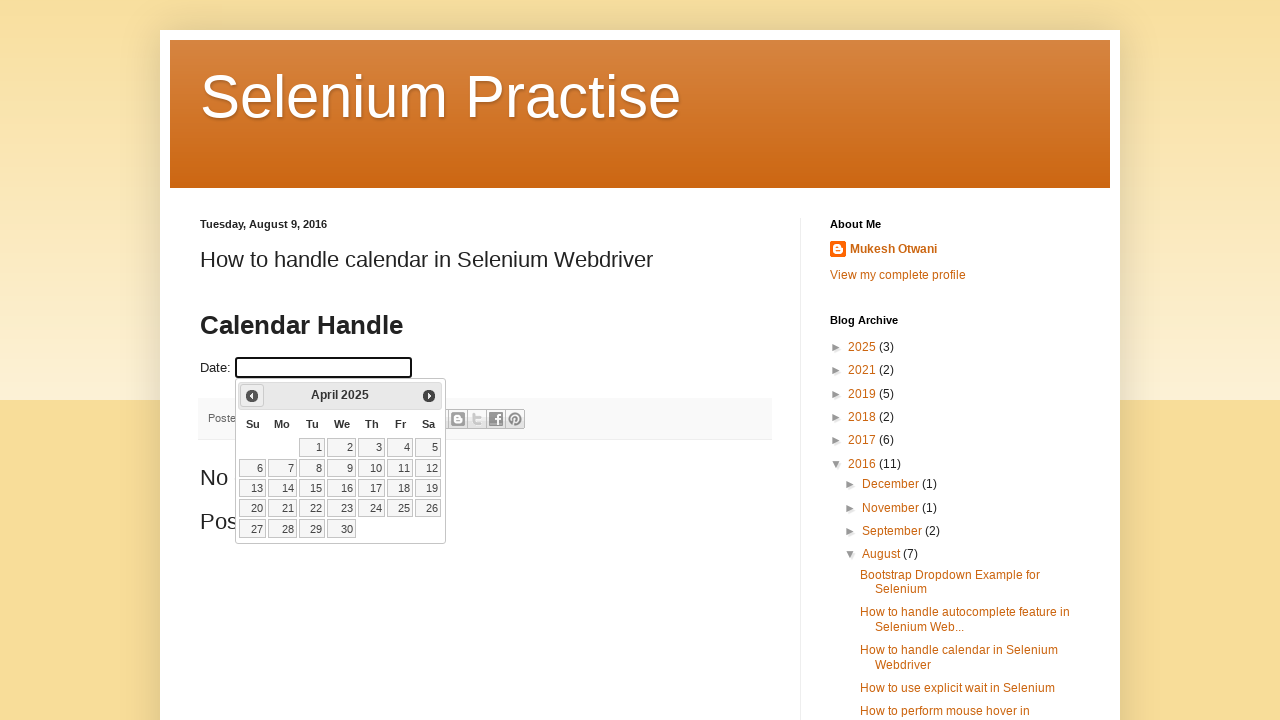

Retrieved updated year: 2025
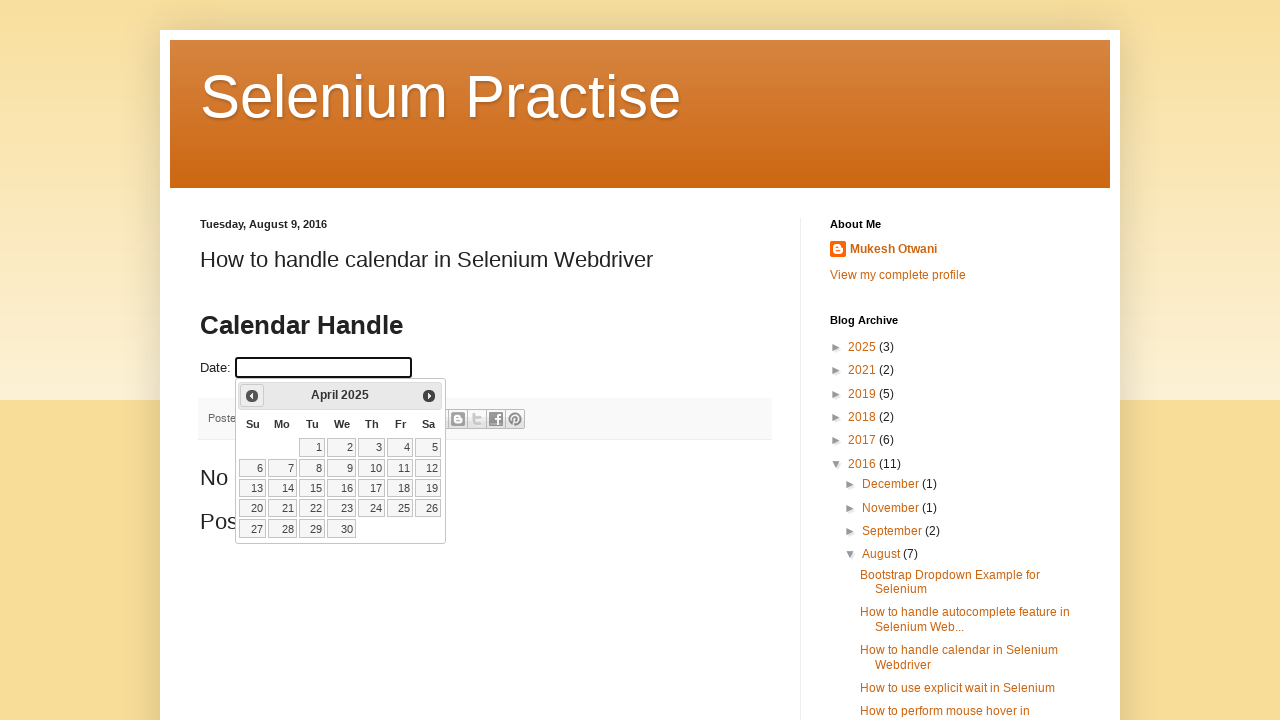

Clicked Prev button to navigate backwards (currently at April 2025) at (252, 396) on span:text('Prev')
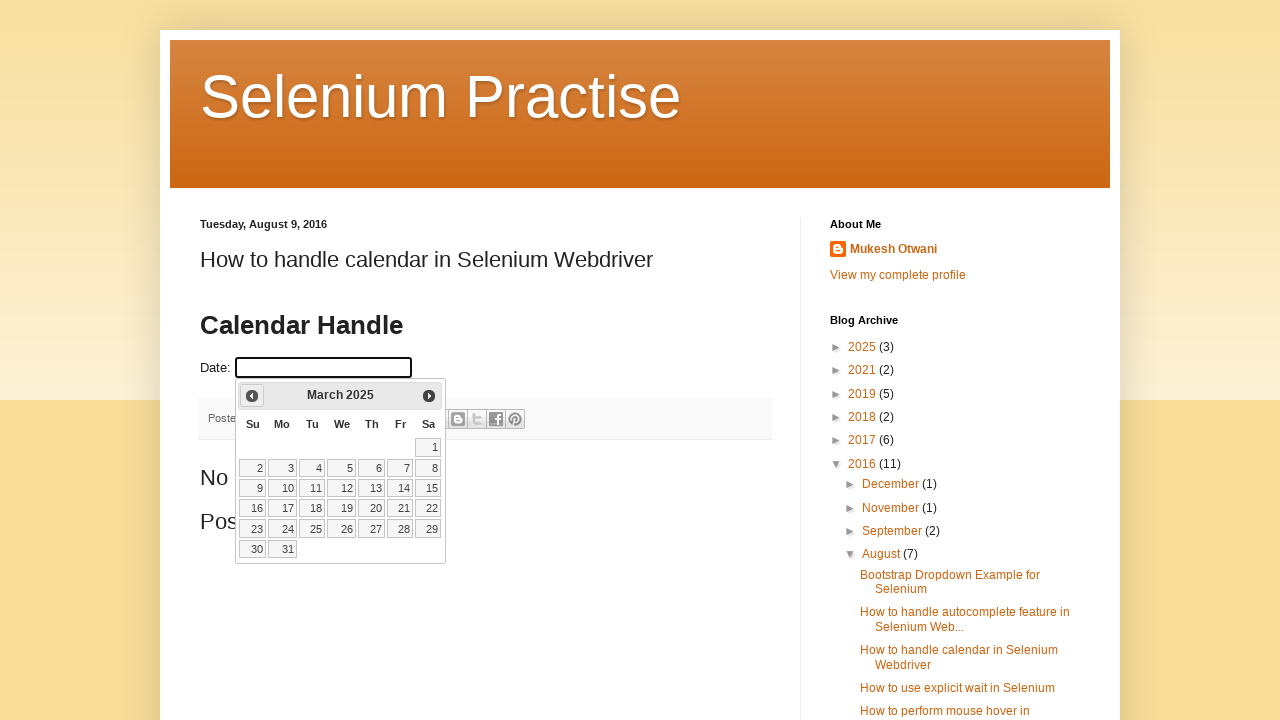

Waited 200ms for calendar to update
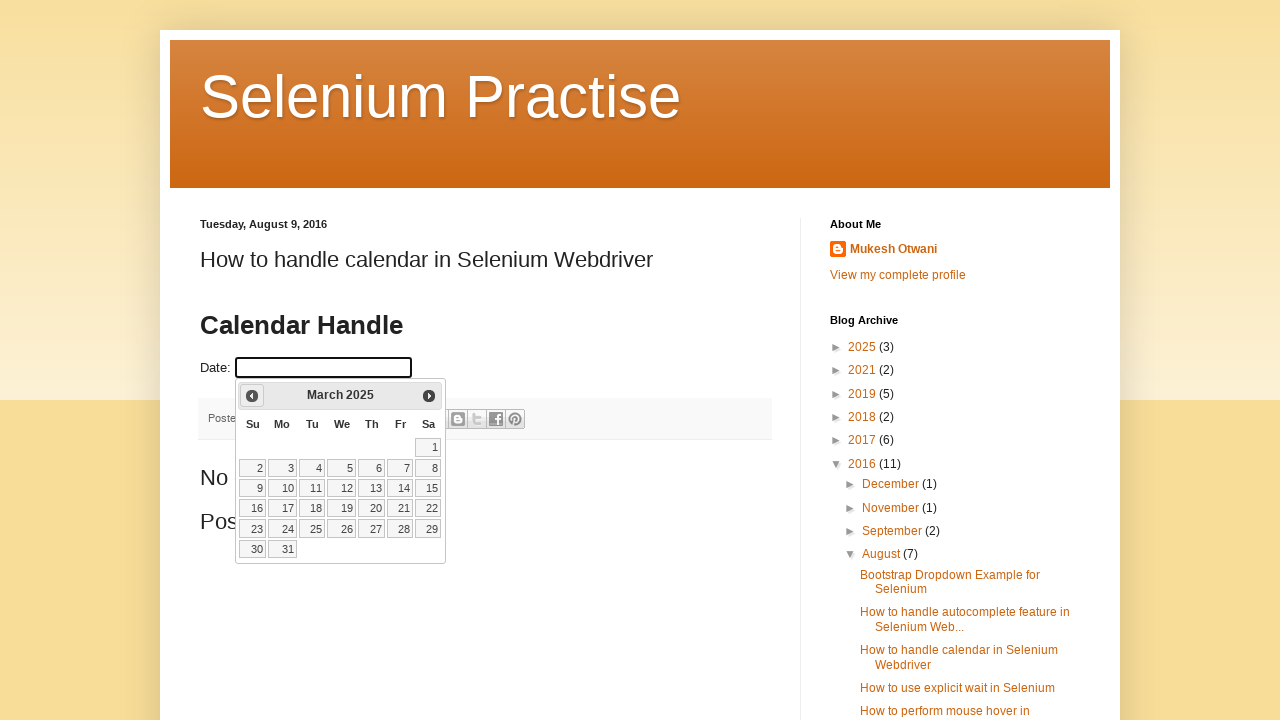

Retrieved updated month: March
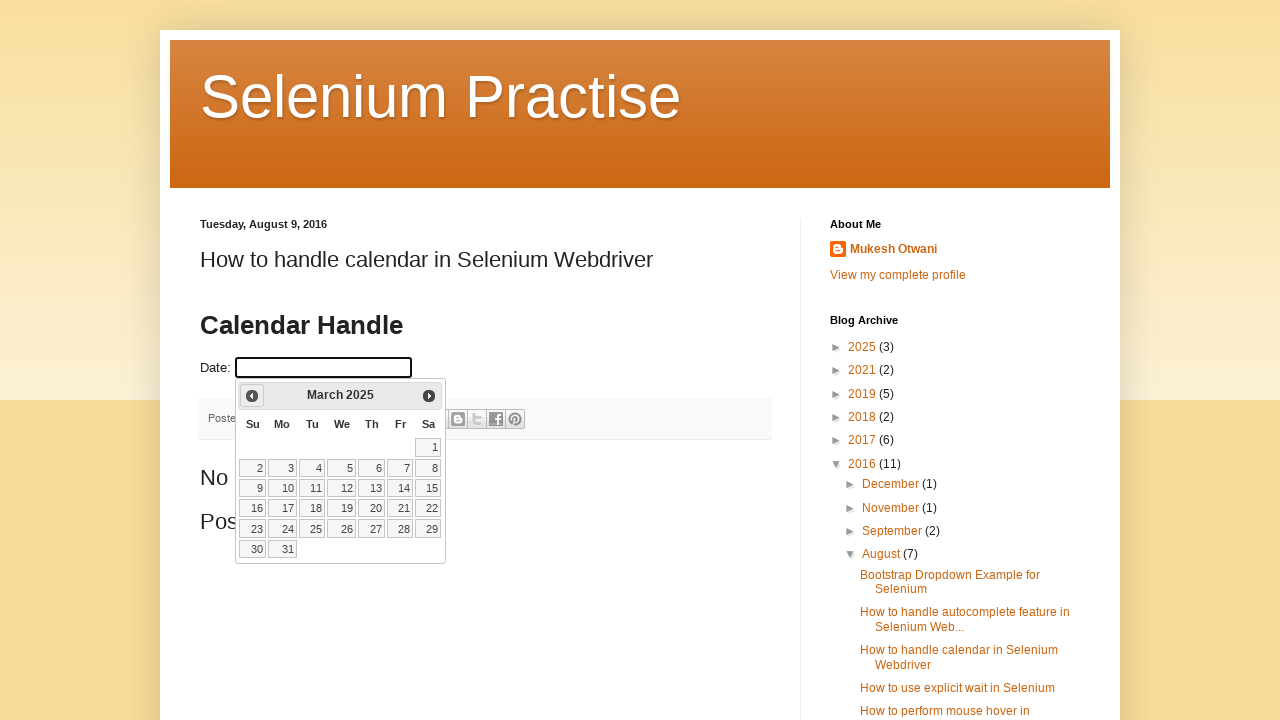

Retrieved updated year: 2025
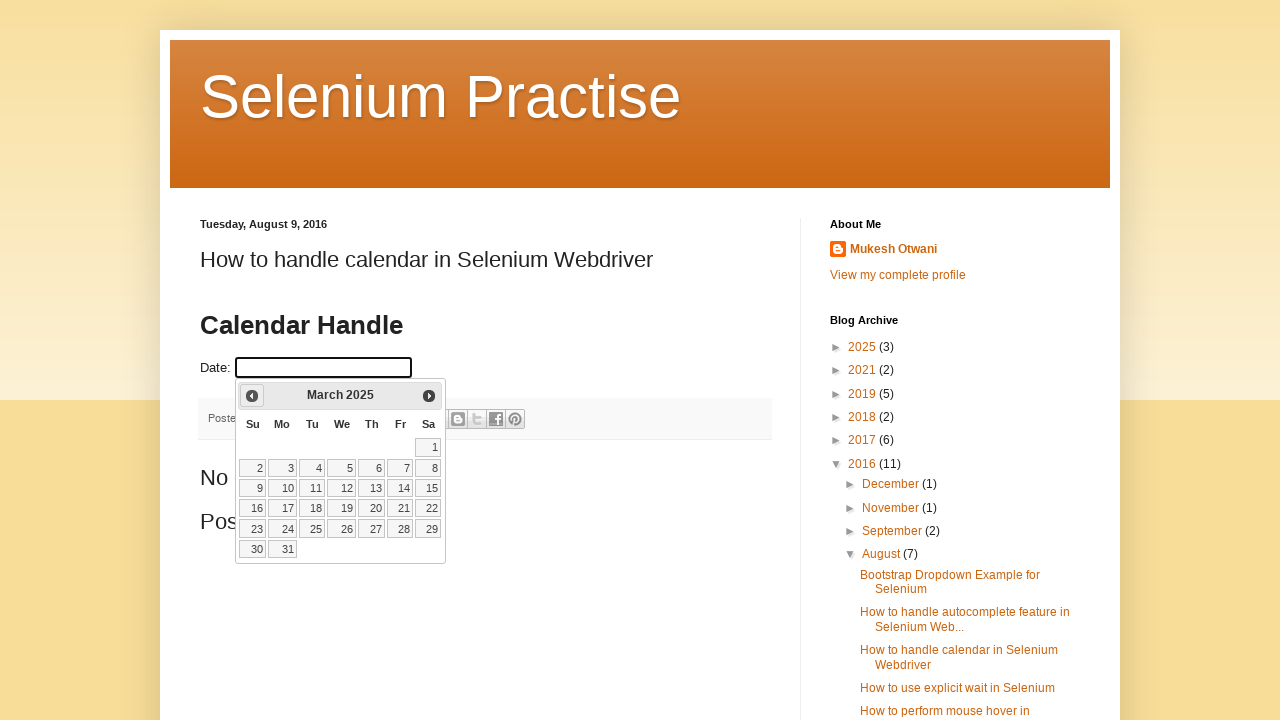

Clicked Prev button to navigate backwards (currently at March 2025) at (252, 396) on span:text('Prev')
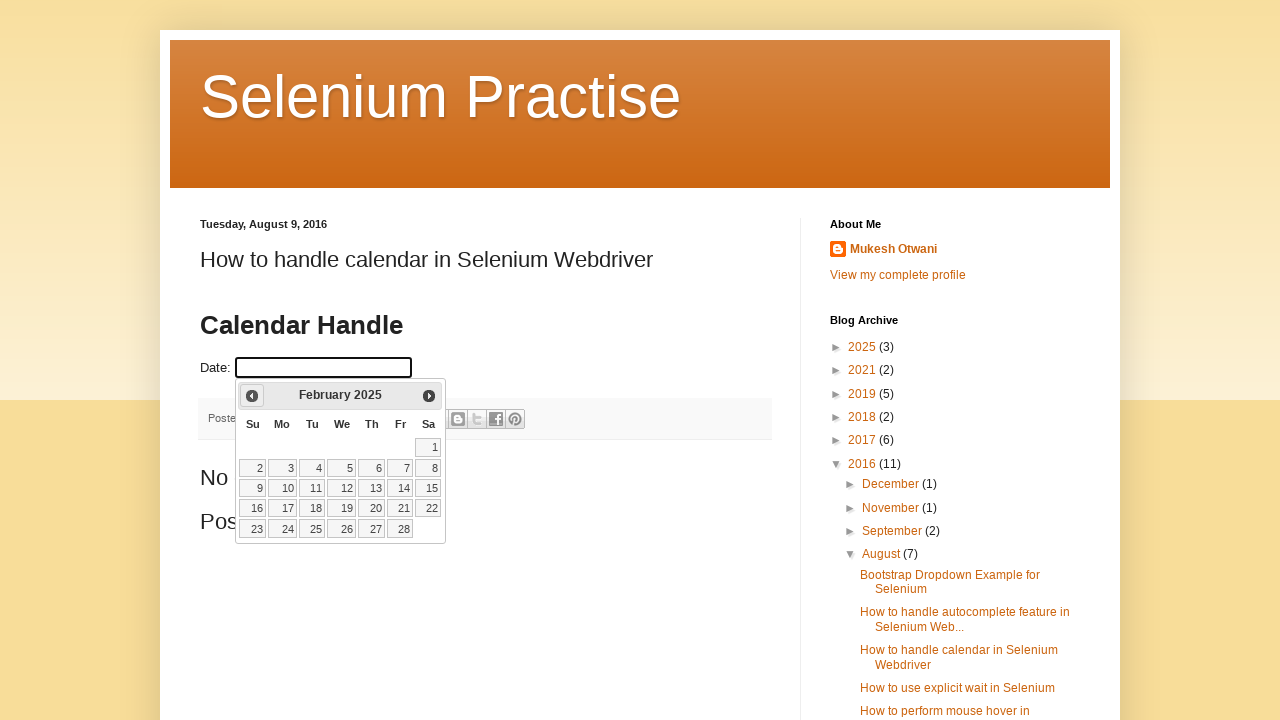

Waited 200ms for calendar to update
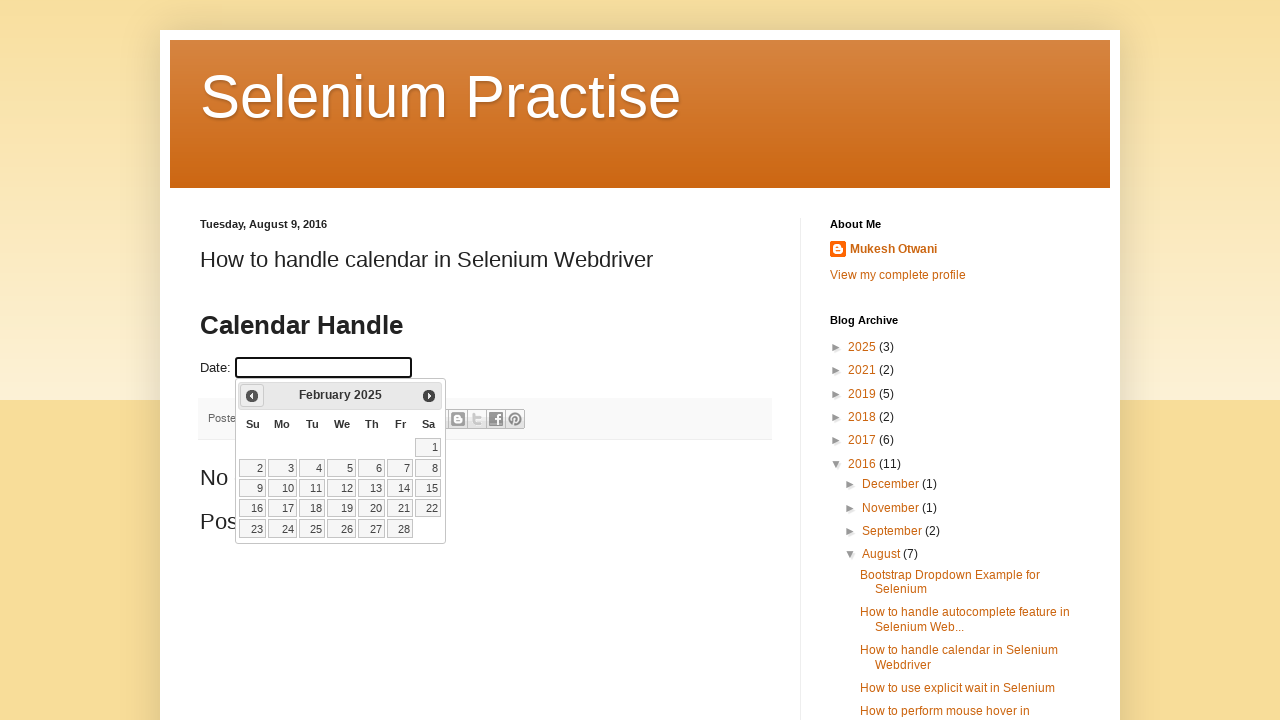

Retrieved updated month: February
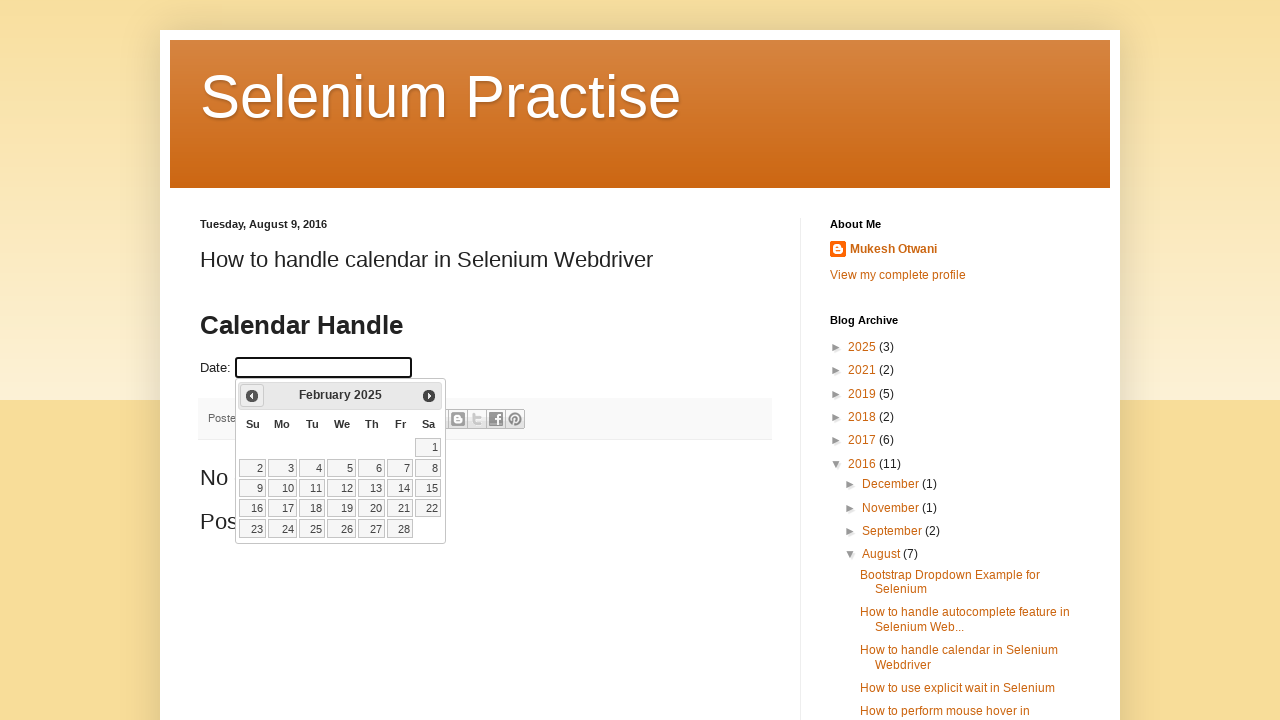

Retrieved updated year: 2025
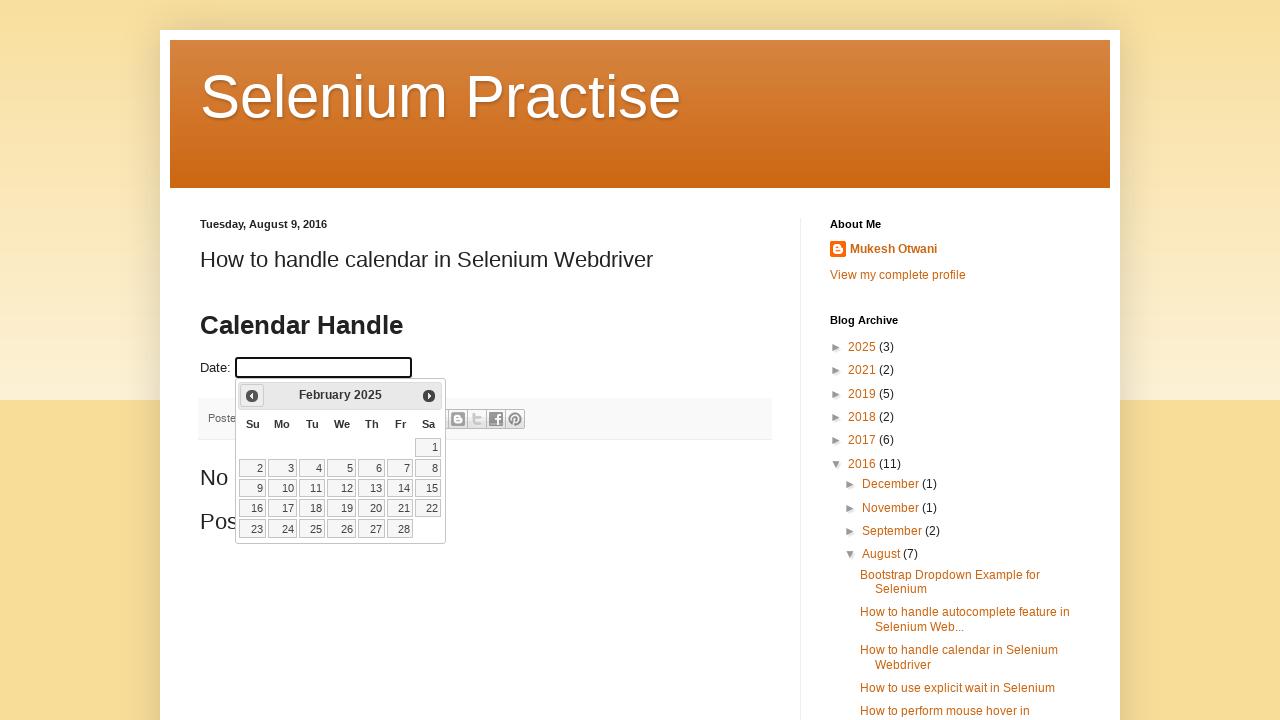

Clicked Prev button to navigate backwards (currently at February 2025) at (252, 396) on span:text('Prev')
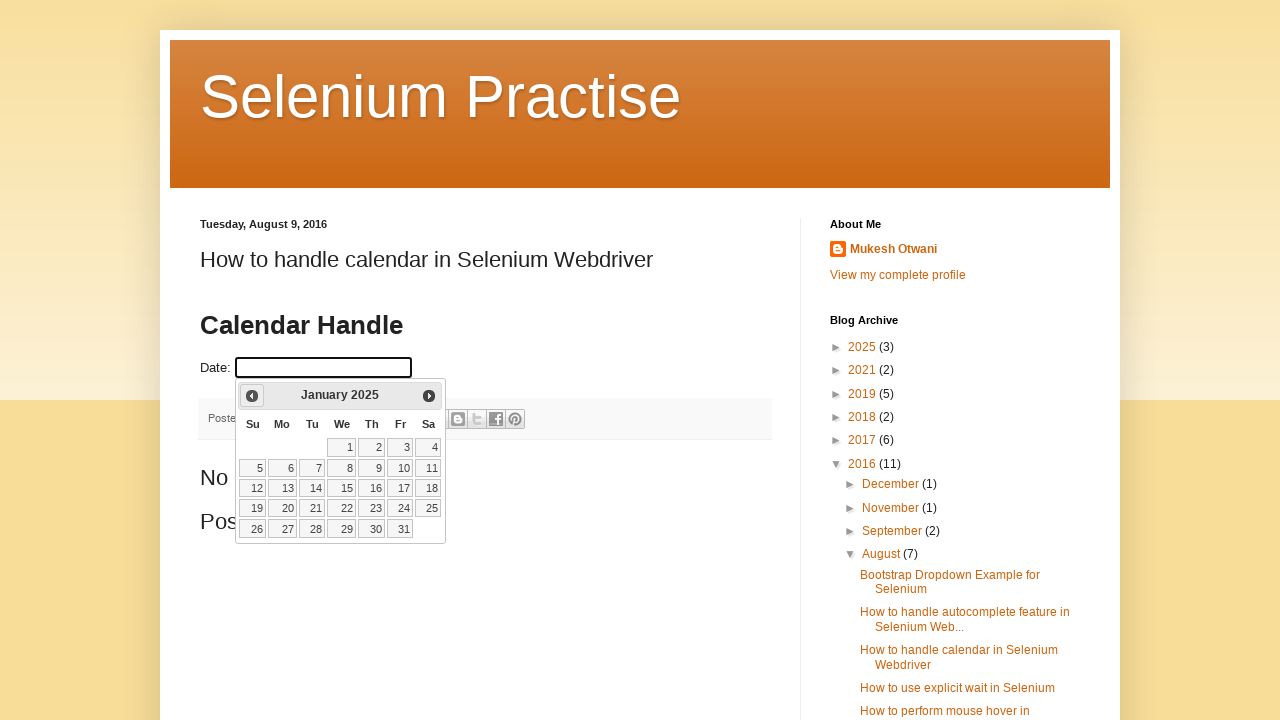

Waited 200ms for calendar to update
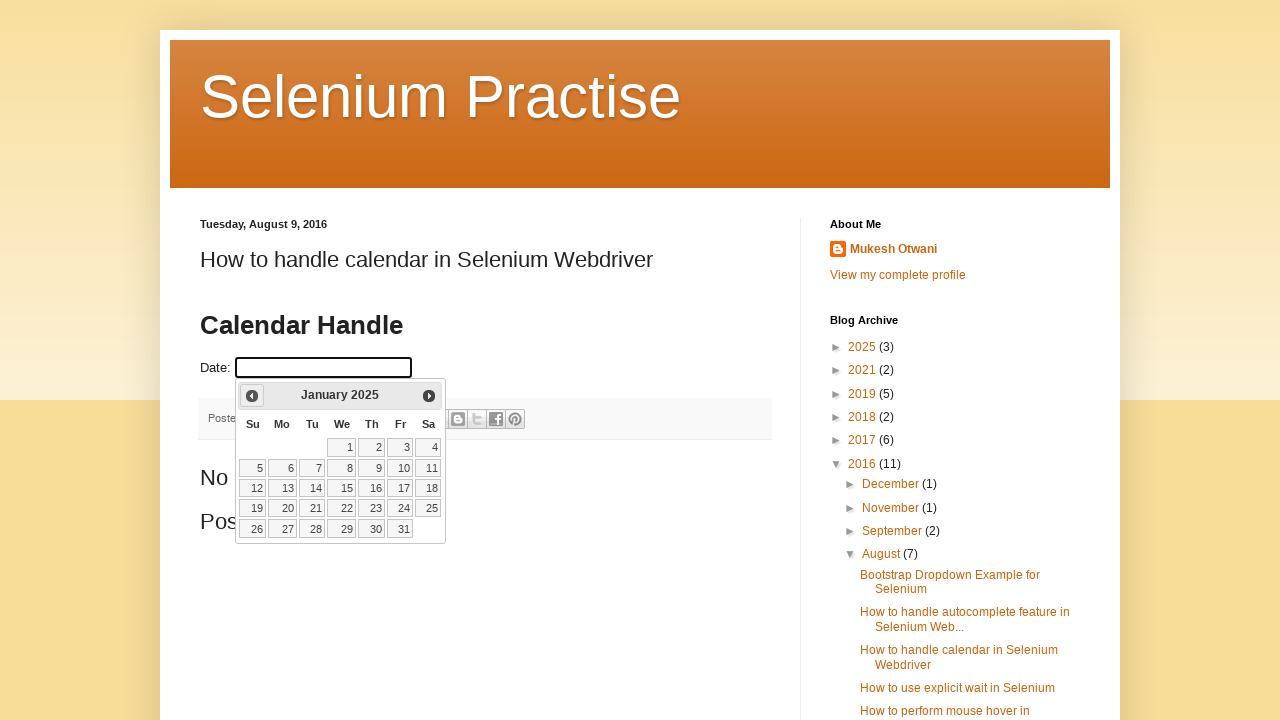

Retrieved updated month: January
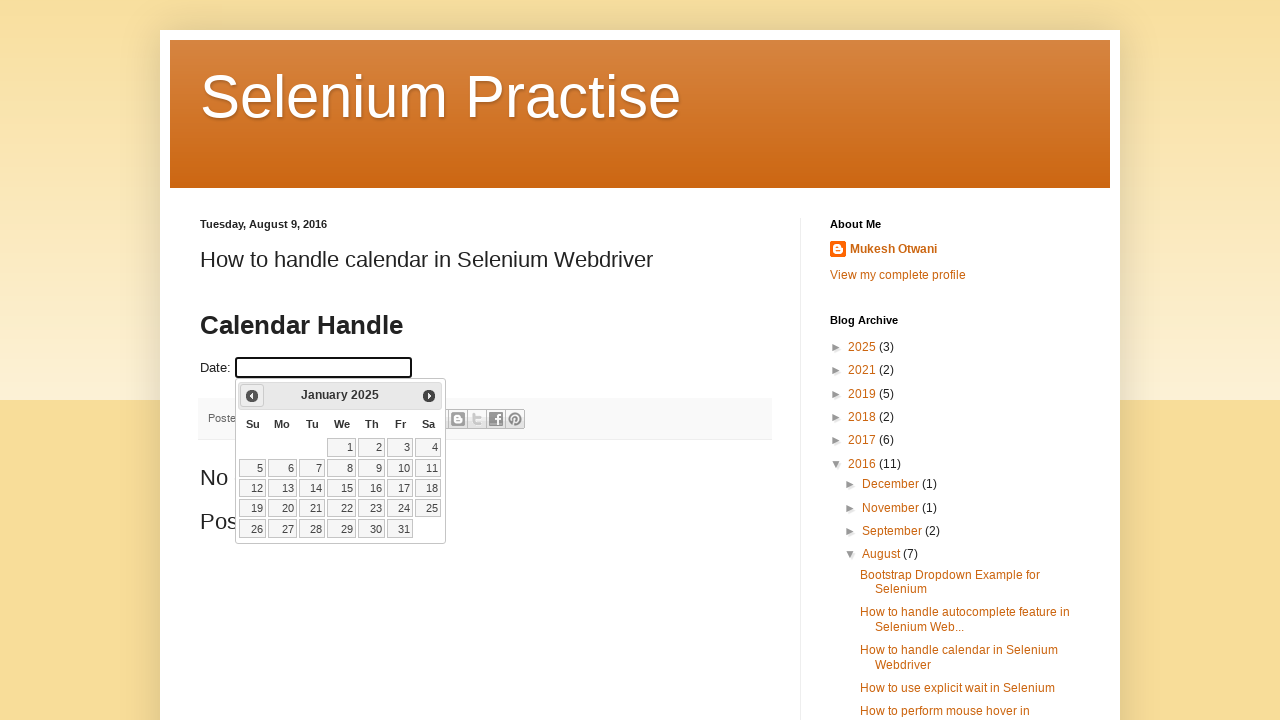

Retrieved updated year: 2025
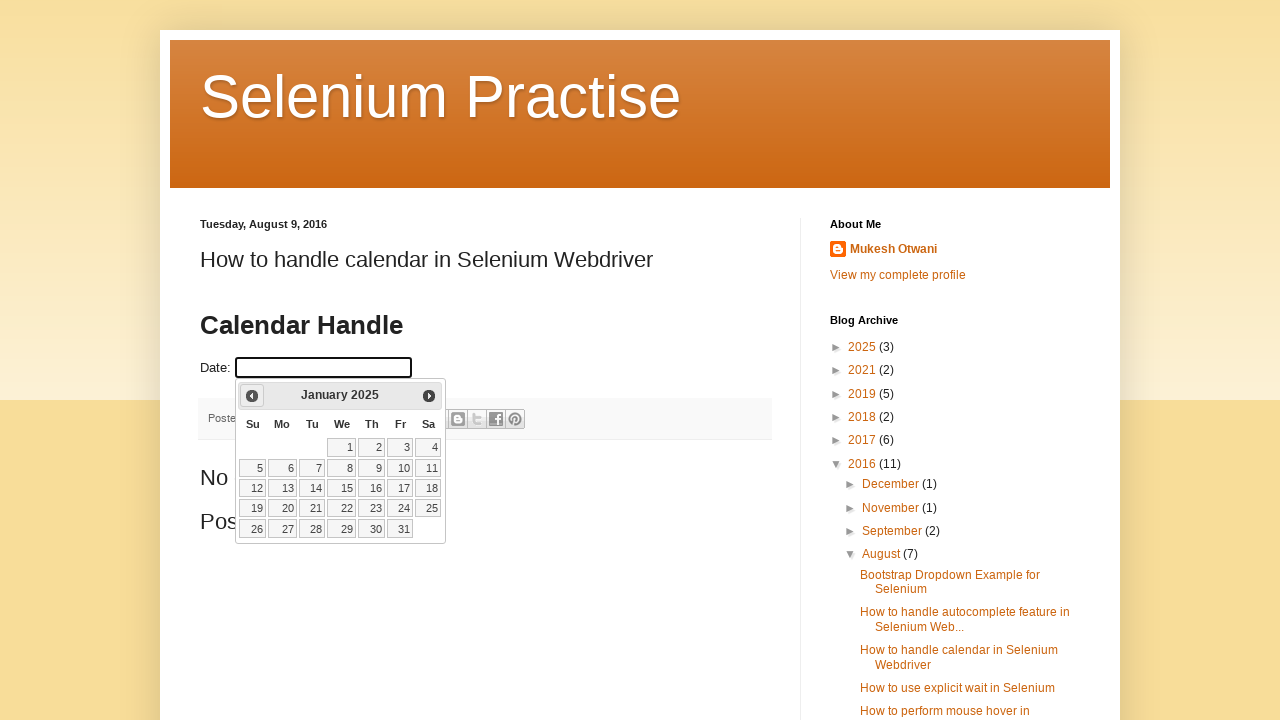

Clicked Prev button to navigate backwards (currently at January 2025) at (252, 396) on span:text('Prev')
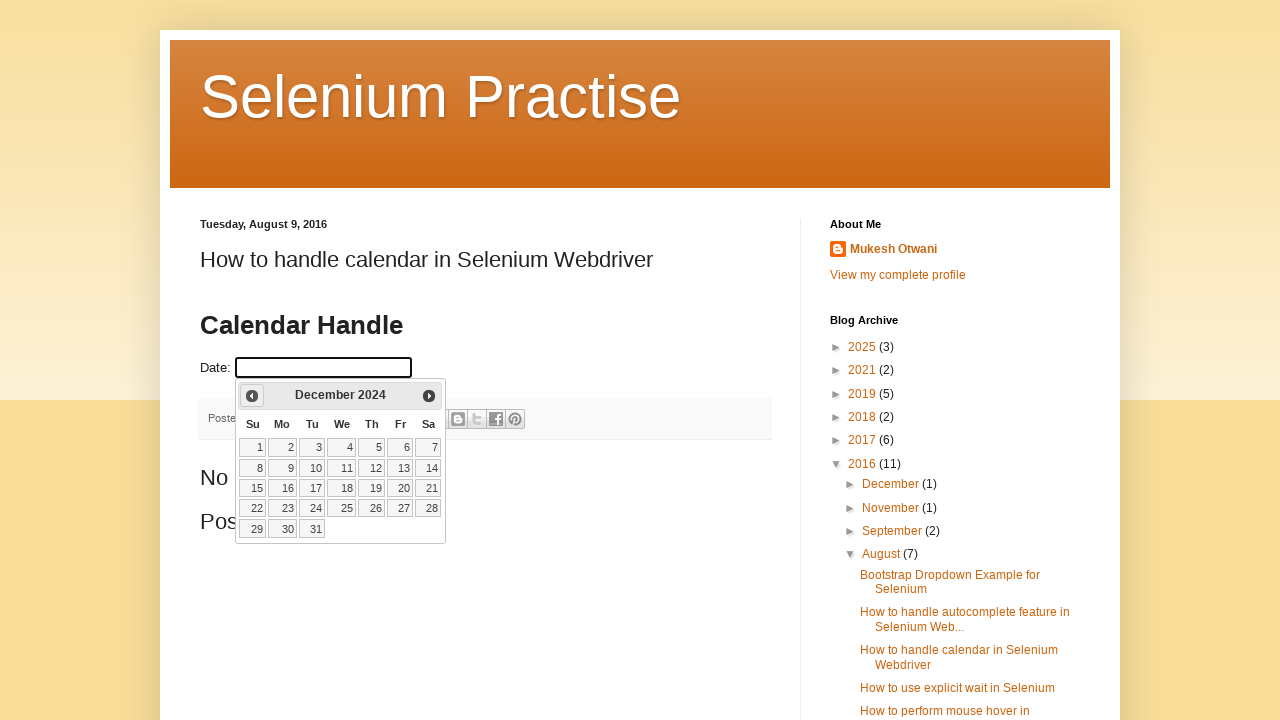

Waited 200ms for calendar to update
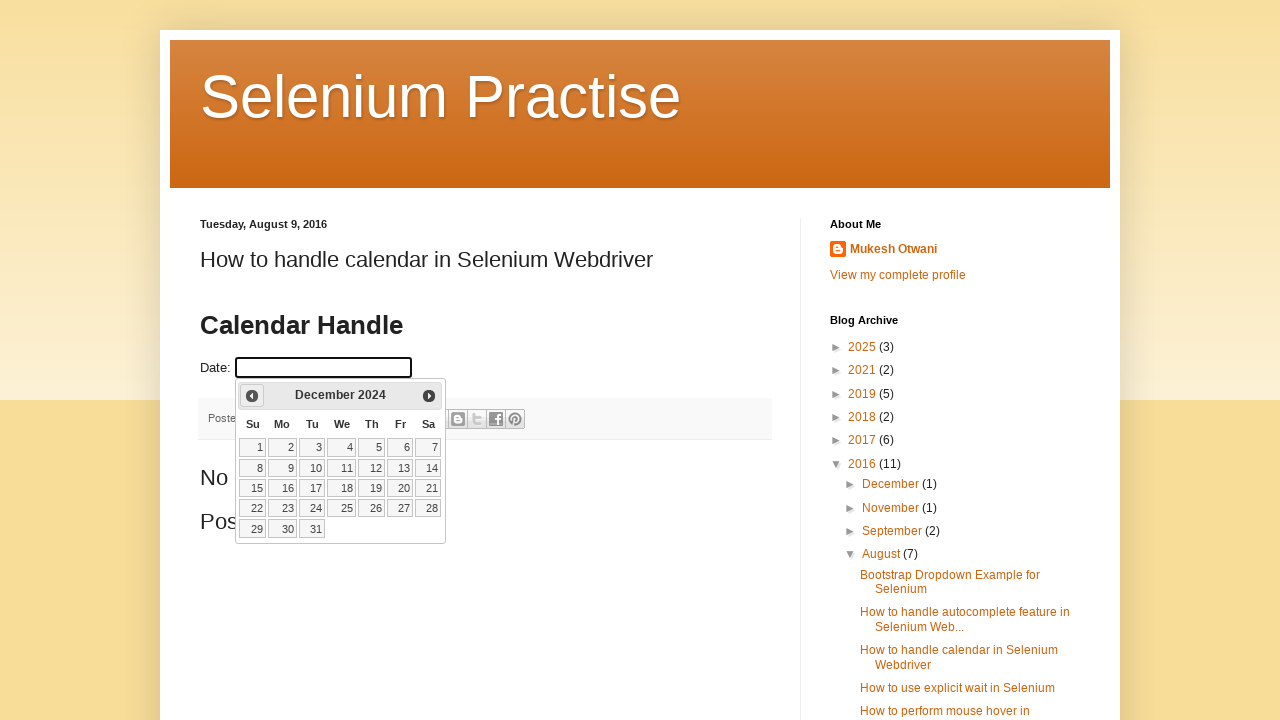

Retrieved updated month: December
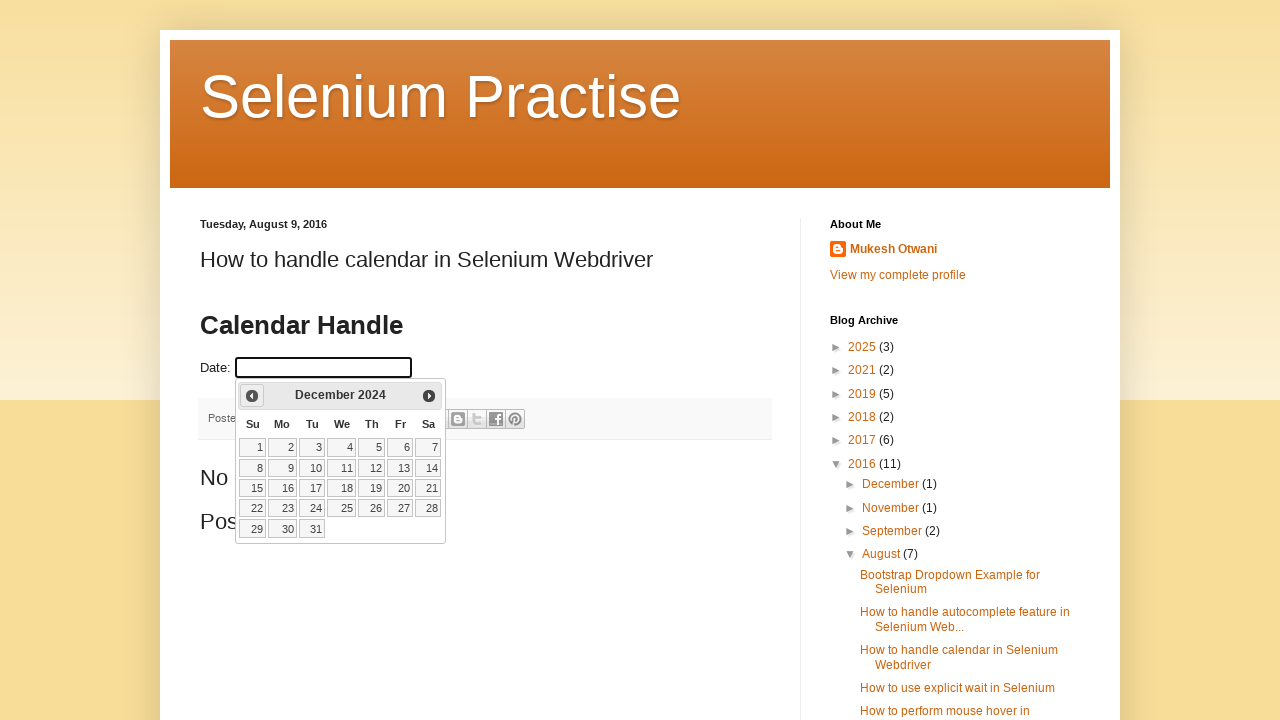

Retrieved updated year: 2024
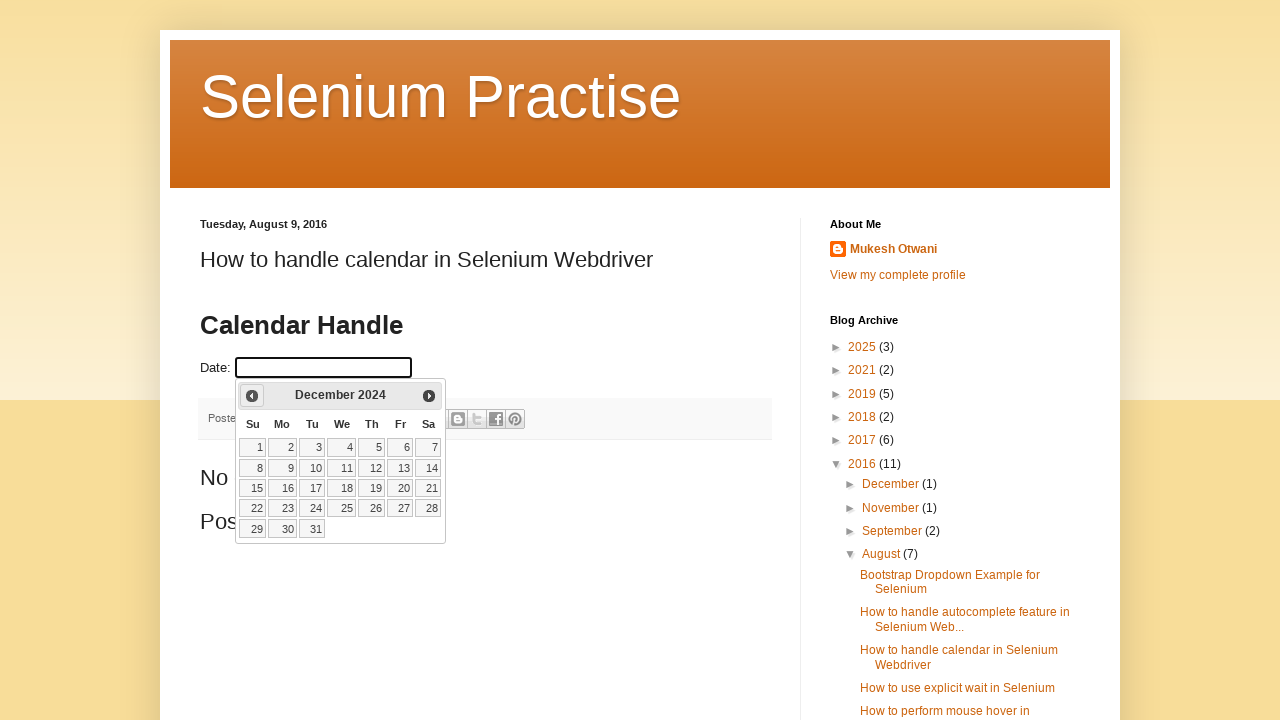

Clicked Prev button to navigate backwards (currently at December 2024) at (252, 396) on span:text('Prev')
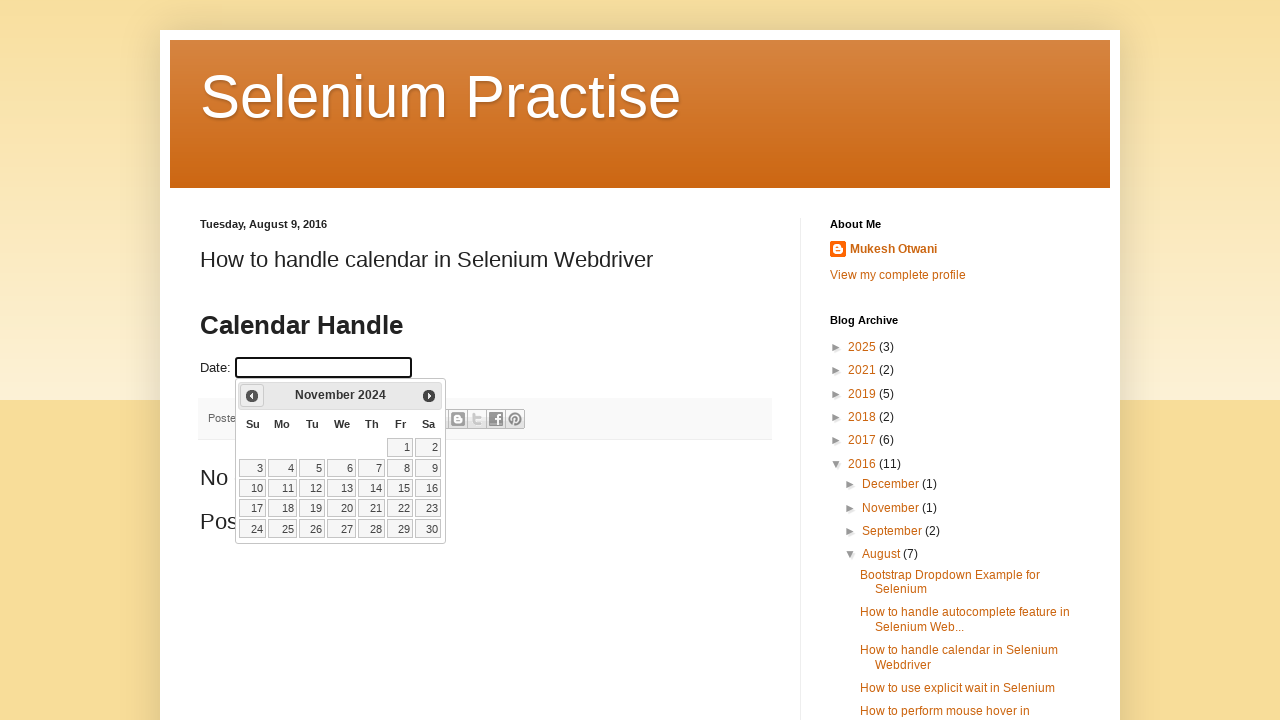

Waited 200ms for calendar to update
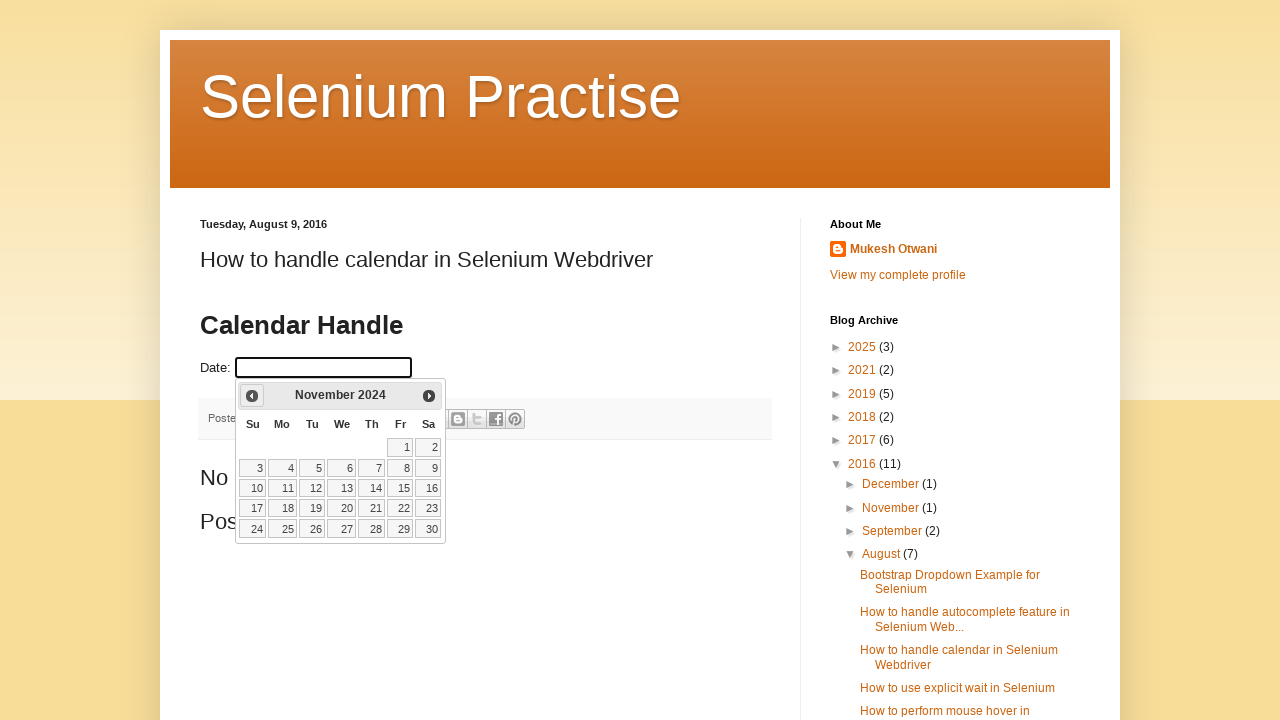

Retrieved updated month: November
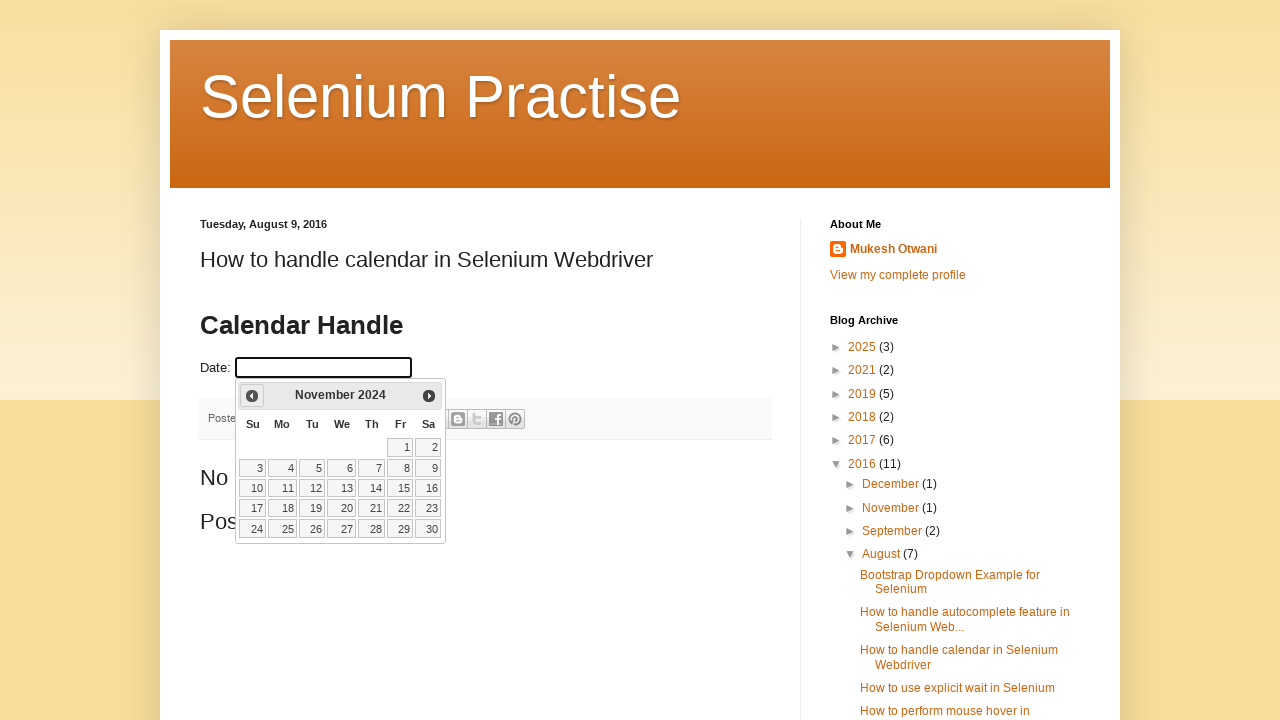

Retrieved updated year: 2024
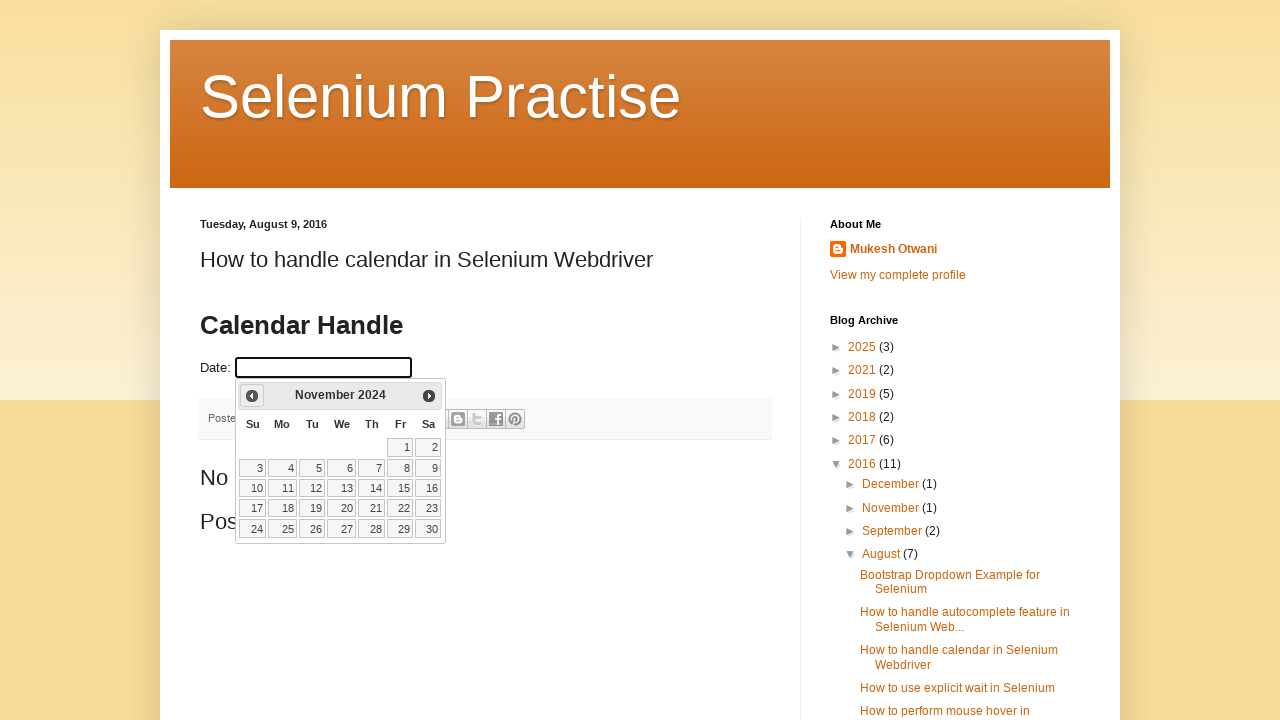

Clicked Prev button to navigate backwards (currently at November 2024) at (252, 396) on span:text('Prev')
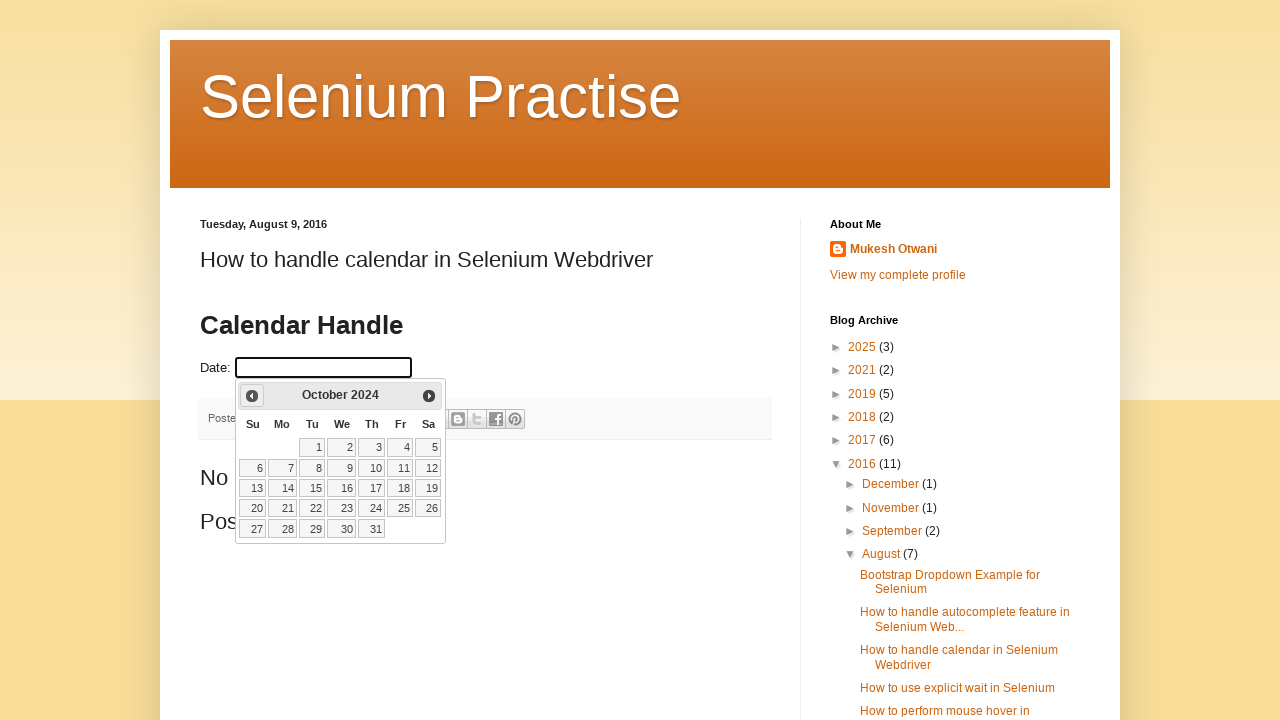

Waited 200ms for calendar to update
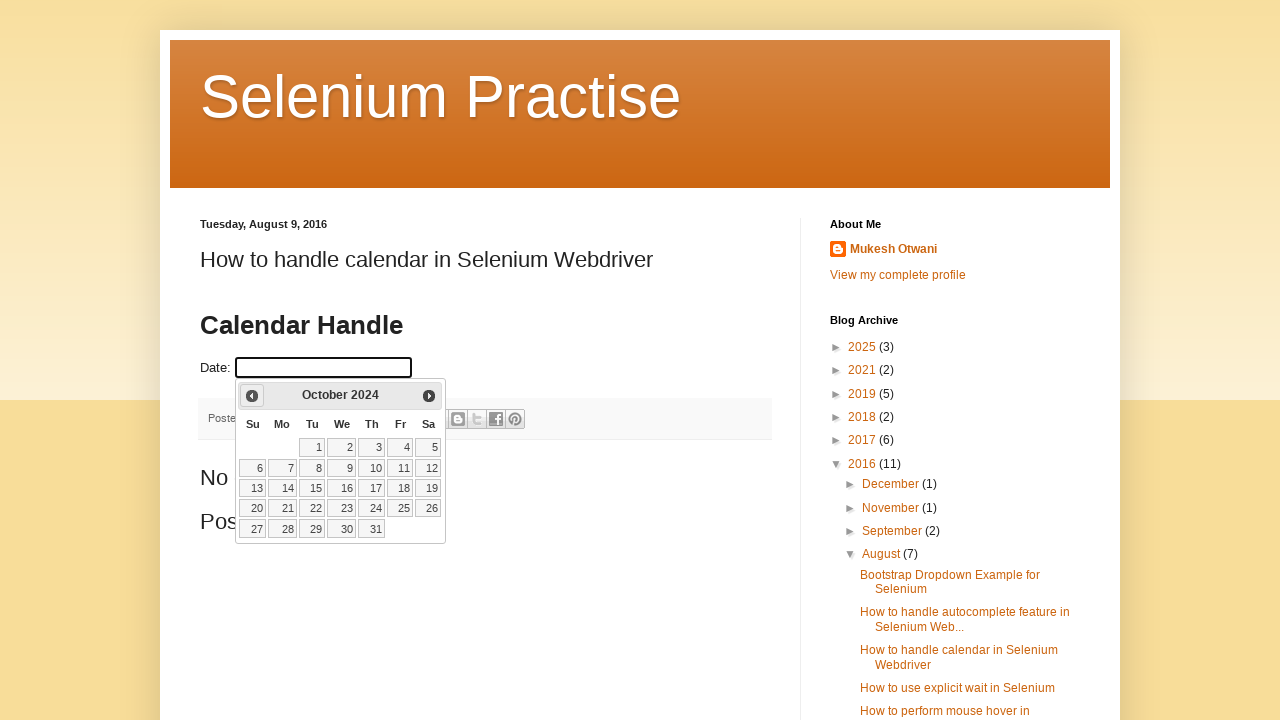

Retrieved updated month: October
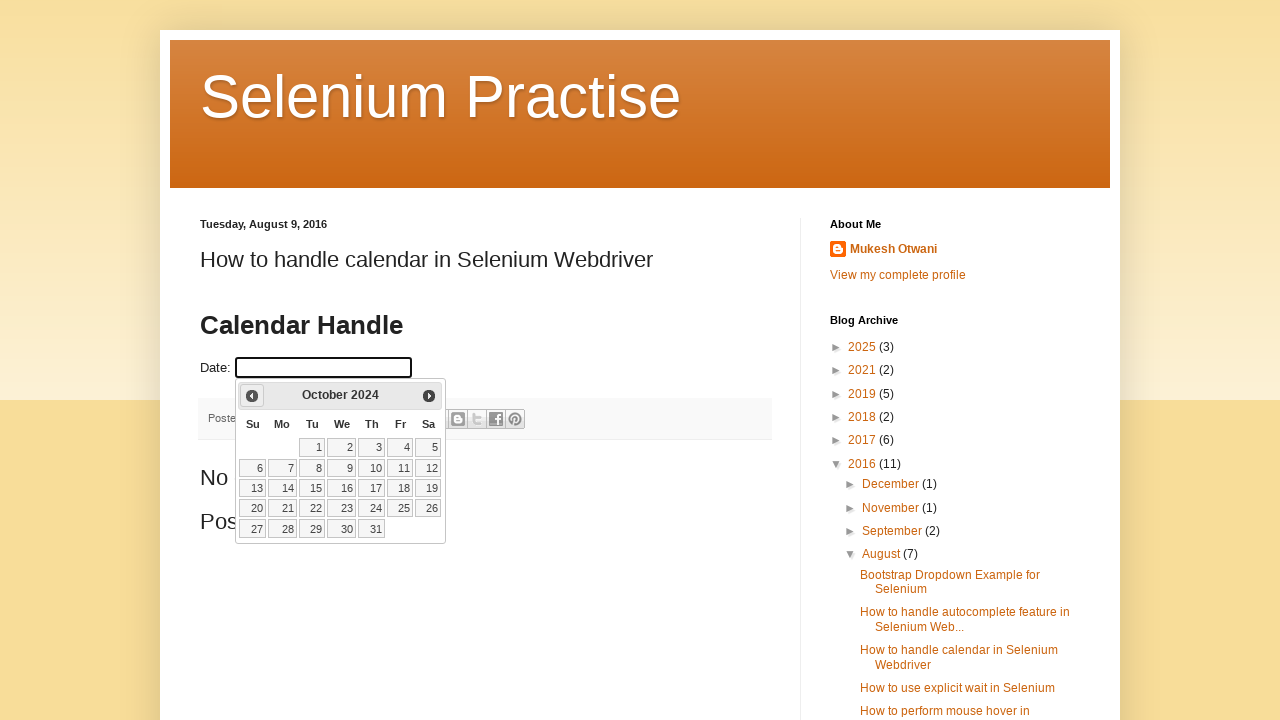

Retrieved updated year: 2024
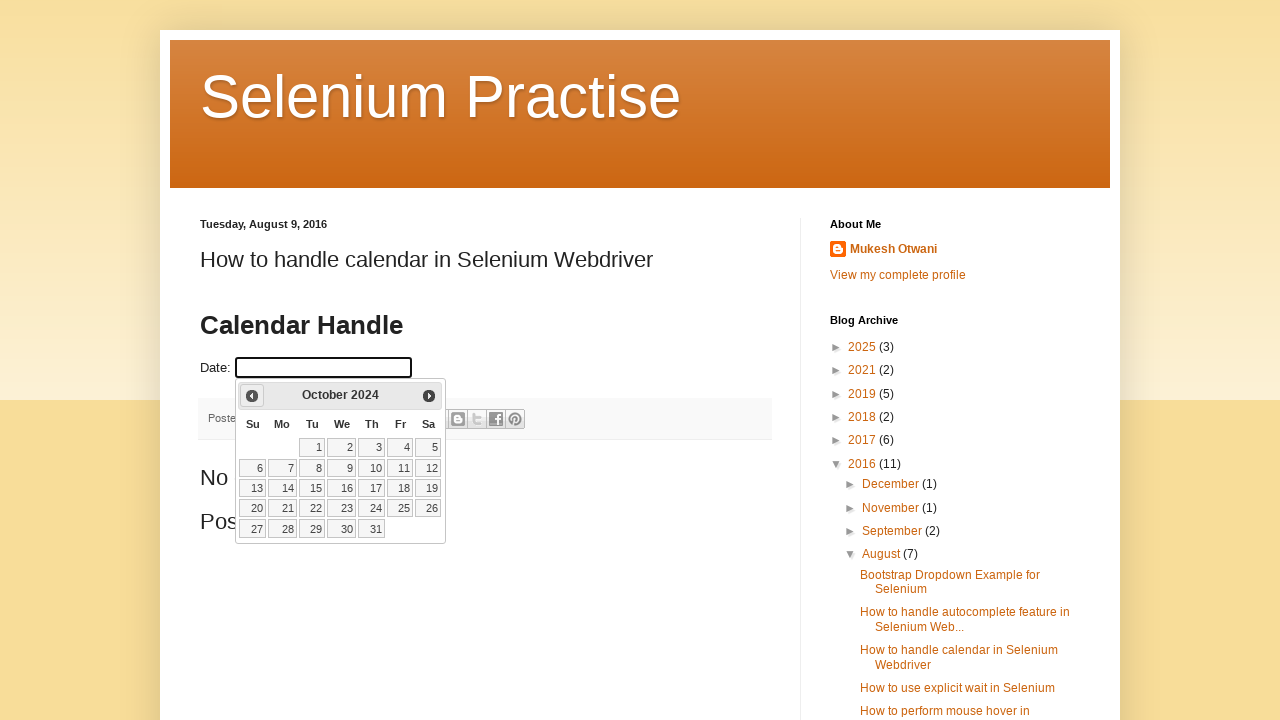

Clicked Prev button to navigate backwards (currently at October 2024) at (252, 396) on span:text('Prev')
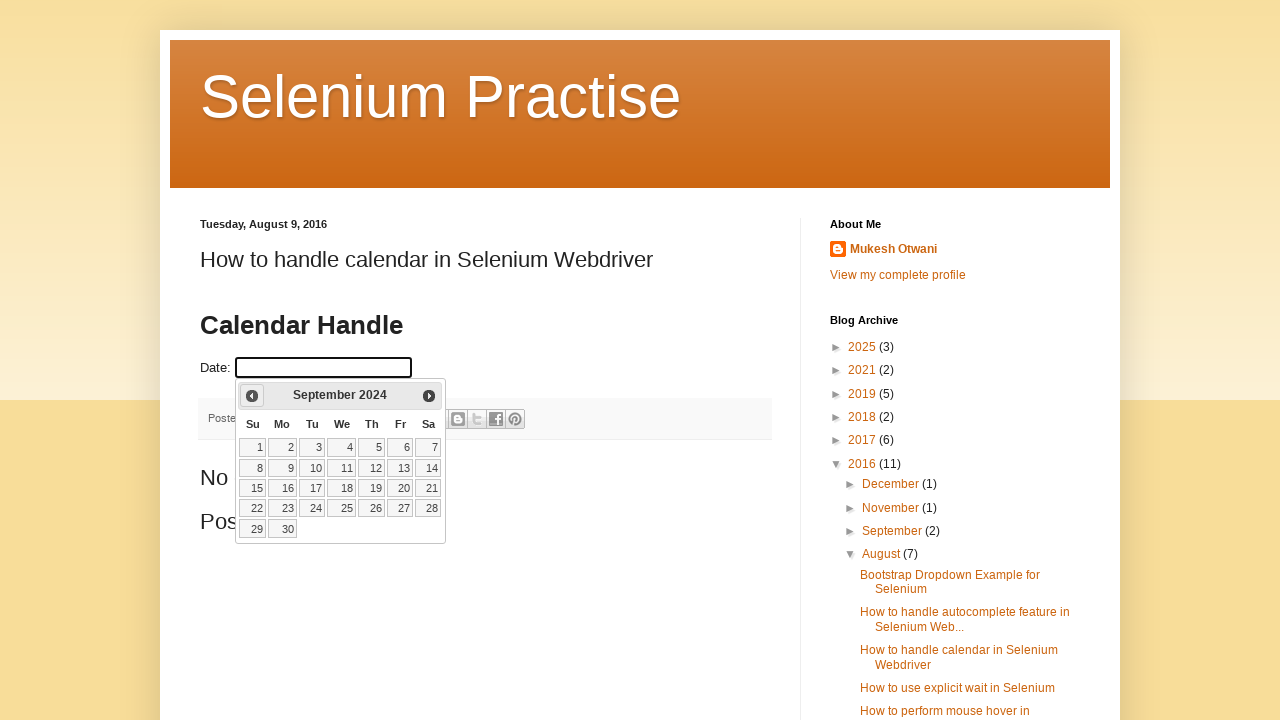

Waited 200ms for calendar to update
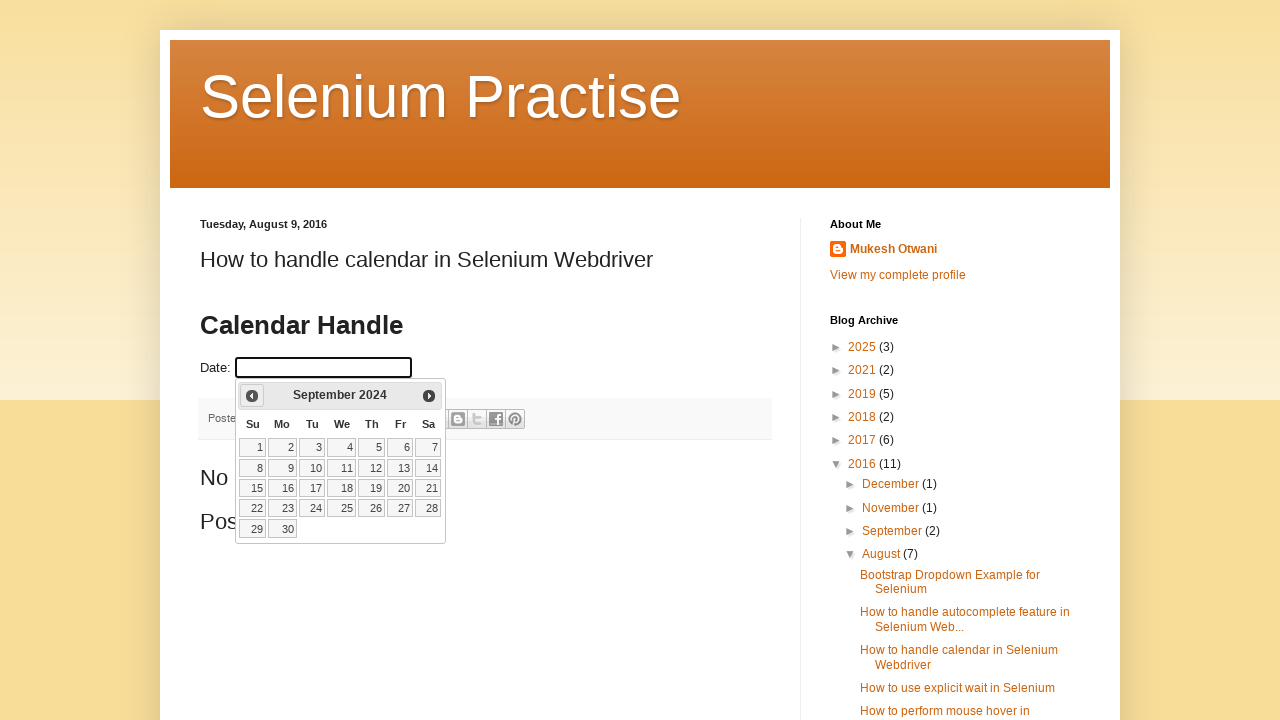

Retrieved updated month: September
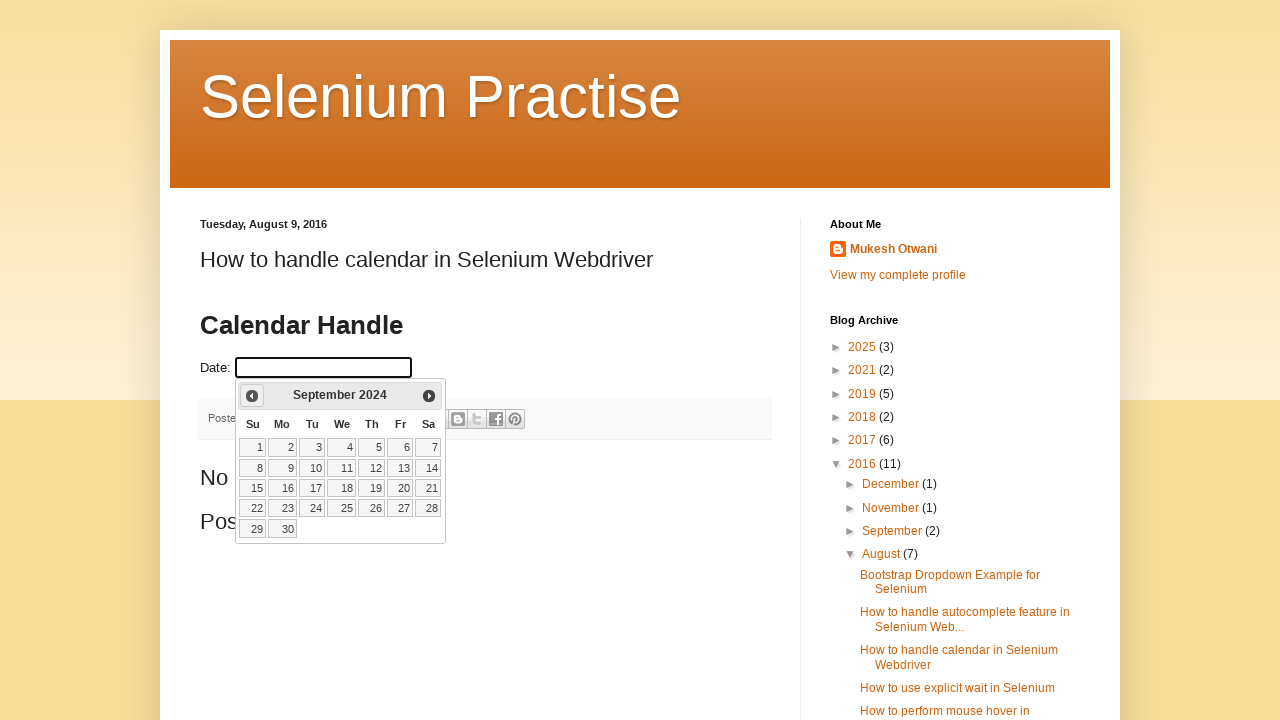

Retrieved updated year: 2024
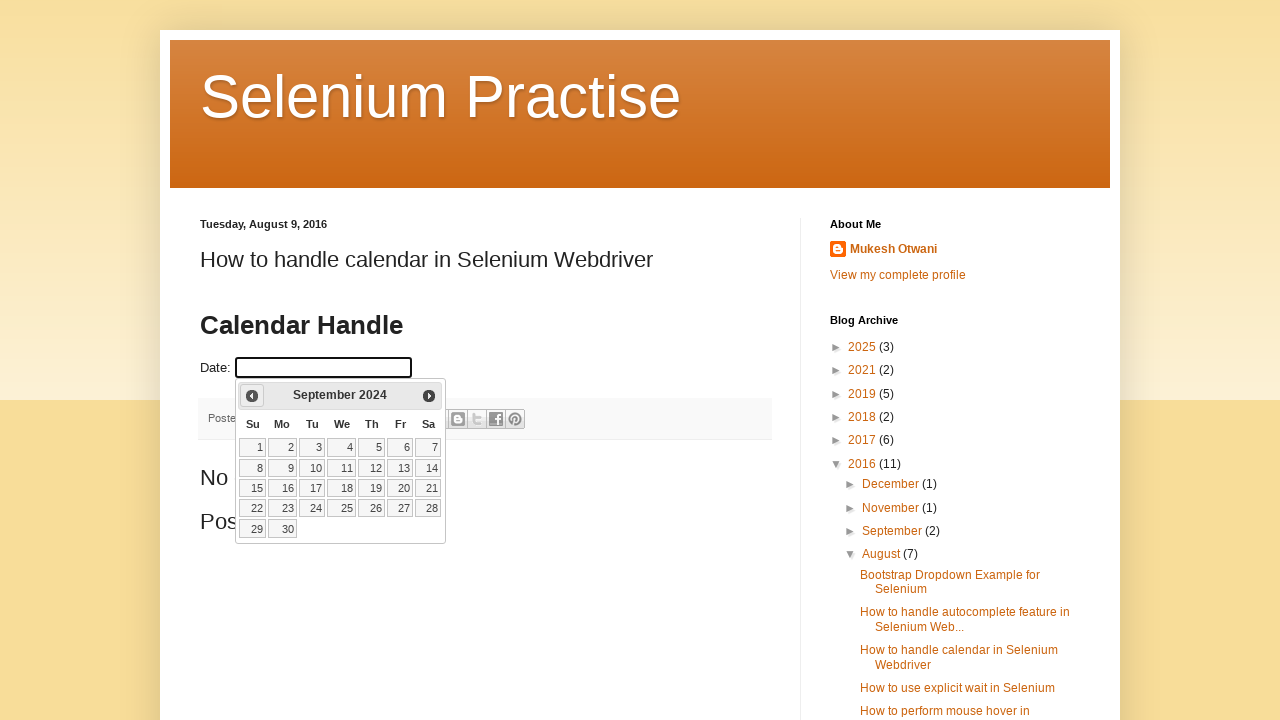

Clicked Prev button to navigate backwards (currently at September 2024) at (252, 396) on span:text('Prev')
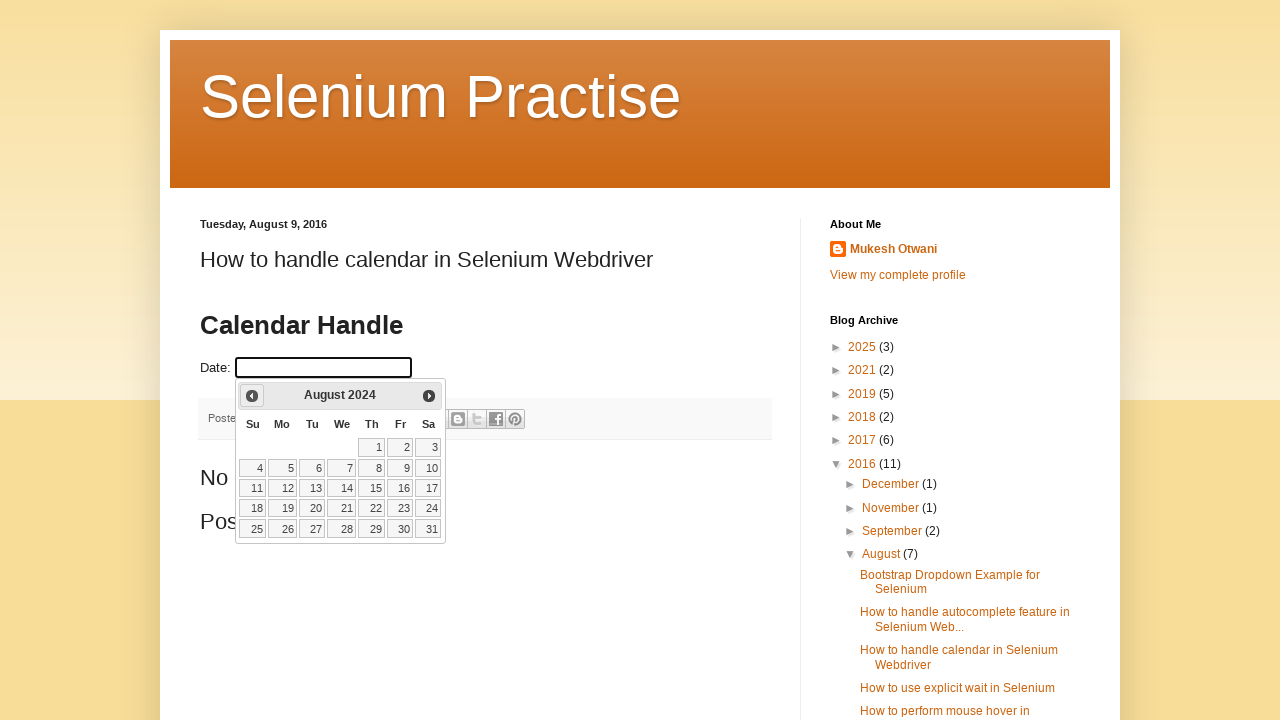

Waited 200ms for calendar to update
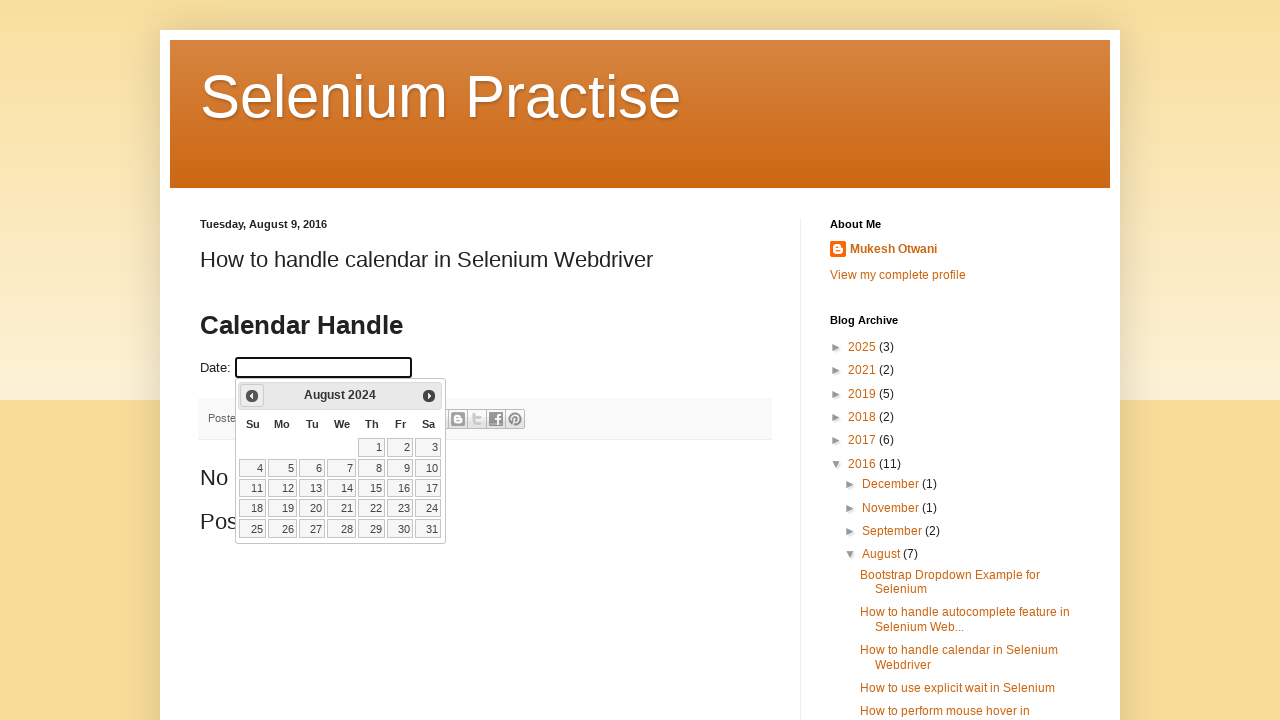

Retrieved updated month: August
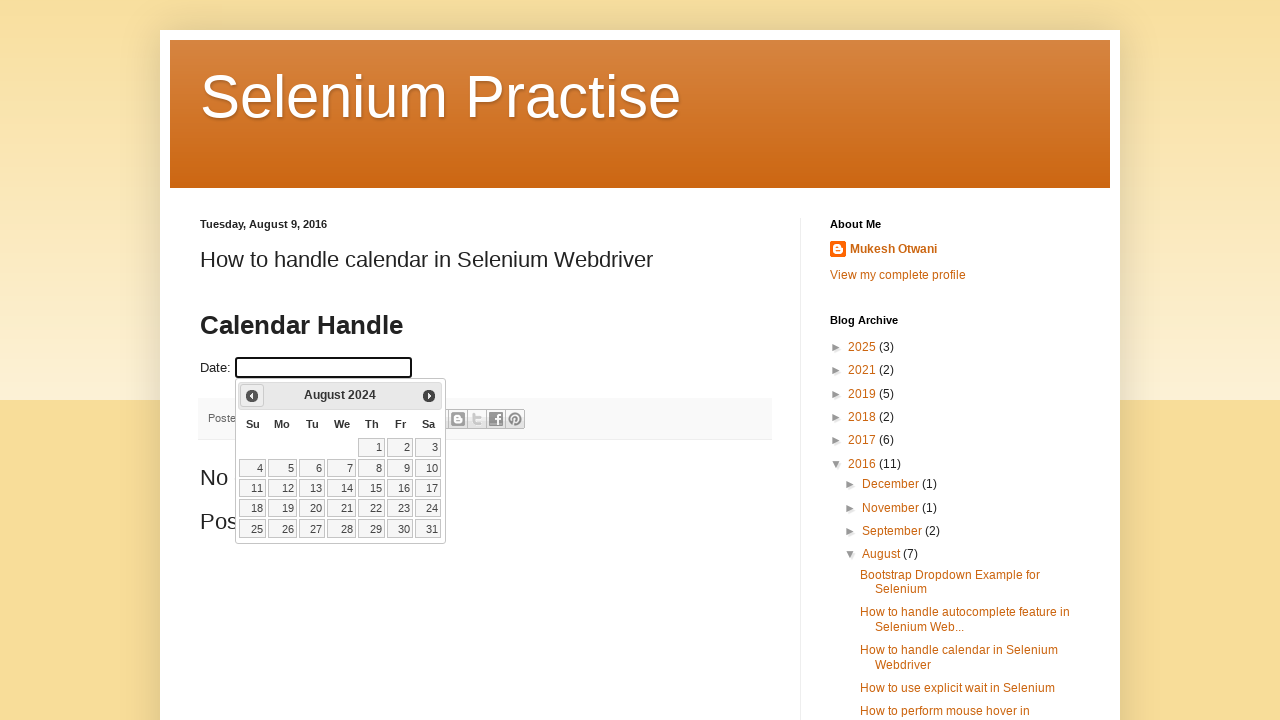

Retrieved updated year: 2024
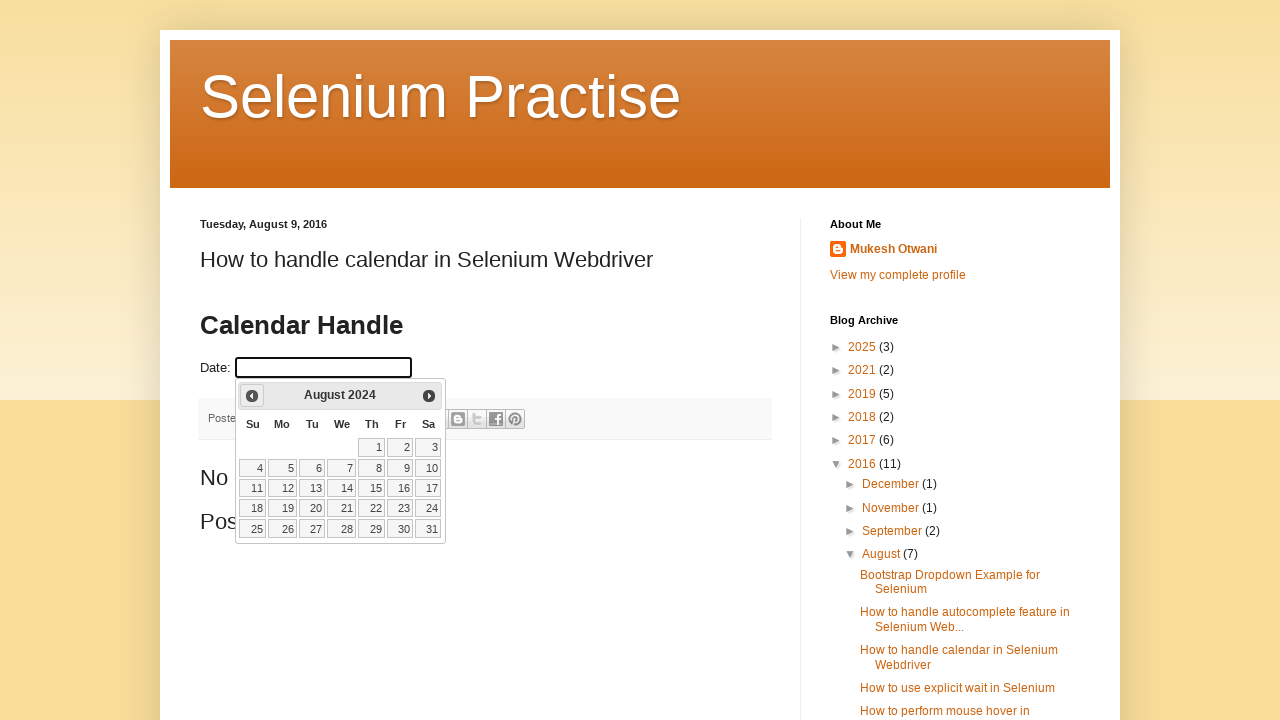

Clicked Prev button to navigate backwards (currently at August 2024) at (252, 396) on span:text('Prev')
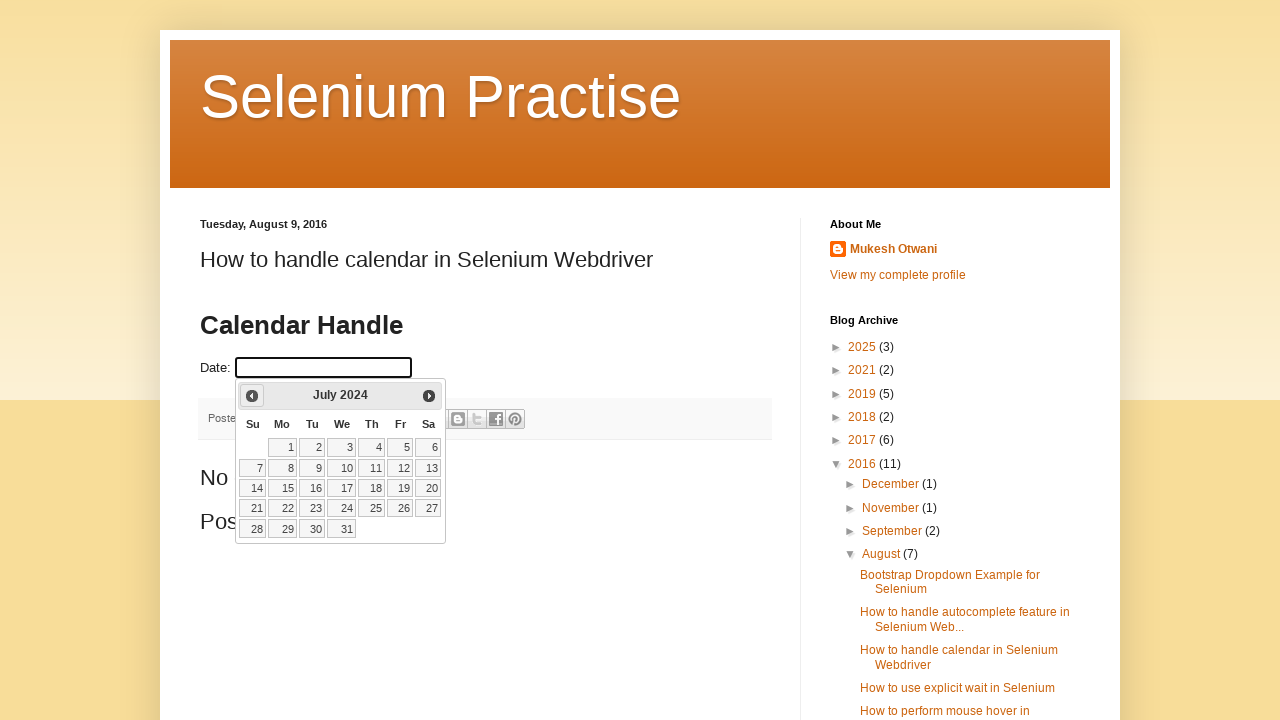

Waited 200ms for calendar to update
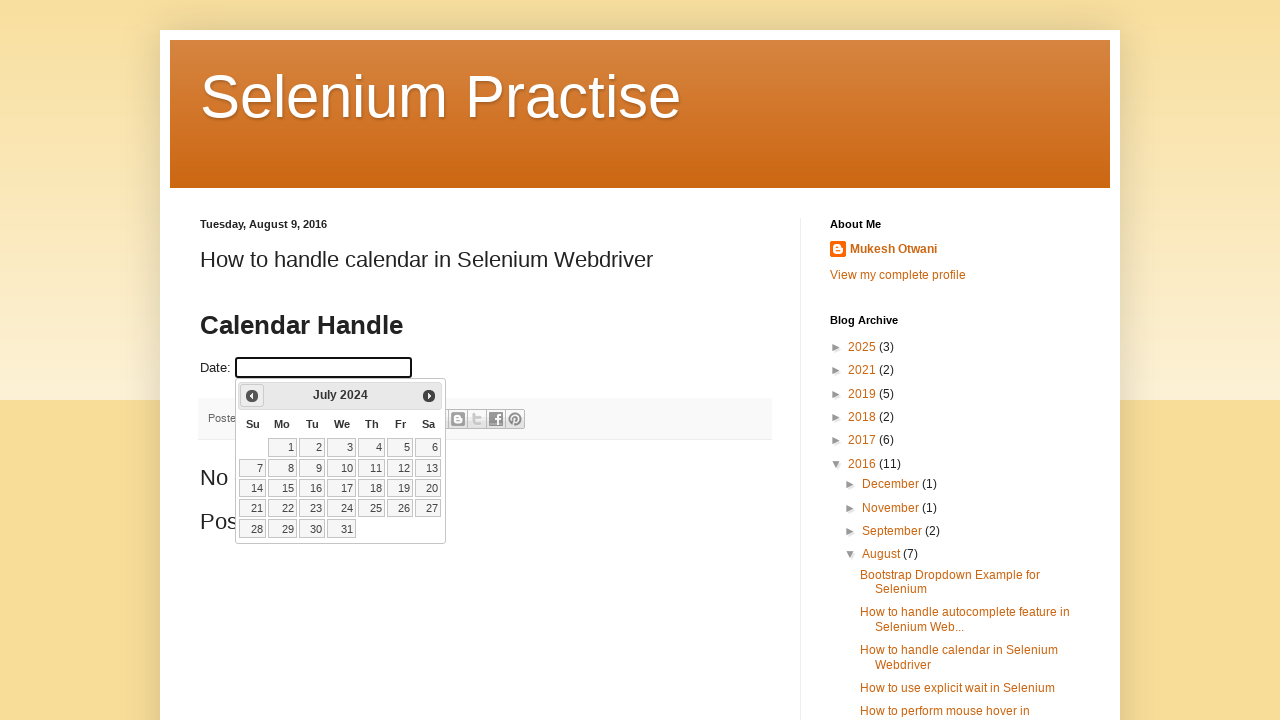

Retrieved updated month: July
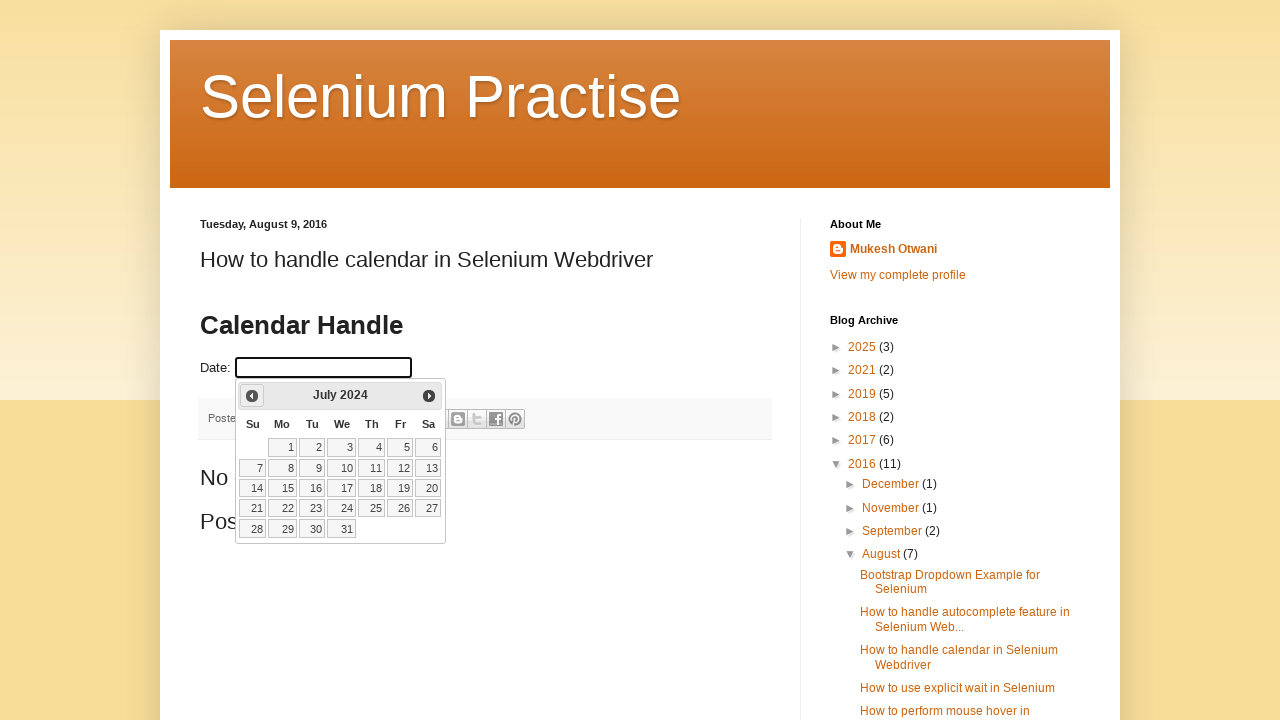

Retrieved updated year: 2024
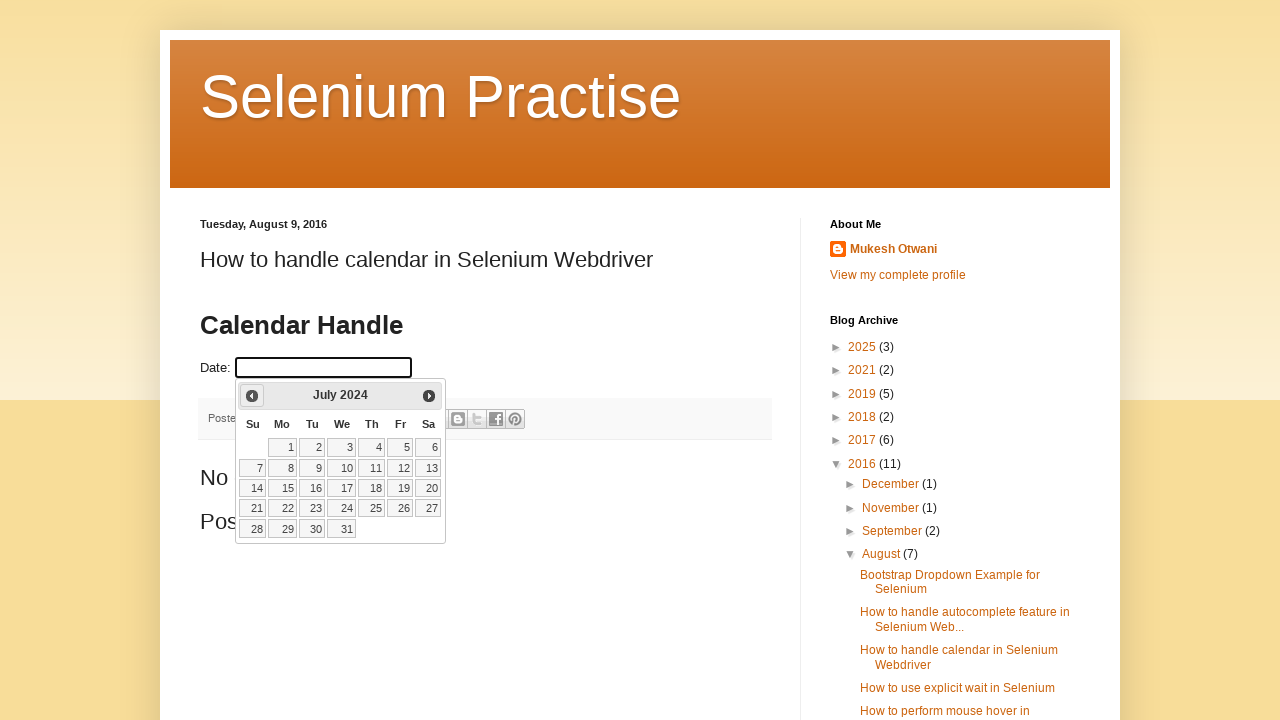

Clicked Prev button to navigate backwards (currently at July 2024) at (252, 396) on span:text('Prev')
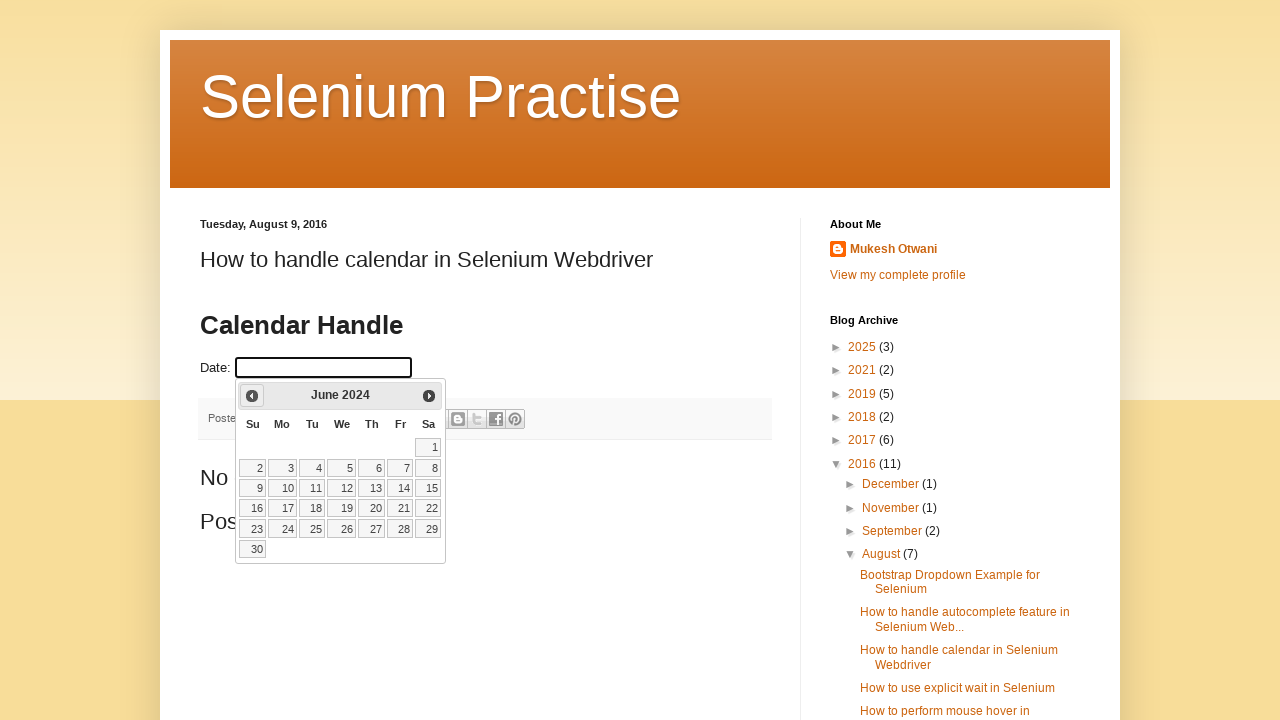

Waited 200ms for calendar to update
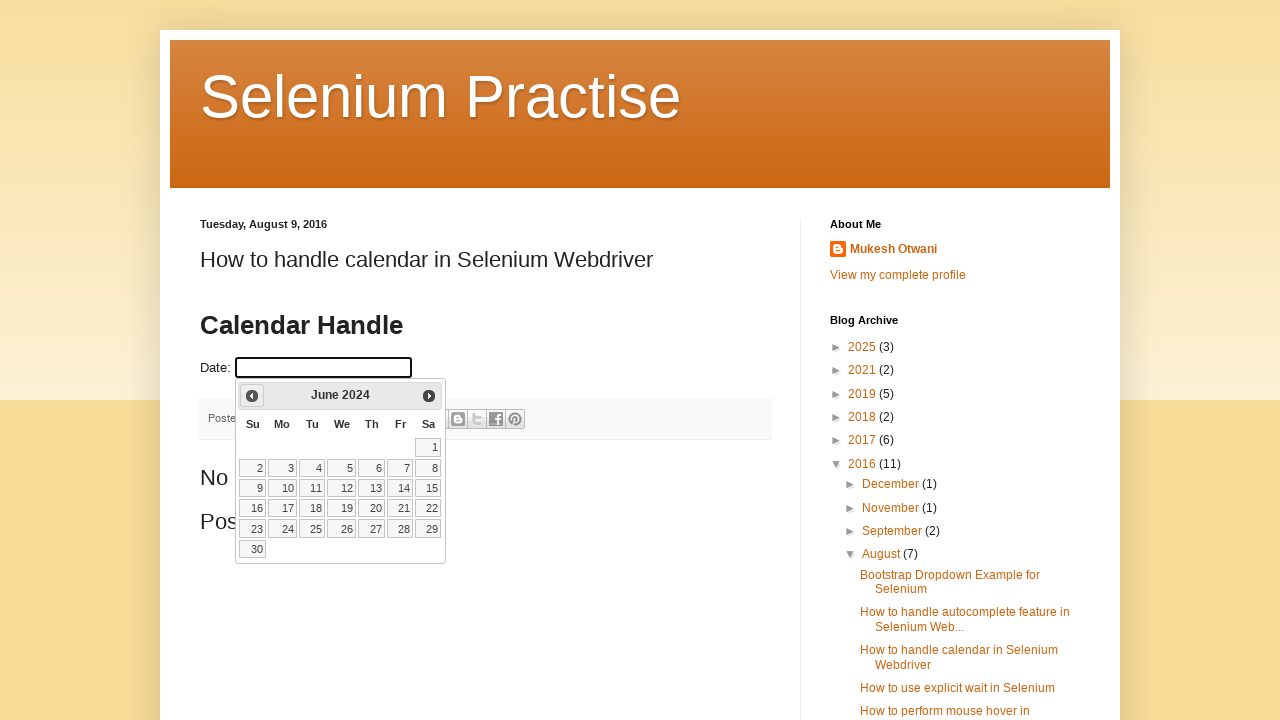

Retrieved updated month: June
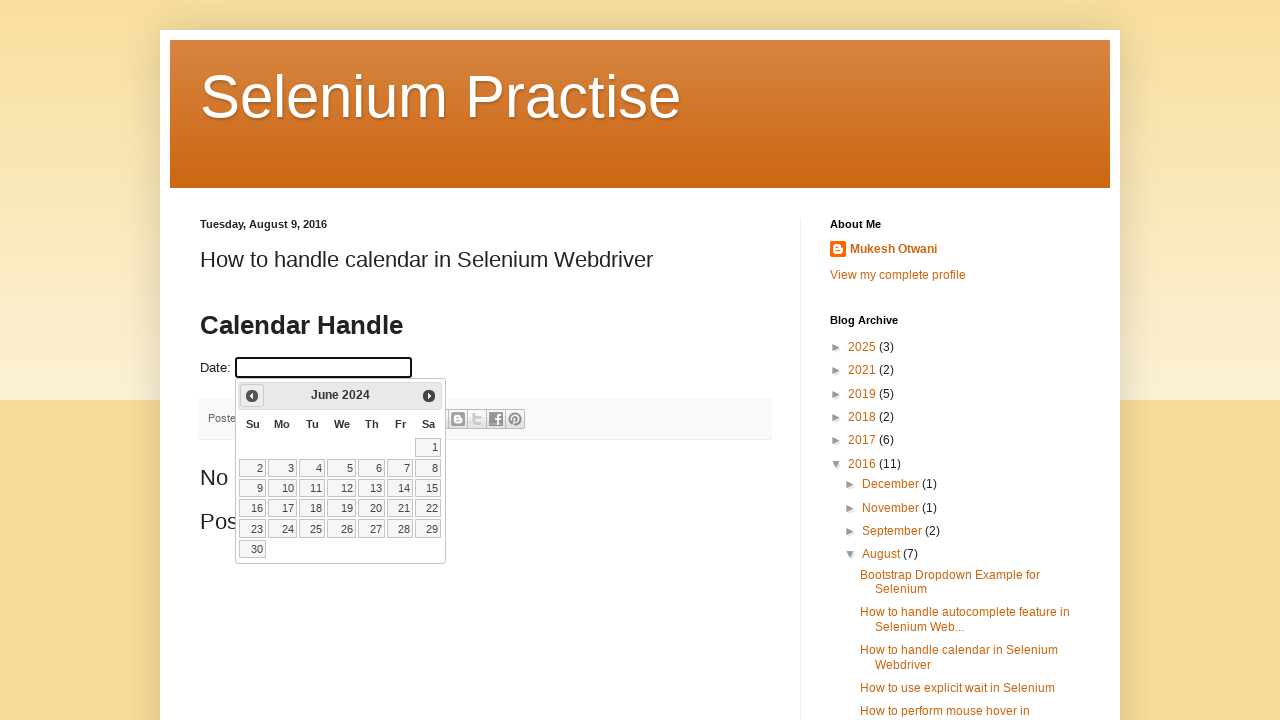

Retrieved updated year: 2024
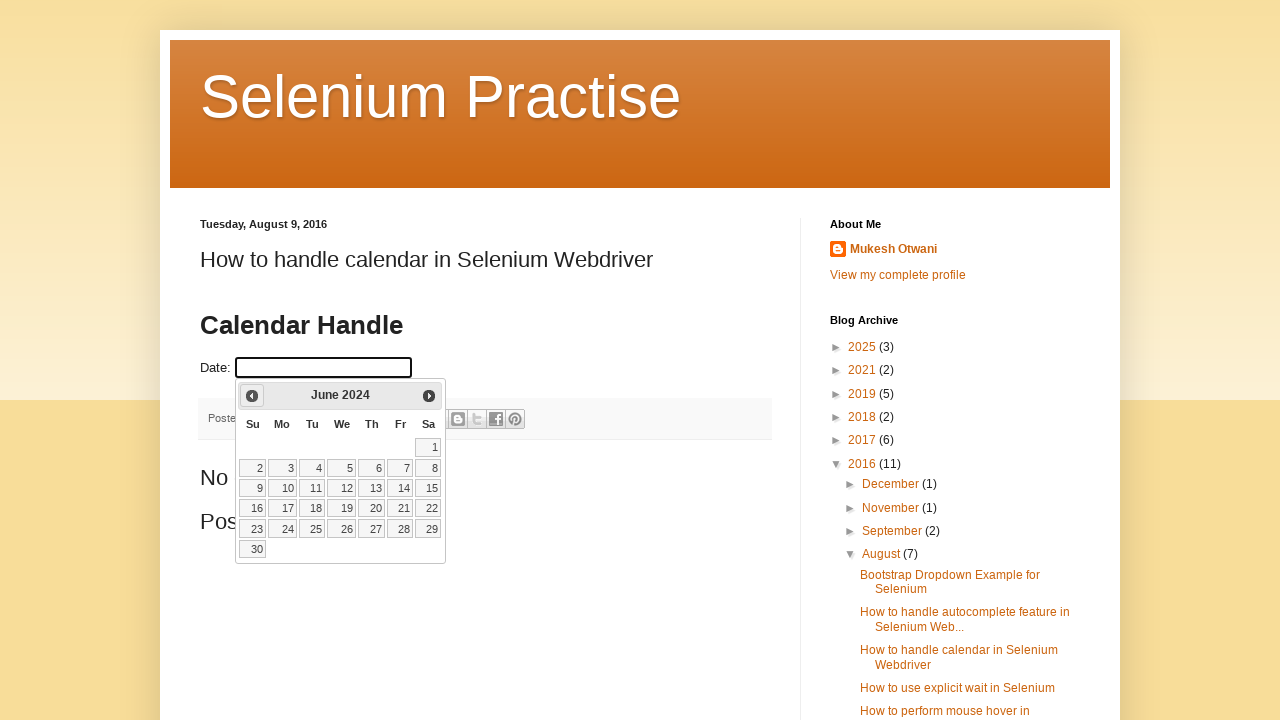

Clicked Prev button to navigate backwards (currently at June 2024) at (252, 396) on span:text('Prev')
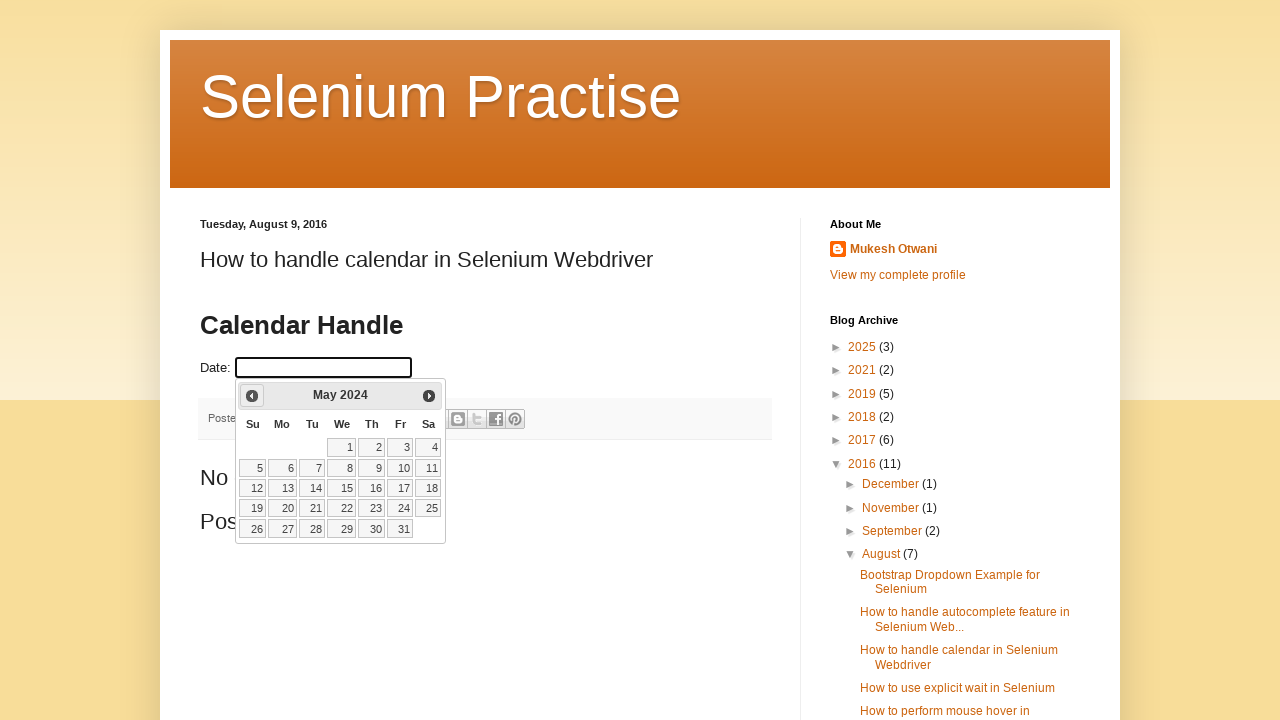

Waited 200ms for calendar to update
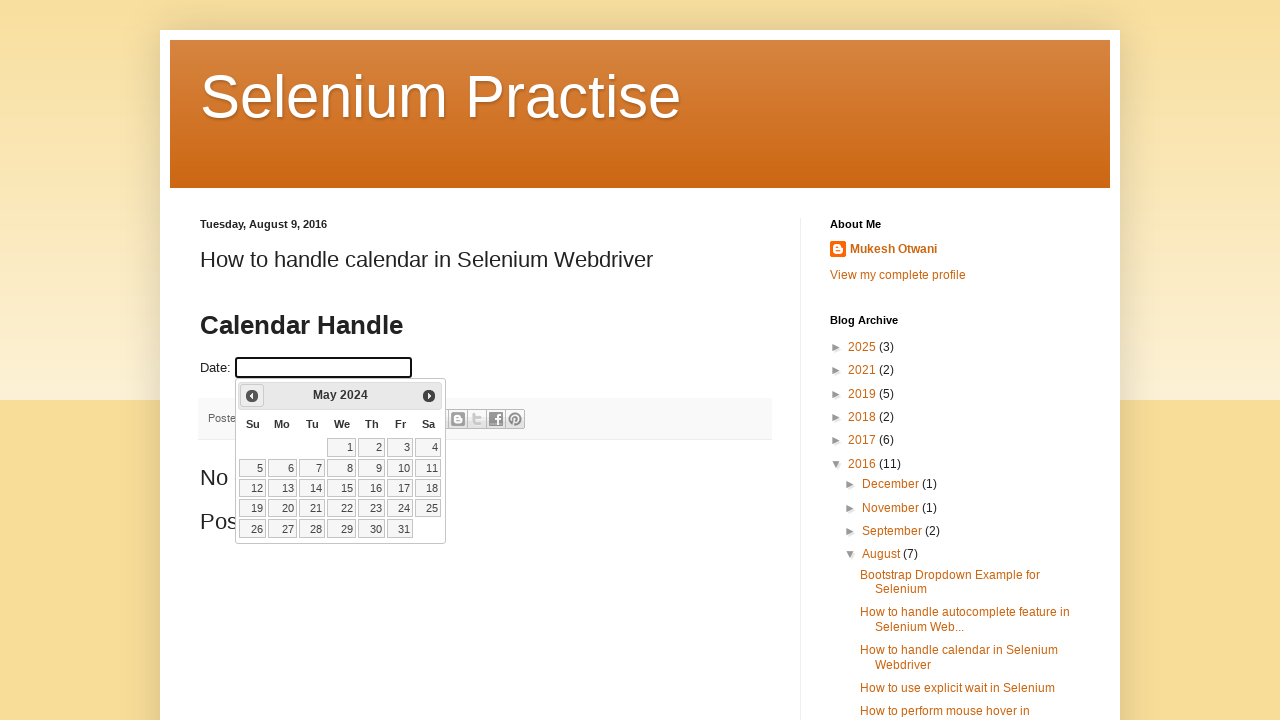

Retrieved updated month: May
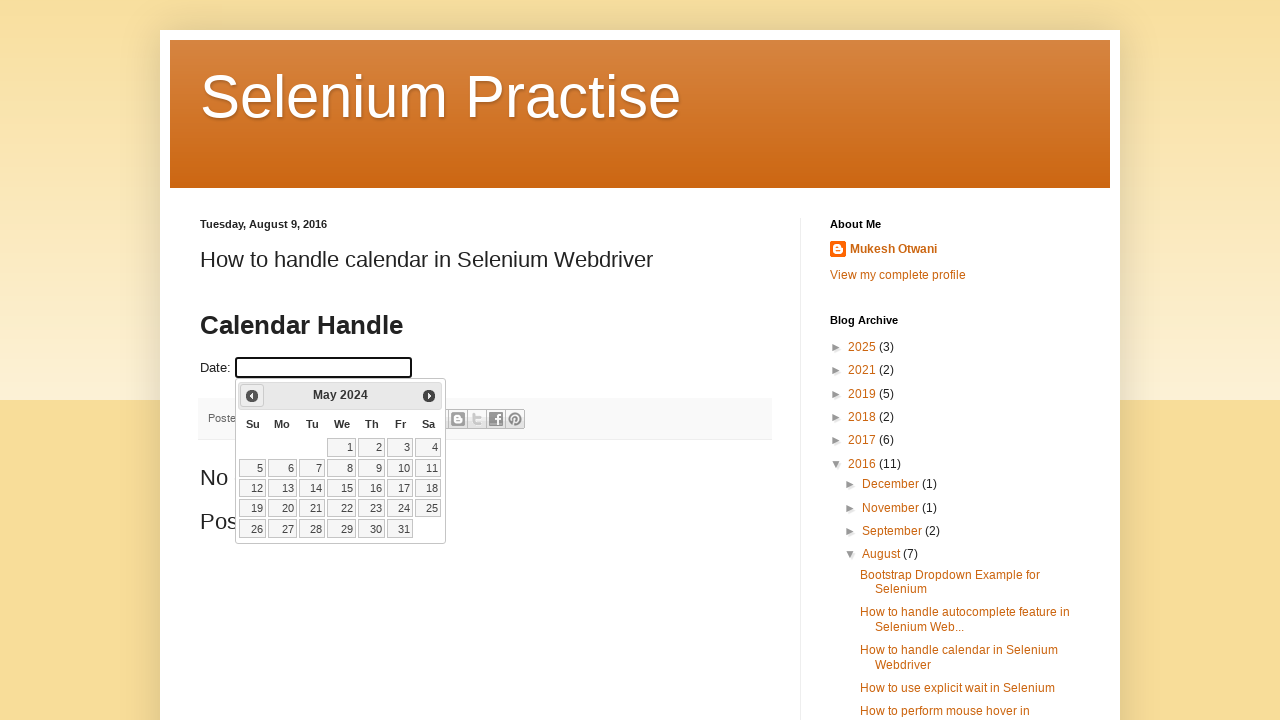

Retrieved updated year: 2024
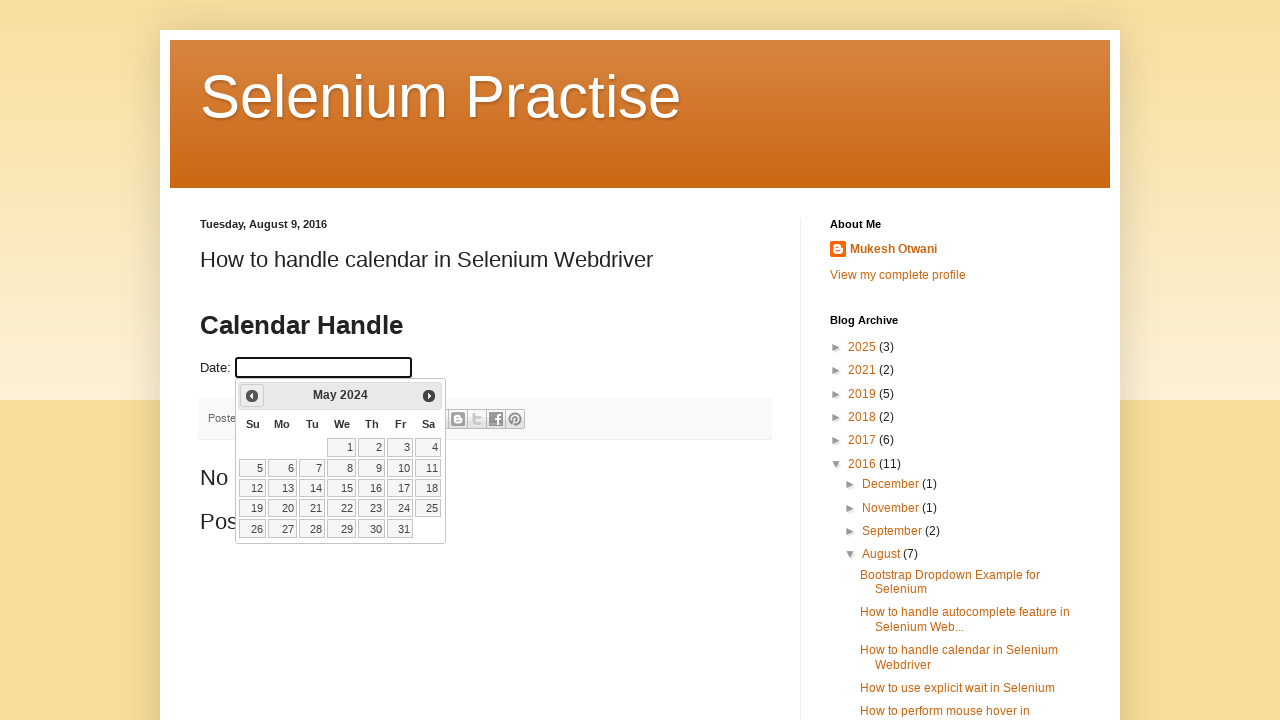

Clicked Prev button to navigate backwards (currently at May 2024) at (252, 396) on span:text('Prev')
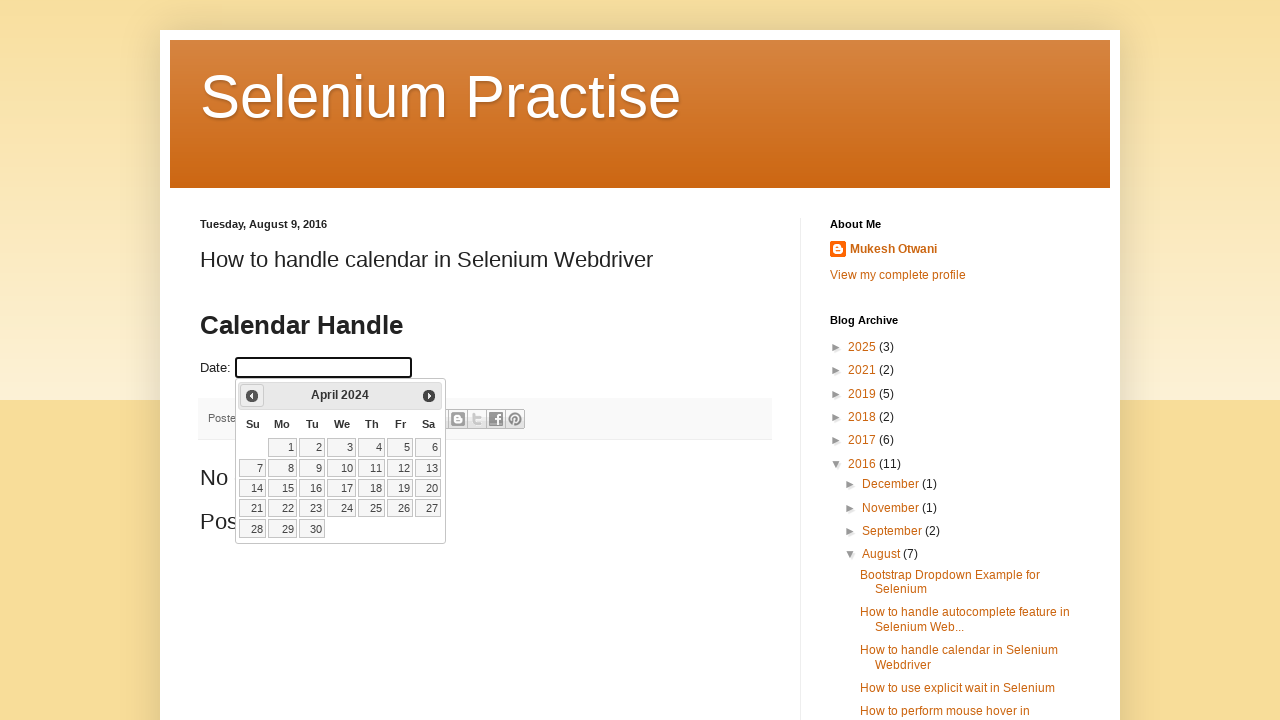

Waited 200ms for calendar to update
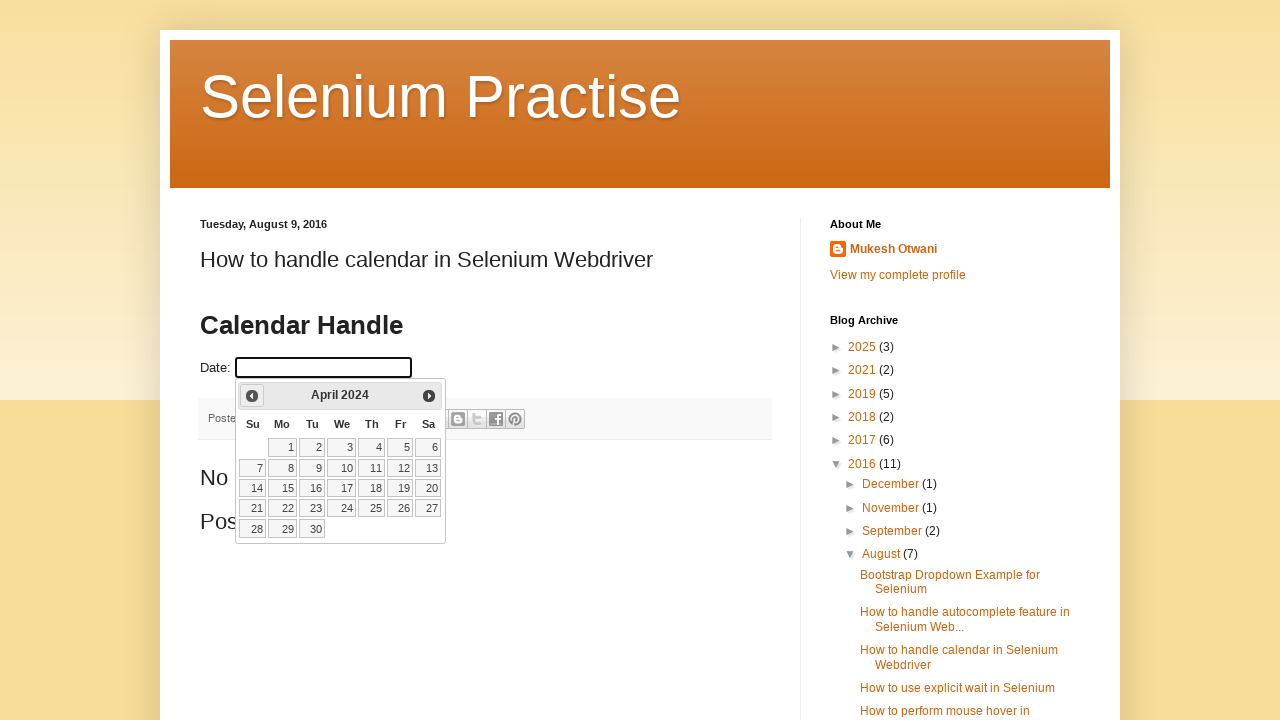

Retrieved updated month: April
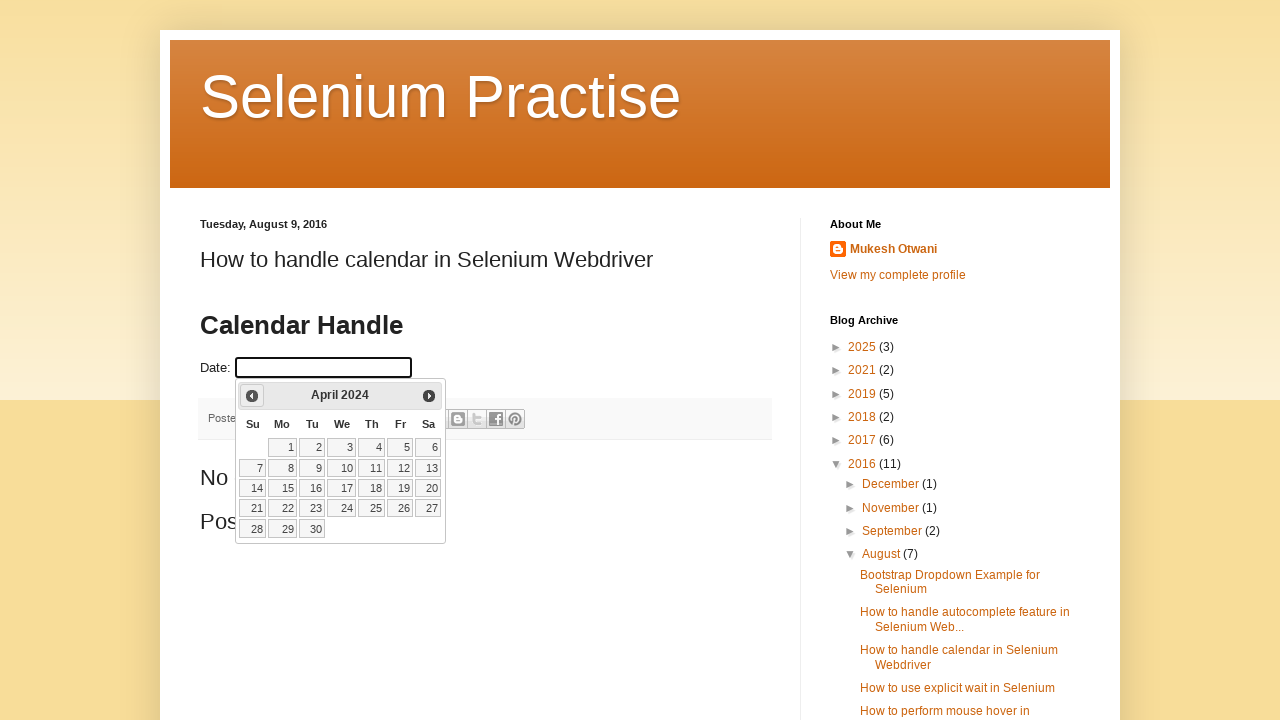

Retrieved updated year: 2024
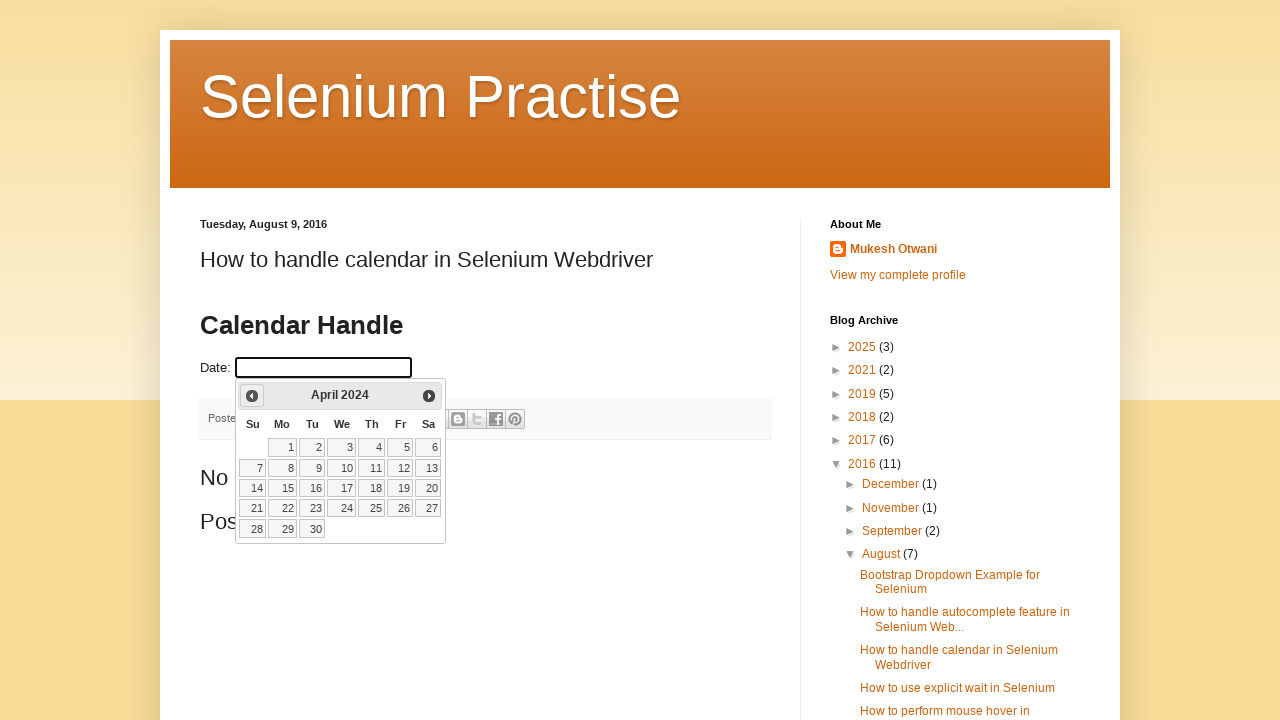

Clicked Prev button to navigate backwards (currently at April 2024) at (252, 396) on span:text('Prev')
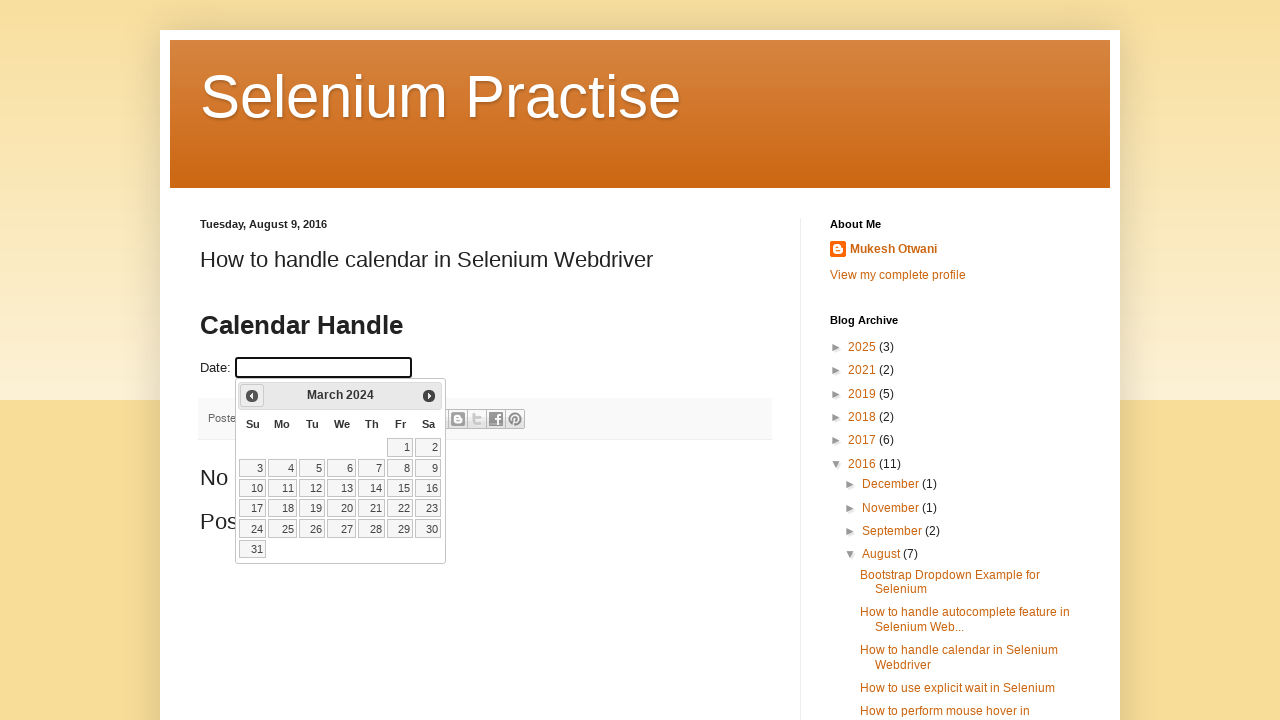

Waited 200ms for calendar to update
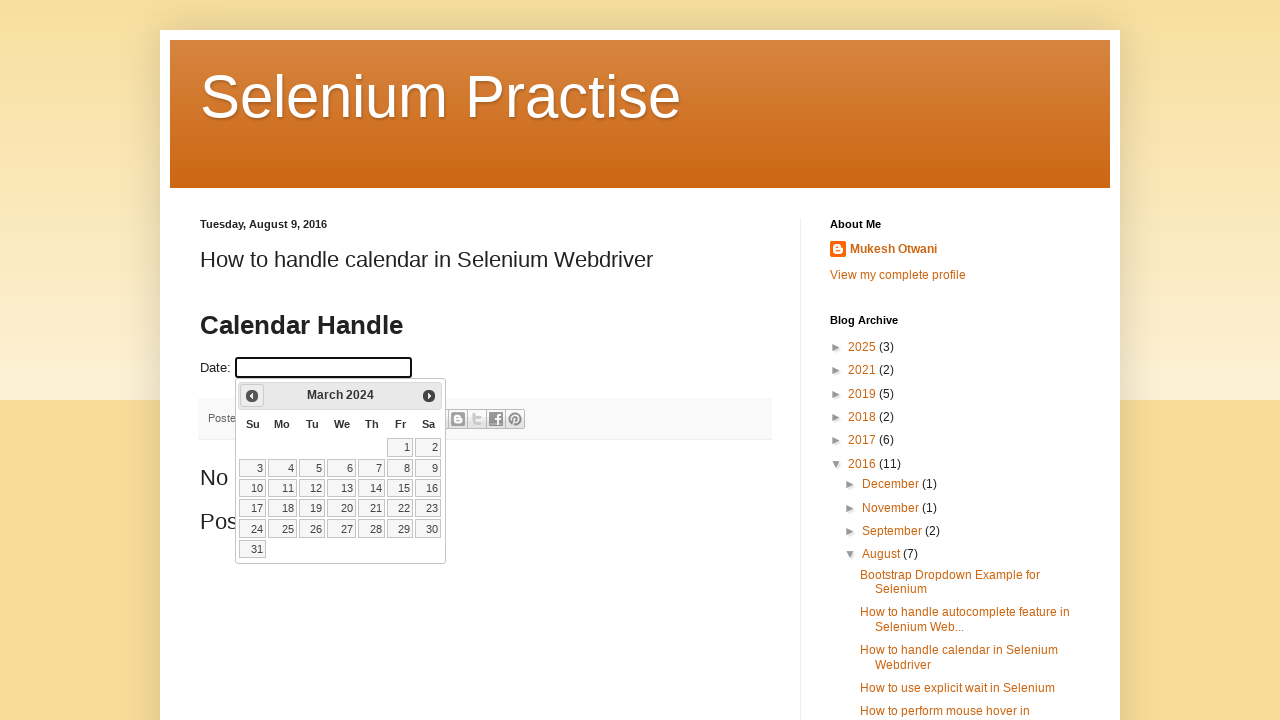

Retrieved updated month: March
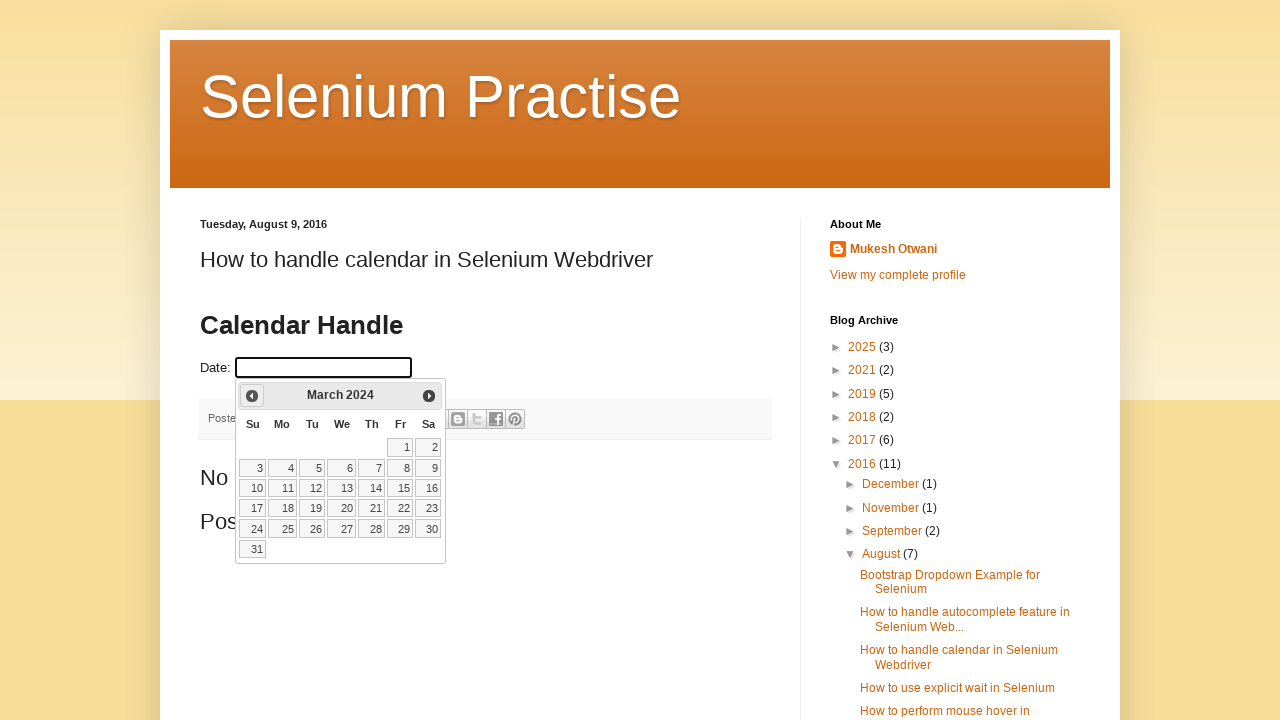

Retrieved updated year: 2024
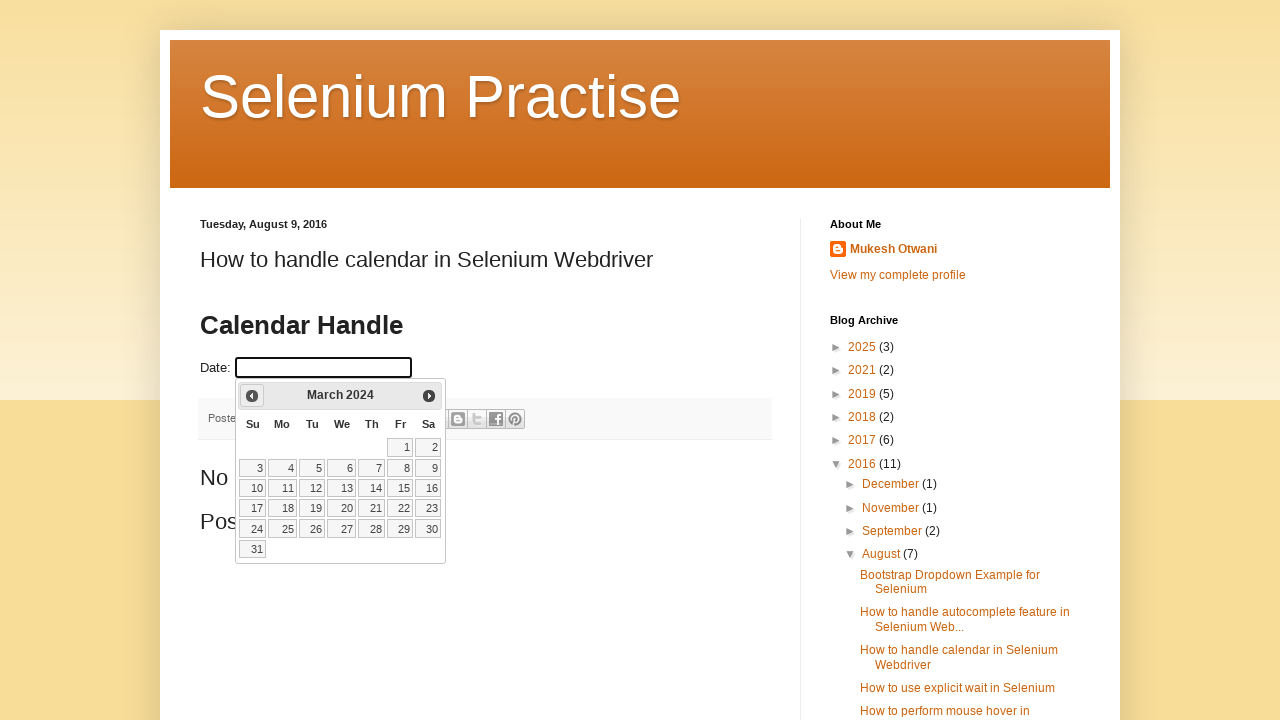

Clicked Prev button to navigate backwards (currently at March 2024) at (252, 396) on span:text('Prev')
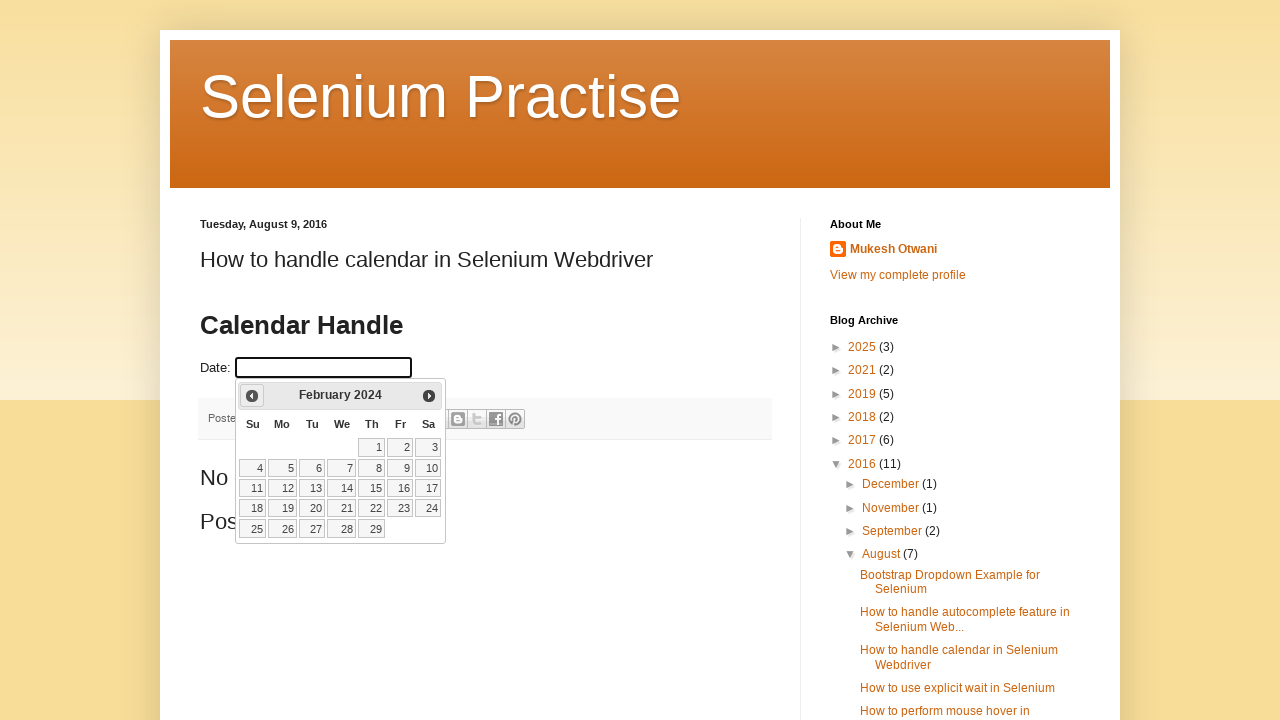

Waited 200ms for calendar to update
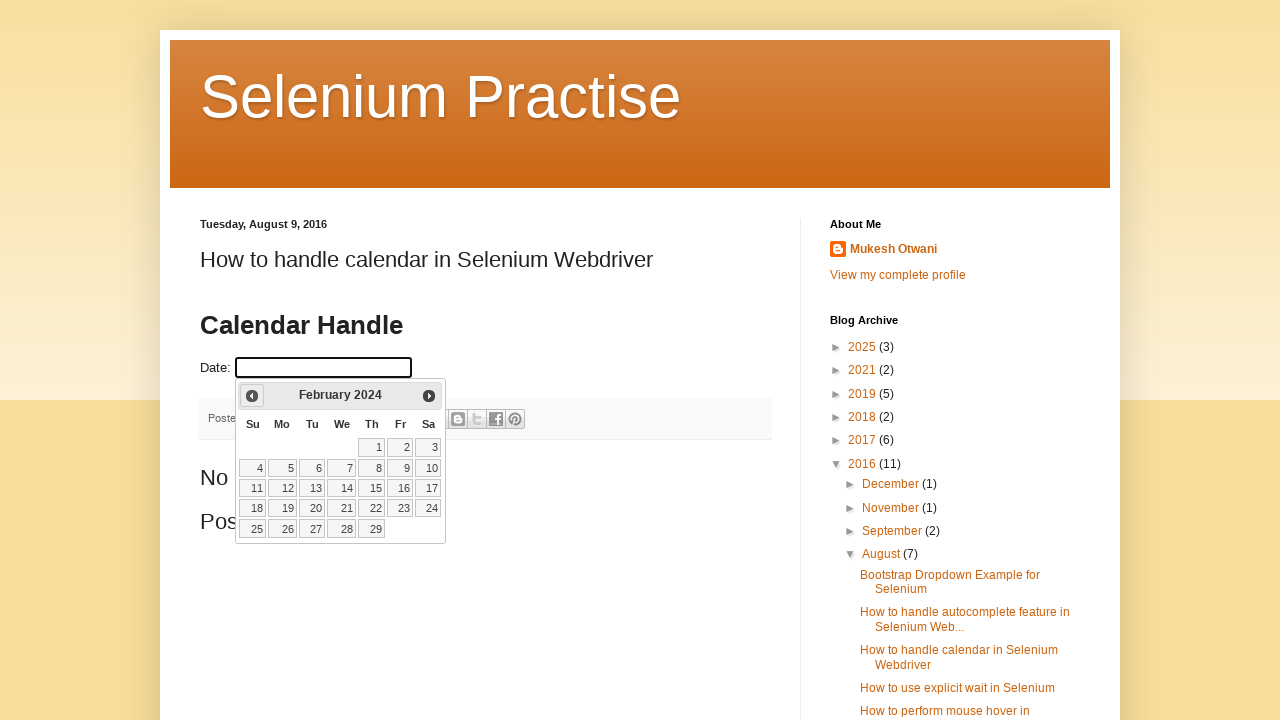

Retrieved updated month: February
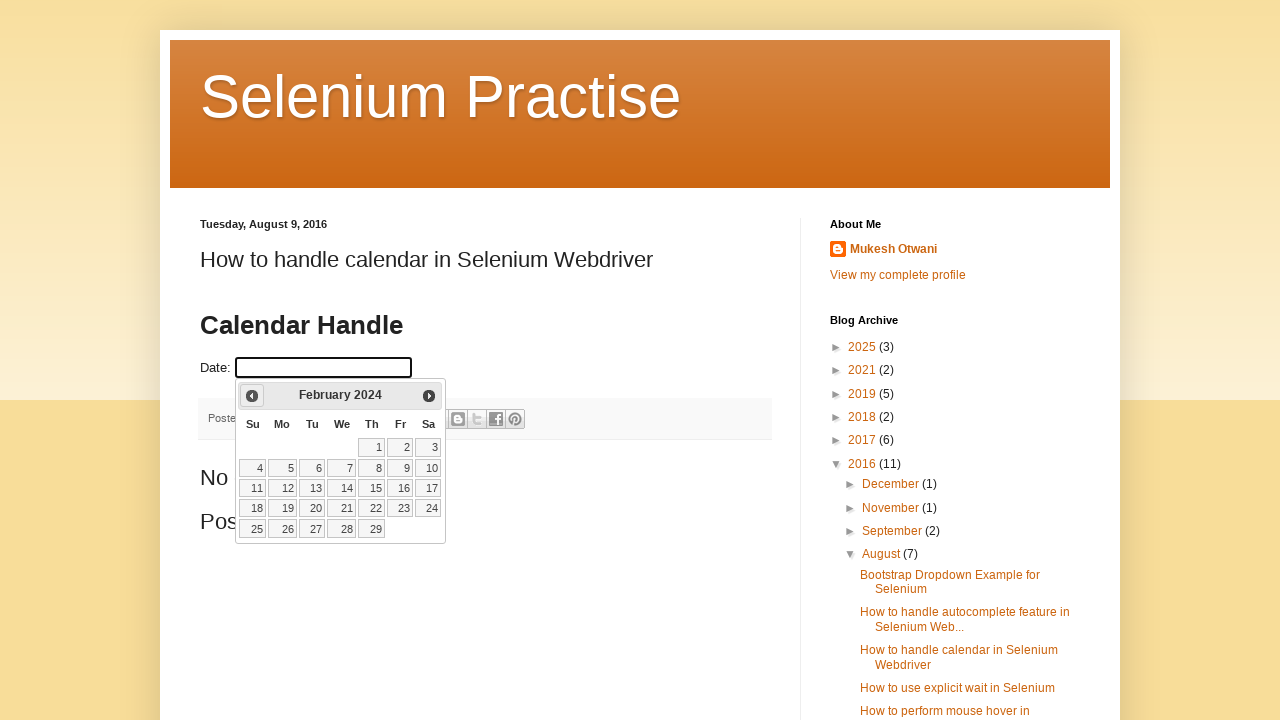

Retrieved updated year: 2024
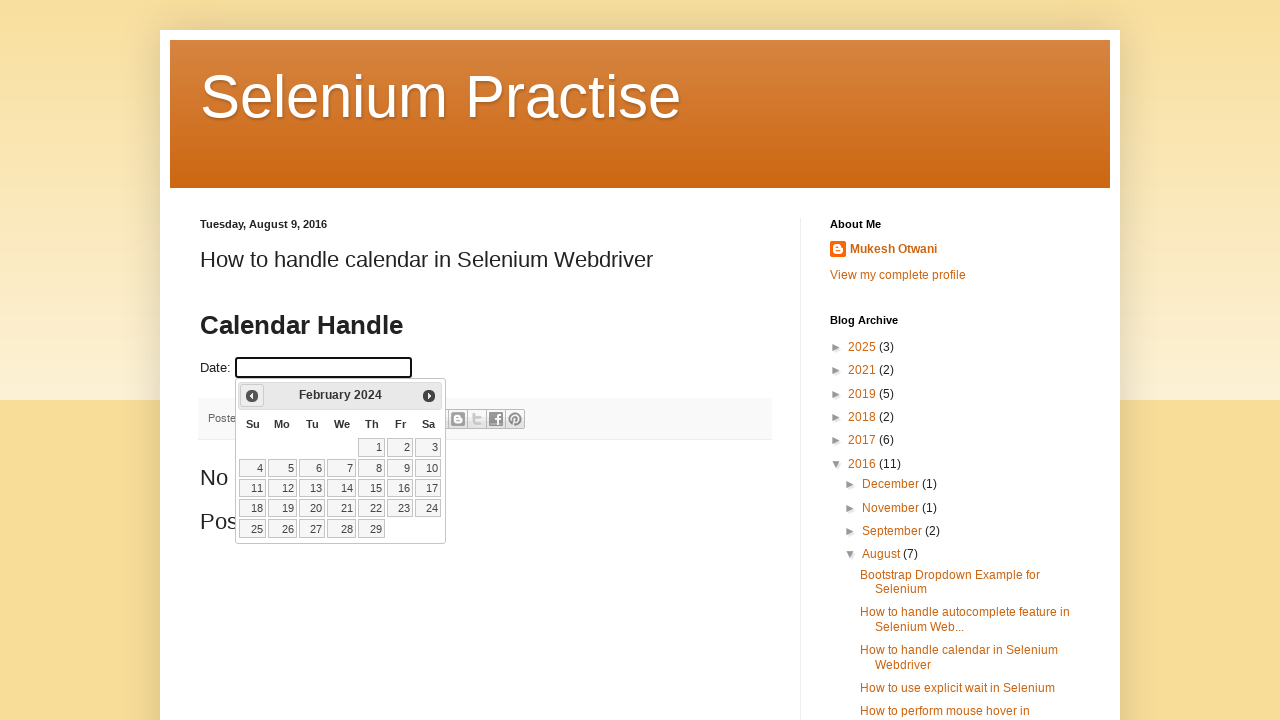

Clicked Prev button to navigate backwards (currently at February 2024) at (252, 396) on span:text('Prev')
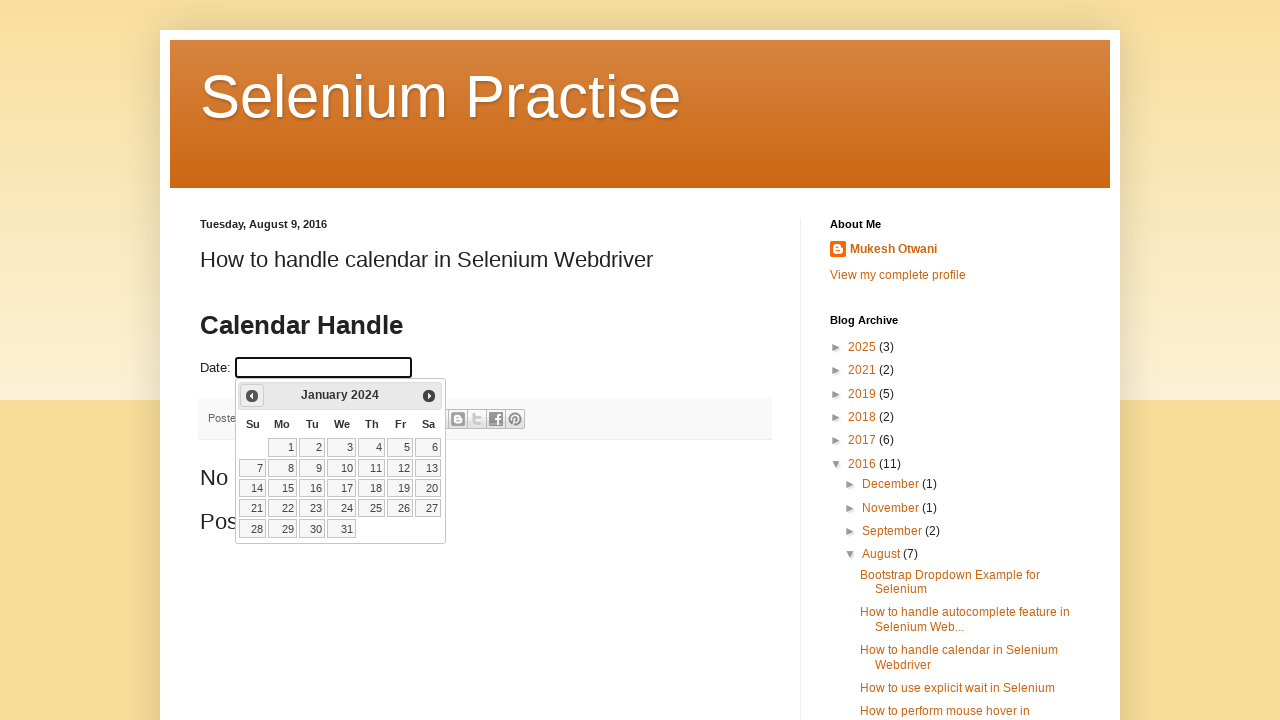

Waited 200ms for calendar to update
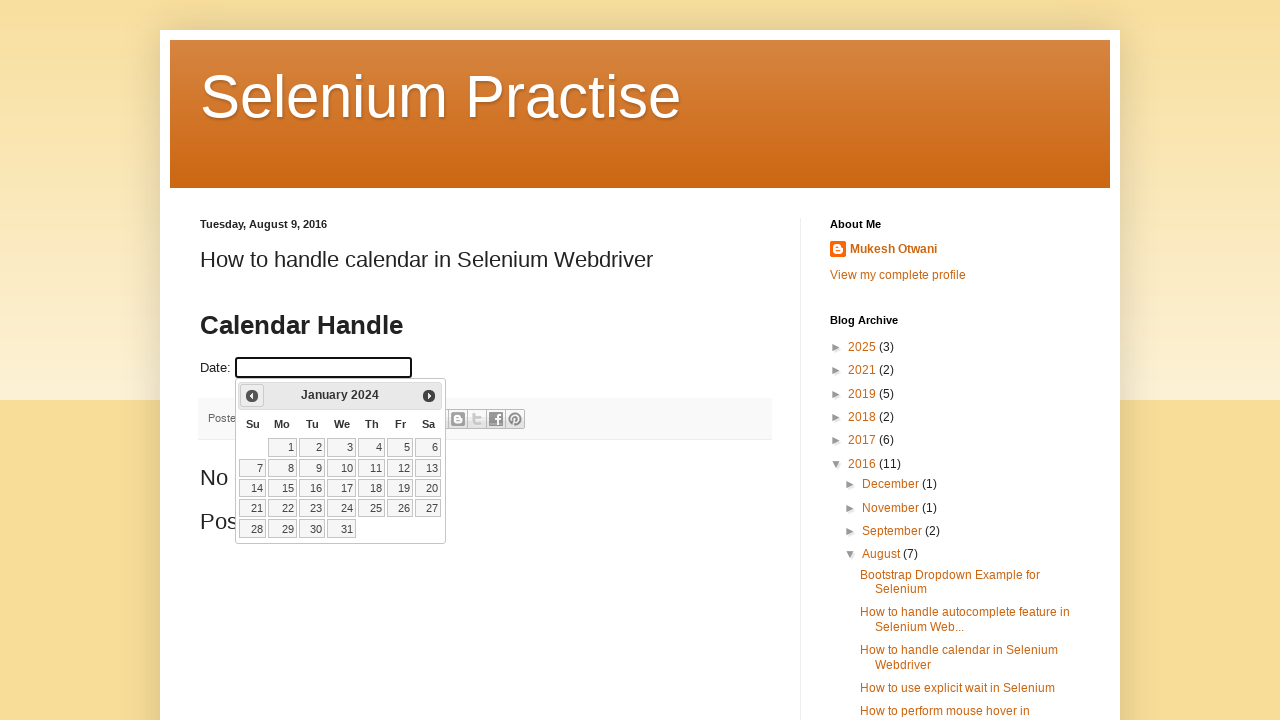

Retrieved updated month: January
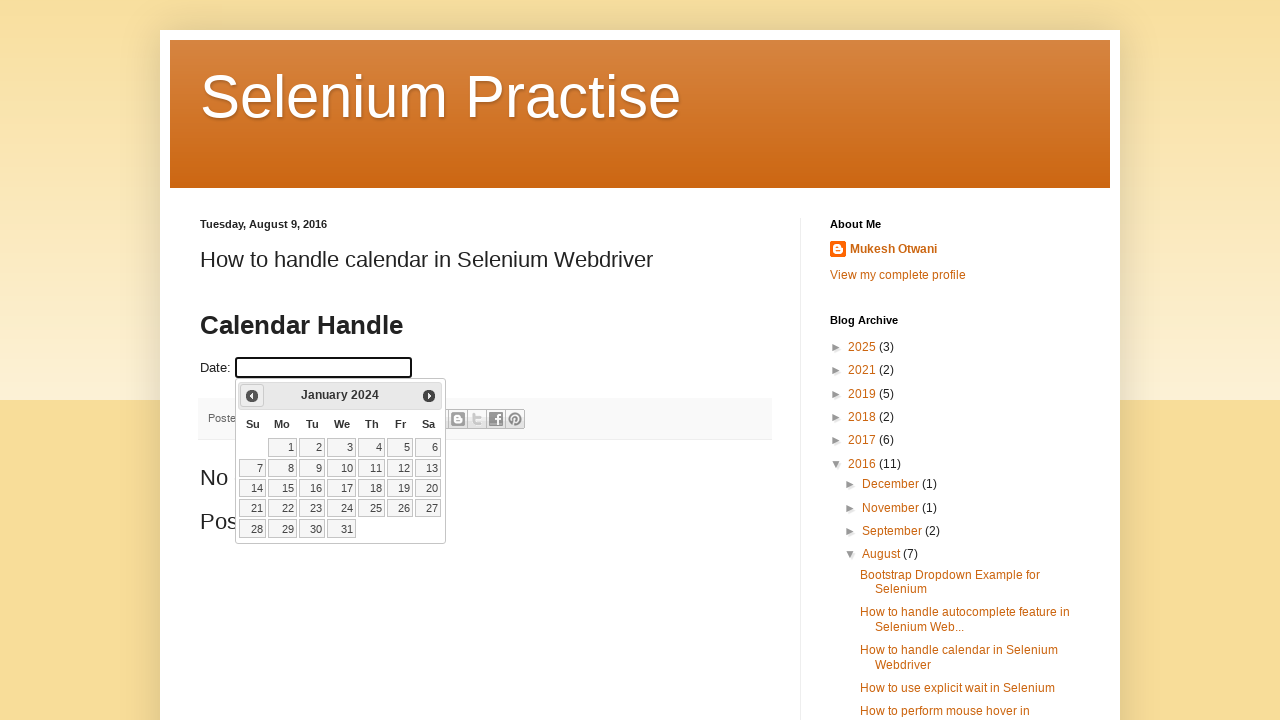

Retrieved updated year: 2024
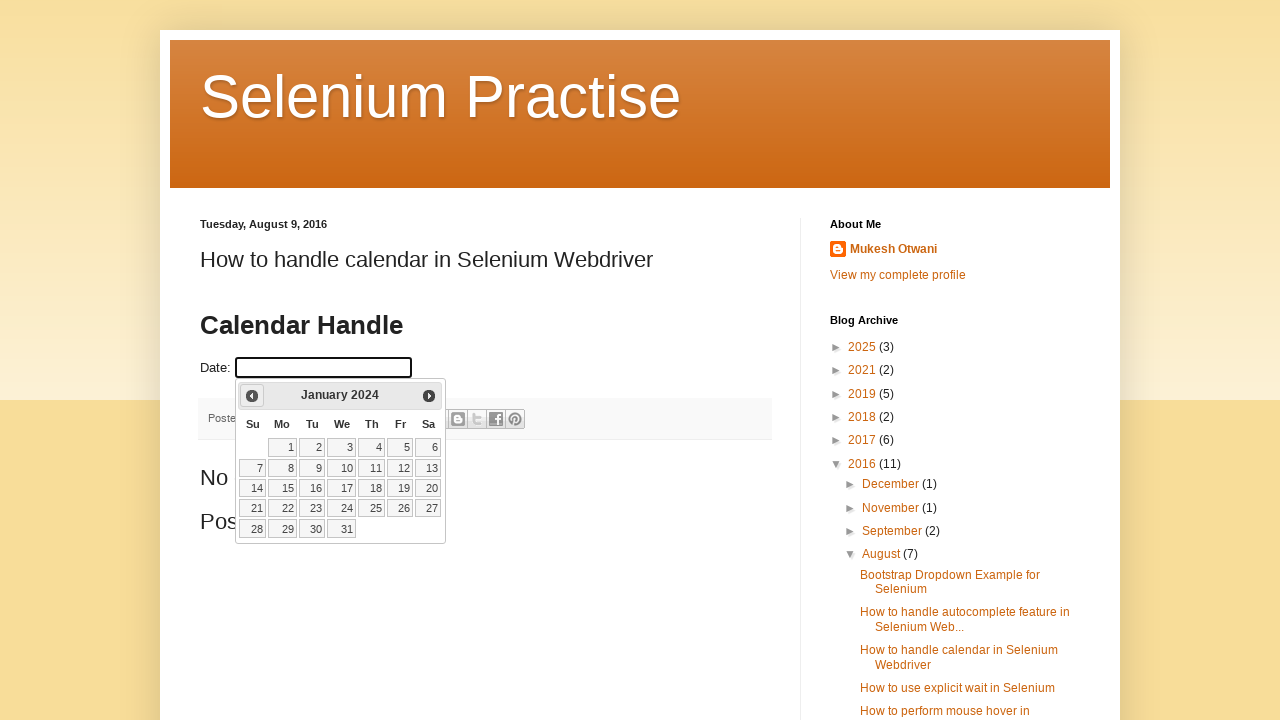

Clicked Prev button to navigate backwards (currently at January 2024) at (252, 396) on span:text('Prev')
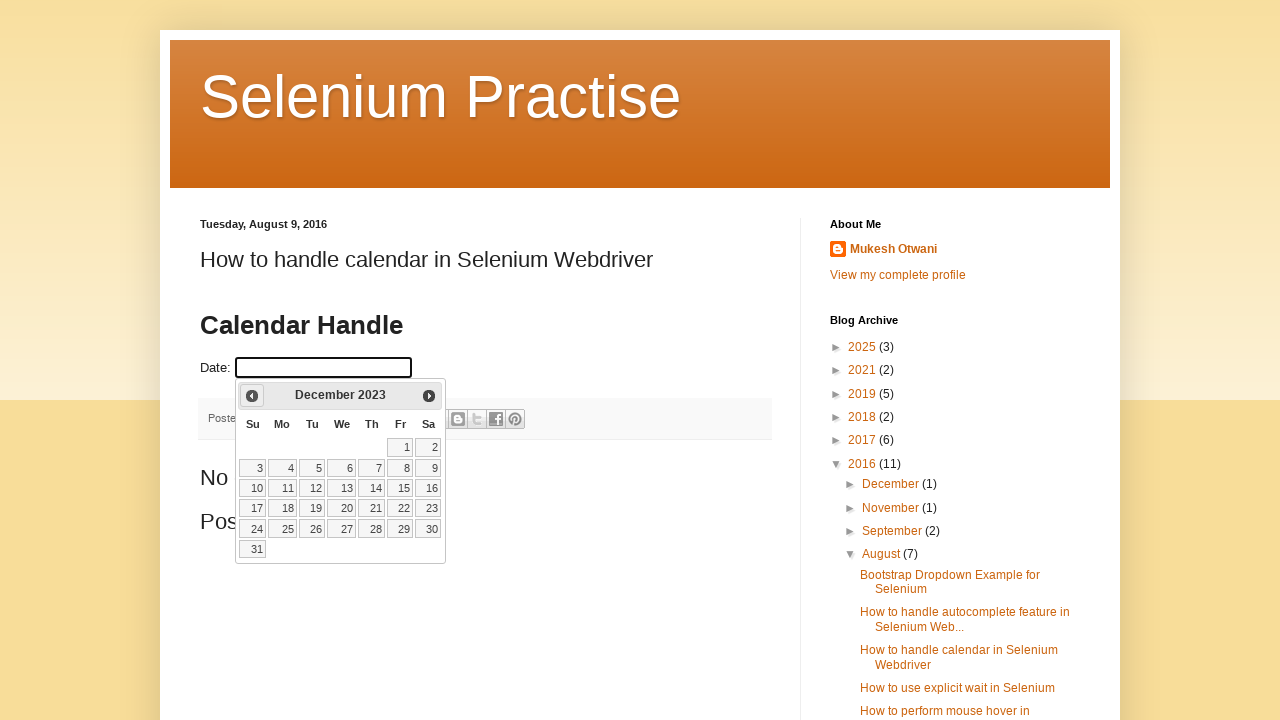

Waited 200ms for calendar to update
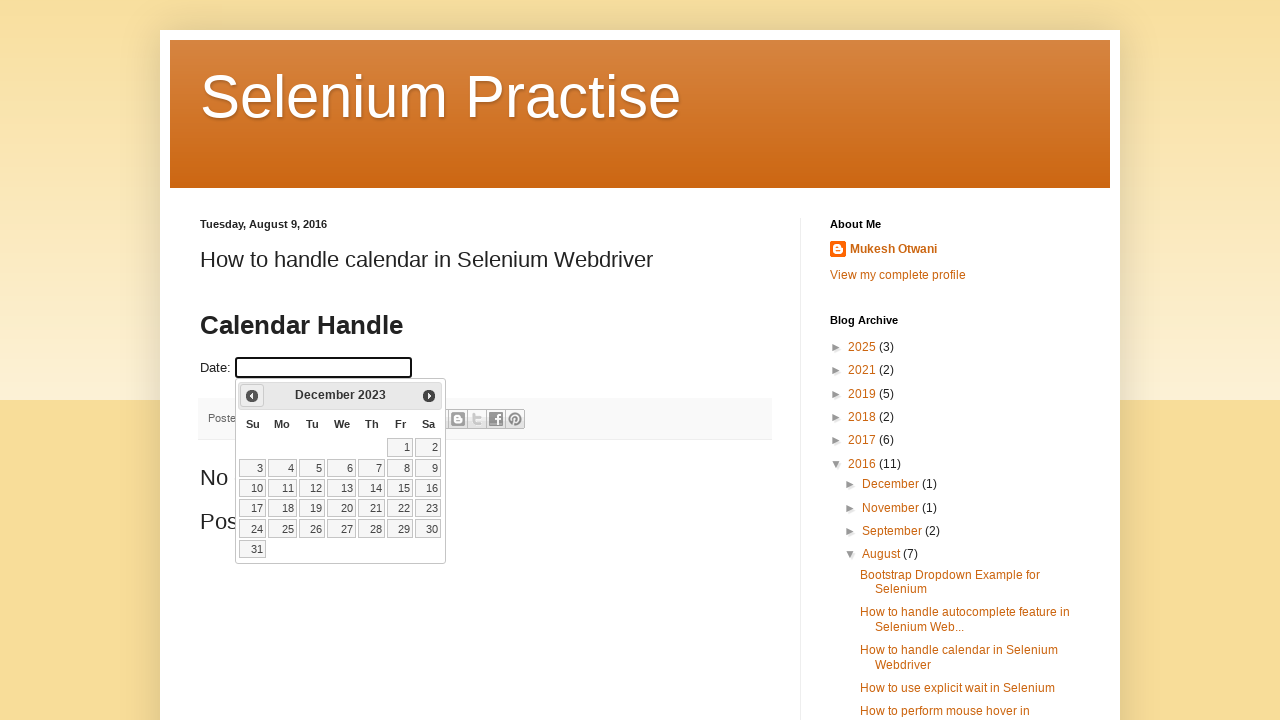

Retrieved updated month: December
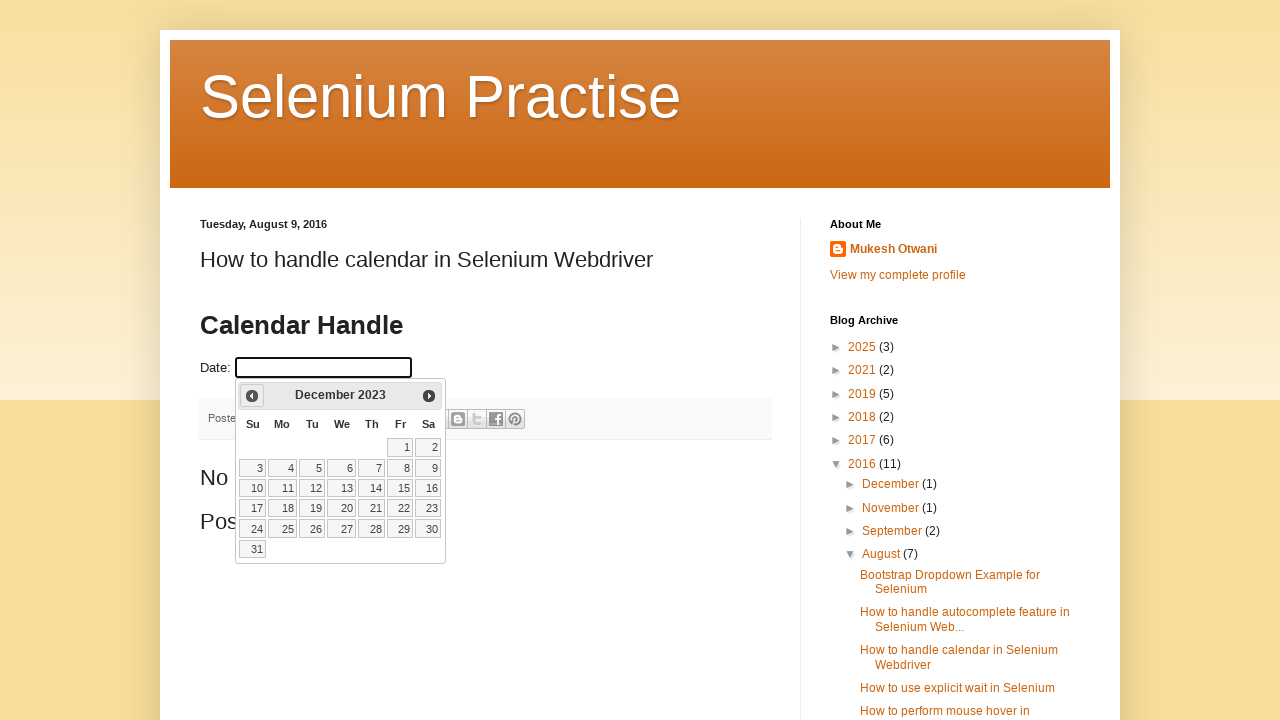

Retrieved updated year: 2023
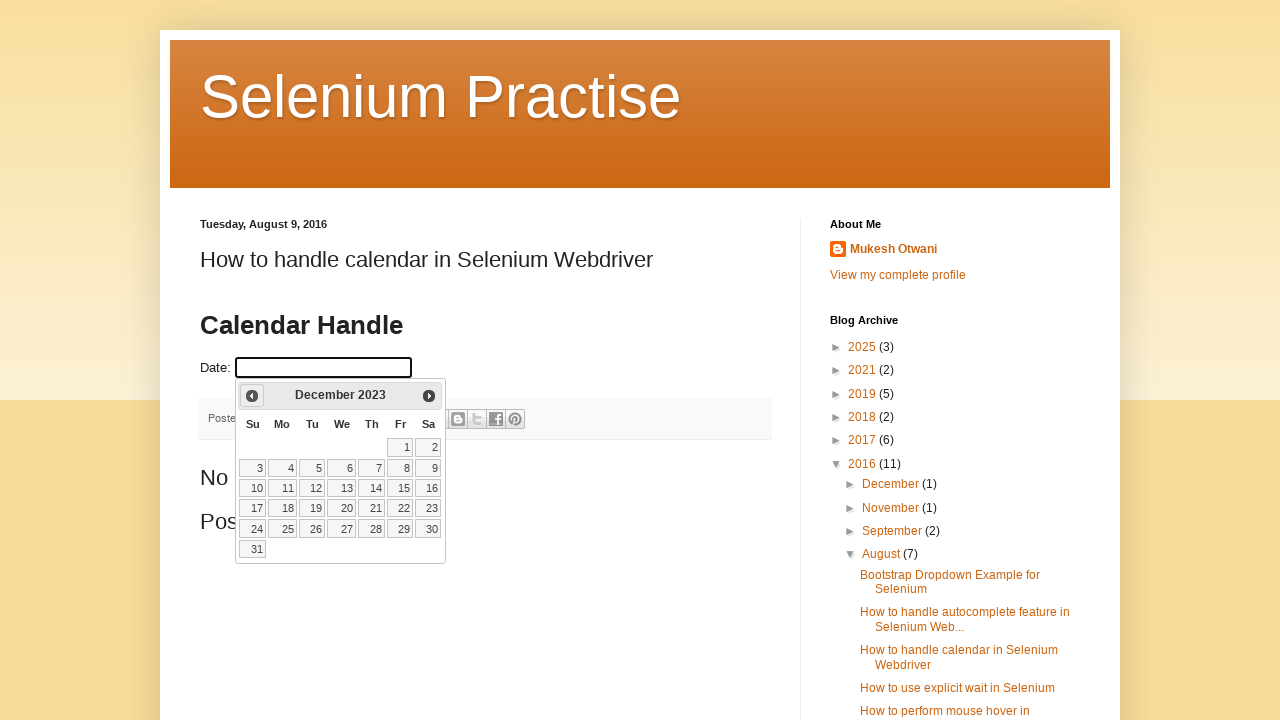

Clicked Prev button to navigate backwards (currently at December 2023) at (252, 396) on span:text('Prev')
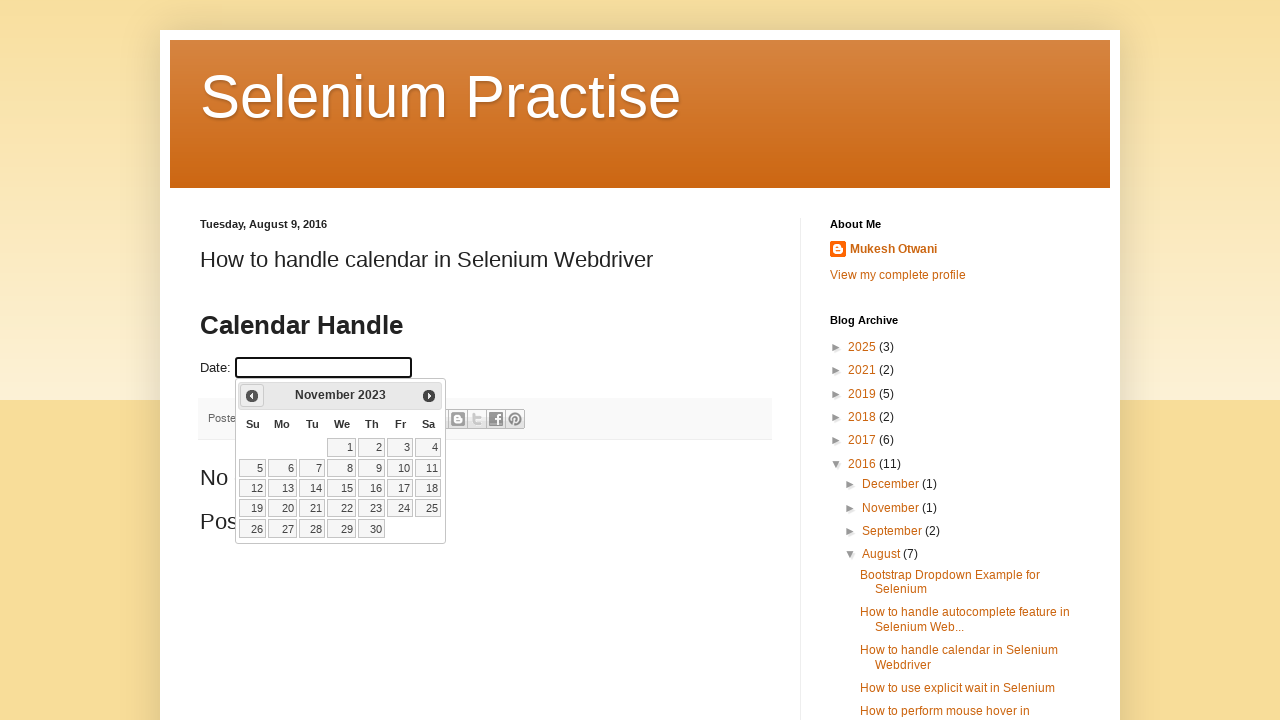

Waited 200ms for calendar to update
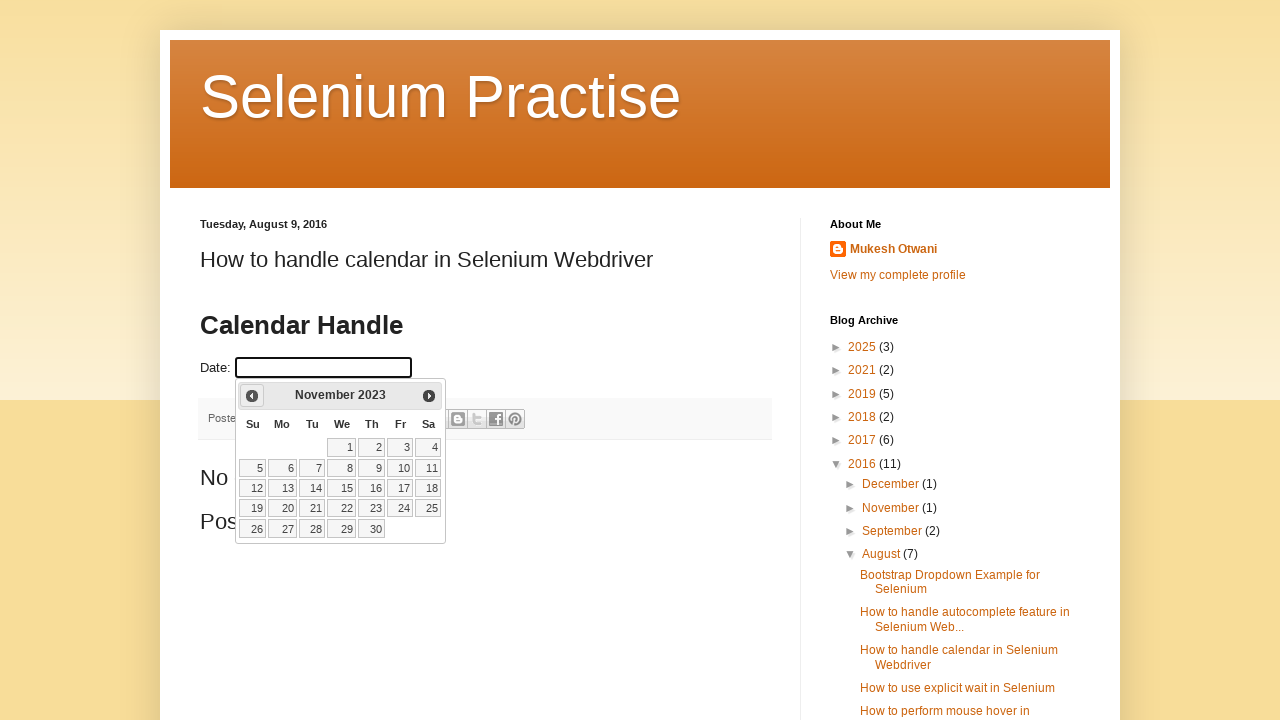

Retrieved updated month: November
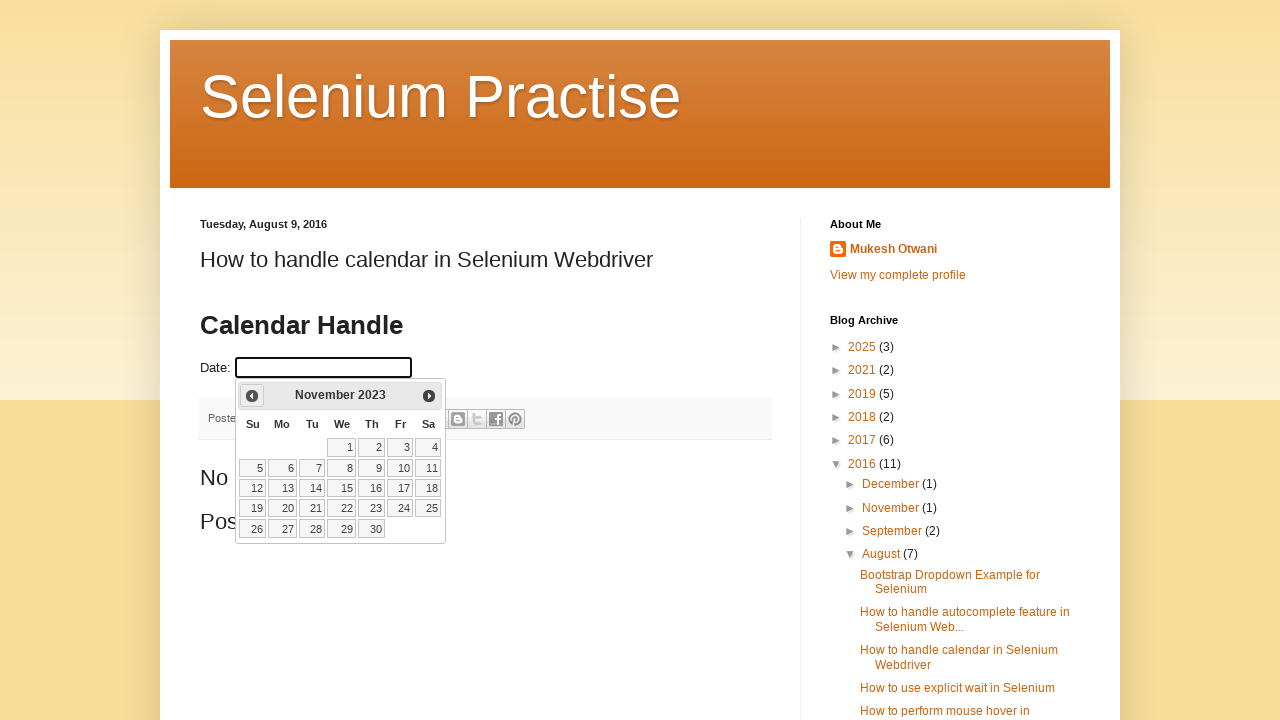

Retrieved updated year: 2023
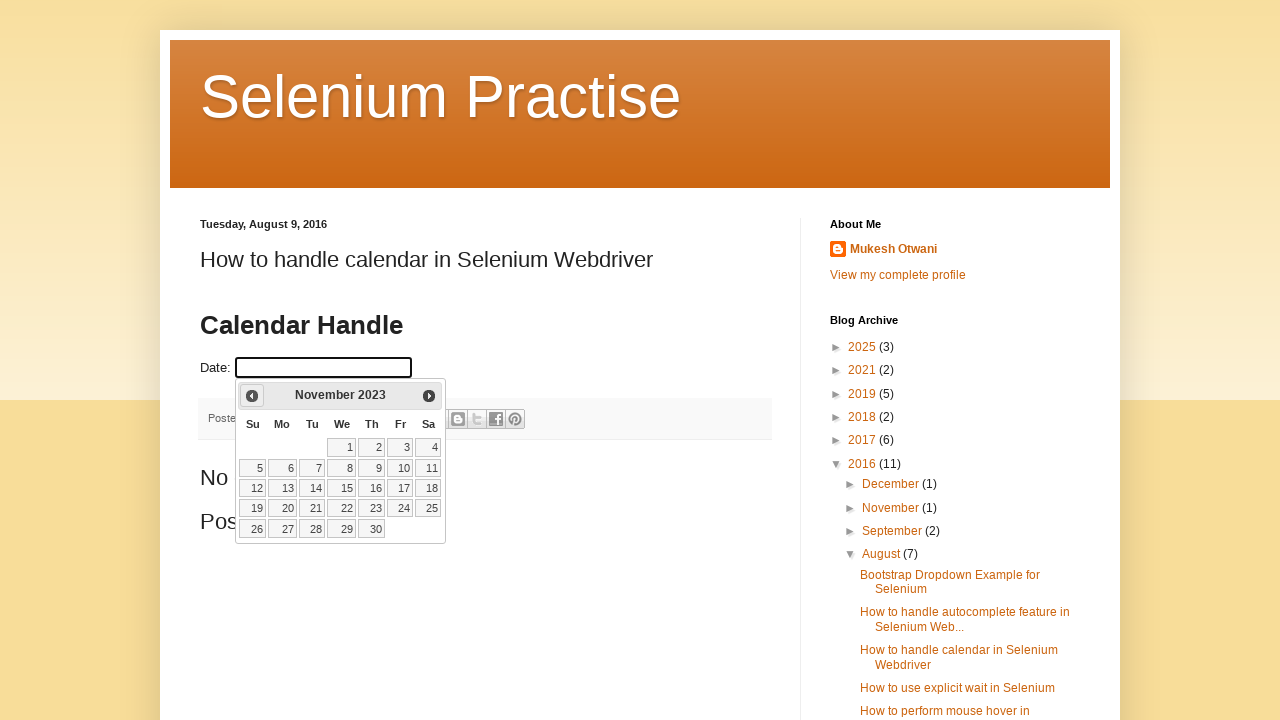

Clicked Prev button to navigate backwards (currently at November 2023) at (252, 396) on span:text('Prev')
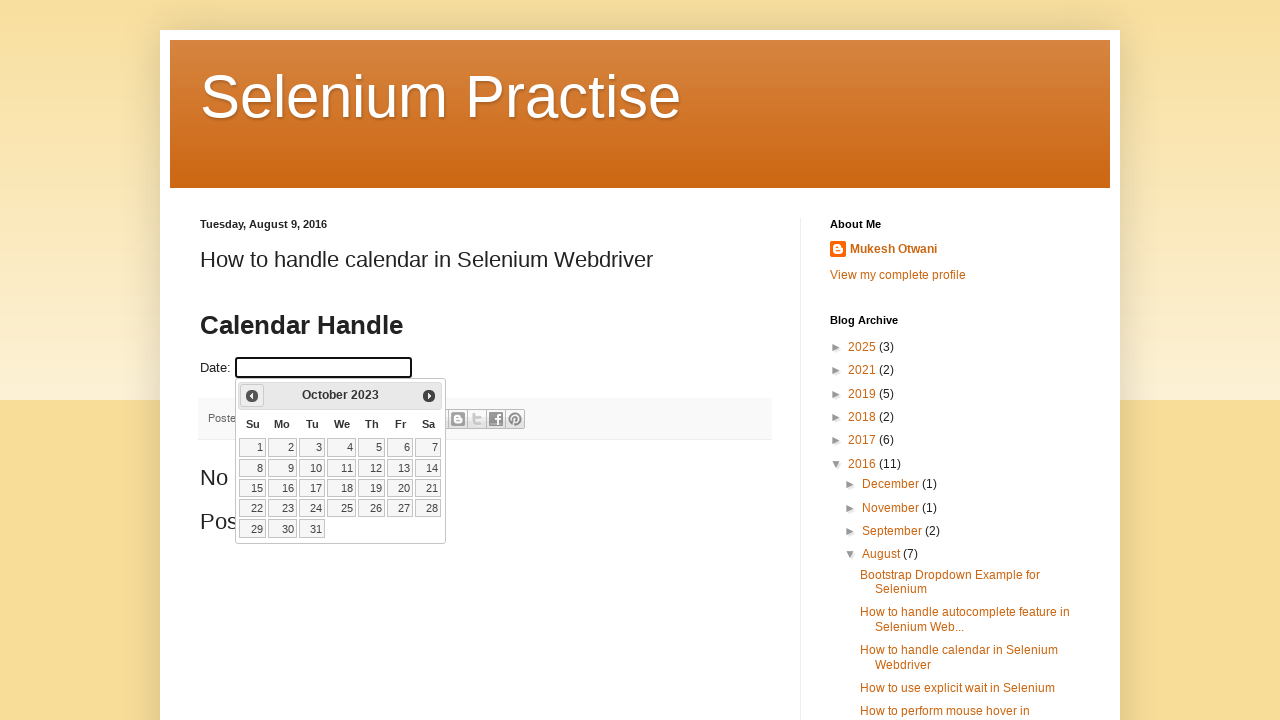

Waited 200ms for calendar to update
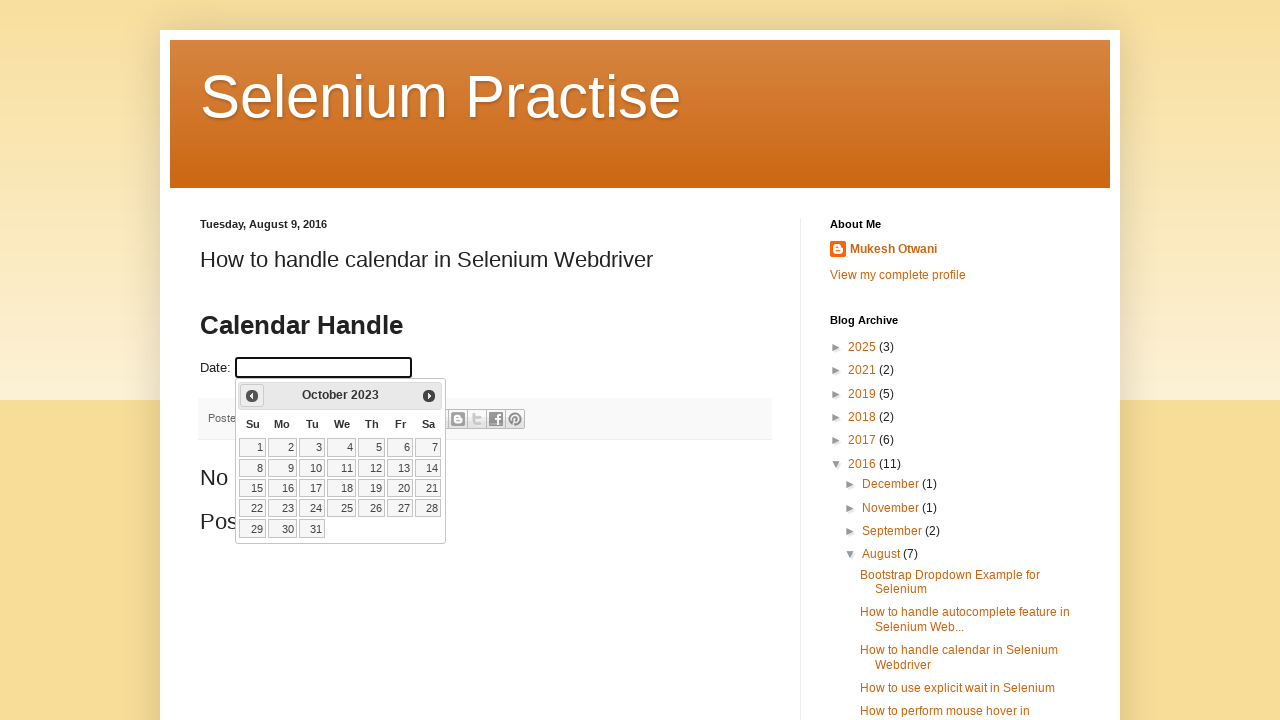

Retrieved updated month: October
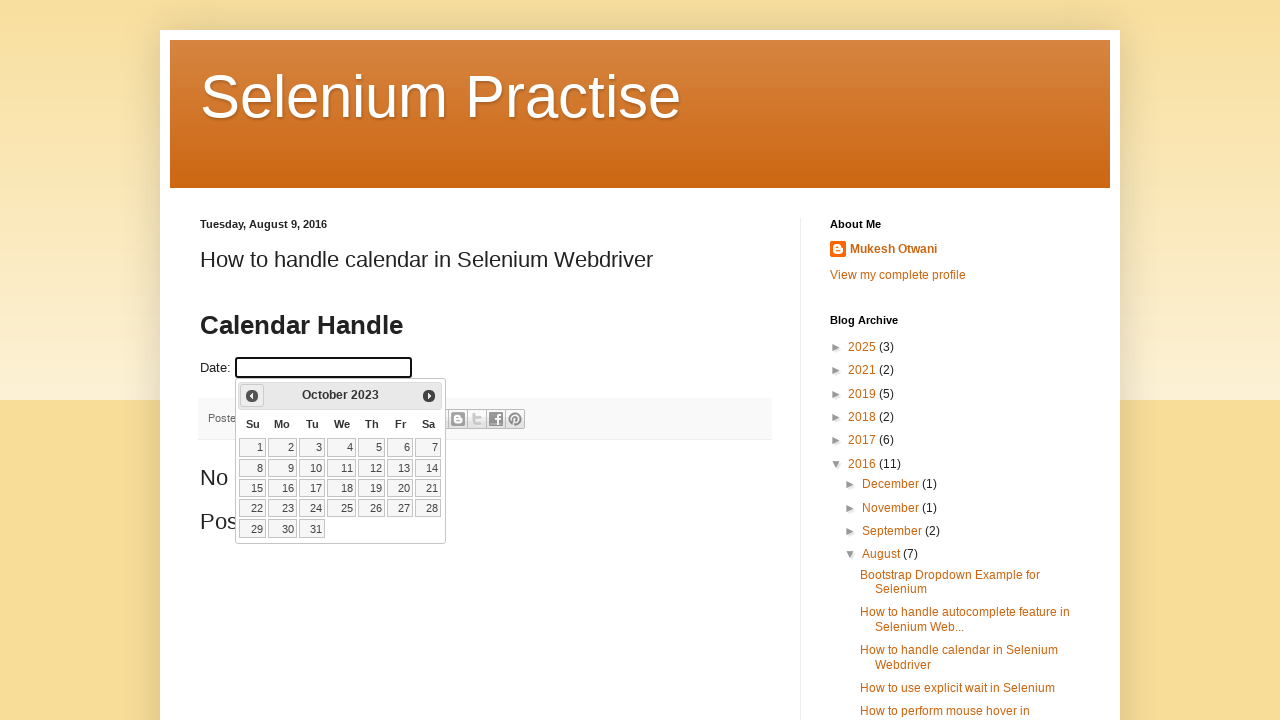

Retrieved updated year: 2023
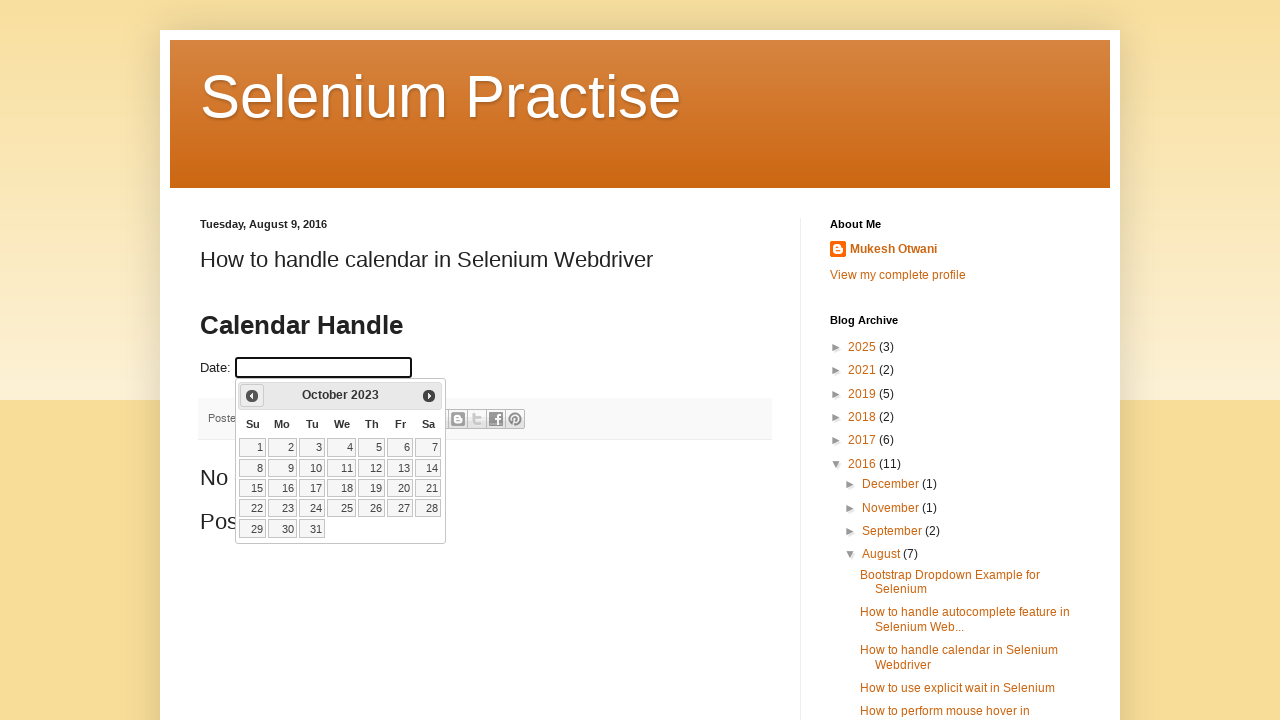

Clicked Prev button to navigate backwards (currently at October 2023) at (252, 396) on span:text('Prev')
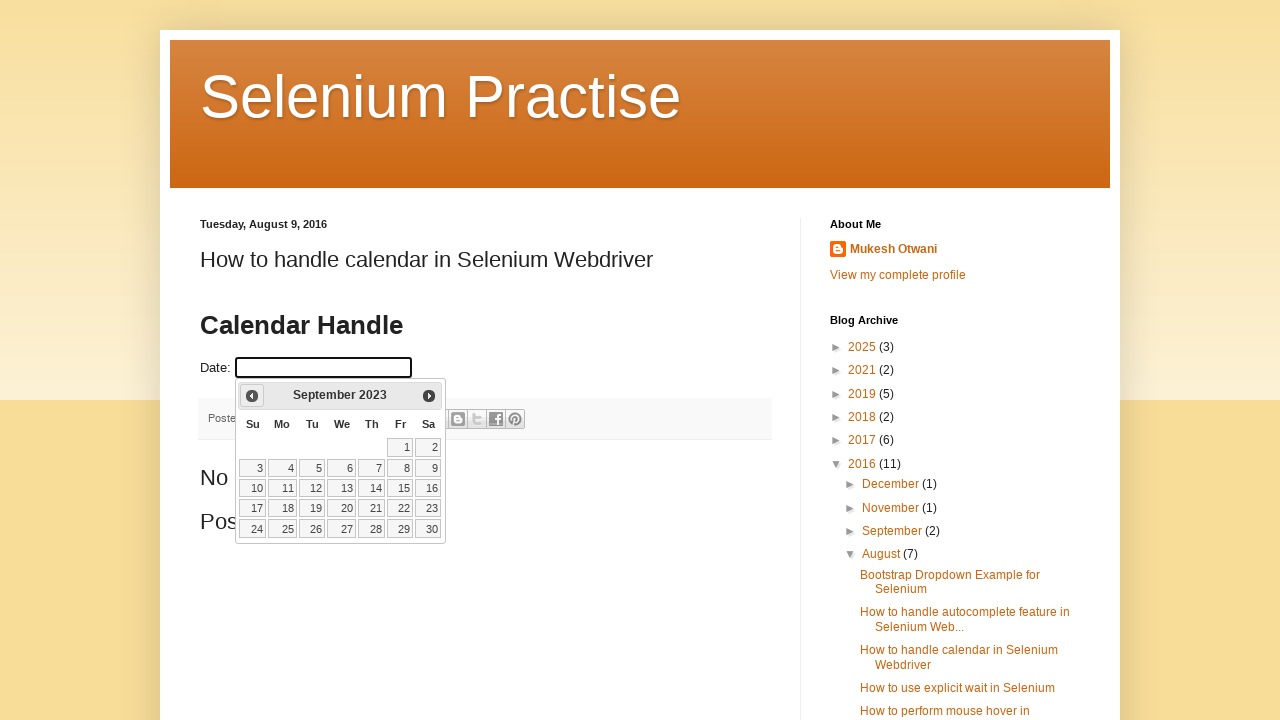

Waited 200ms for calendar to update
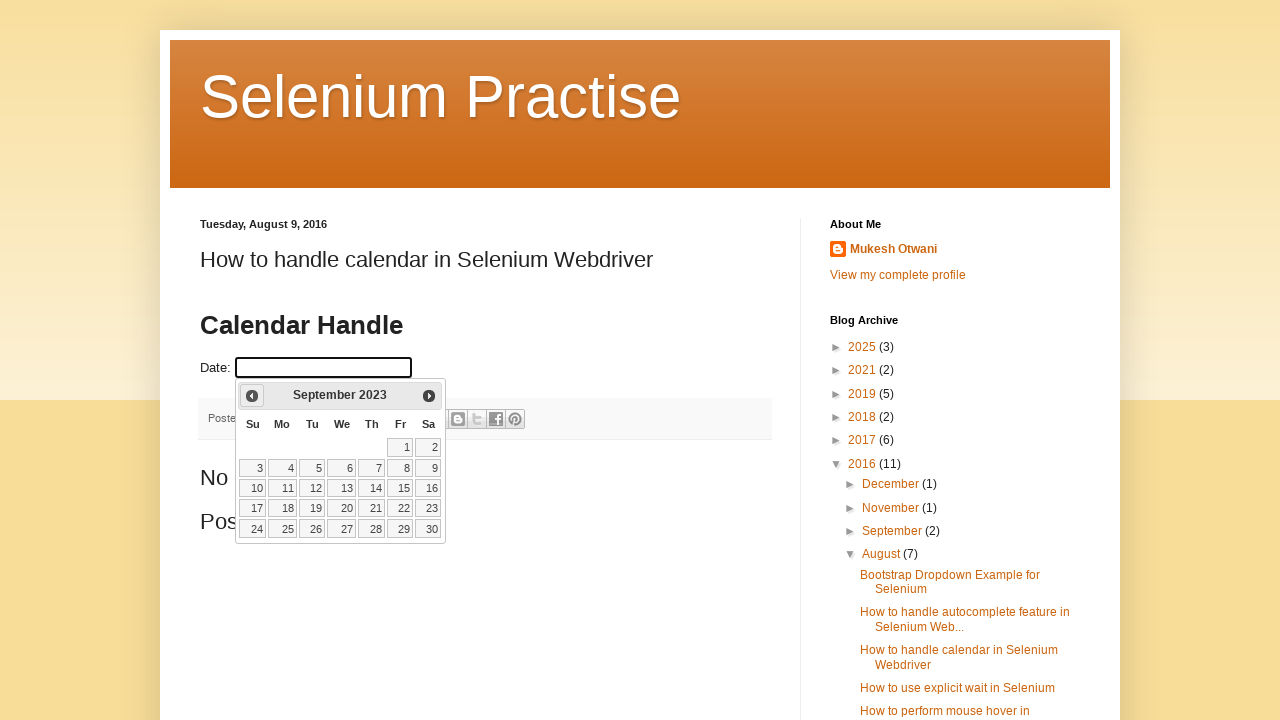

Retrieved updated month: September
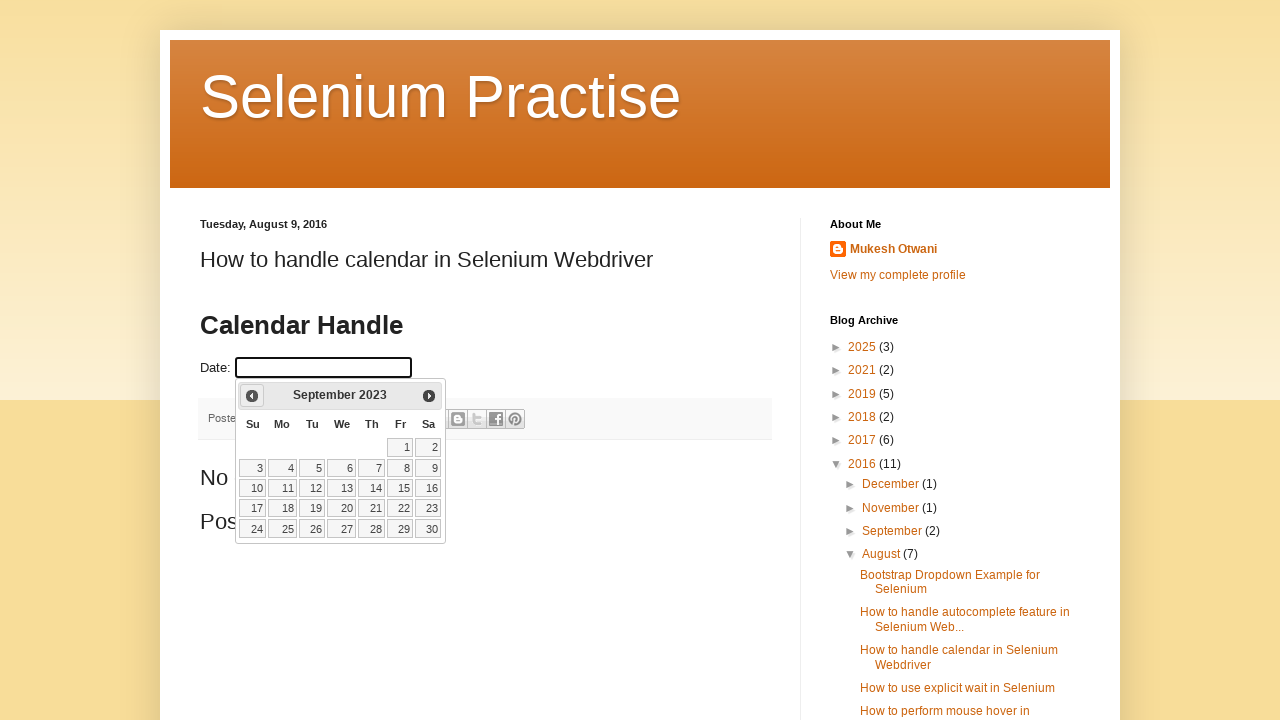

Retrieved updated year: 2023
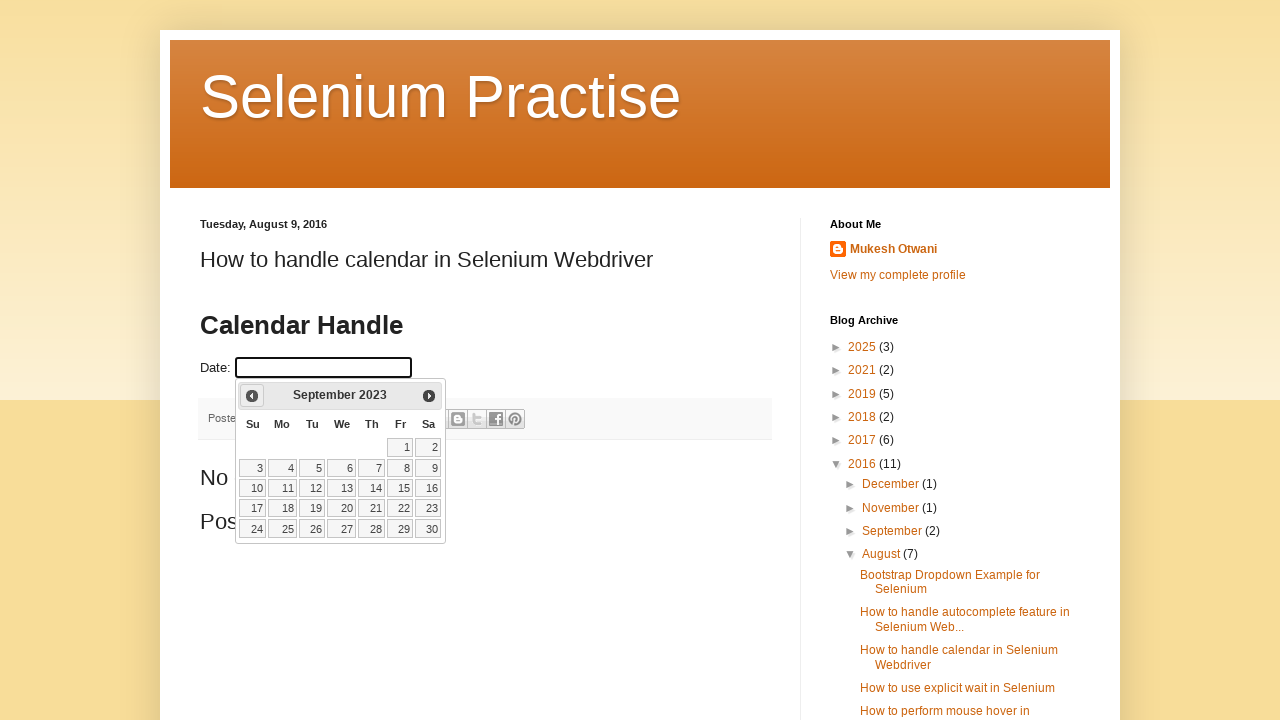

Clicked Prev button to navigate backwards (currently at September 2023) at (252, 396) on span:text('Prev')
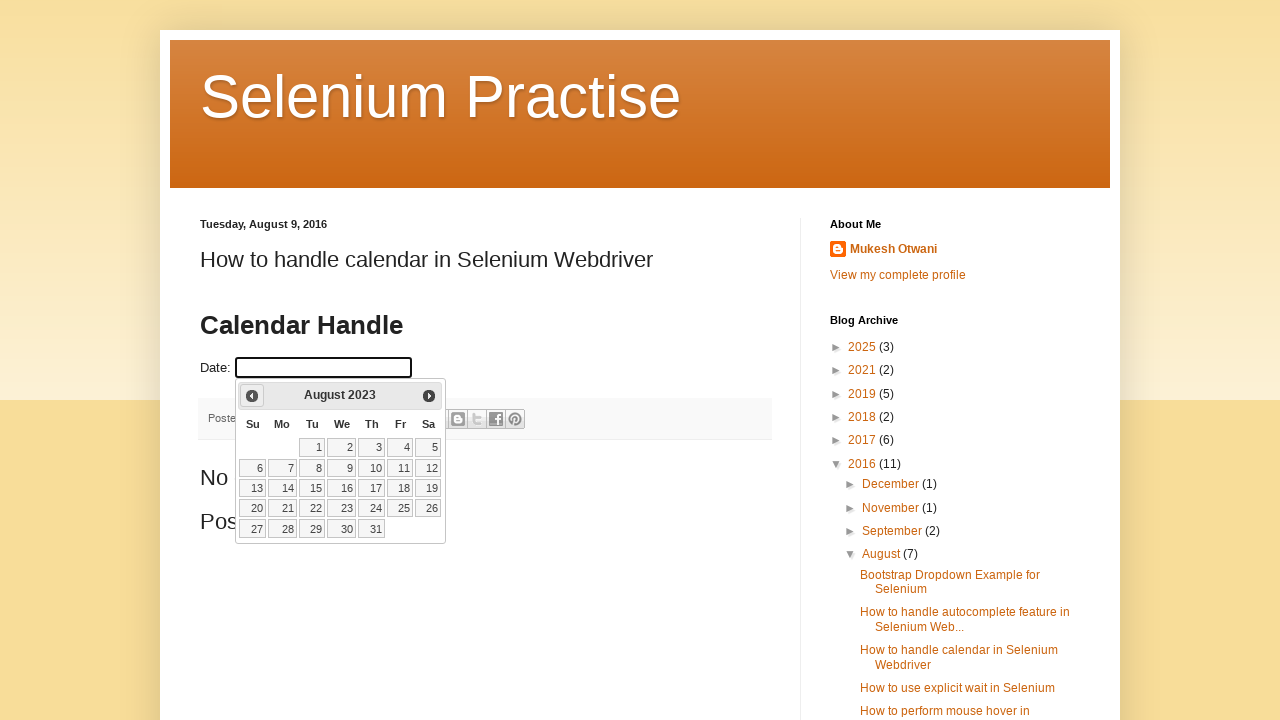

Waited 200ms for calendar to update
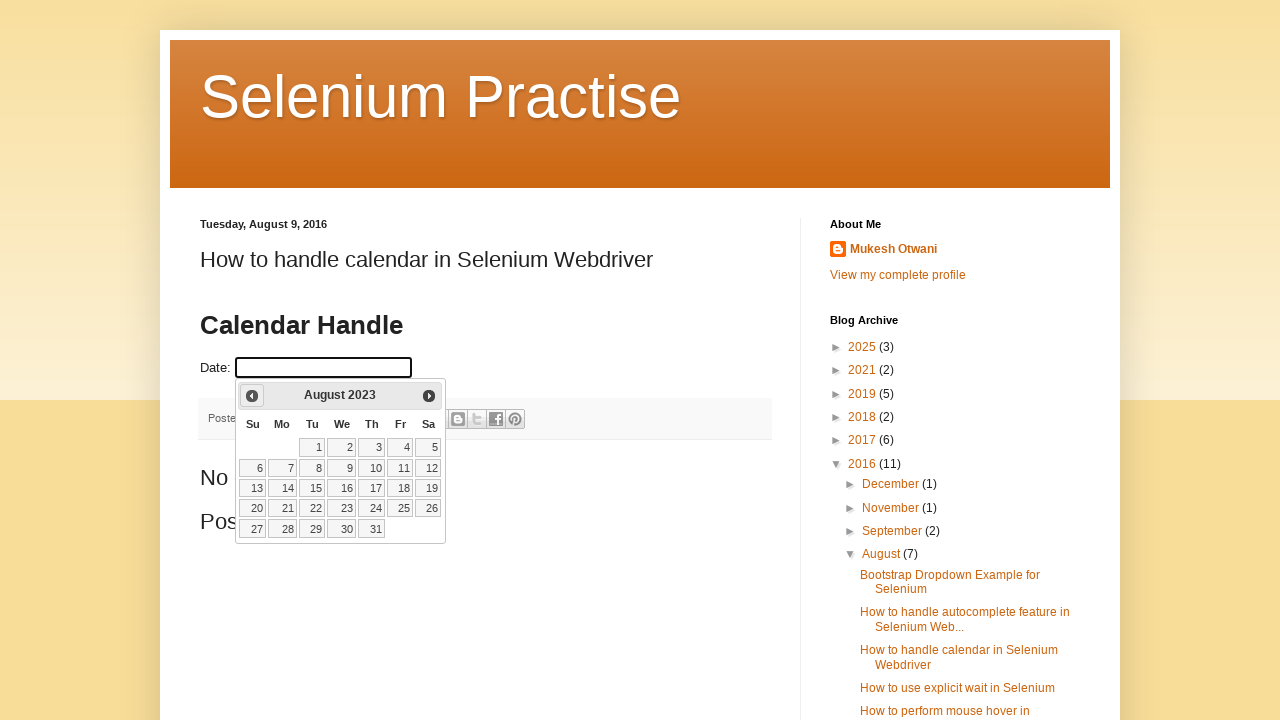

Retrieved updated month: August
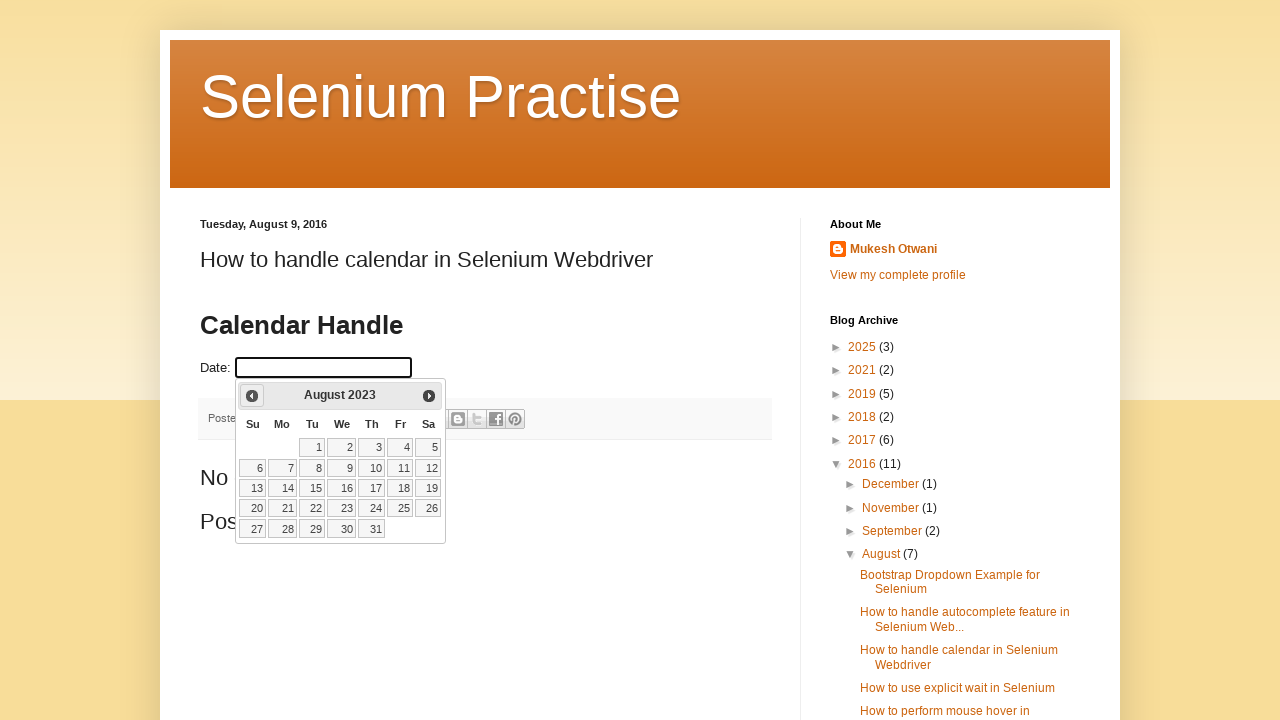

Retrieved updated year: 2023
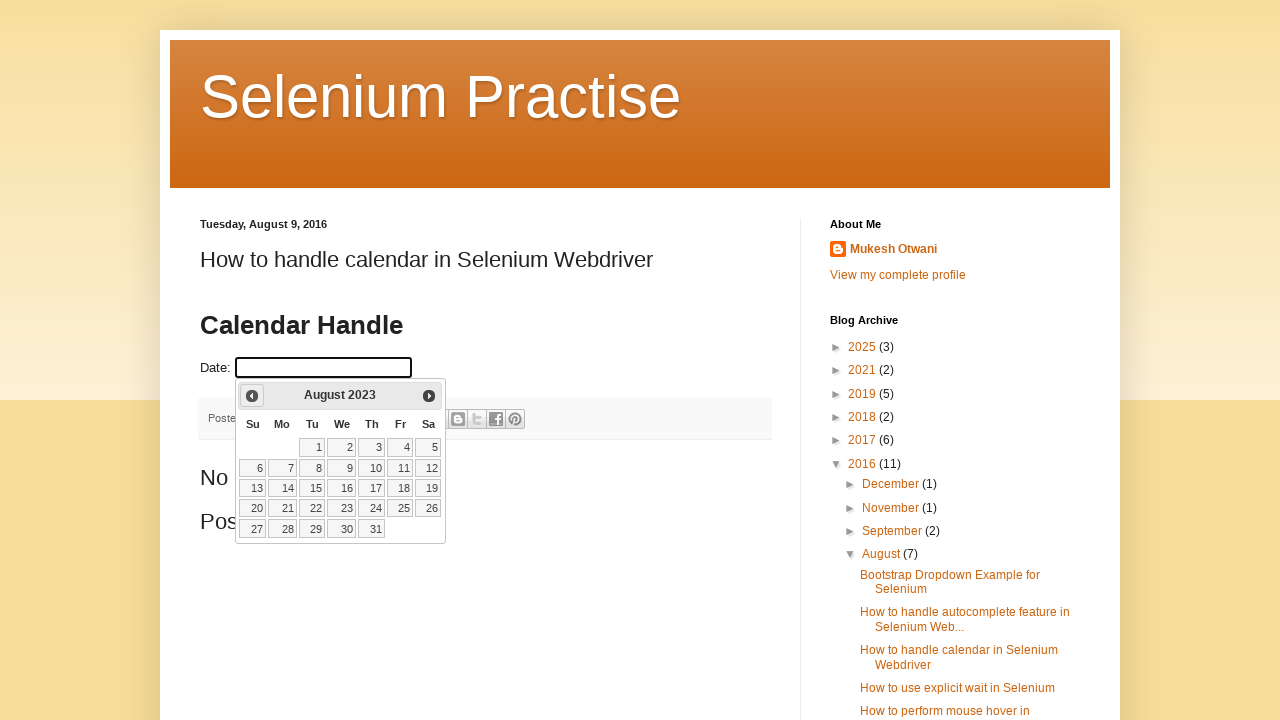

Clicked Prev button to navigate backwards (currently at August 2023) at (252, 396) on span:text('Prev')
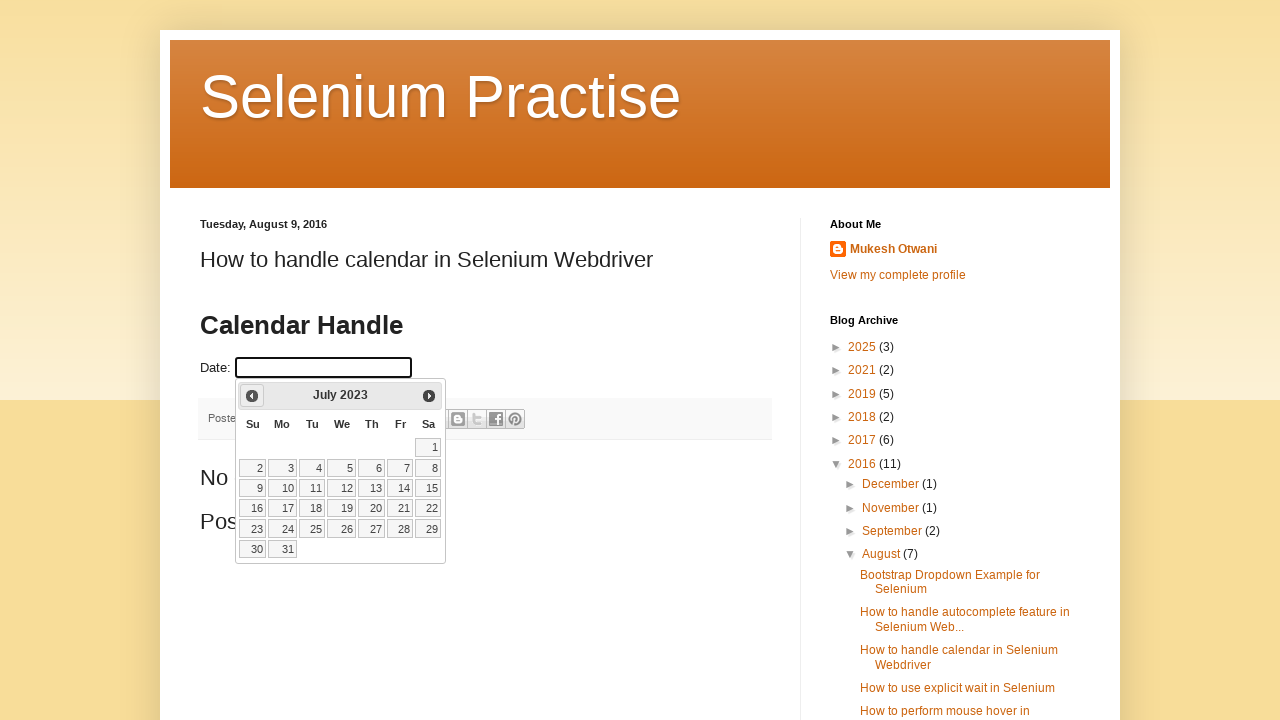

Waited 200ms for calendar to update
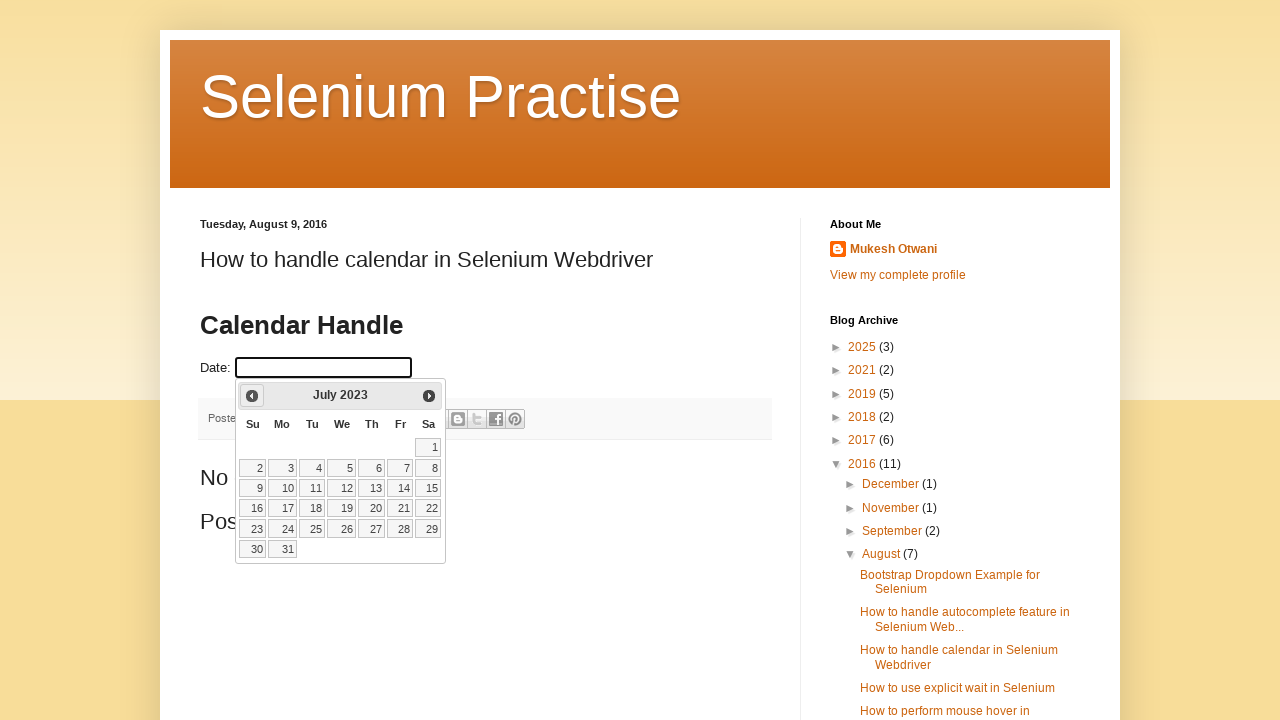

Retrieved updated month: July
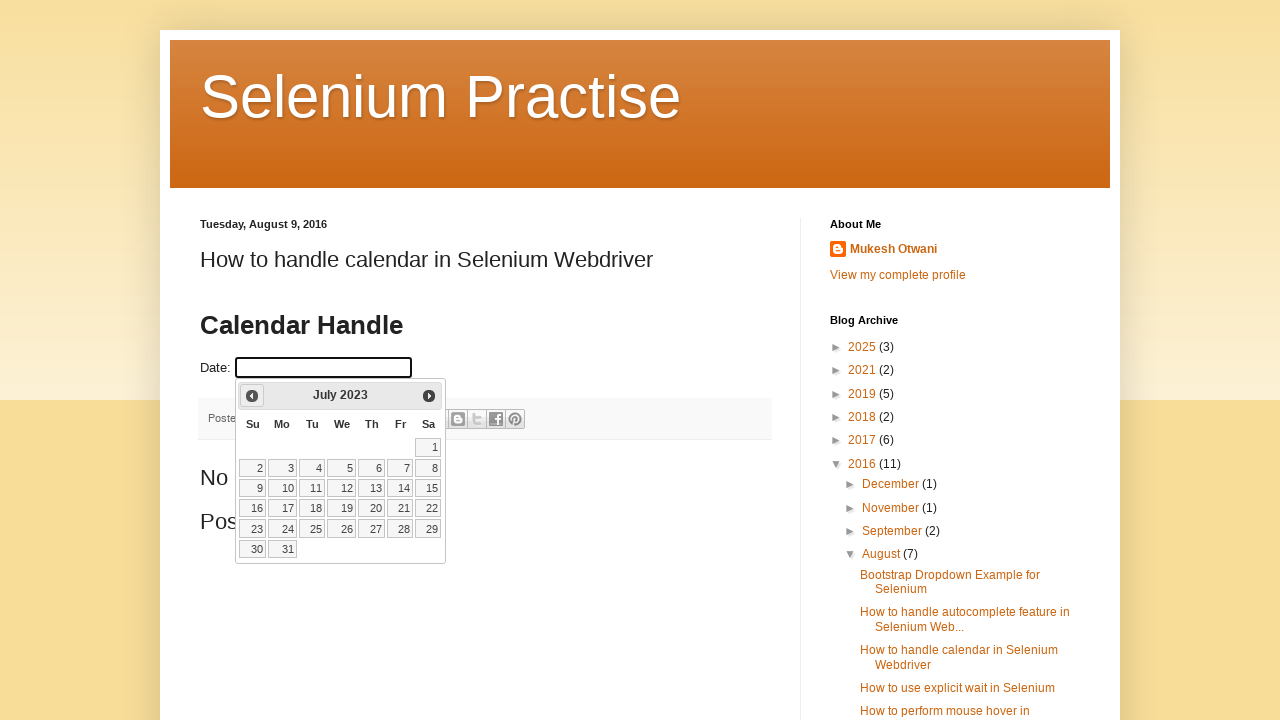

Retrieved updated year: 2023
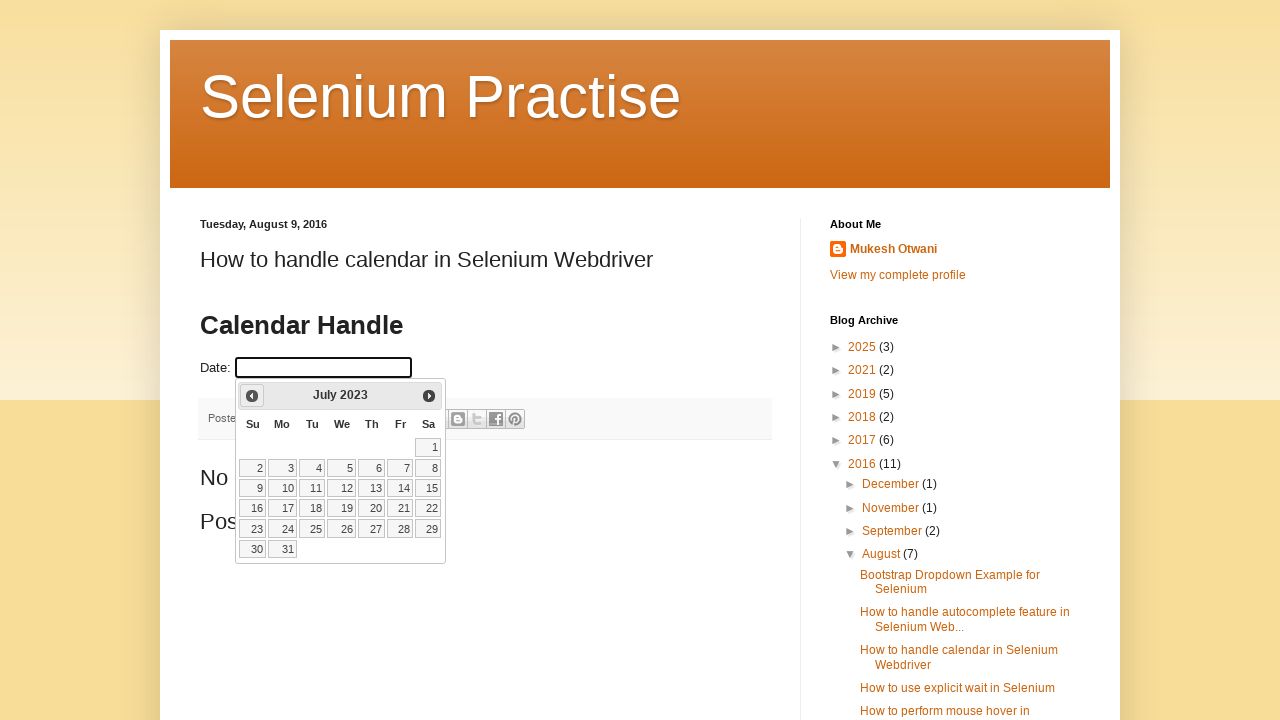

Clicked Prev button to navigate backwards (currently at July 2023) at (252, 396) on span:text('Prev')
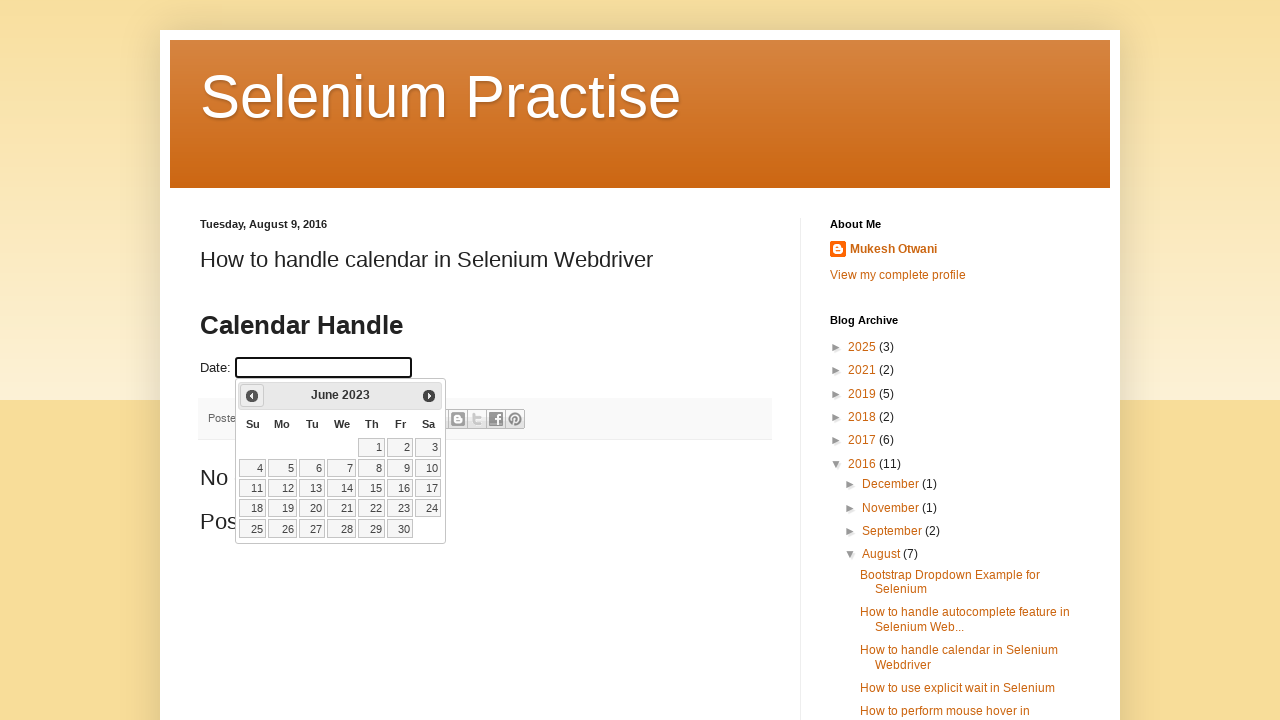

Waited 200ms for calendar to update
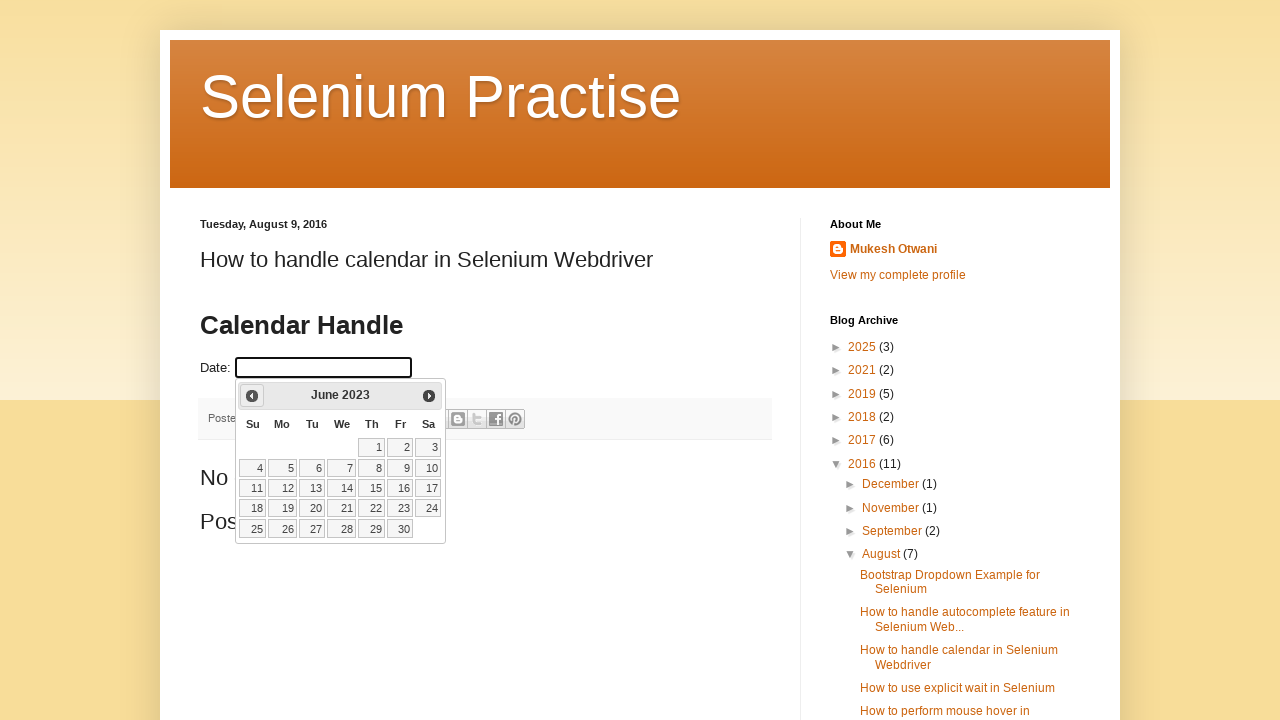

Retrieved updated month: June
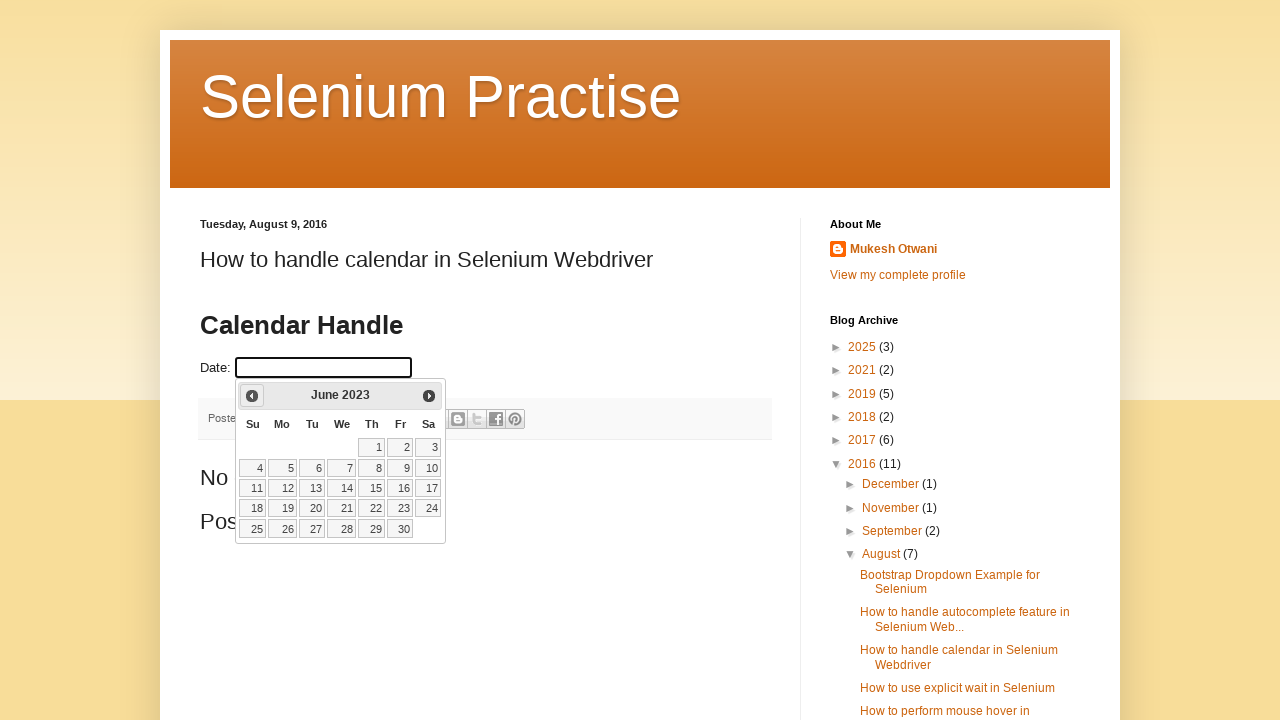

Retrieved updated year: 2023
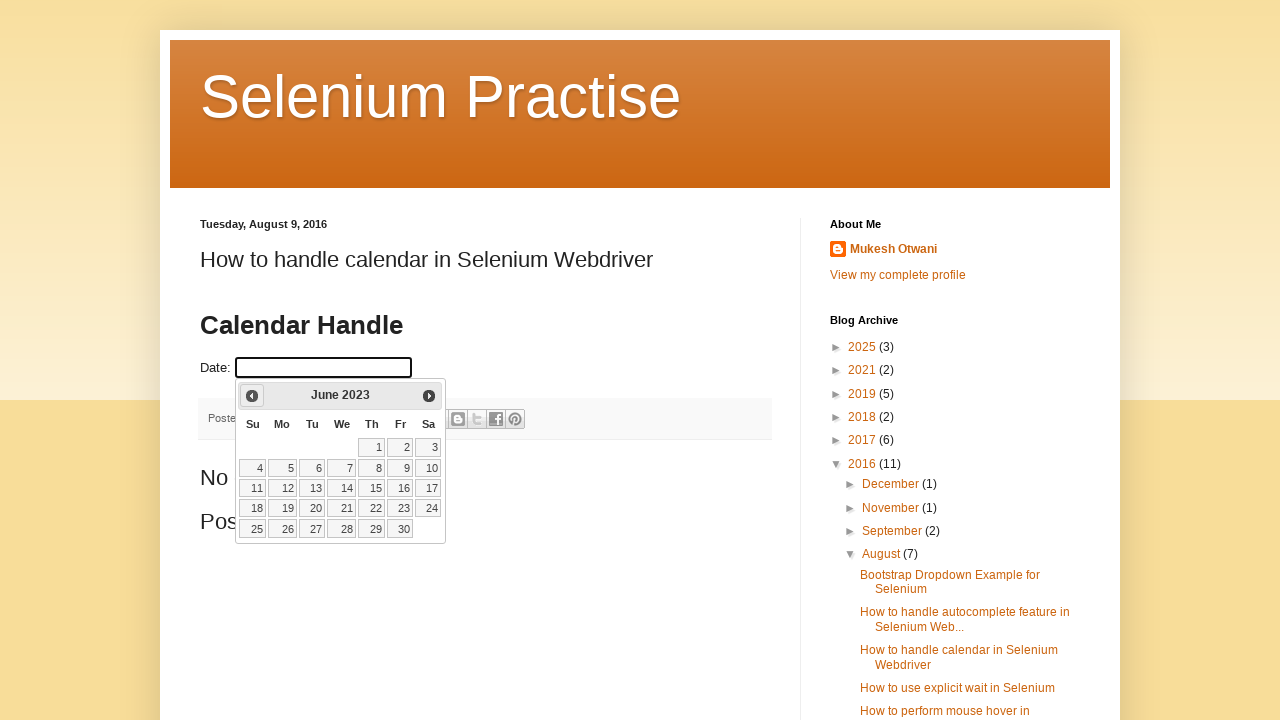

Clicked Prev button to navigate backwards (currently at June 2023) at (252, 396) on span:text('Prev')
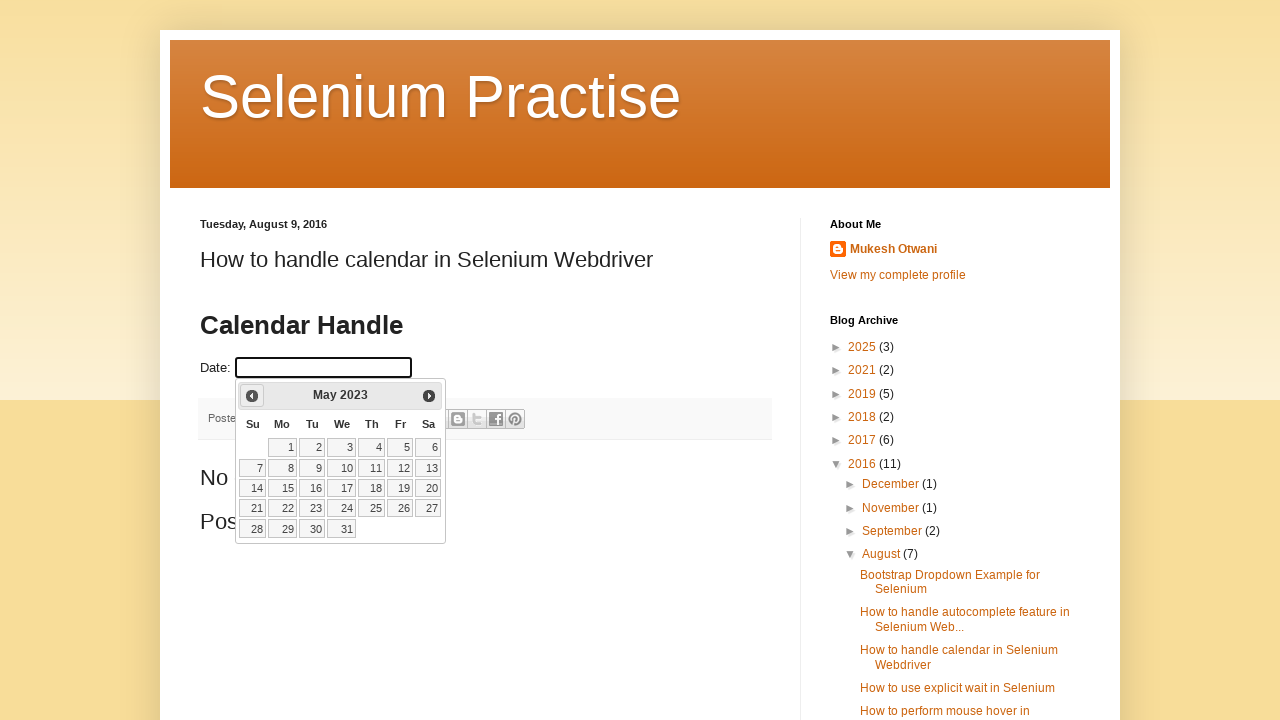

Waited 200ms for calendar to update
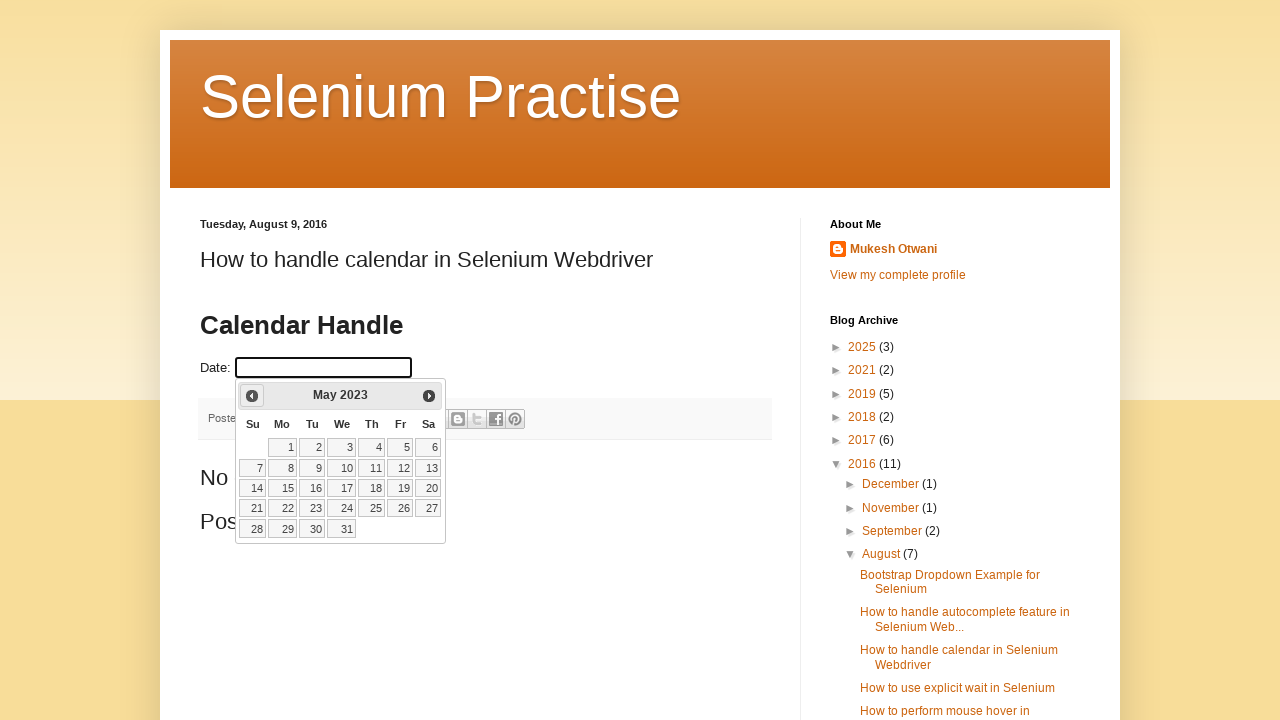

Retrieved updated month: May
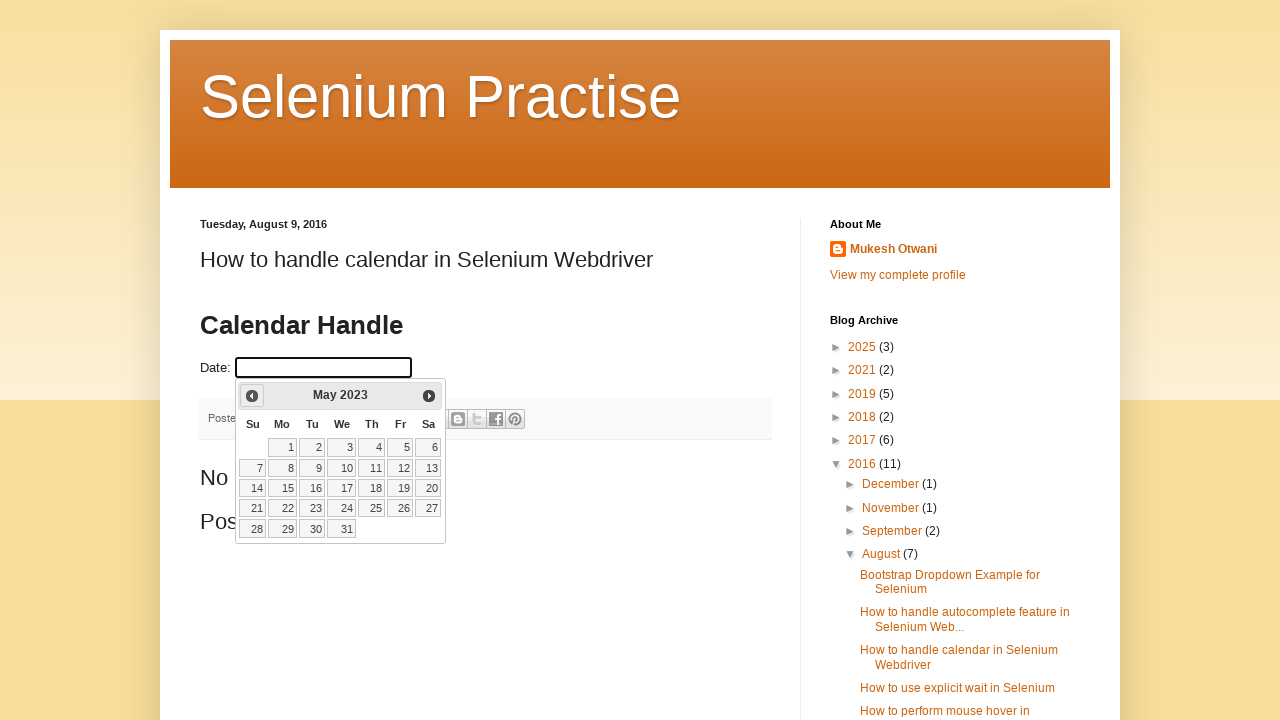

Retrieved updated year: 2023
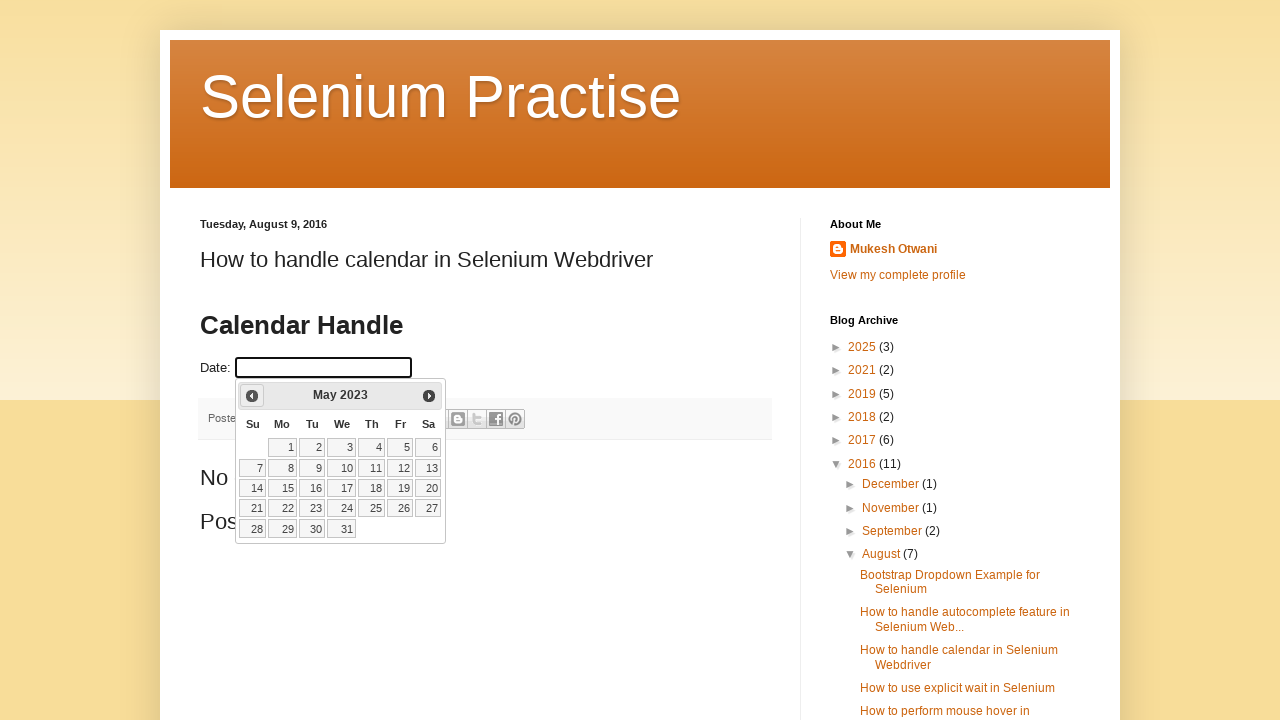

Clicked Prev button to navigate backwards (currently at May 2023) at (252, 396) on span:text('Prev')
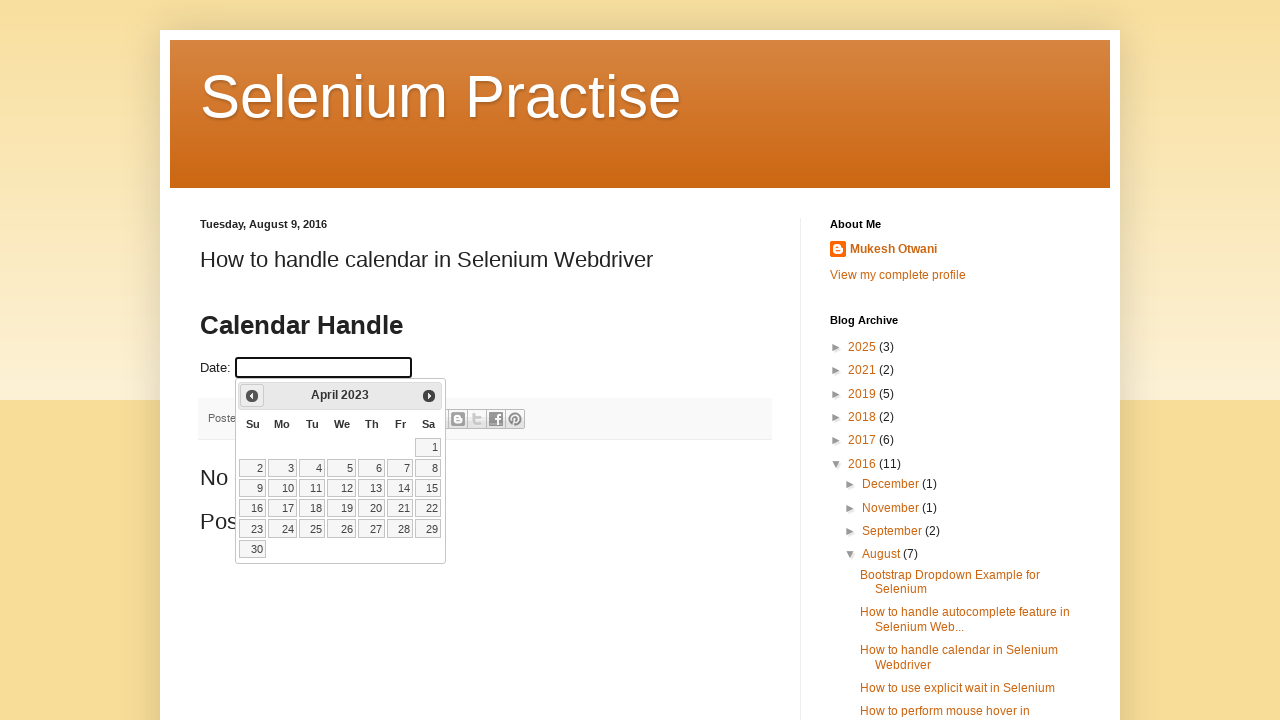

Waited 200ms for calendar to update
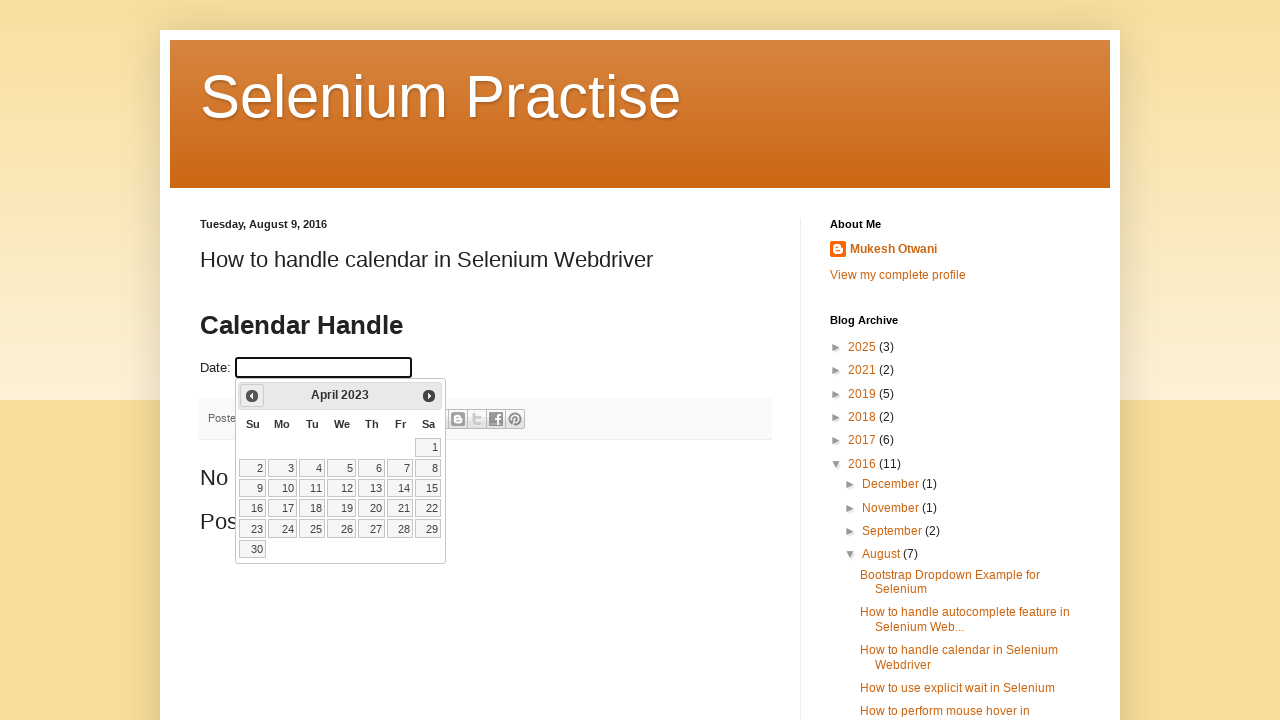

Retrieved updated month: April
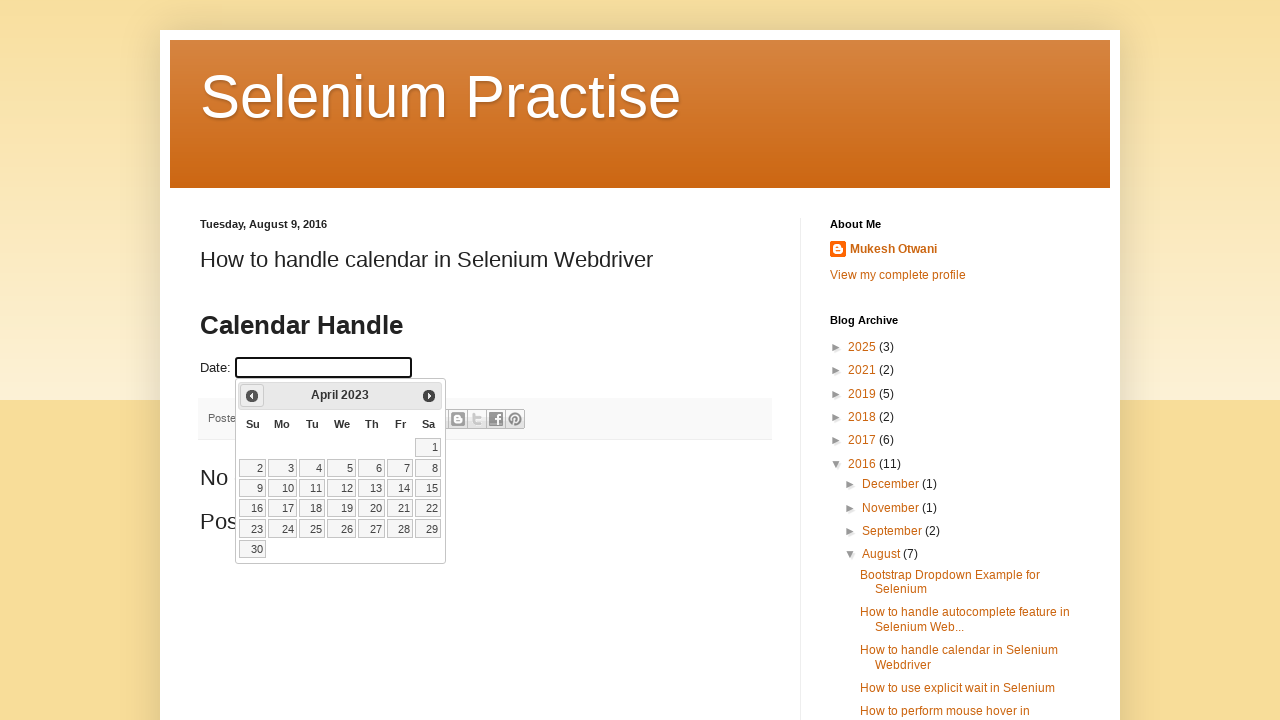

Retrieved updated year: 2023
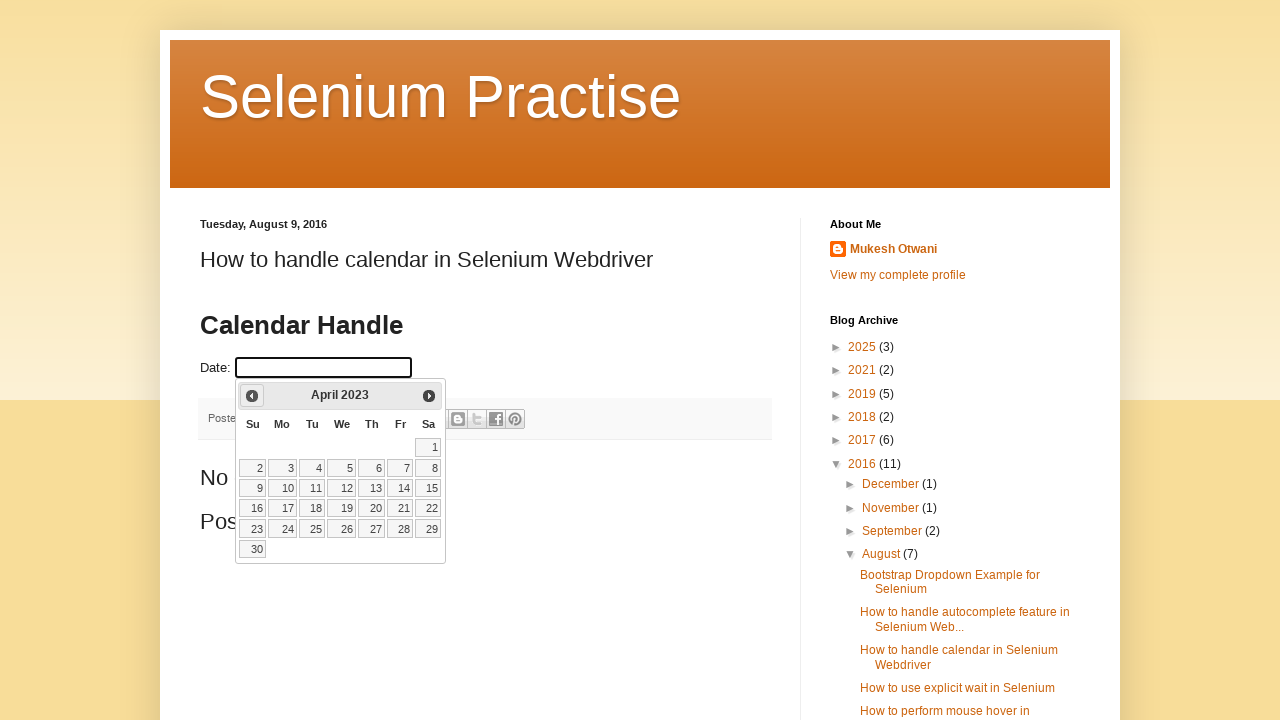

Clicked Prev button to navigate backwards (currently at April 2023) at (252, 396) on span:text('Prev')
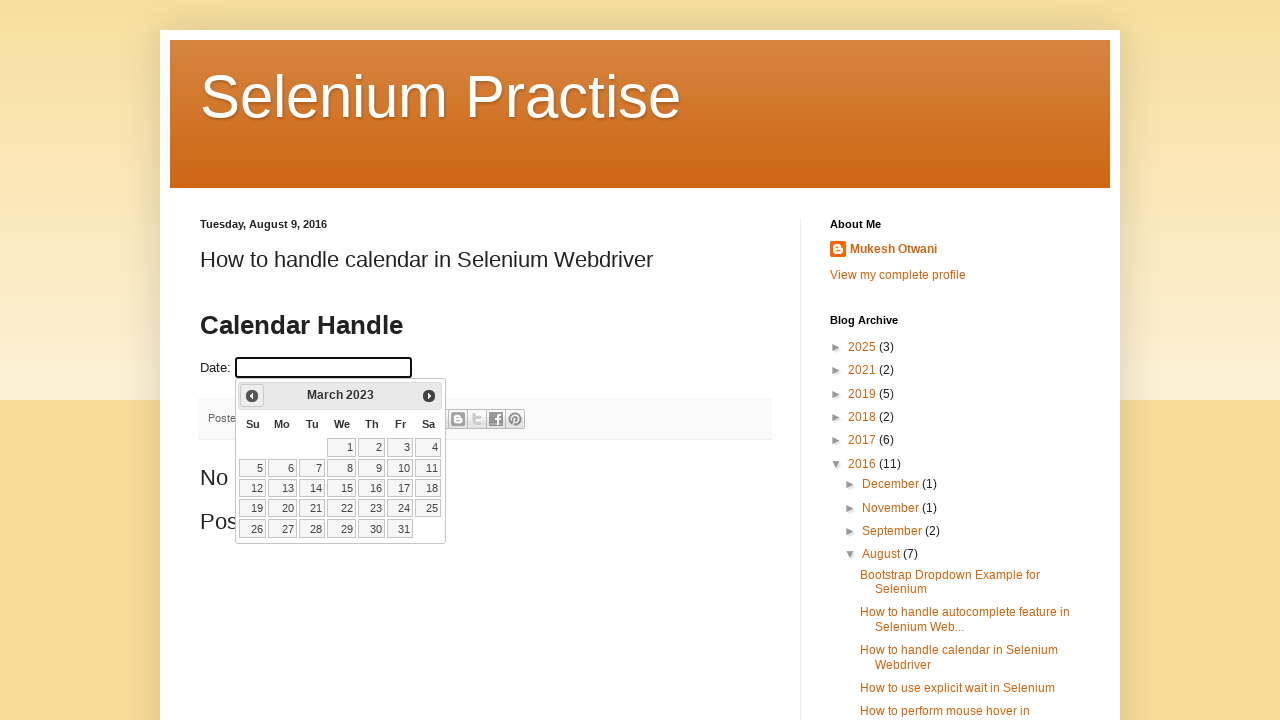

Waited 200ms for calendar to update
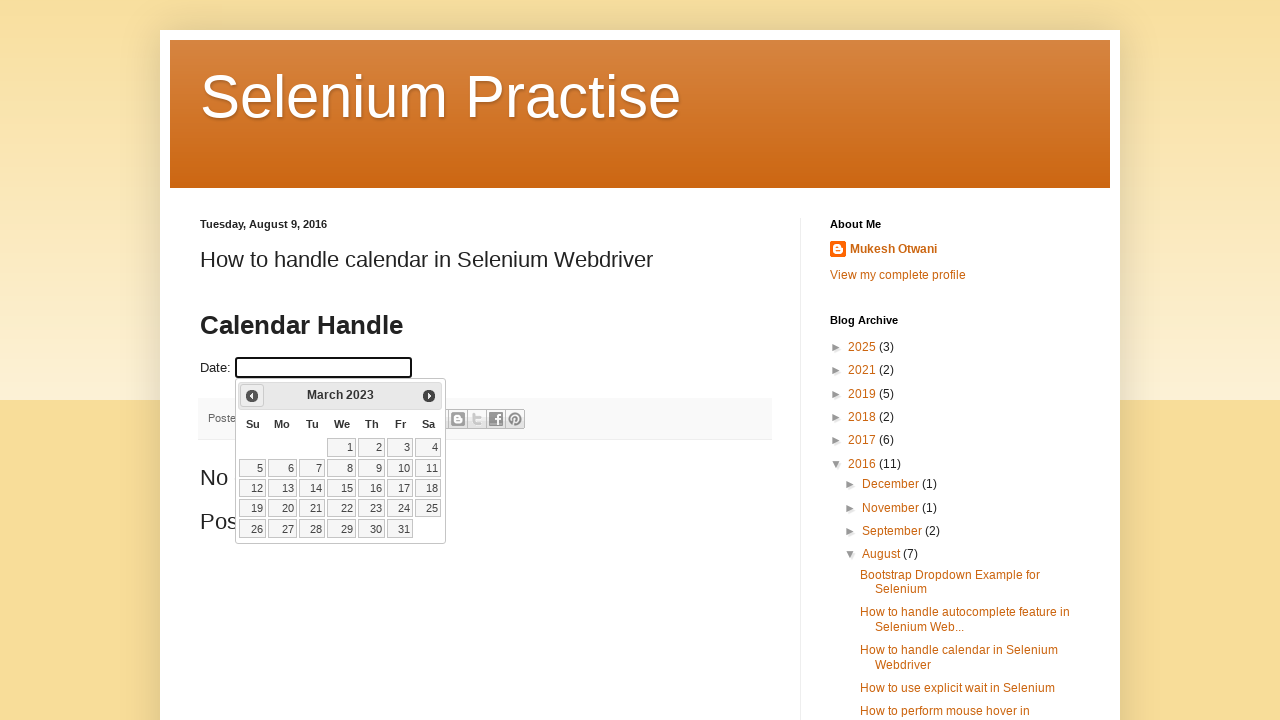

Retrieved updated month: March
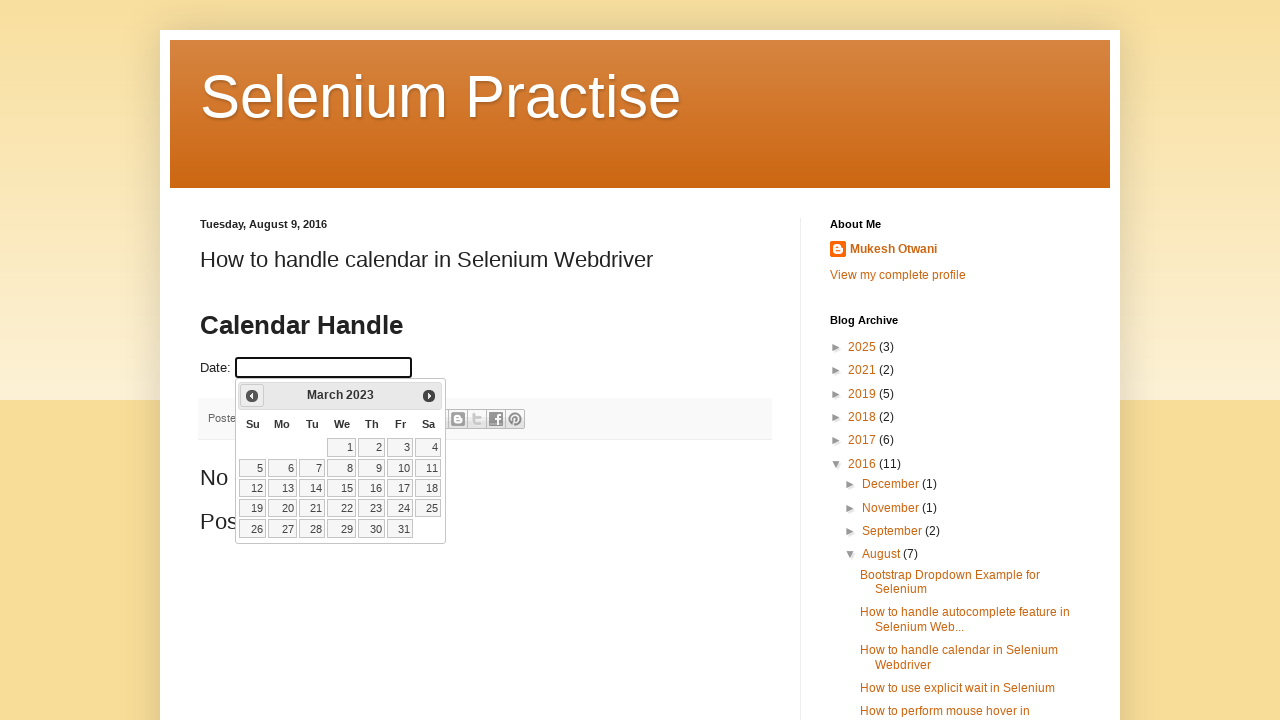

Retrieved updated year: 2023
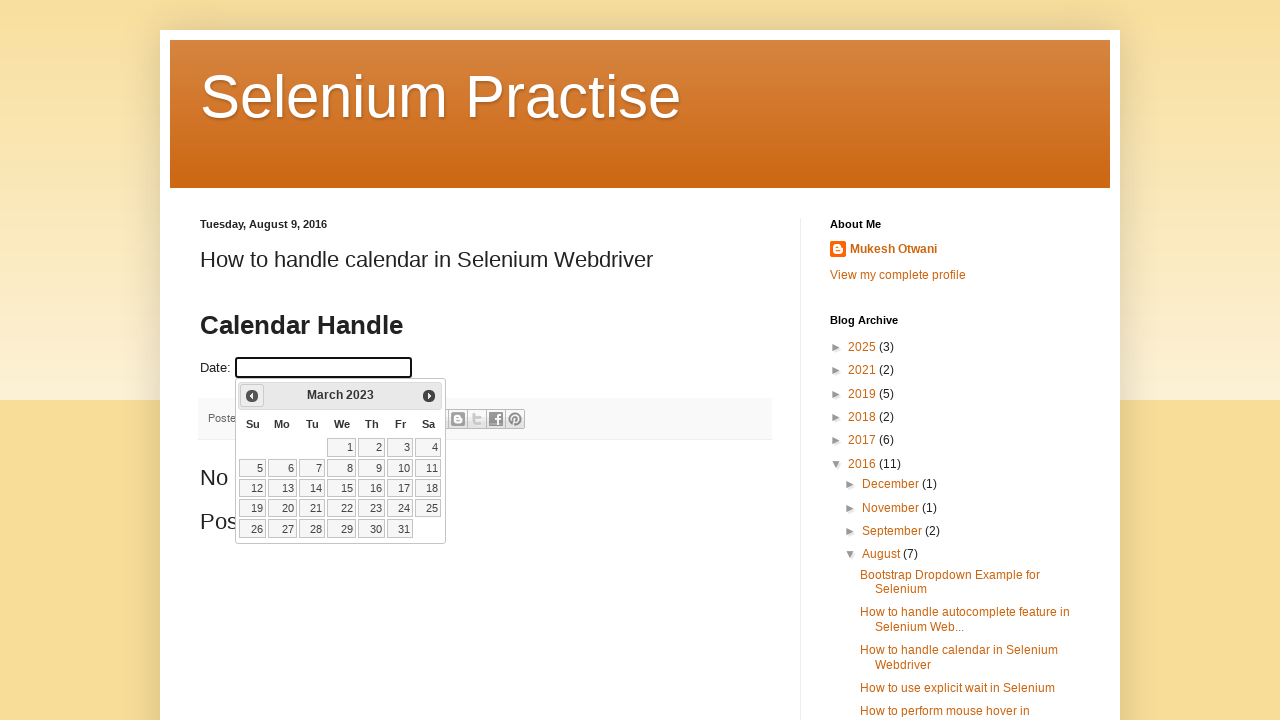

Clicked Prev button to navigate backwards (currently at March 2023) at (252, 396) on span:text('Prev')
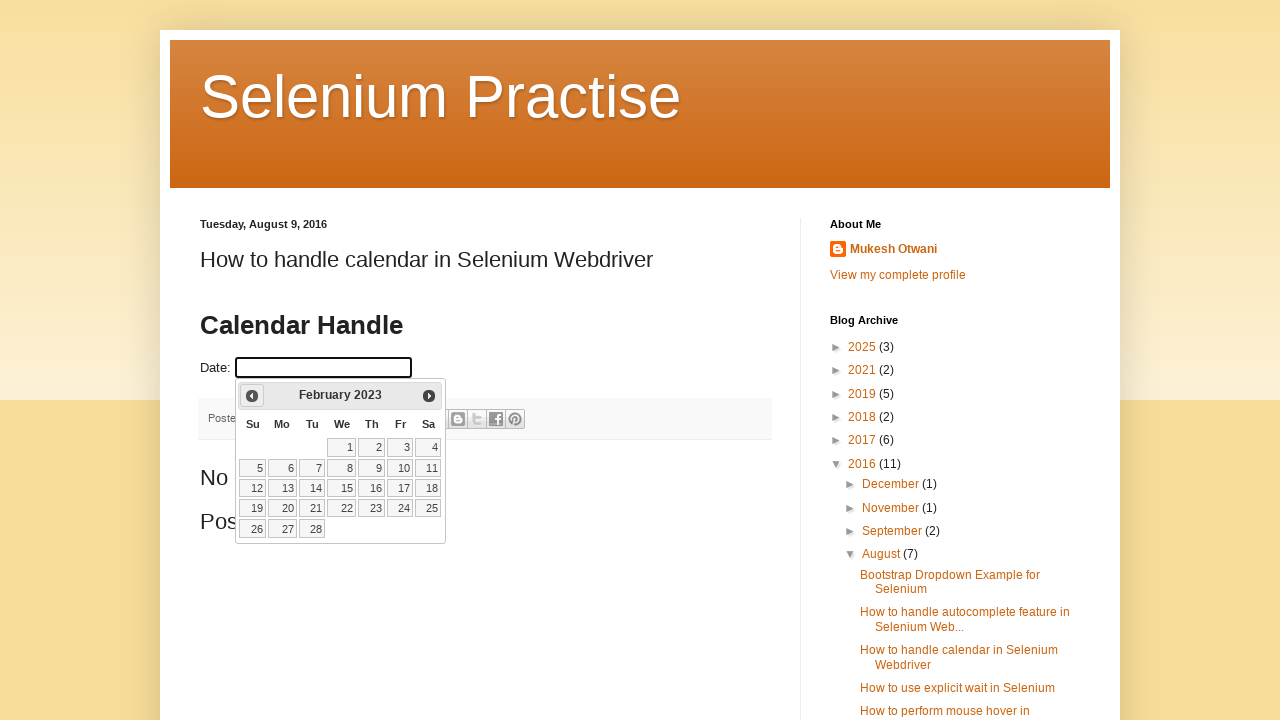

Waited 200ms for calendar to update
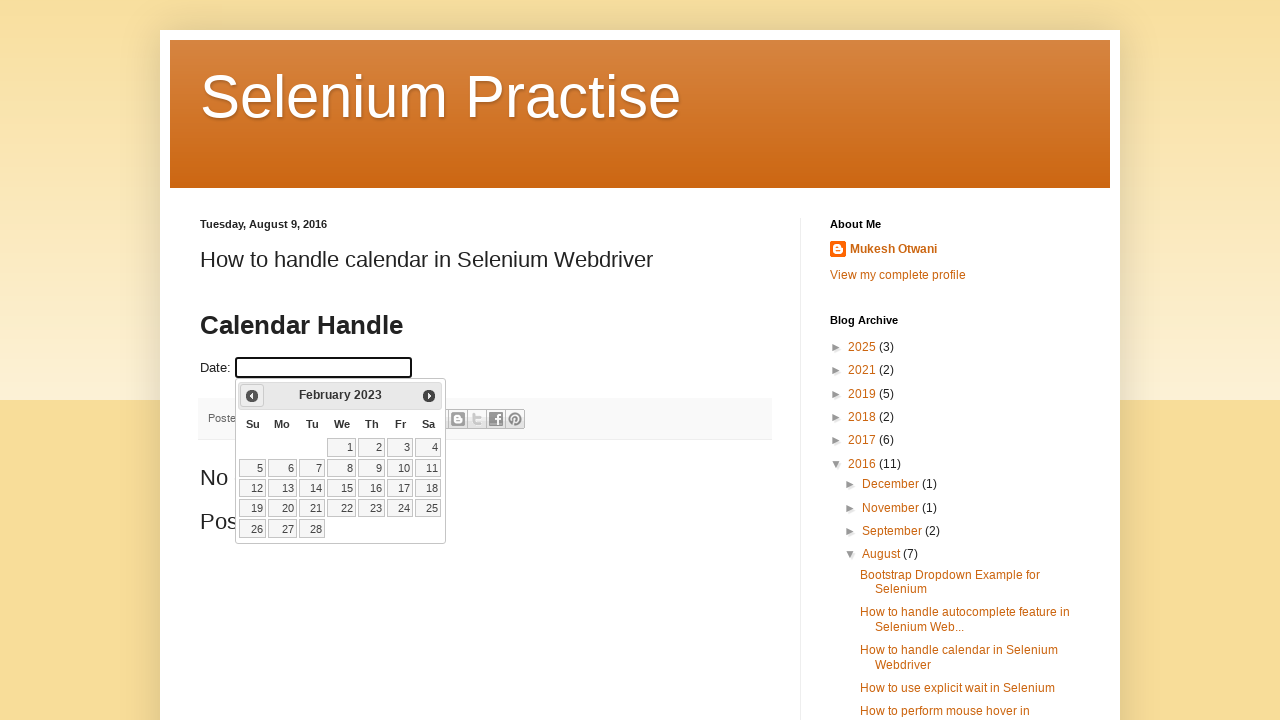

Retrieved updated month: February
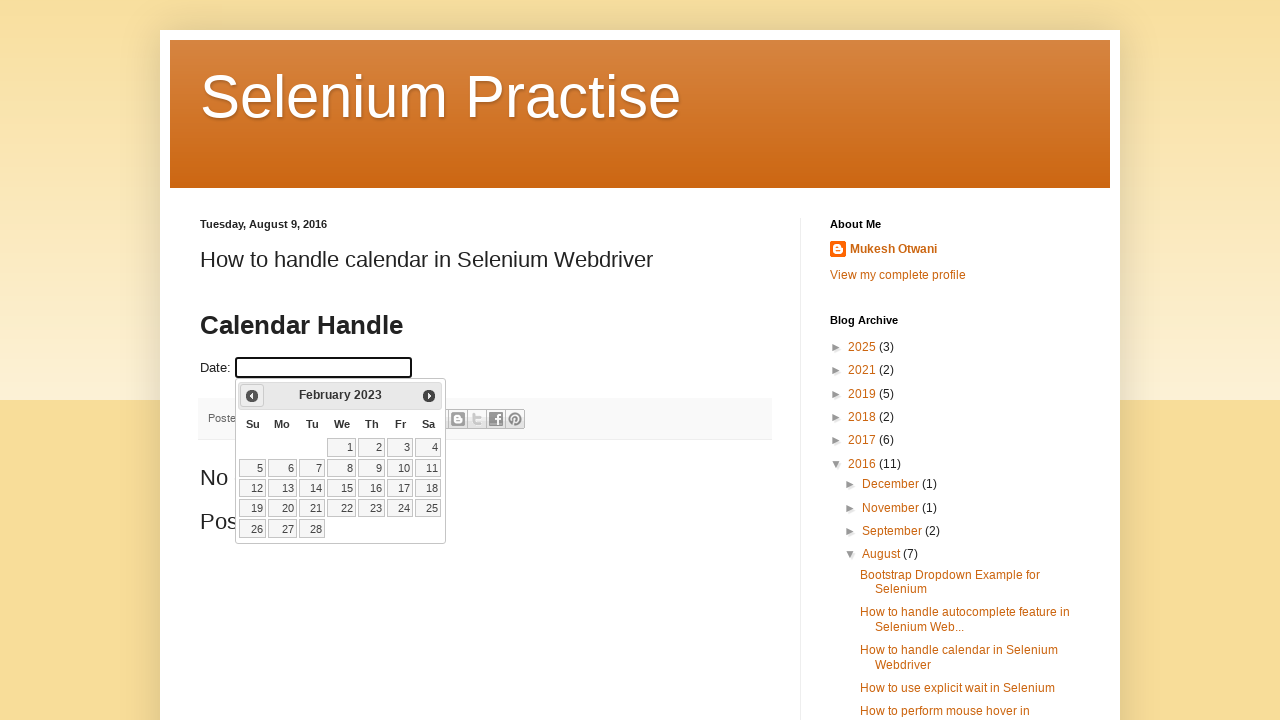

Retrieved updated year: 2023
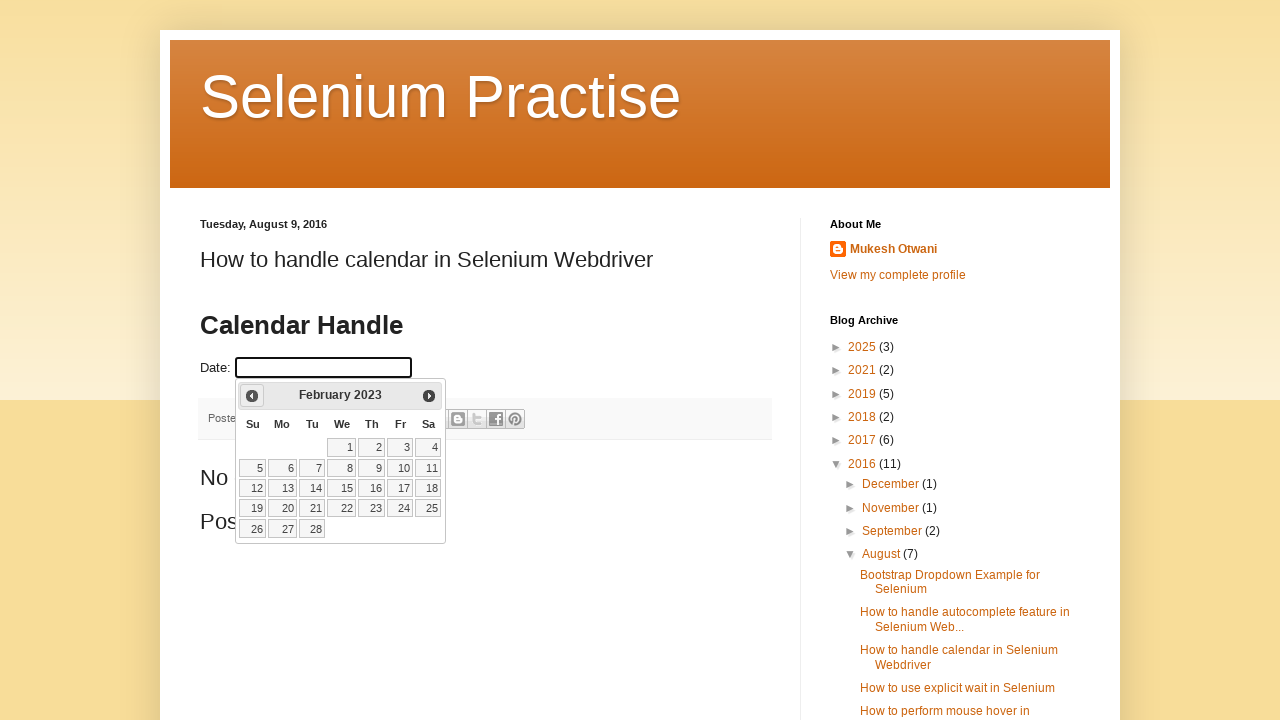

Clicked Prev button to navigate backwards (currently at February 2023) at (252, 396) on span:text('Prev')
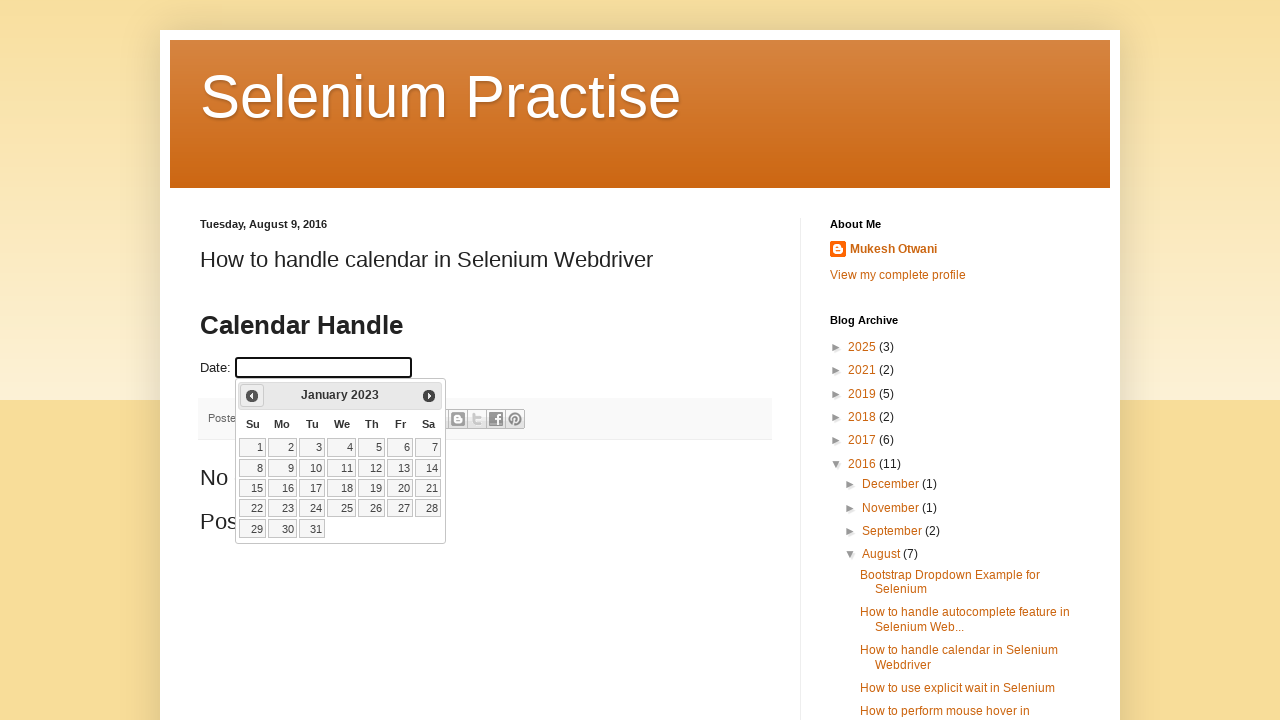

Waited 200ms for calendar to update
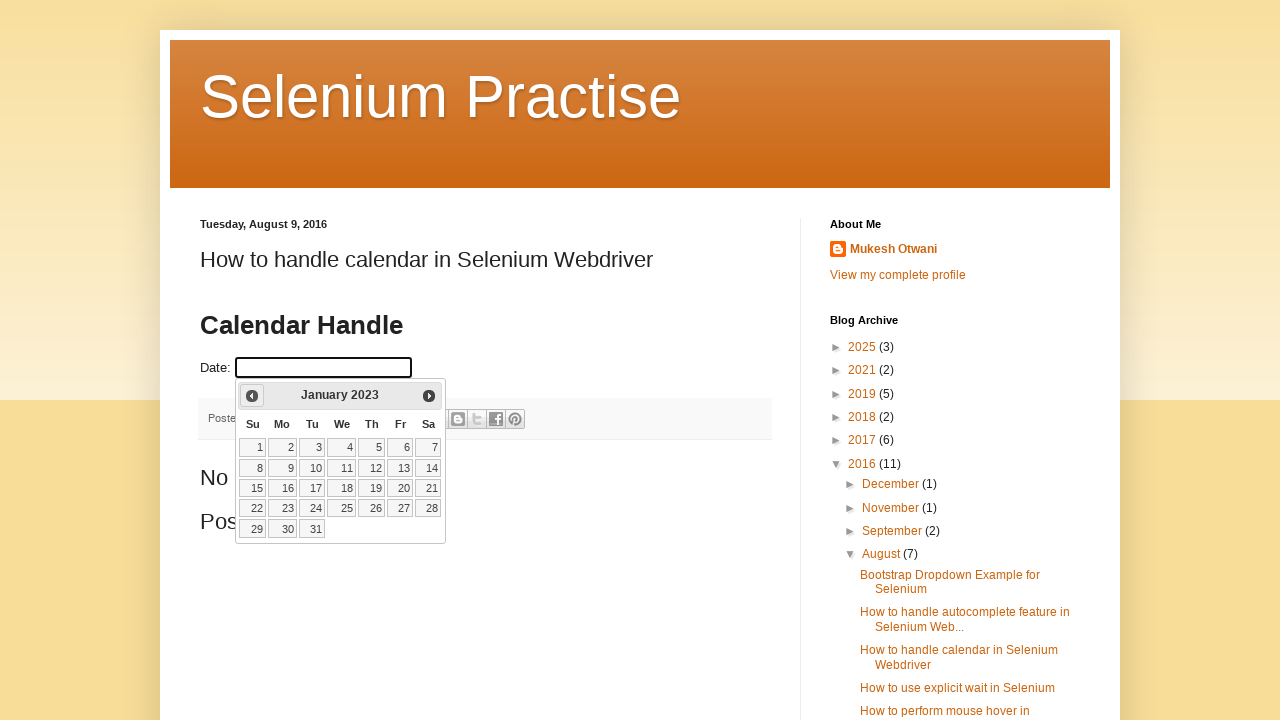

Retrieved updated month: January
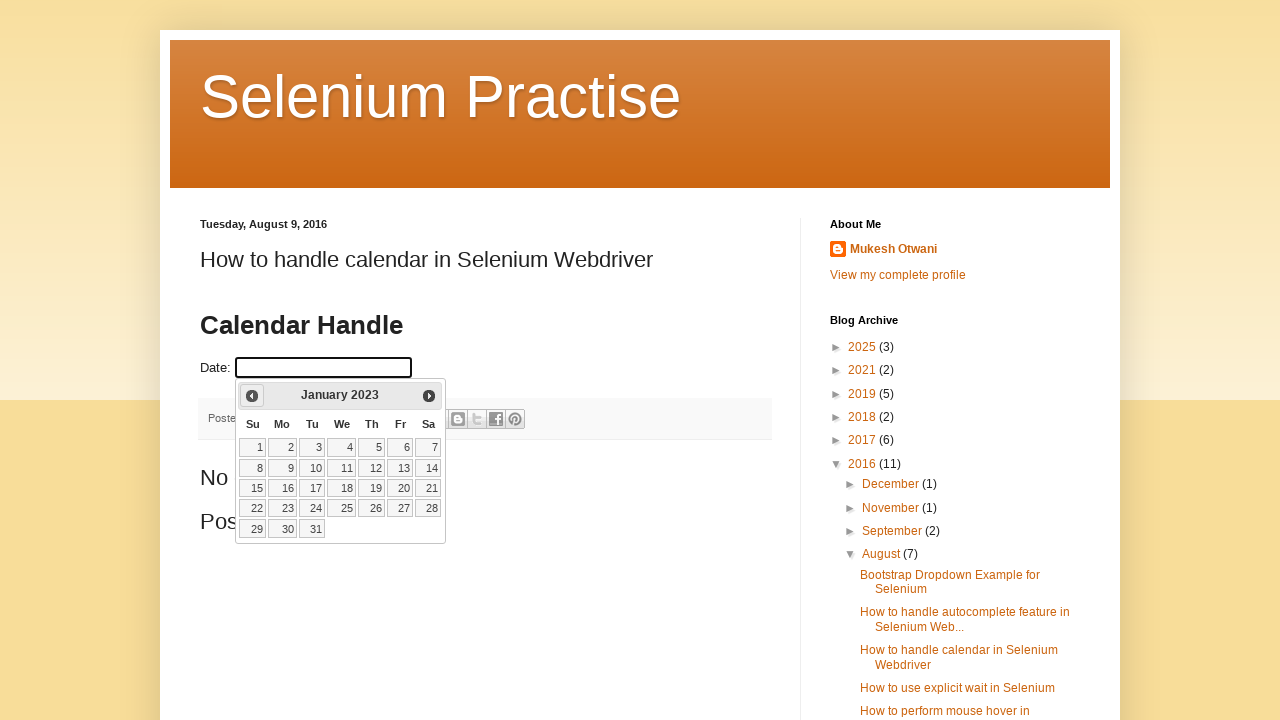

Retrieved updated year: 2023
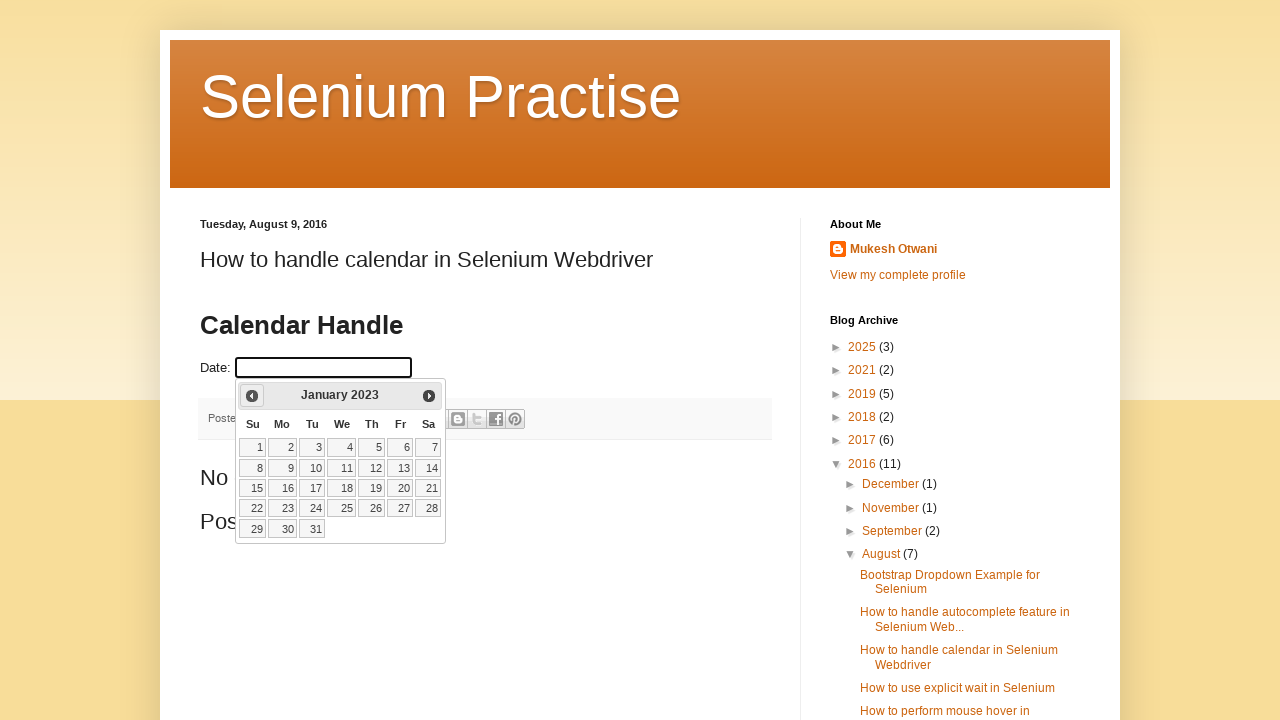

Clicked Prev button to navigate backwards (currently at January 2023) at (252, 396) on span:text('Prev')
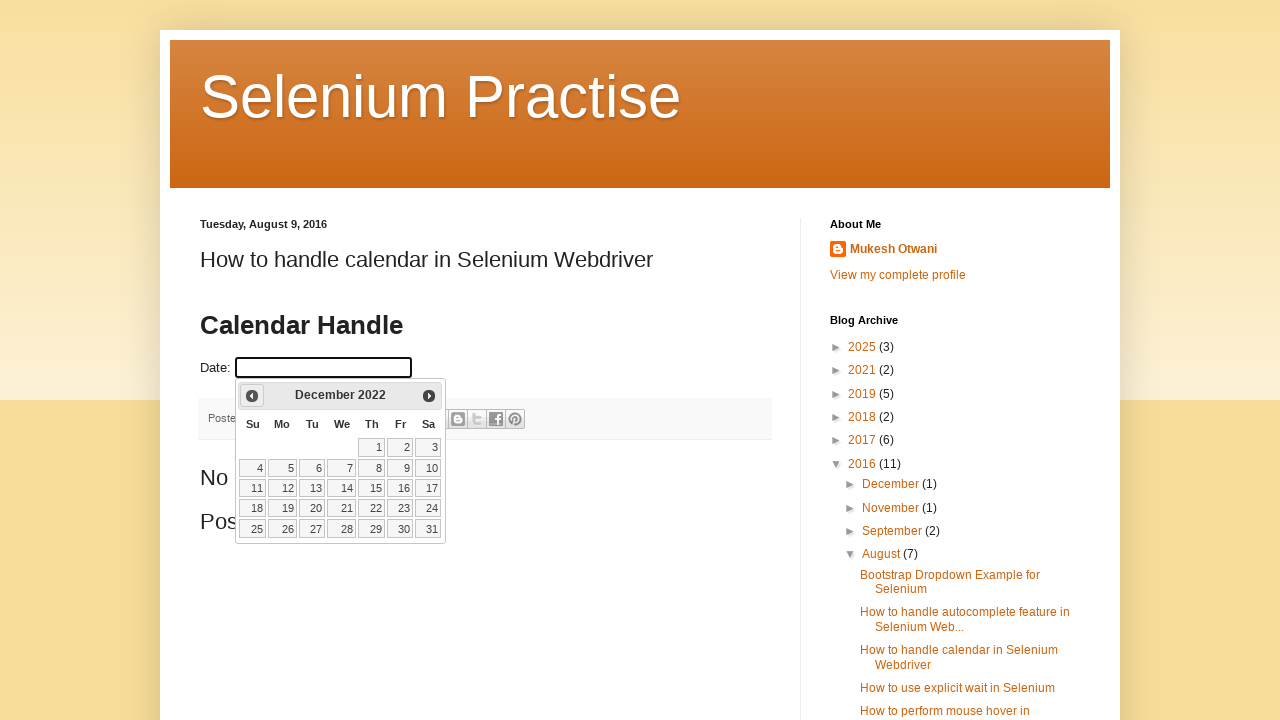

Waited 200ms for calendar to update
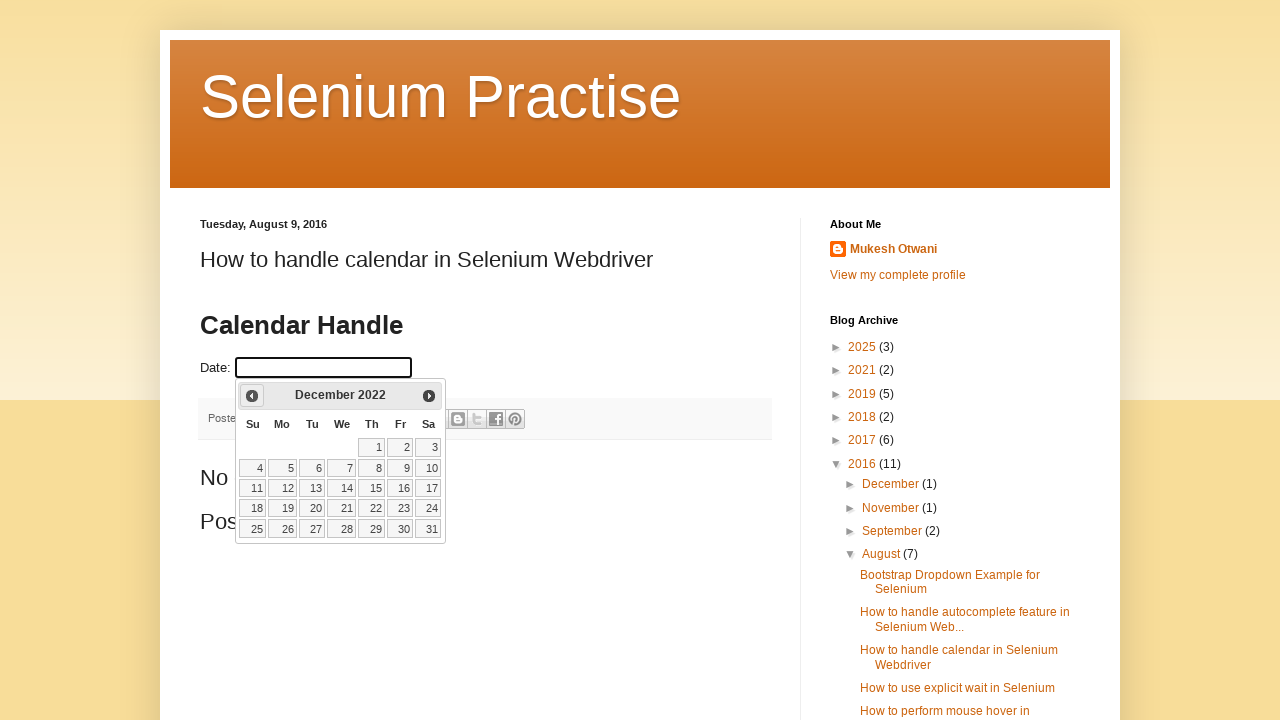

Retrieved updated month: December
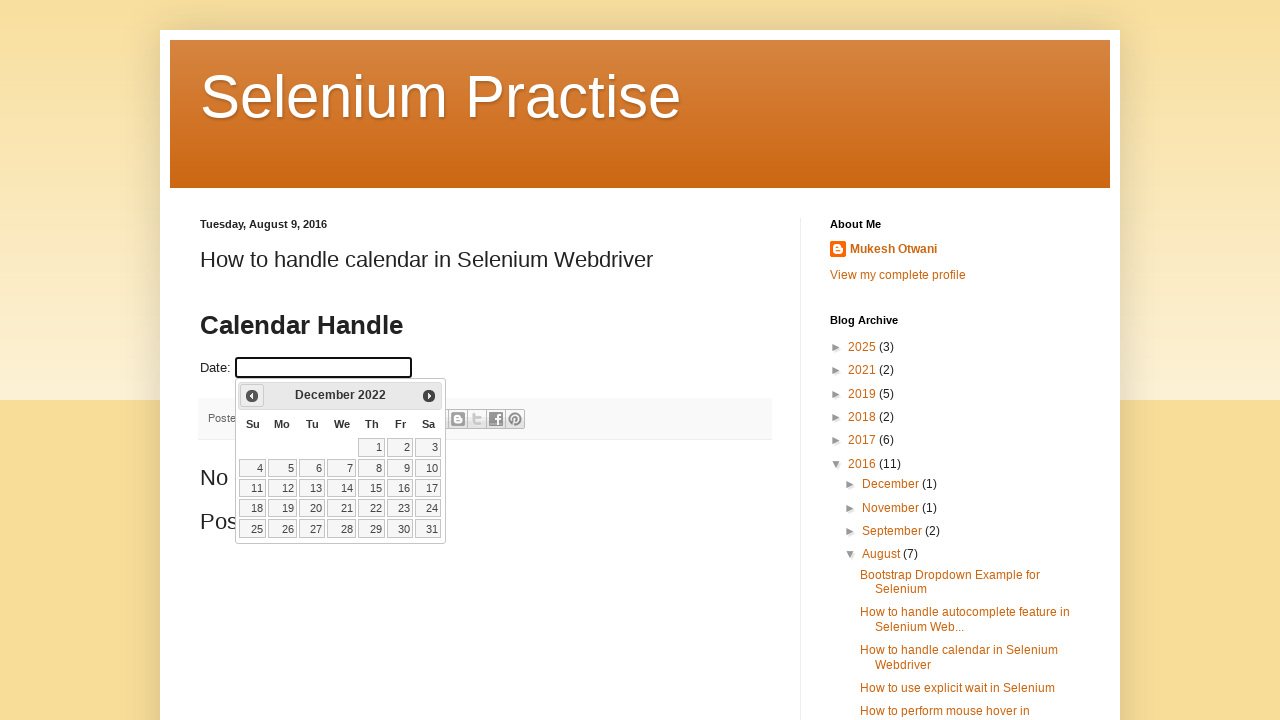

Retrieved updated year: 2022
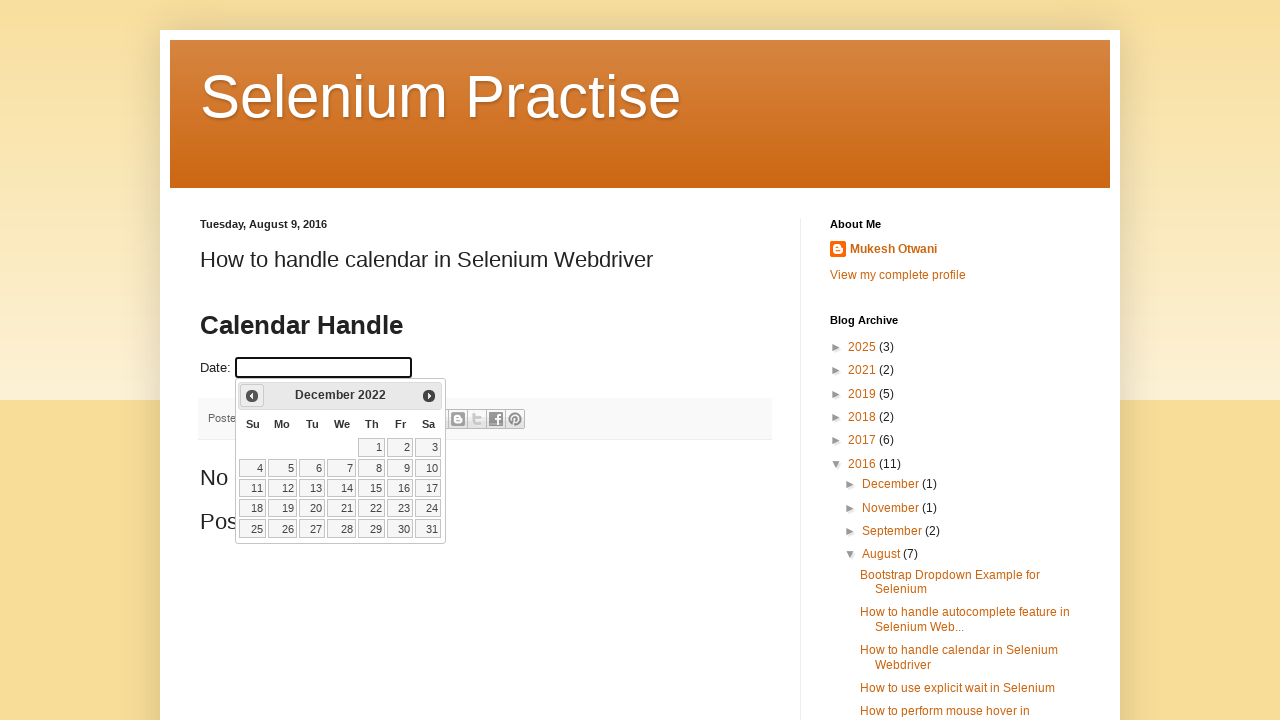

Clicked Prev button to navigate backwards (currently at December 2022) at (252, 396) on span:text('Prev')
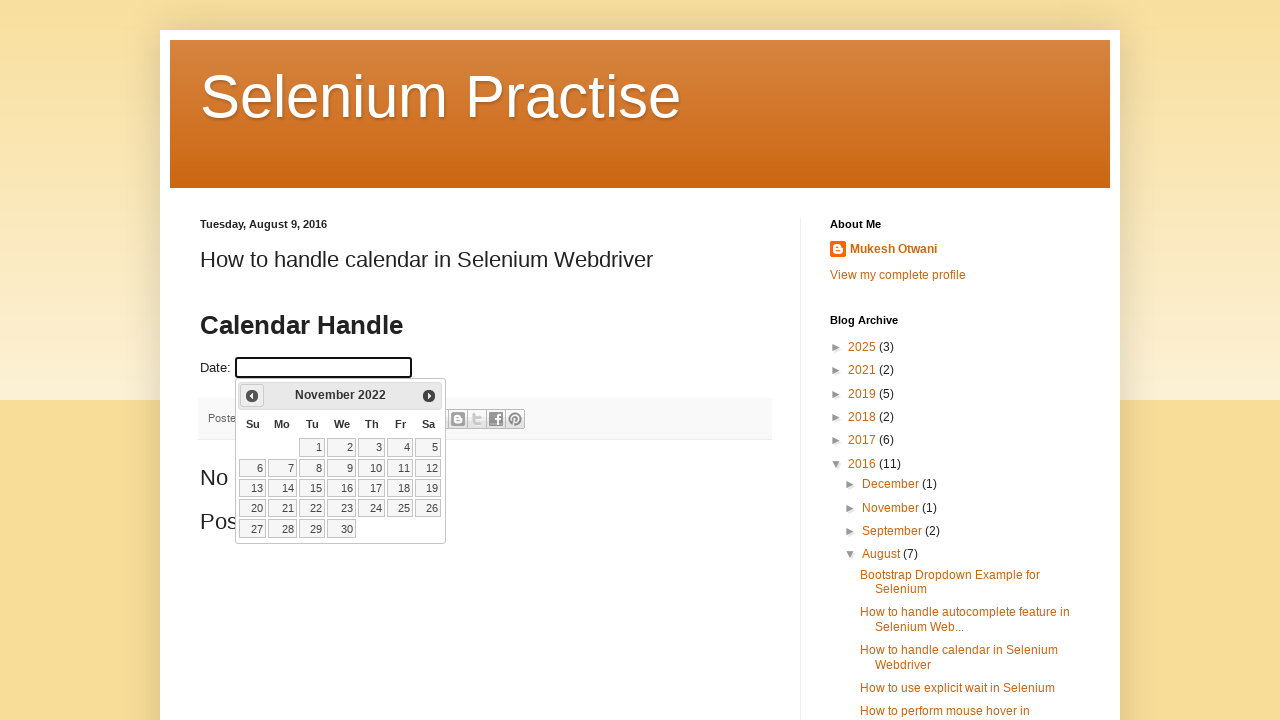

Waited 200ms for calendar to update
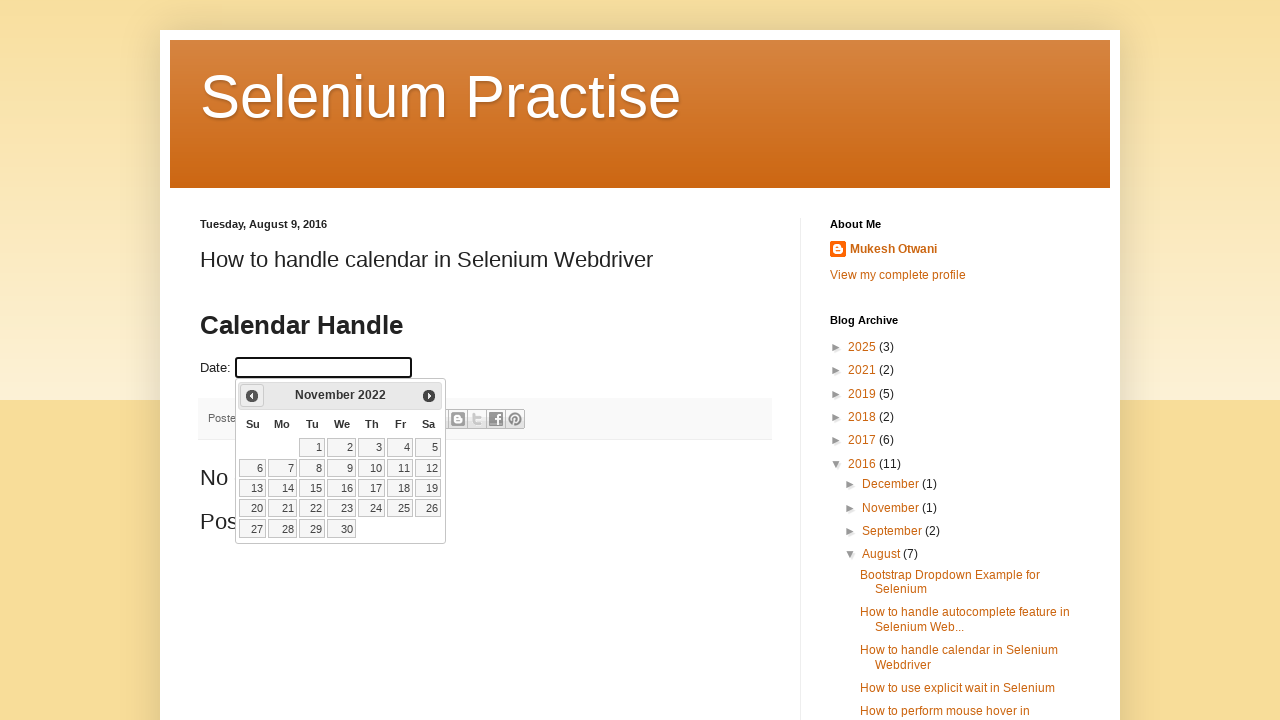

Retrieved updated month: November
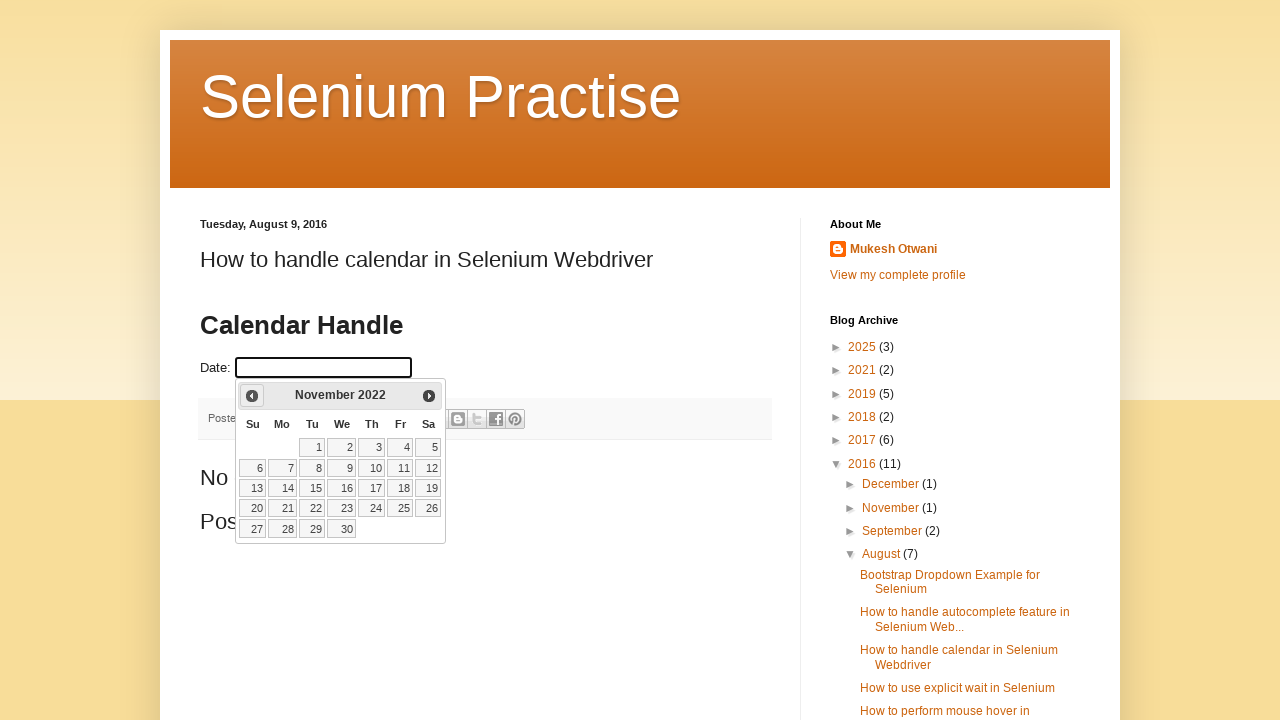

Retrieved updated year: 2022
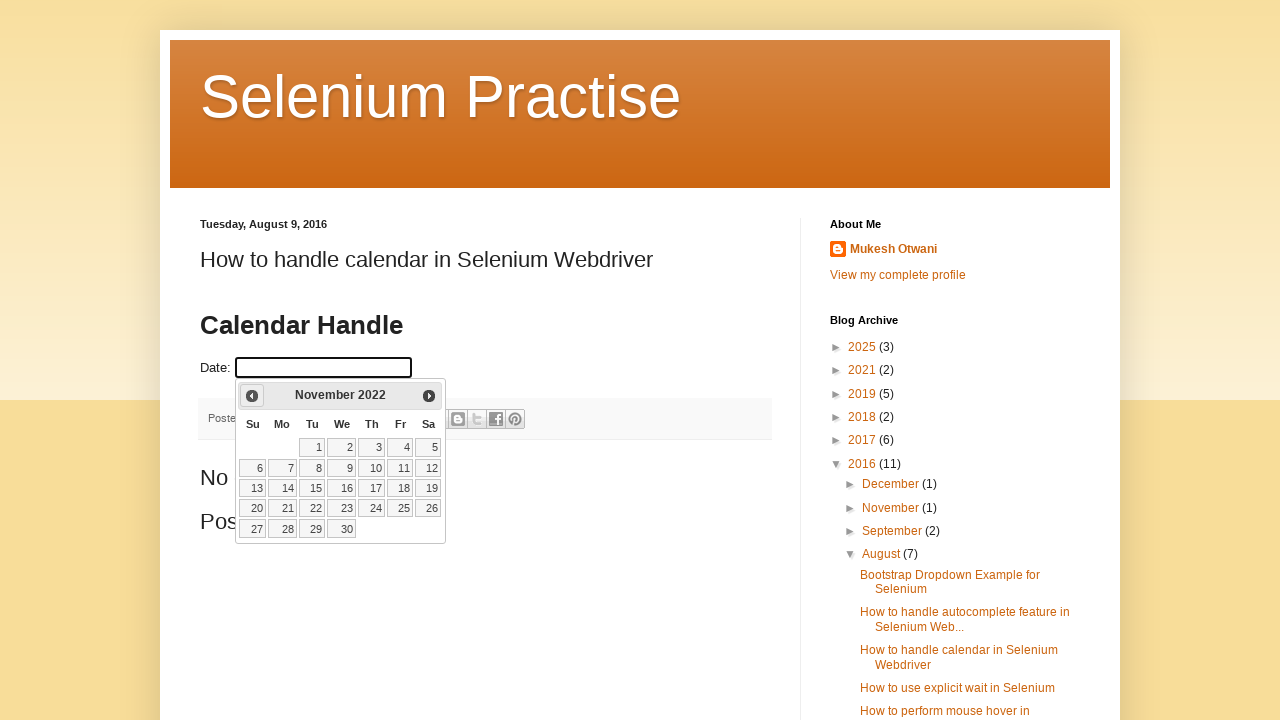

Clicked Prev button to navigate backwards (currently at November 2022) at (252, 396) on span:text('Prev')
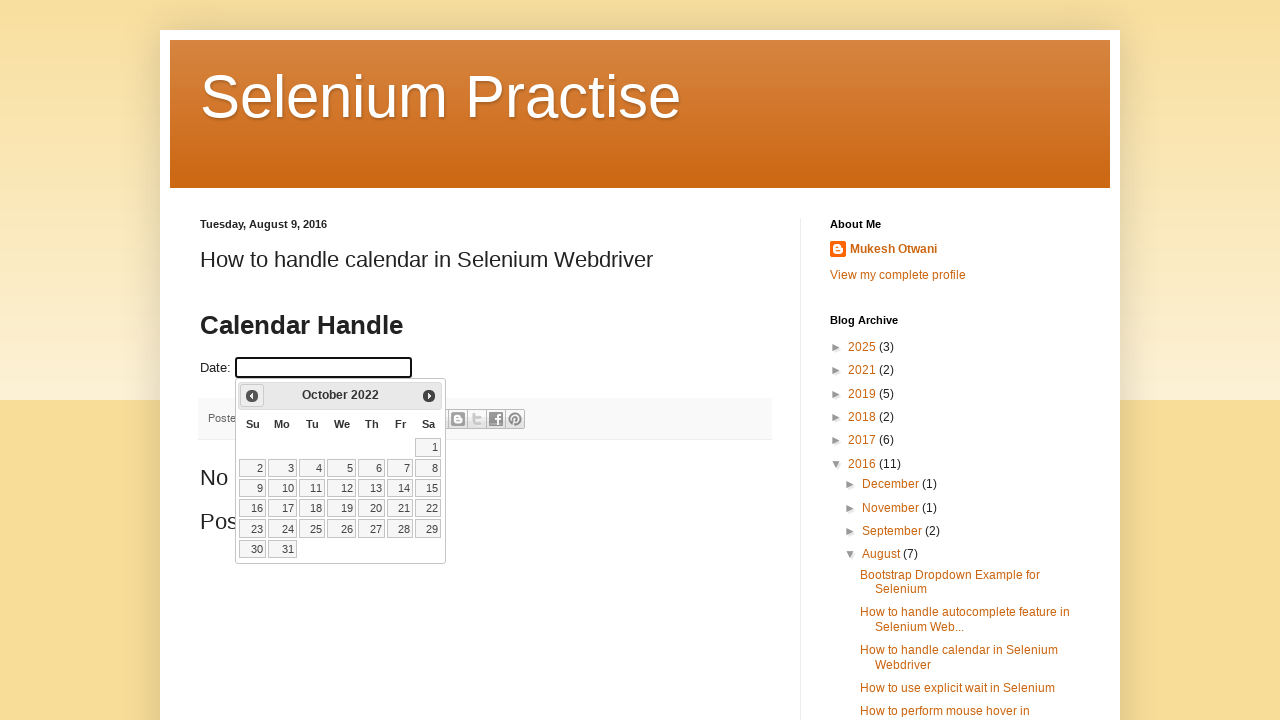

Waited 200ms for calendar to update
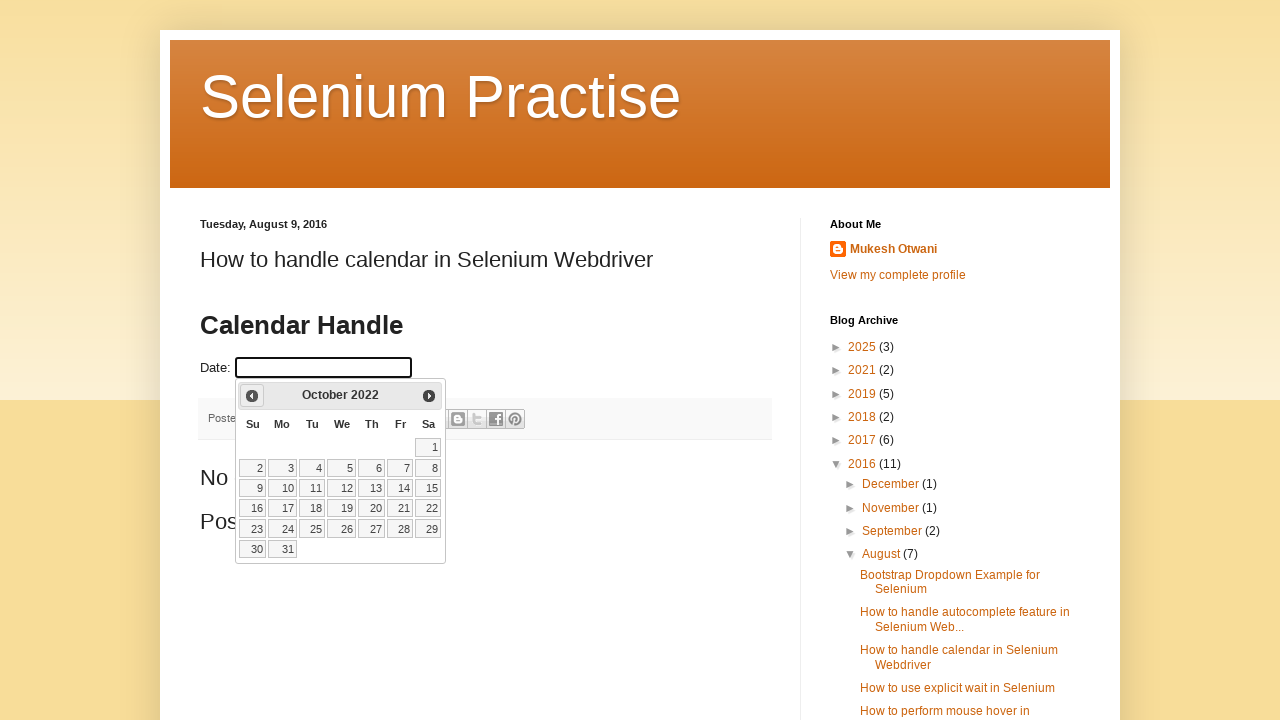

Retrieved updated month: October
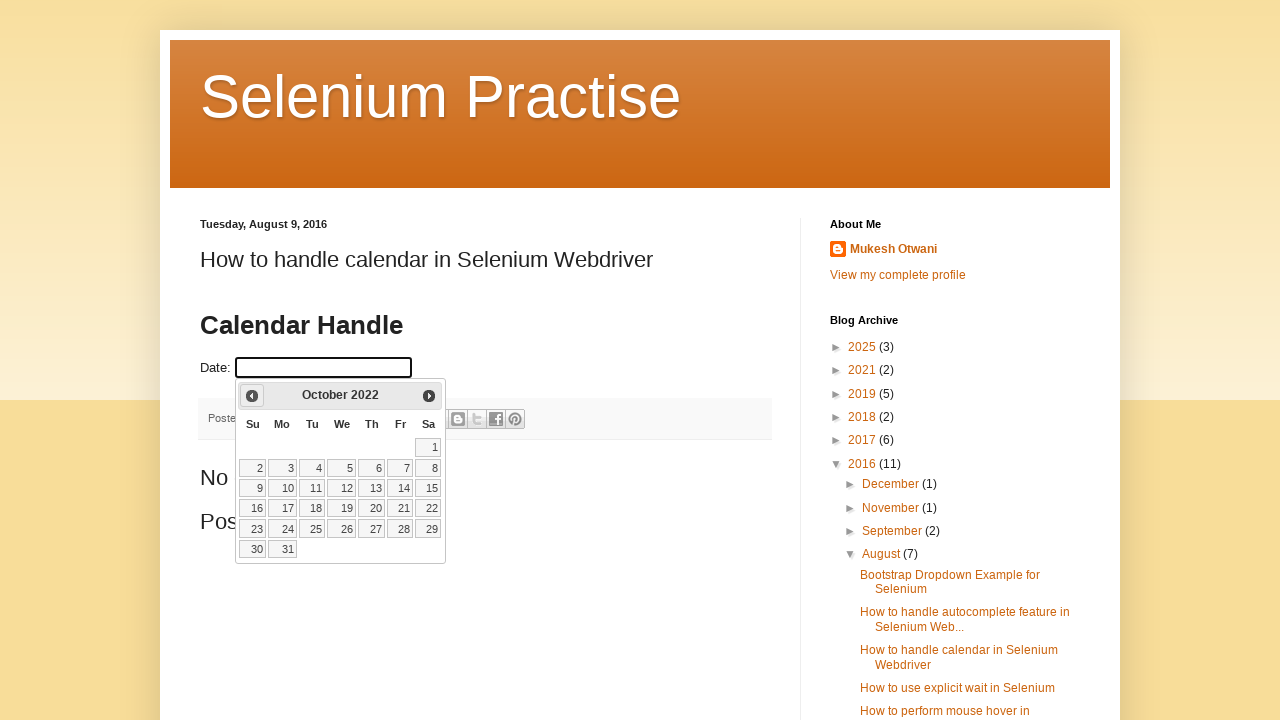

Retrieved updated year: 2022
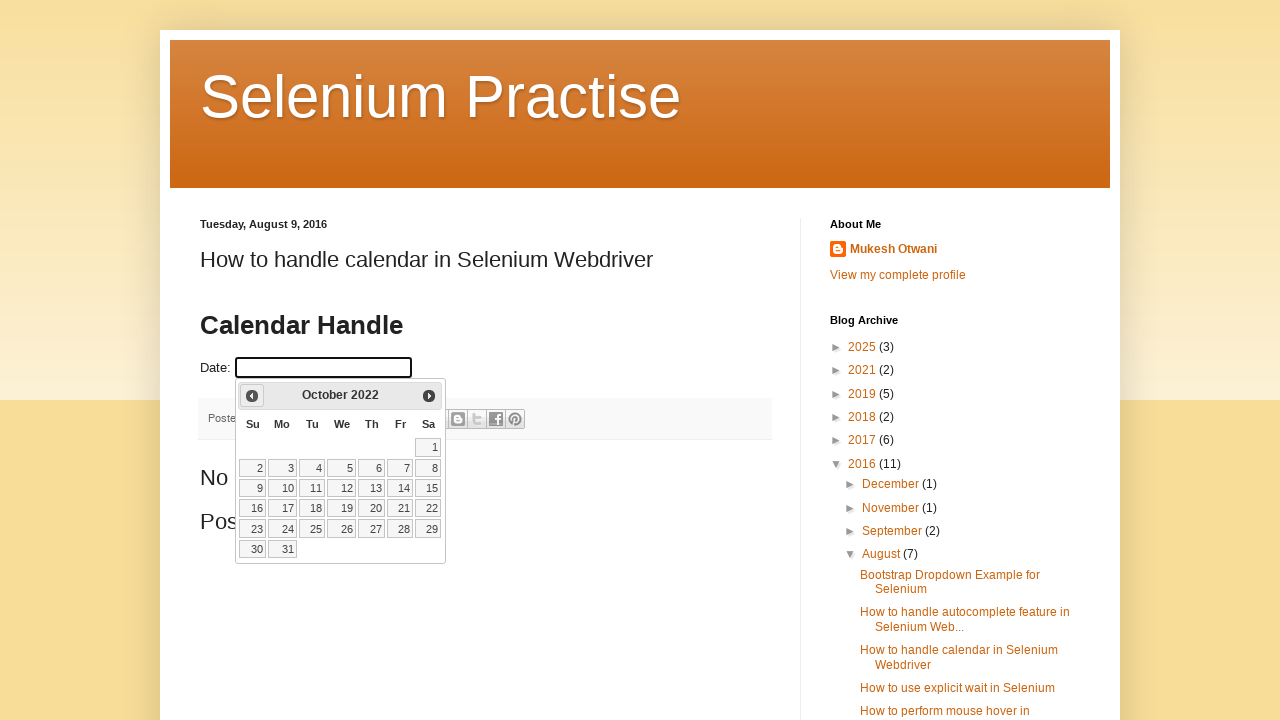

Clicked Prev button to navigate backwards (currently at October 2022) at (252, 396) on span:text('Prev')
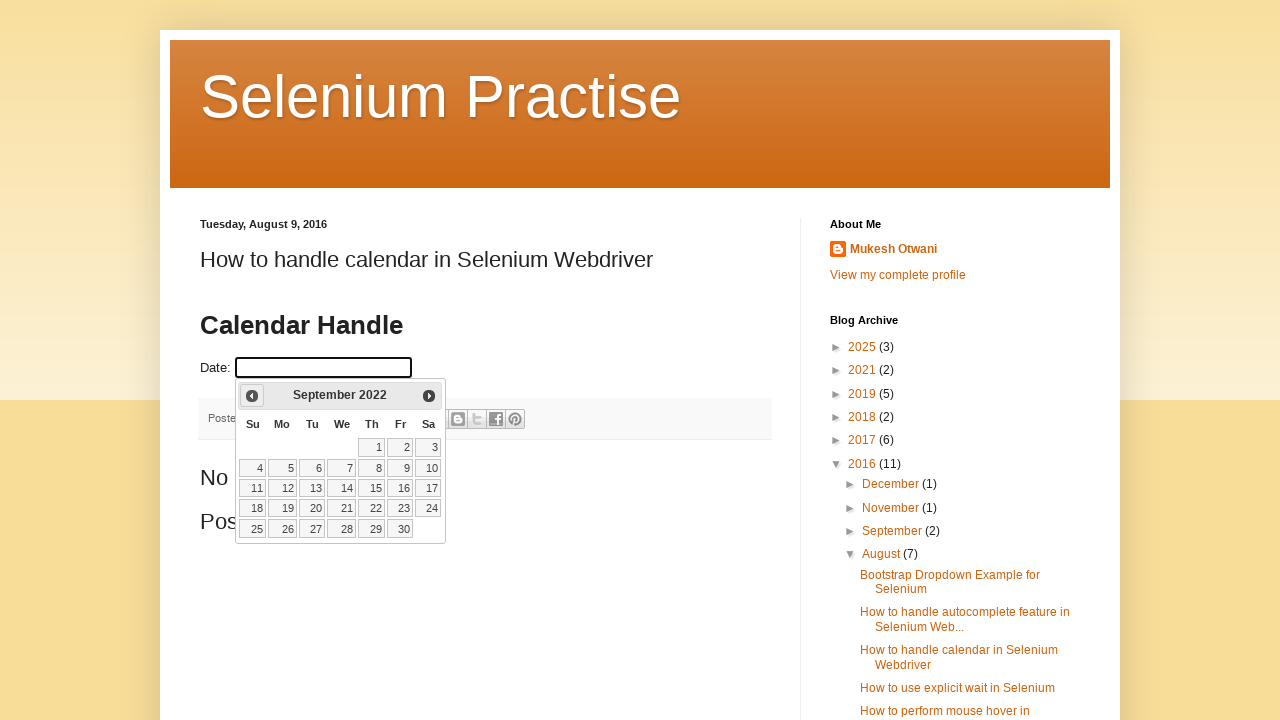

Waited 200ms for calendar to update
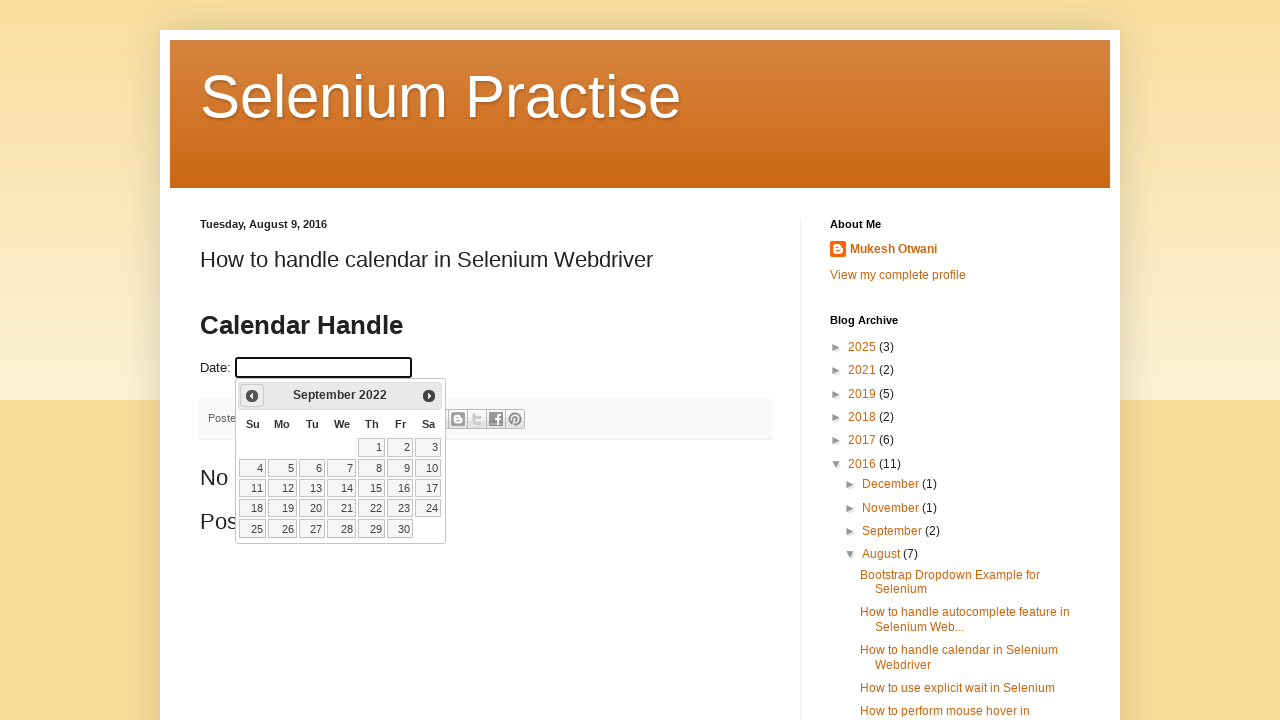

Retrieved updated month: September
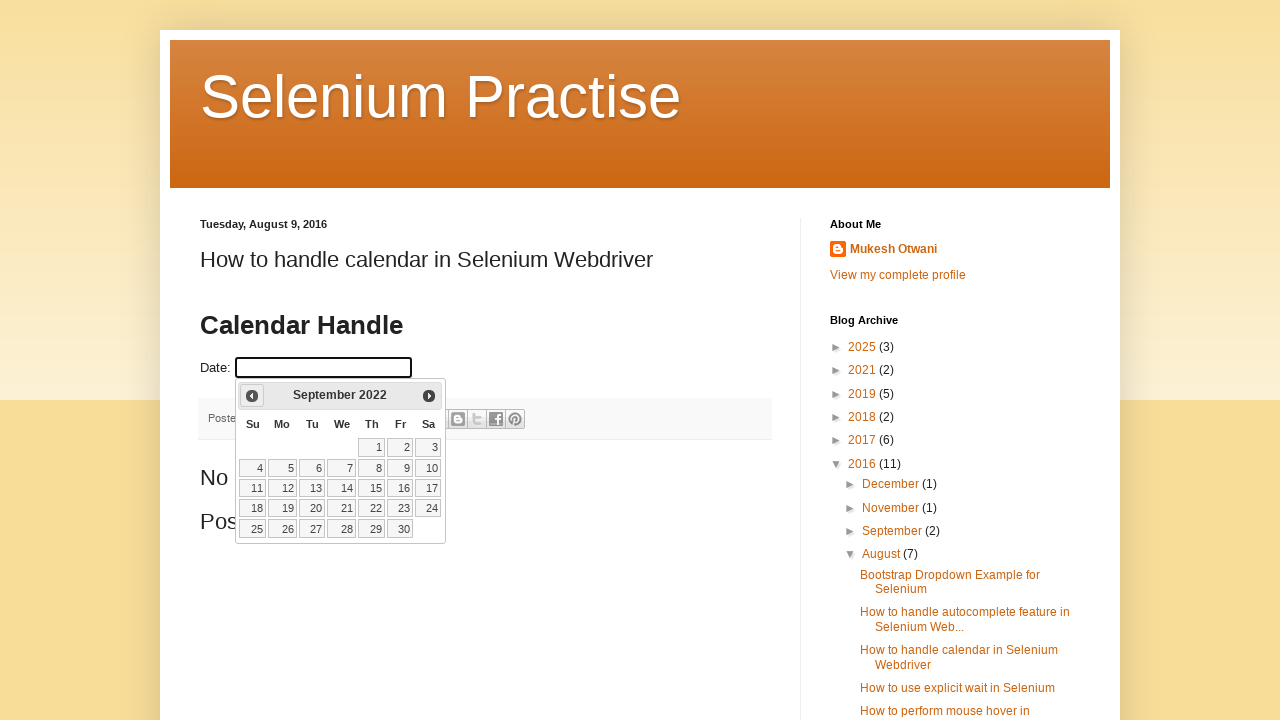

Retrieved updated year: 2022
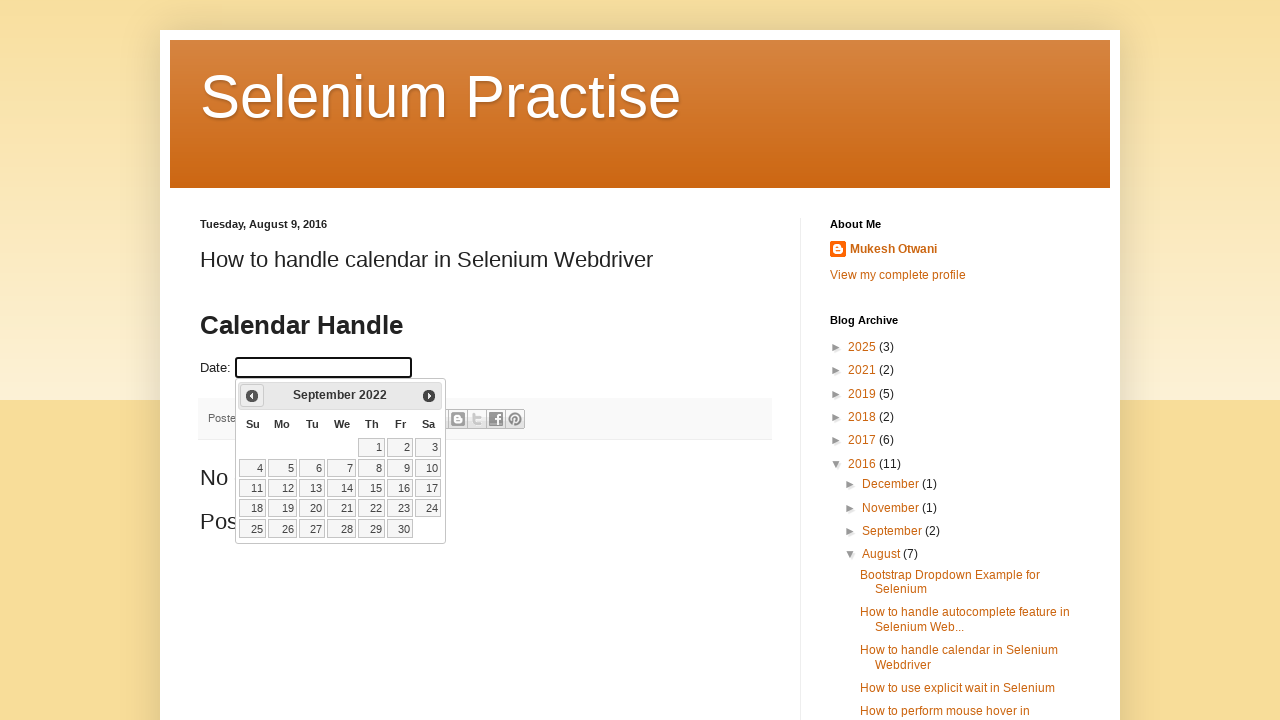

Clicked Prev button to navigate backwards (currently at September 2022) at (252, 396) on span:text('Prev')
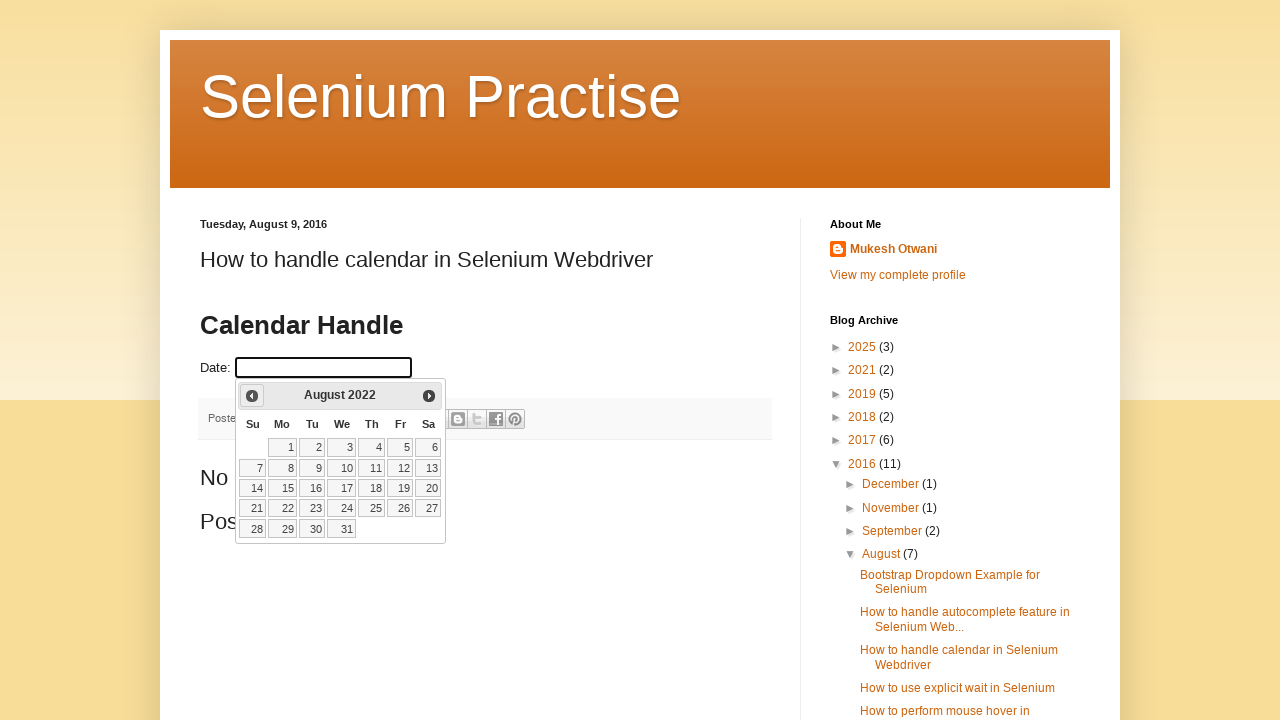

Waited 200ms for calendar to update
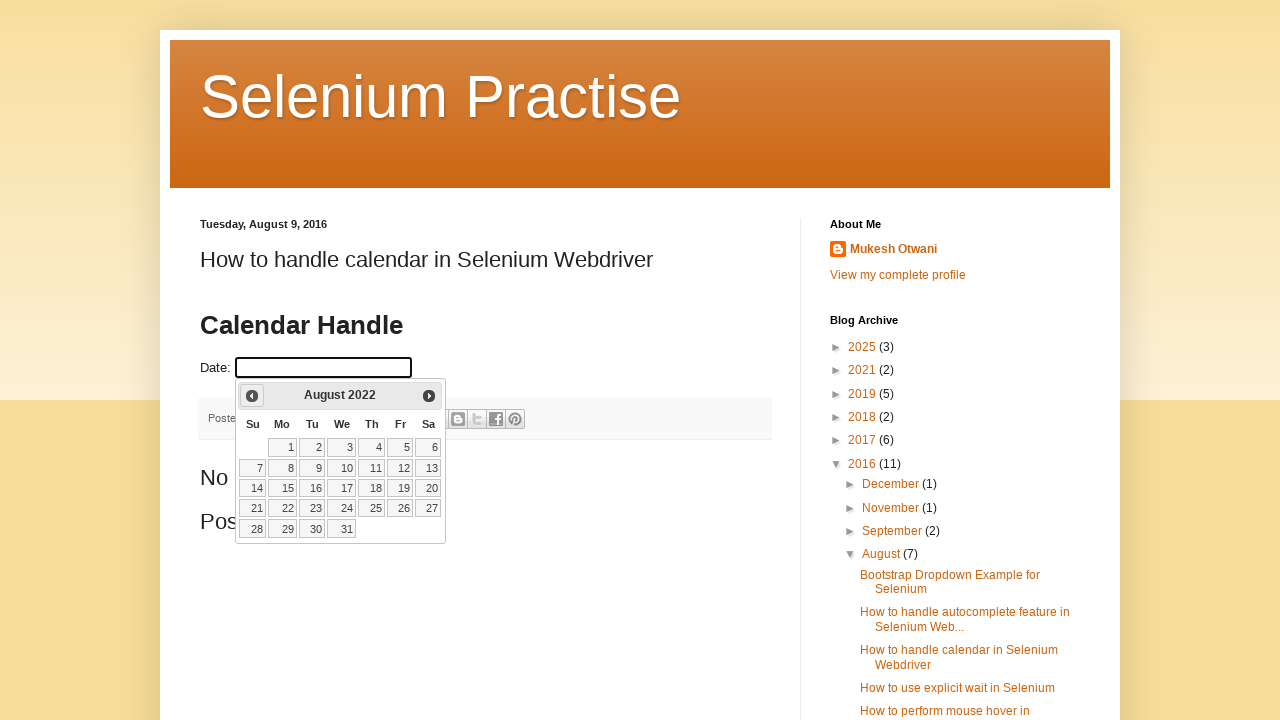

Retrieved updated month: August
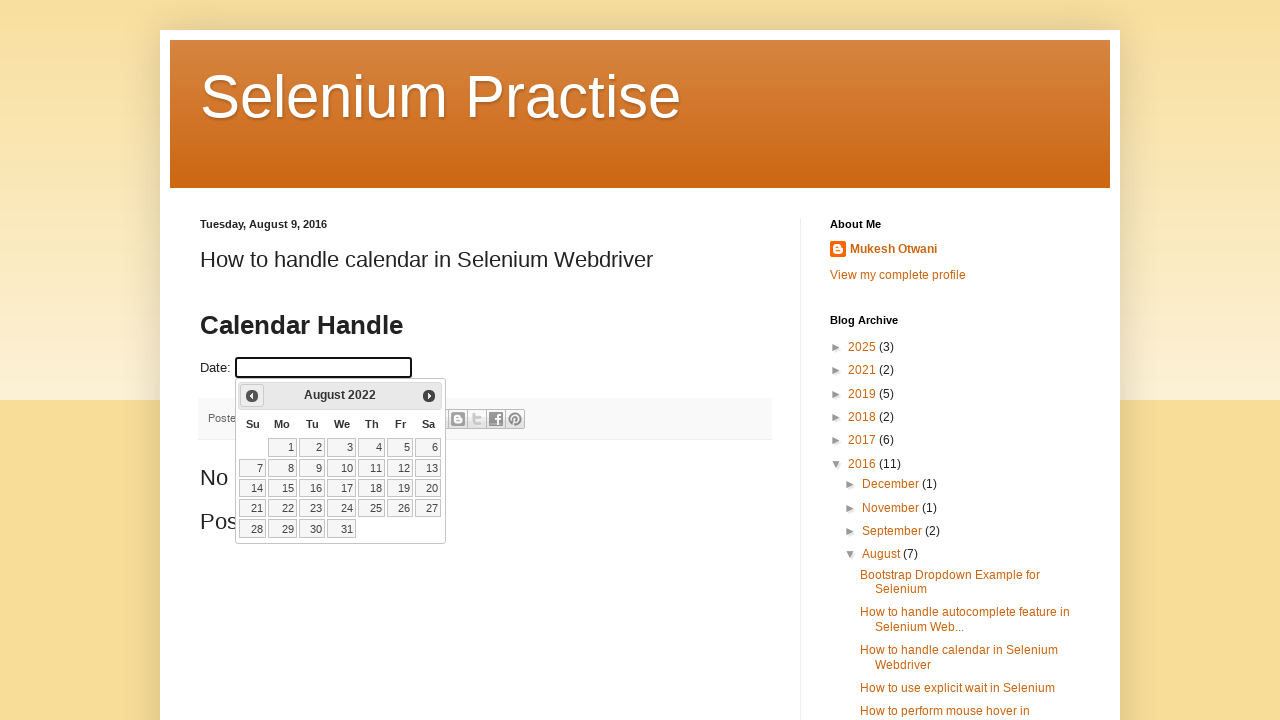

Retrieved updated year: 2022
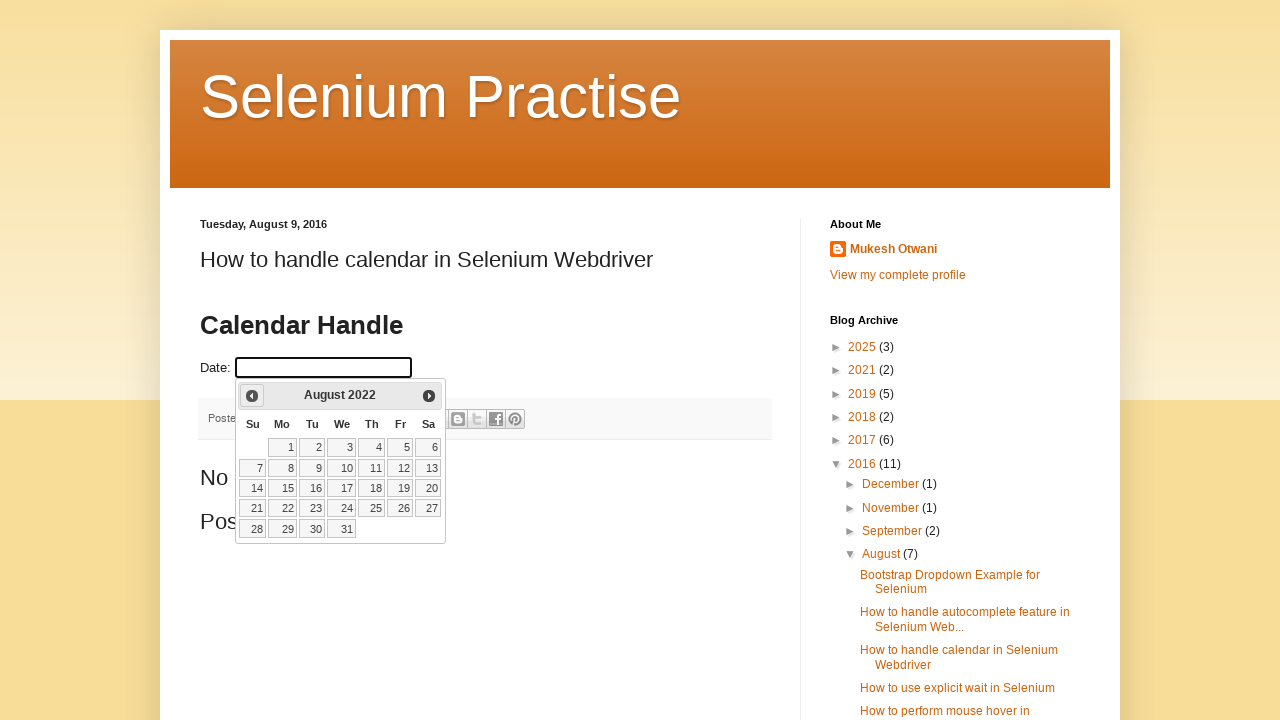

Clicked on date 24 in the calendar at (342, 508) on td[data-handler='selectDay'] a:text-is('24')
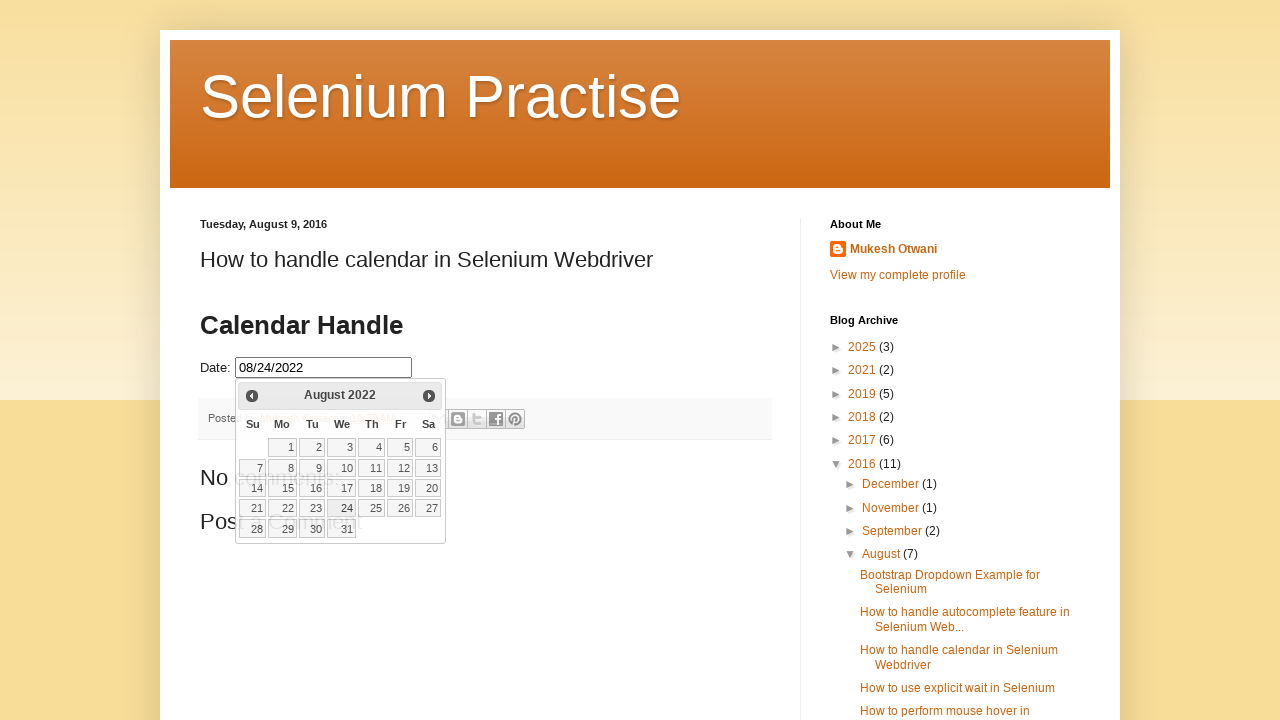

Waited 500ms for datepicker to finalize selection
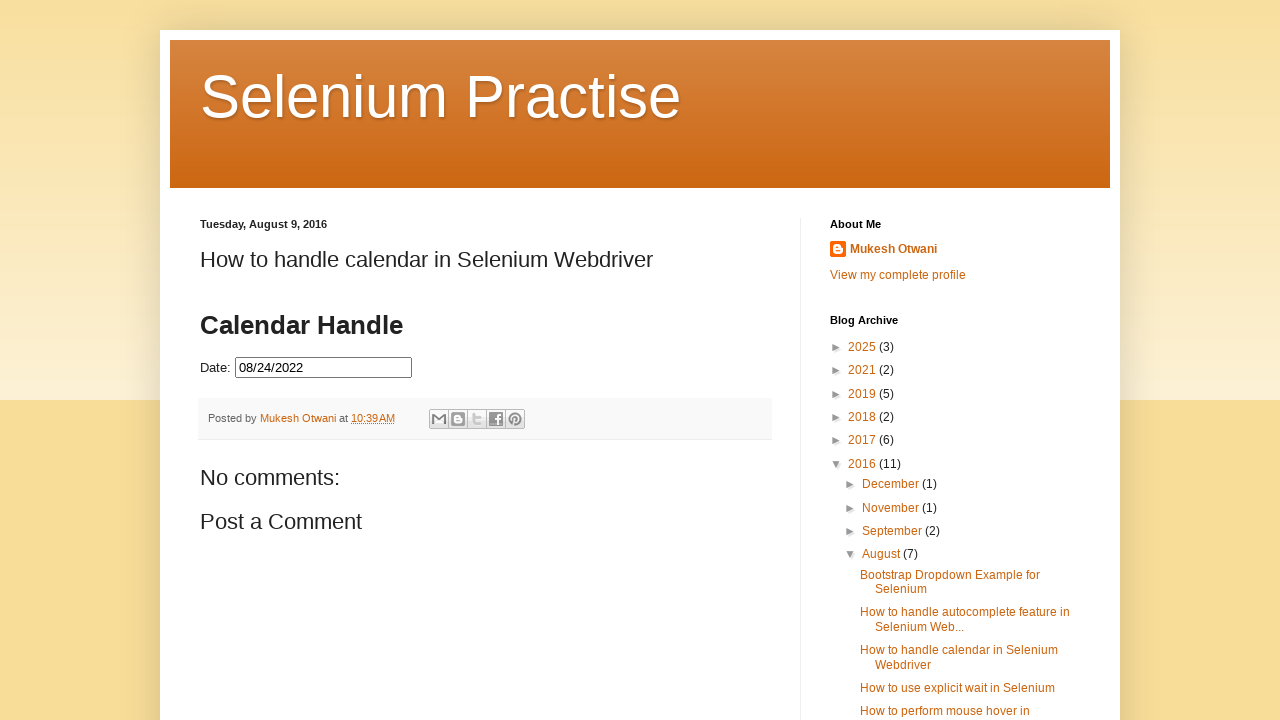

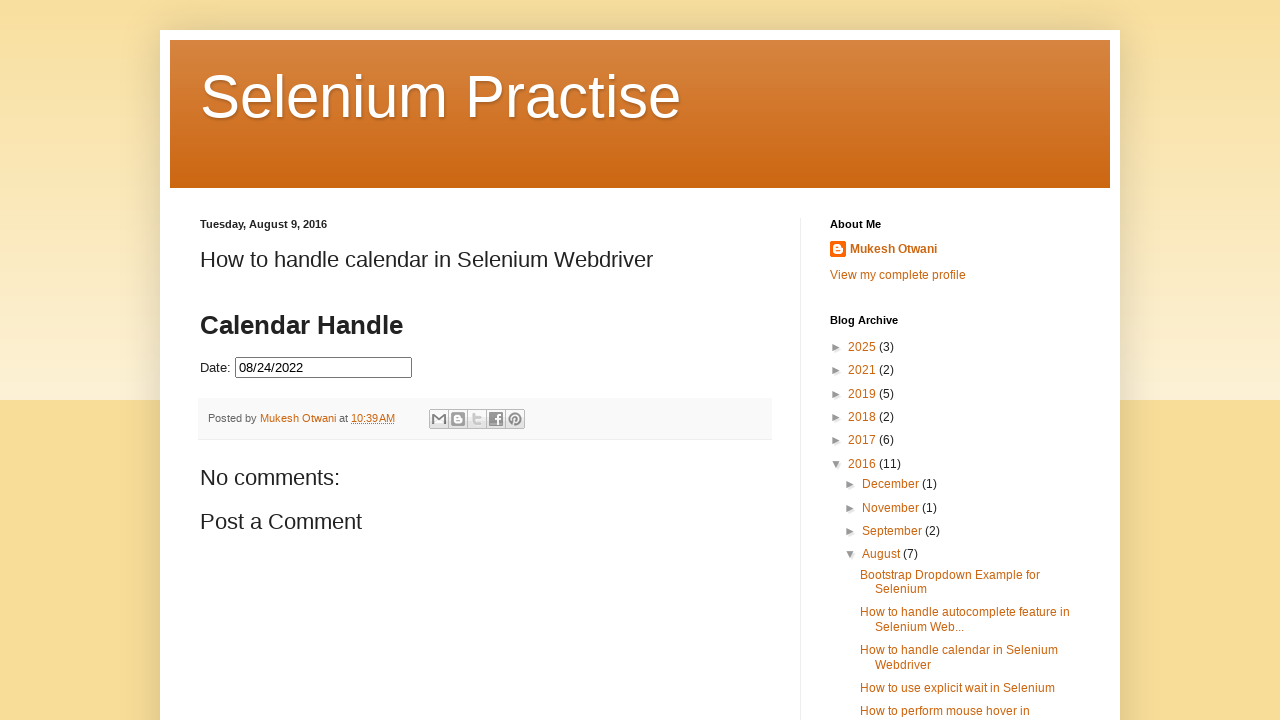